Tests dynamic element creation and deletion by adding 100 elements, then deleting 60 of them and validating the correct number were removed

Starting URL: http://the-internet.herokuapp.com/add_remove_elements/

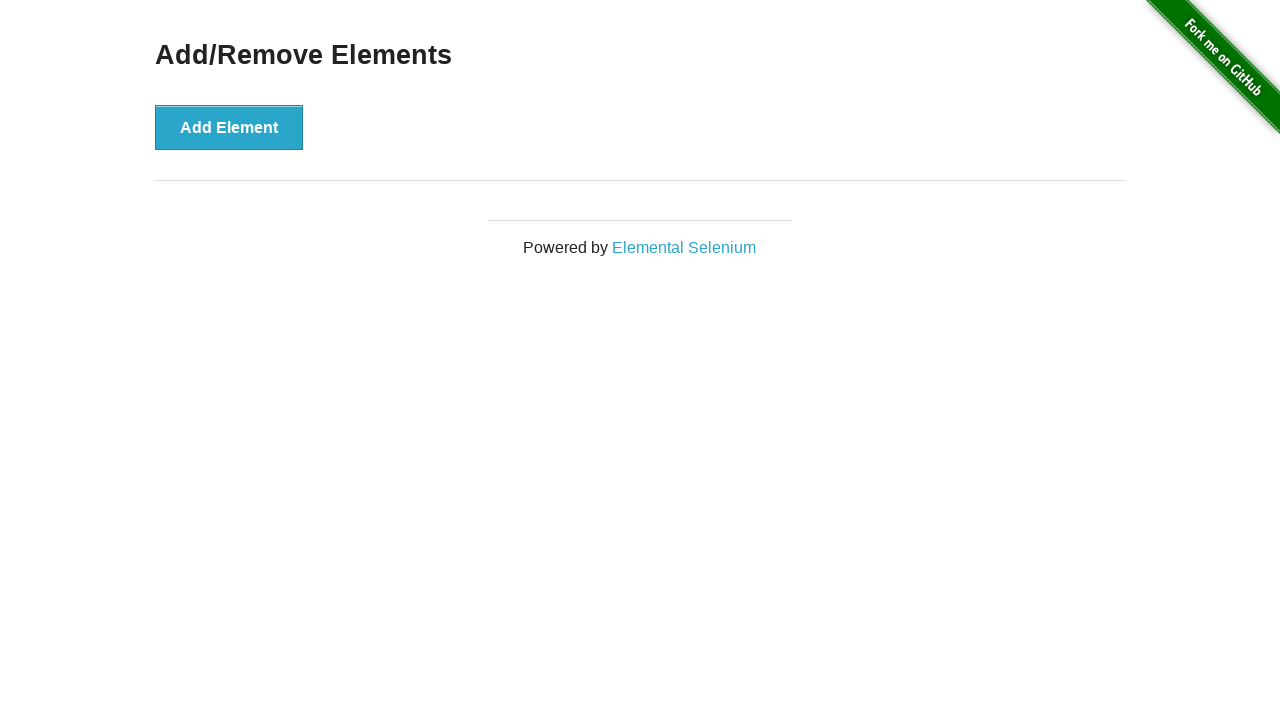

Navigated to add/remove elements page
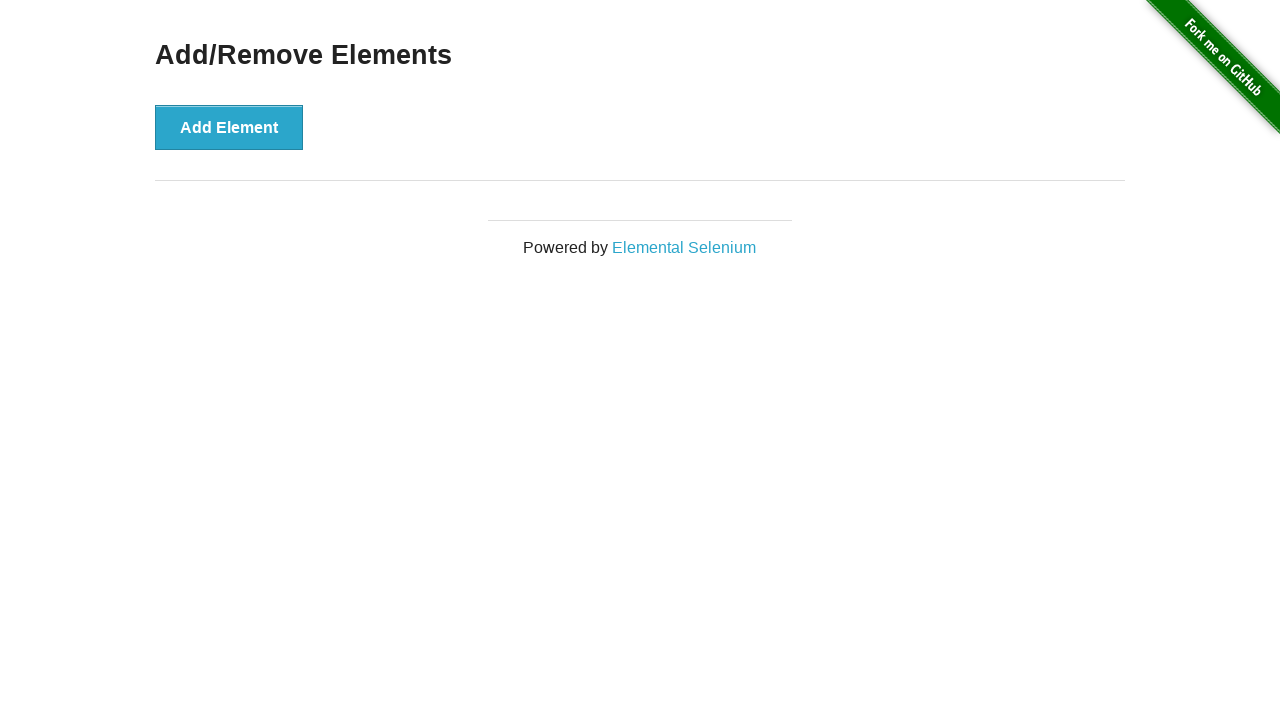

Clicked Add Element button (iteration 1/100) at (229, 127) on button[onclick='addElement()']
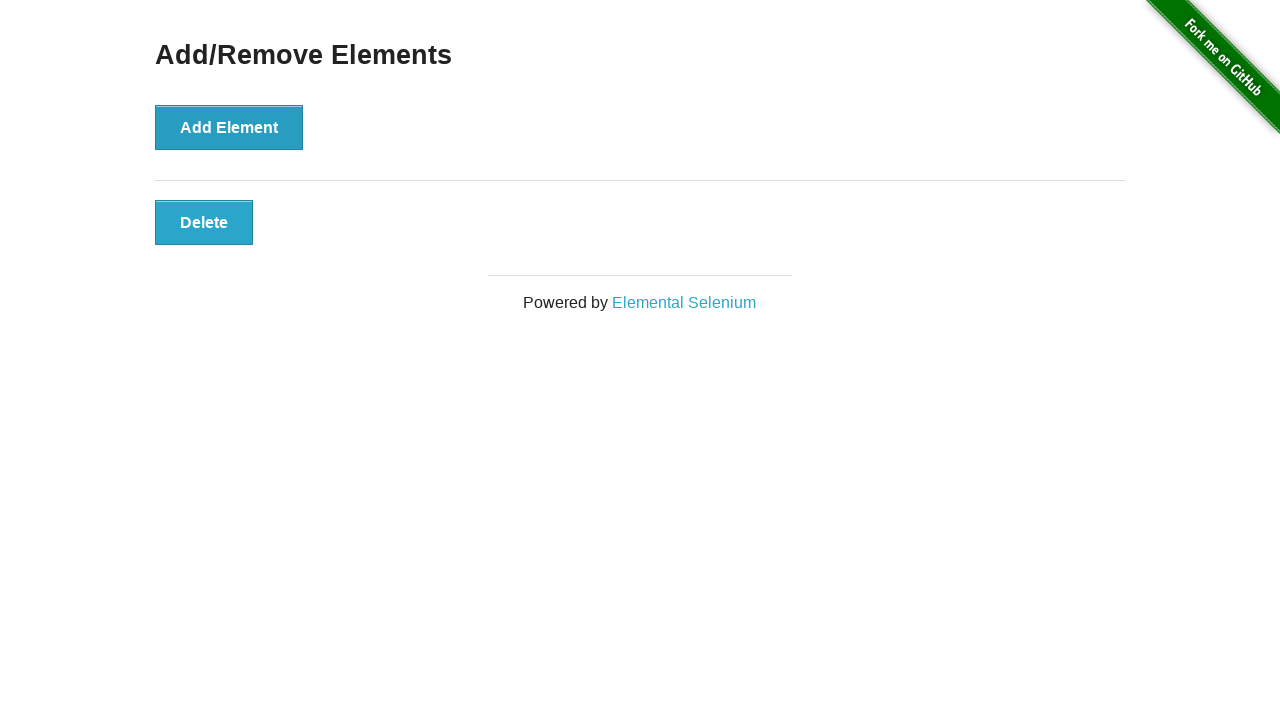

Clicked Add Element button (iteration 2/100) at (229, 127) on button[onclick='addElement()']
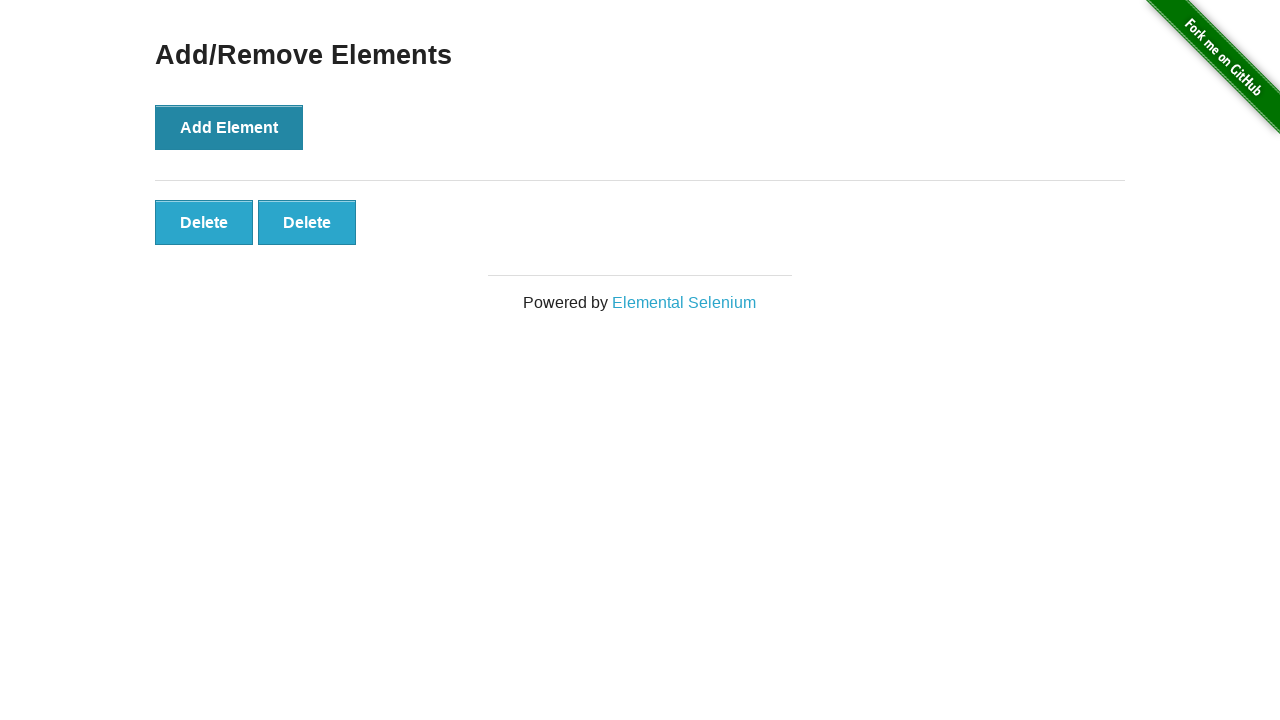

Clicked Add Element button (iteration 3/100) at (229, 127) on button[onclick='addElement()']
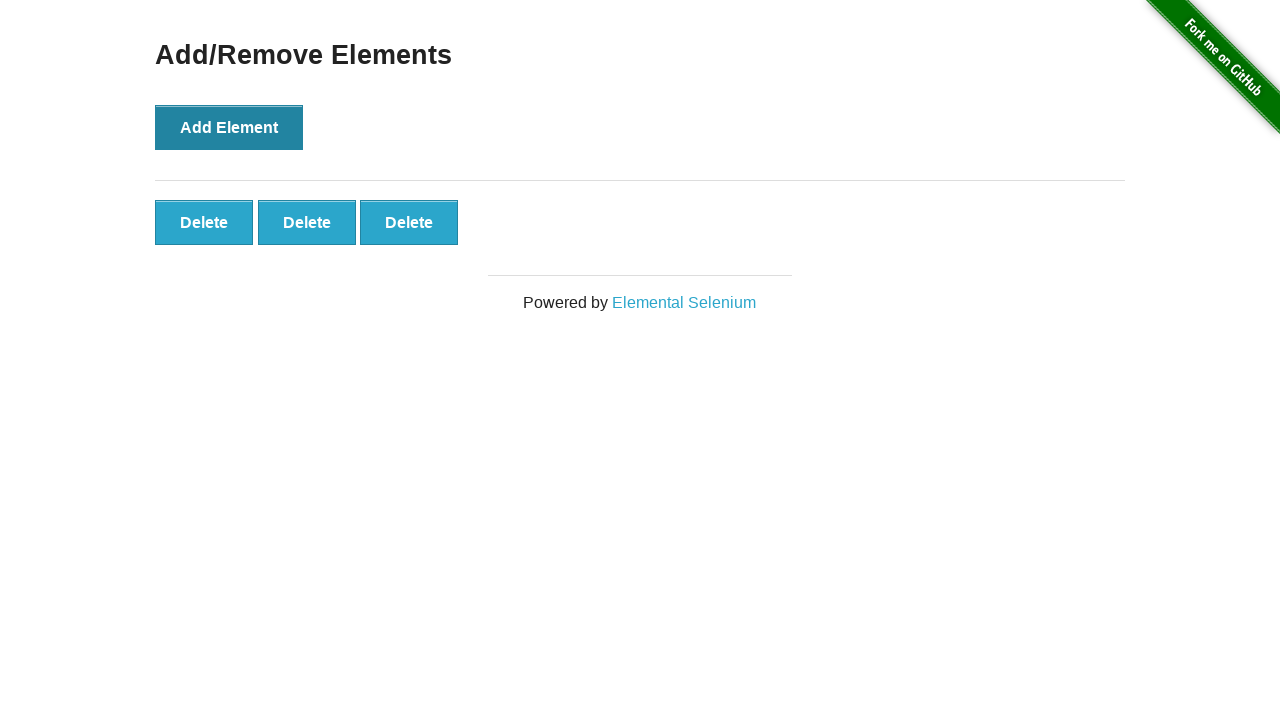

Clicked Add Element button (iteration 4/100) at (229, 127) on button[onclick='addElement()']
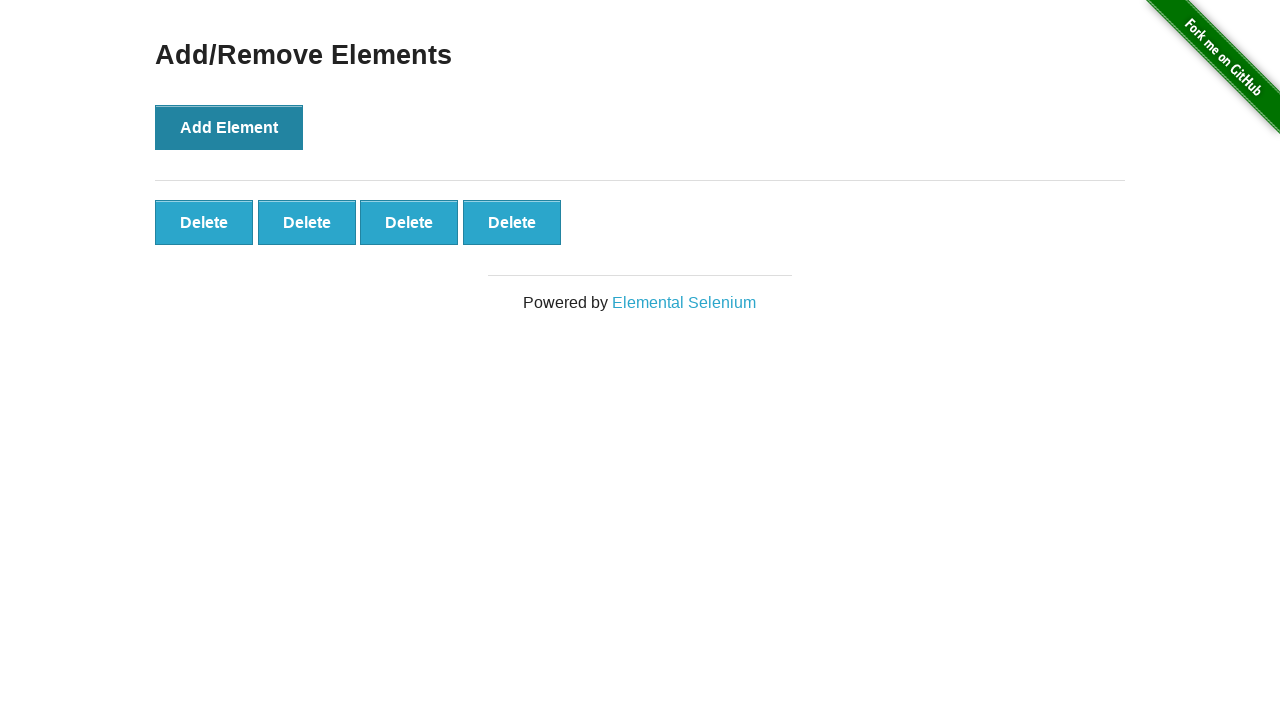

Clicked Add Element button (iteration 5/100) at (229, 127) on button[onclick='addElement()']
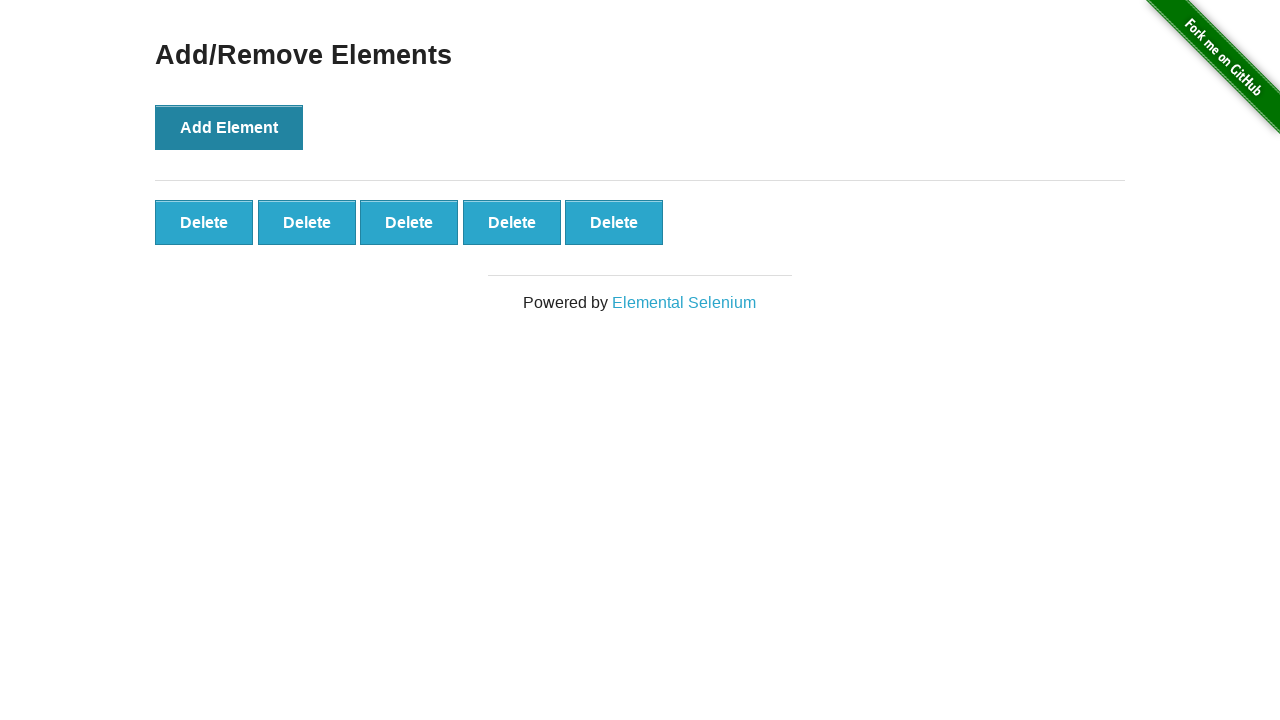

Clicked Add Element button (iteration 6/100) at (229, 127) on button[onclick='addElement()']
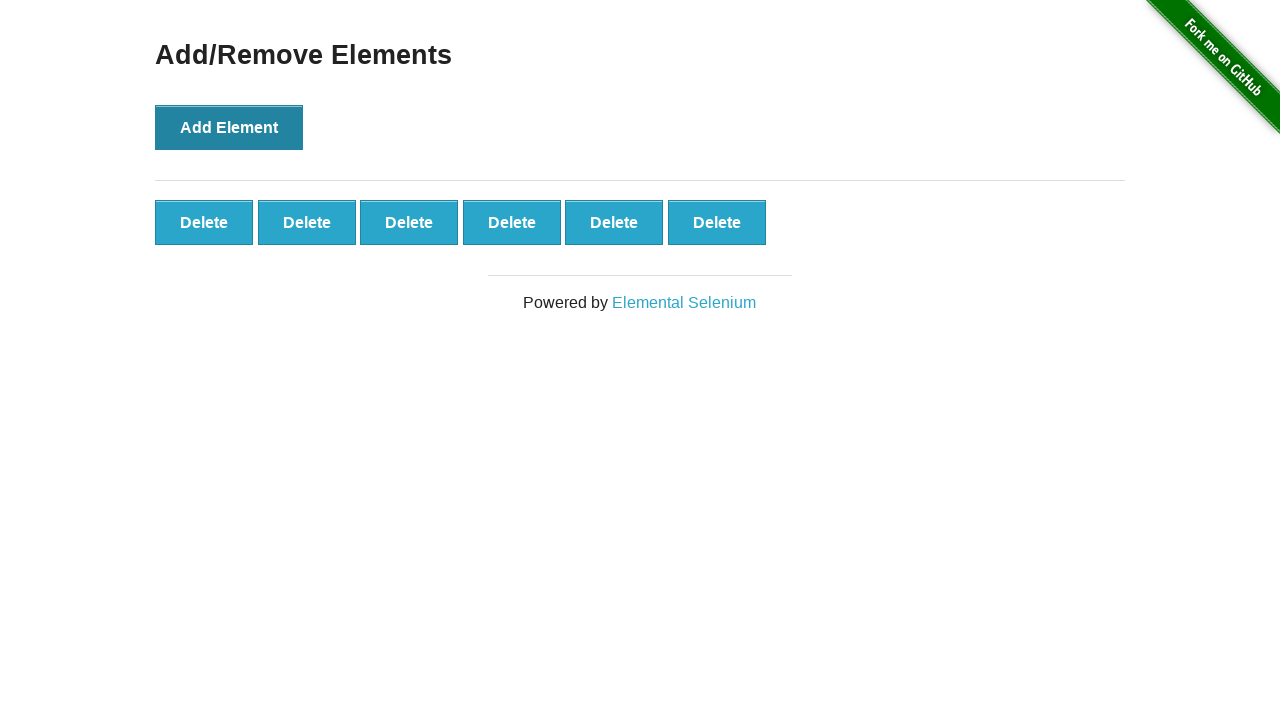

Clicked Add Element button (iteration 7/100) at (229, 127) on button[onclick='addElement()']
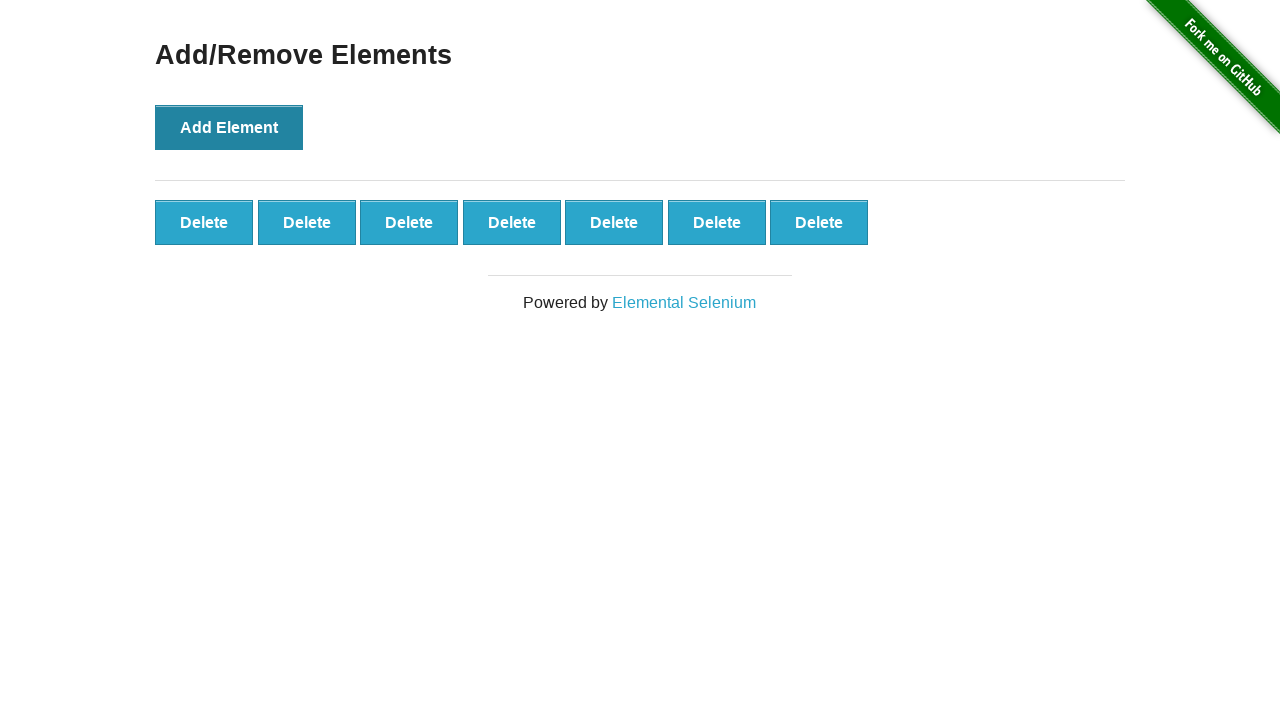

Clicked Add Element button (iteration 8/100) at (229, 127) on button[onclick='addElement()']
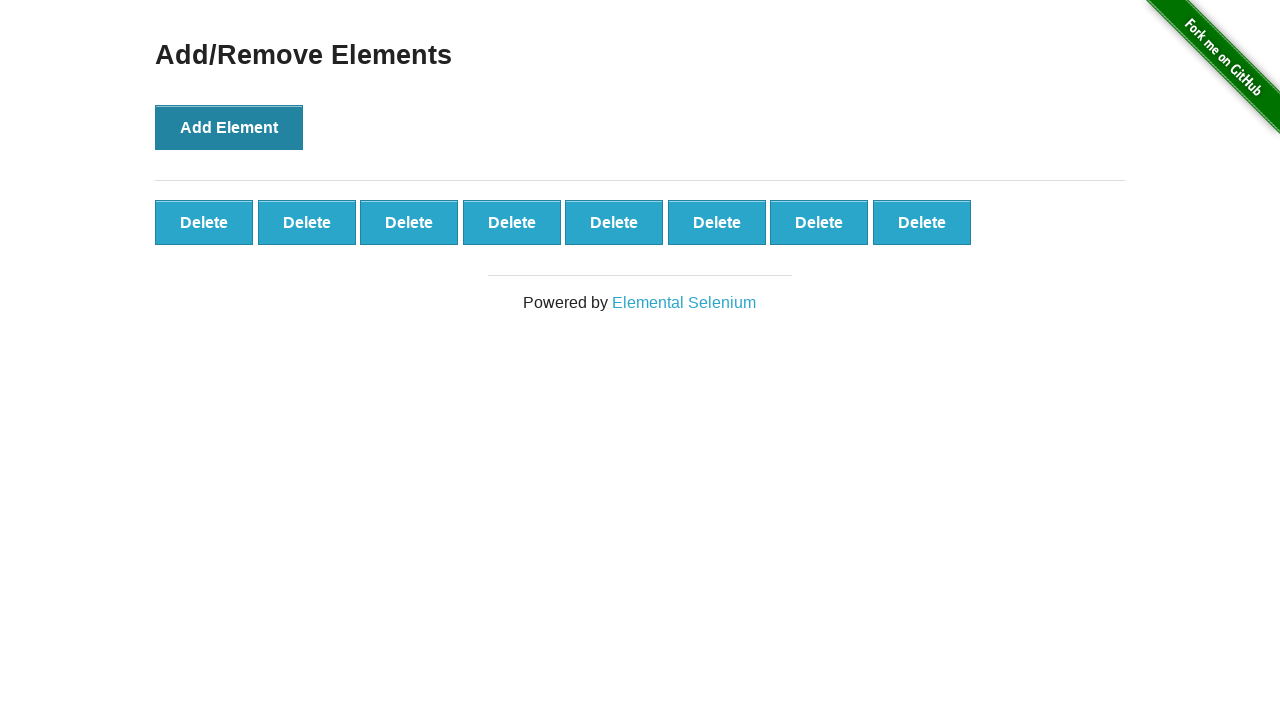

Clicked Add Element button (iteration 9/100) at (229, 127) on button[onclick='addElement()']
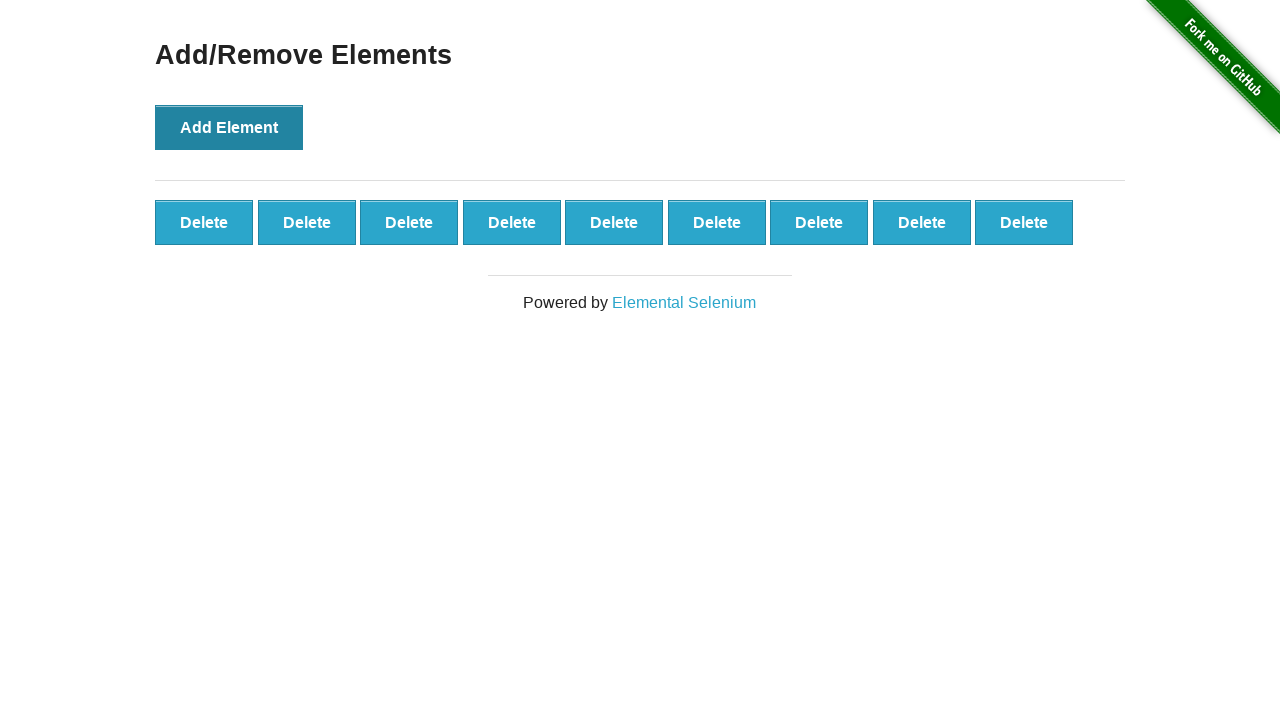

Clicked Add Element button (iteration 10/100) at (229, 127) on button[onclick='addElement()']
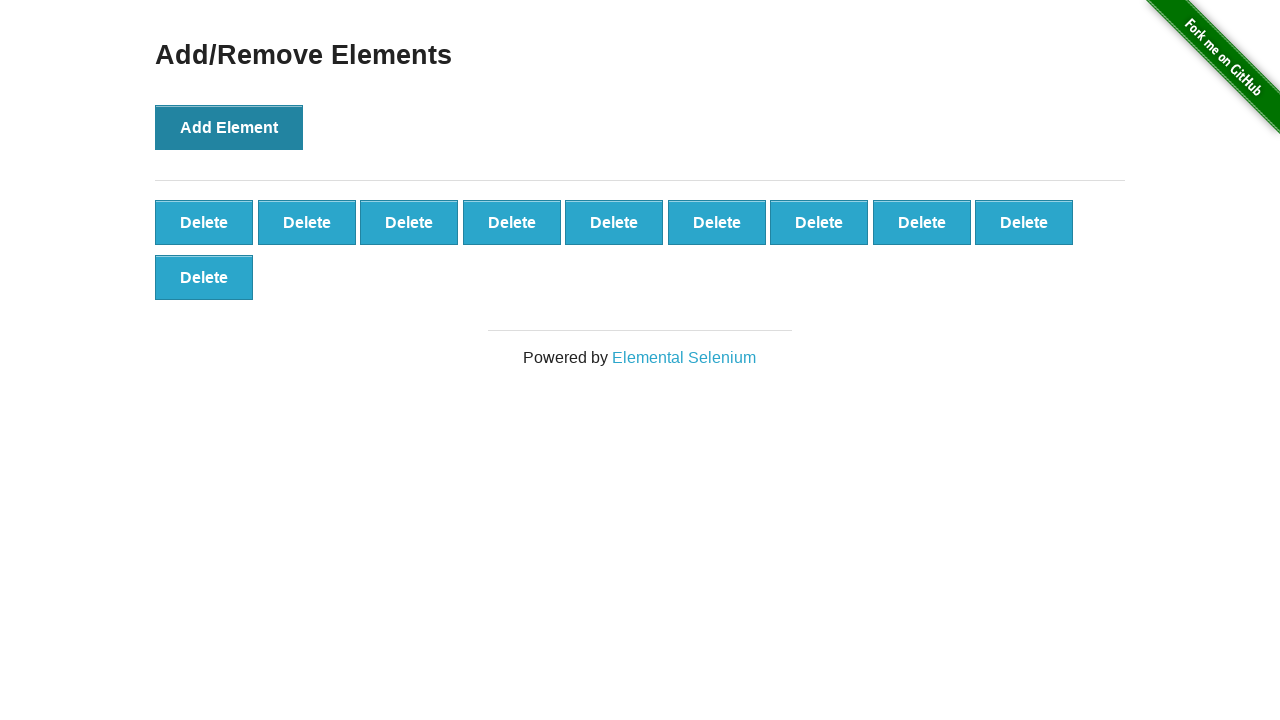

Clicked Add Element button (iteration 11/100) at (229, 127) on button[onclick='addElement()']
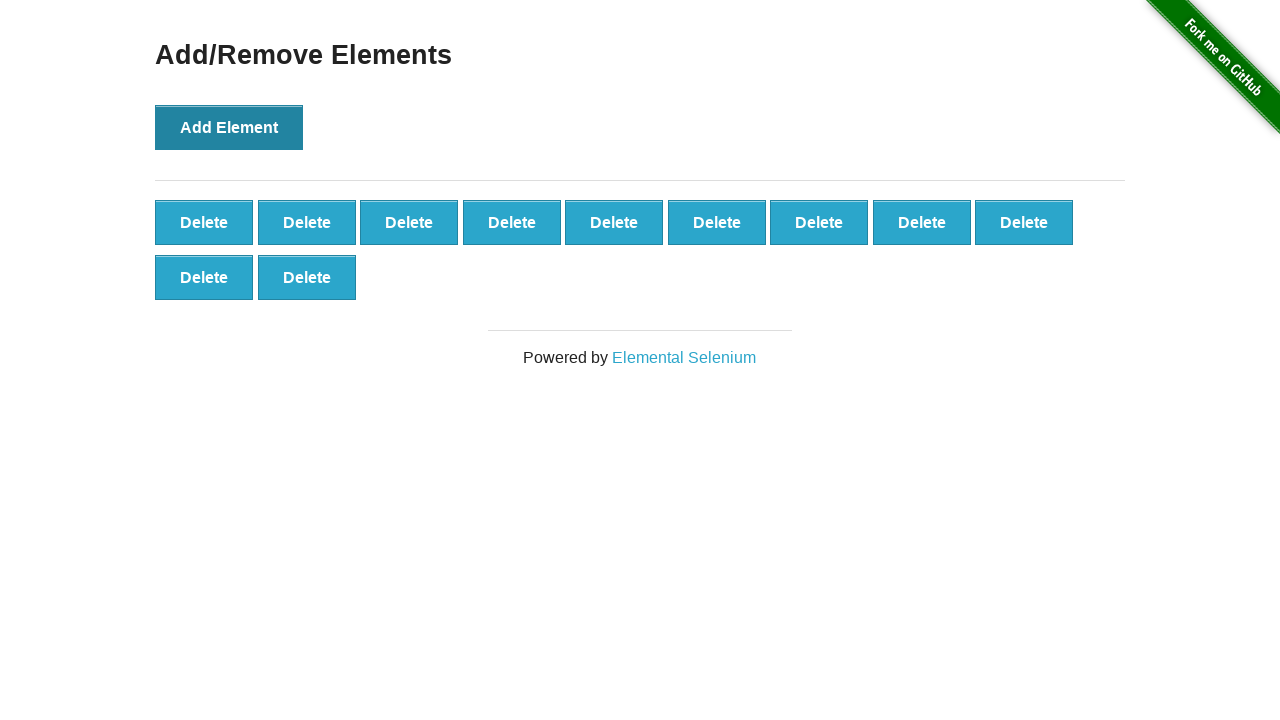

Clicked Add Element button (iteration 12/100) at (229, 127) on button[onclick='addElement()']
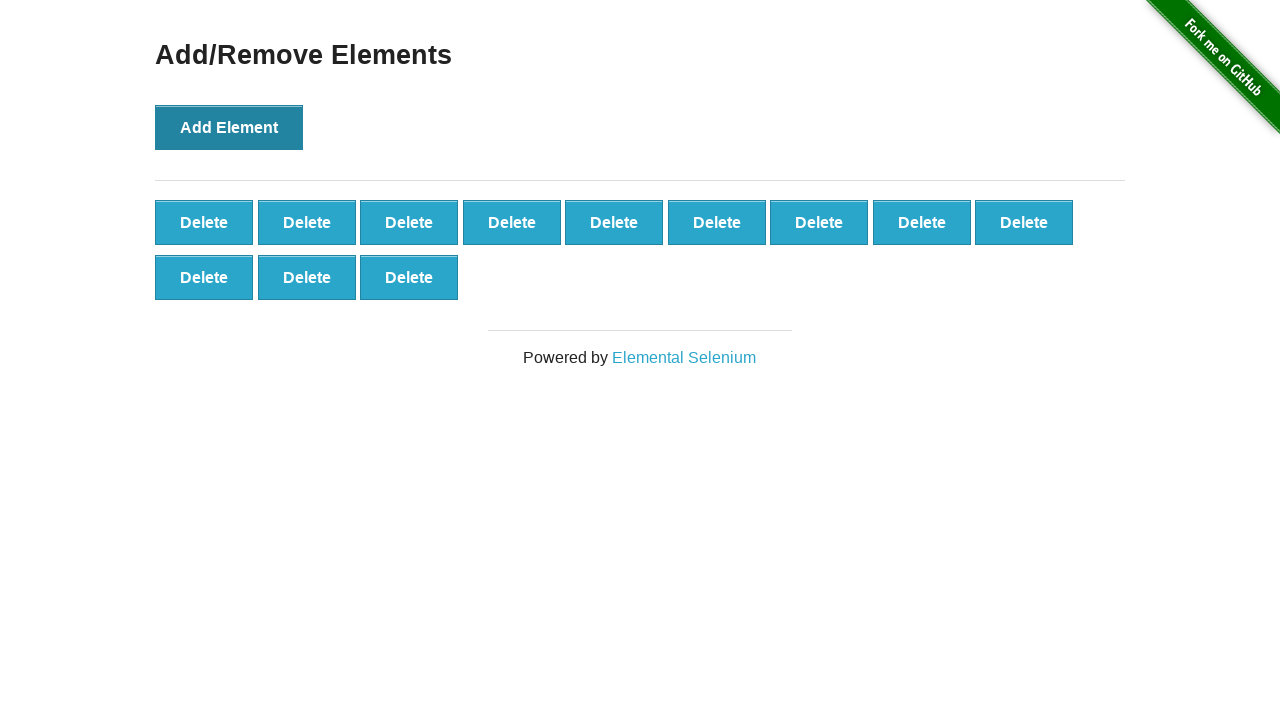

Clicked Add Element button (iteration 13/100) at (229, 127) on button[onclick='addElement()']
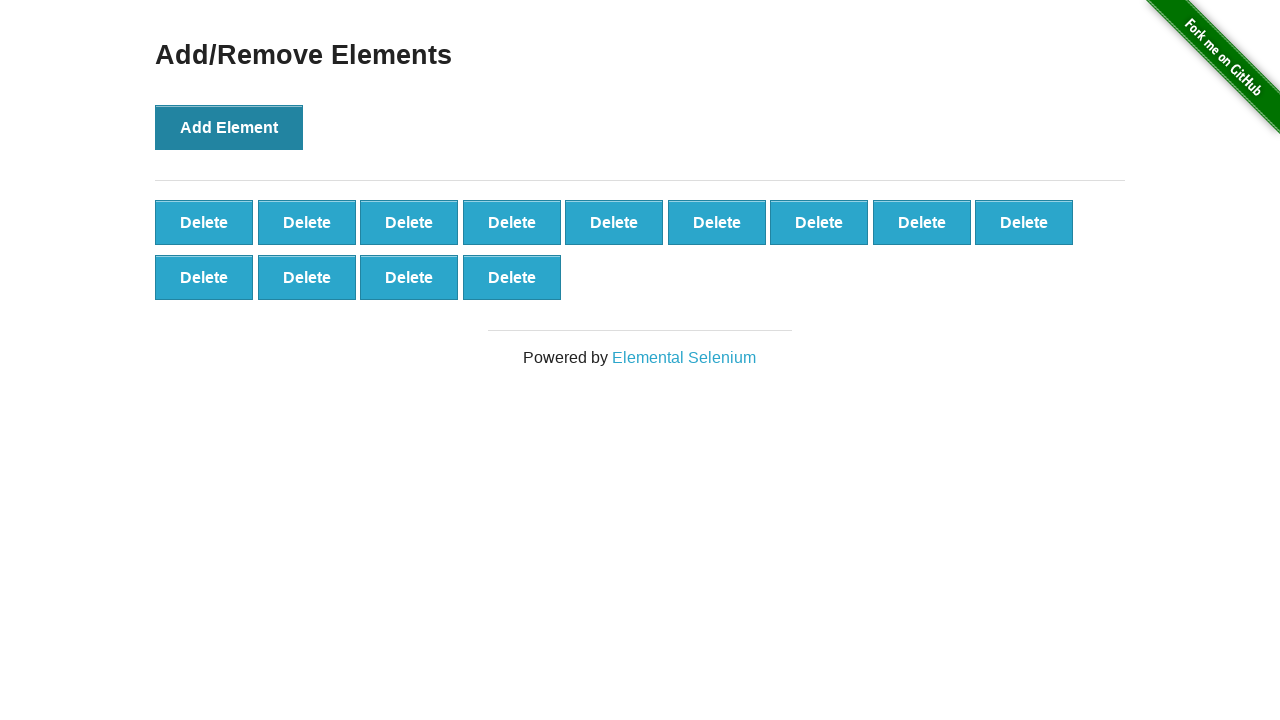

Clicked Add Element button (iteration 14/100) at (229, 127) on button[onclick='addElement()']
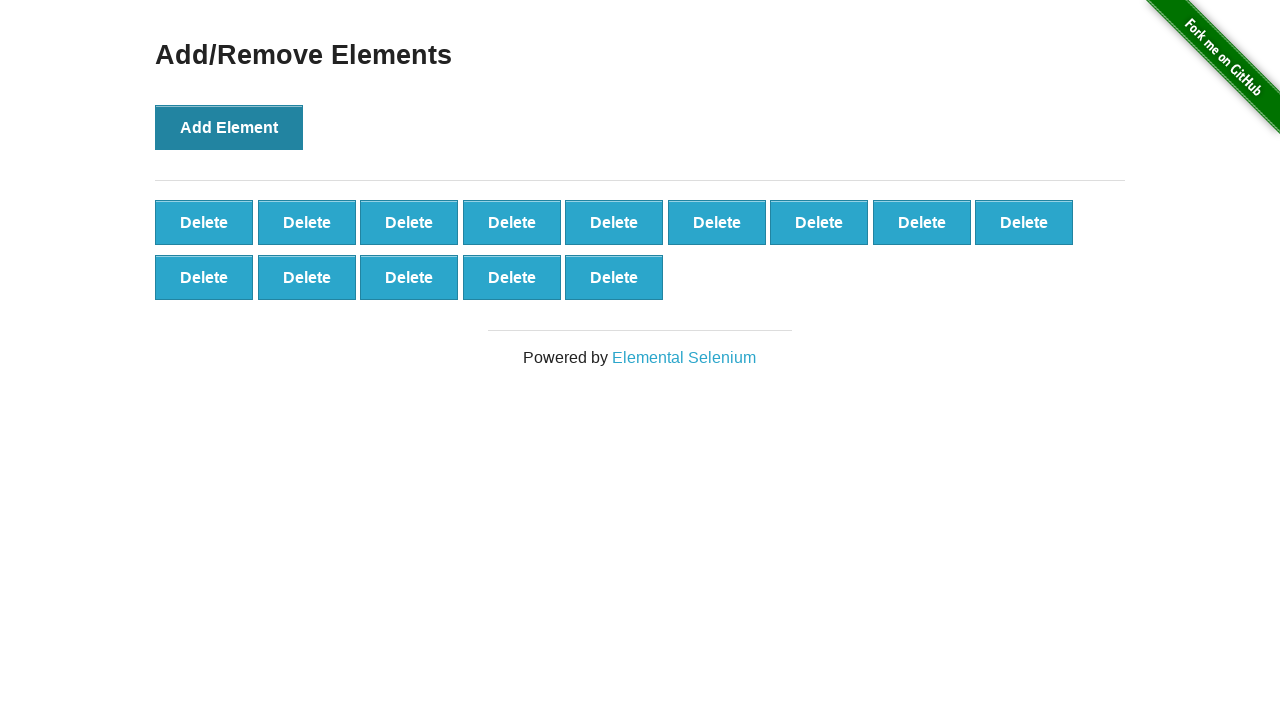

Clicked Add Element button (iteration 15/100) at (229, 127) on button[onclick='addElement()']
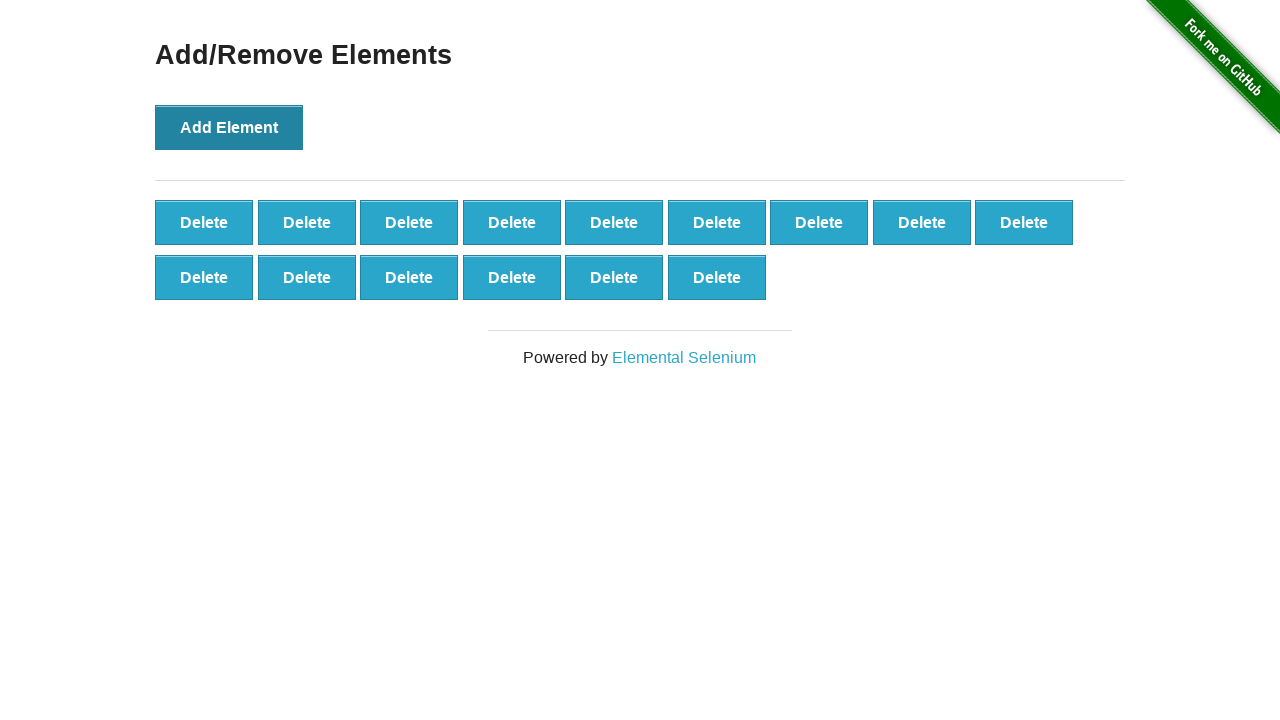

Clicked Add Element button (iteration 16/100) at (229, 127) on button[onclick='addElement()']
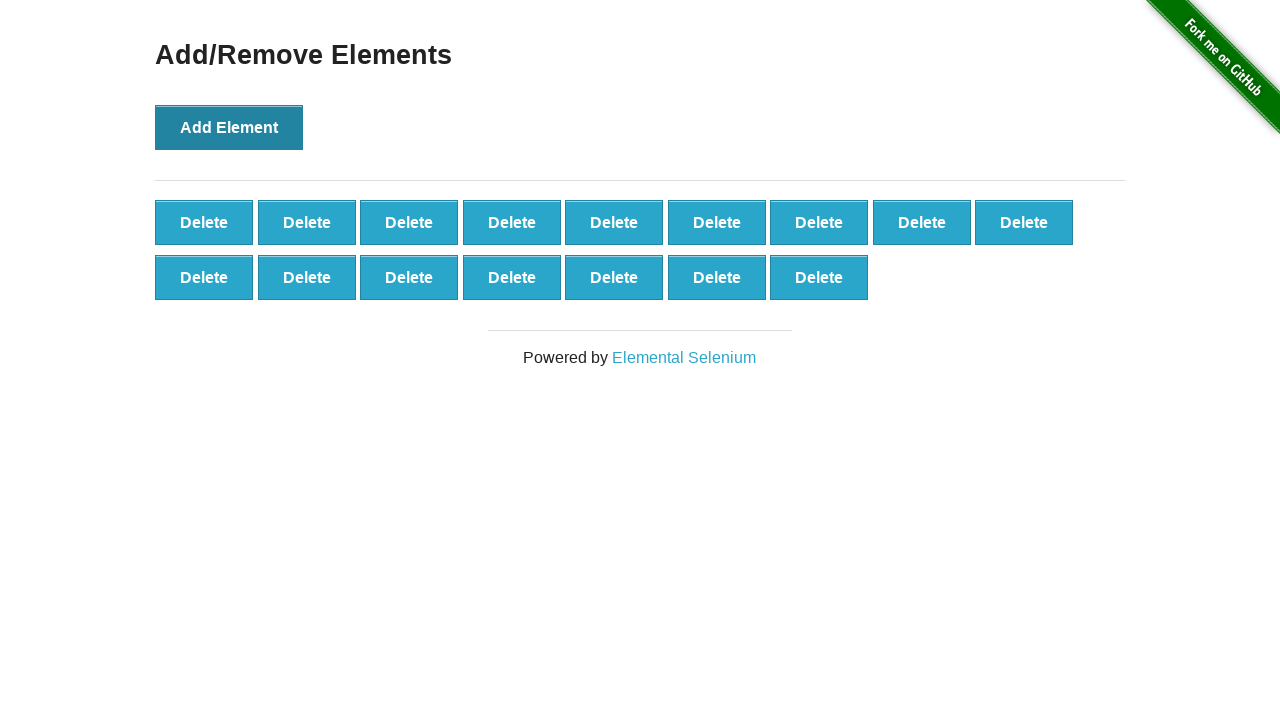

Clicked Add Element button (iteration 17/100) at (229, 127) on button[onclick='addElement()']
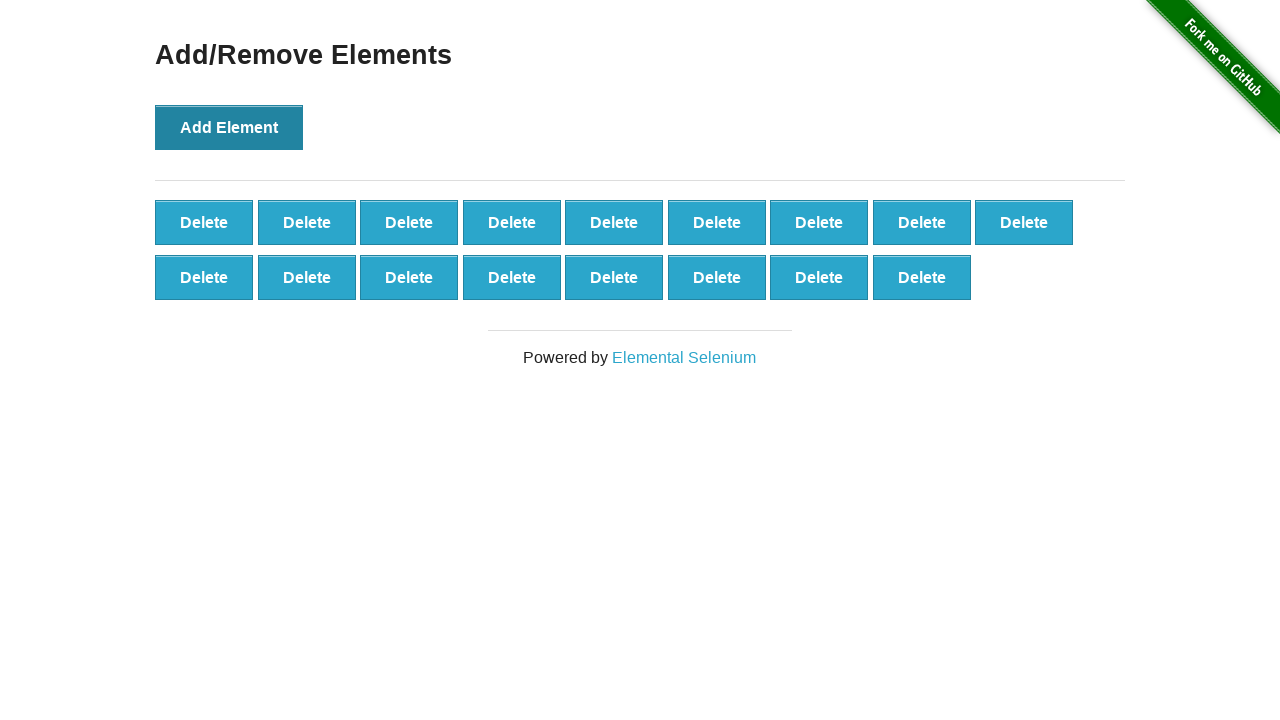

Clicked Add Element button (iteration 18/100) at (229, 127) on button[onclick='addElement()']
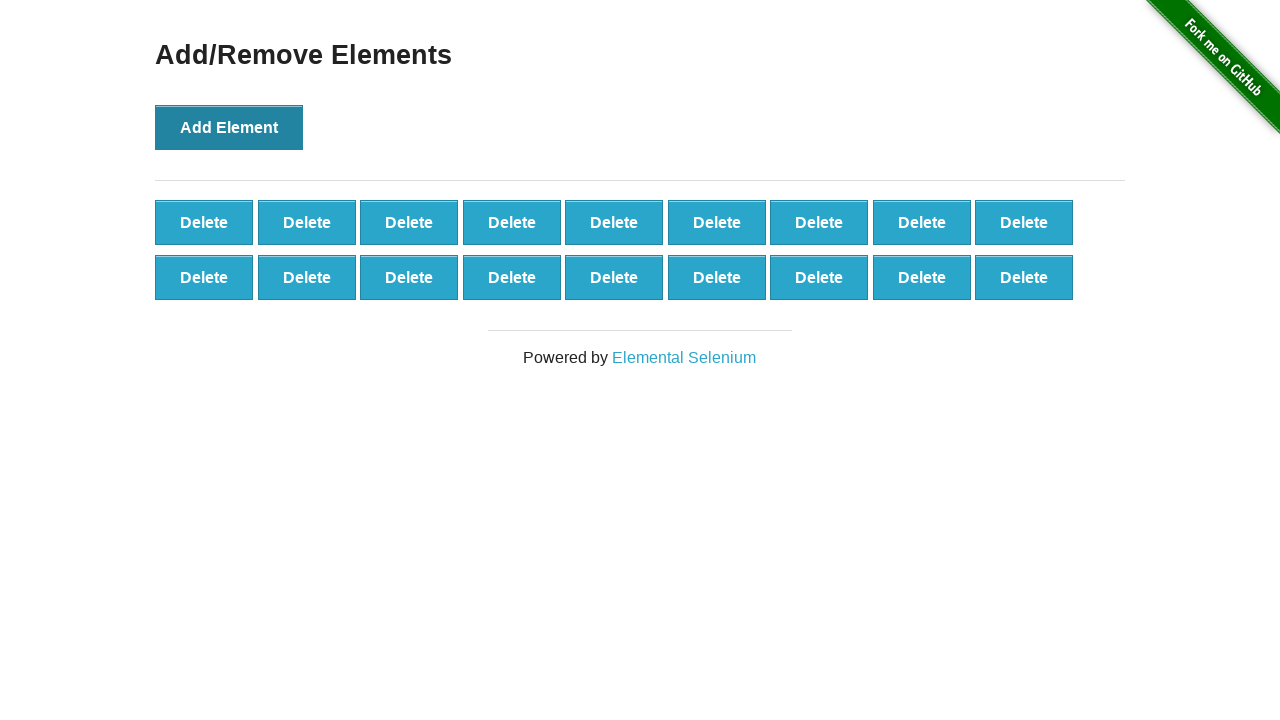

Clicked Add Element button (iteration 19/100) at (229, 127) on button[onclick='addElement()']
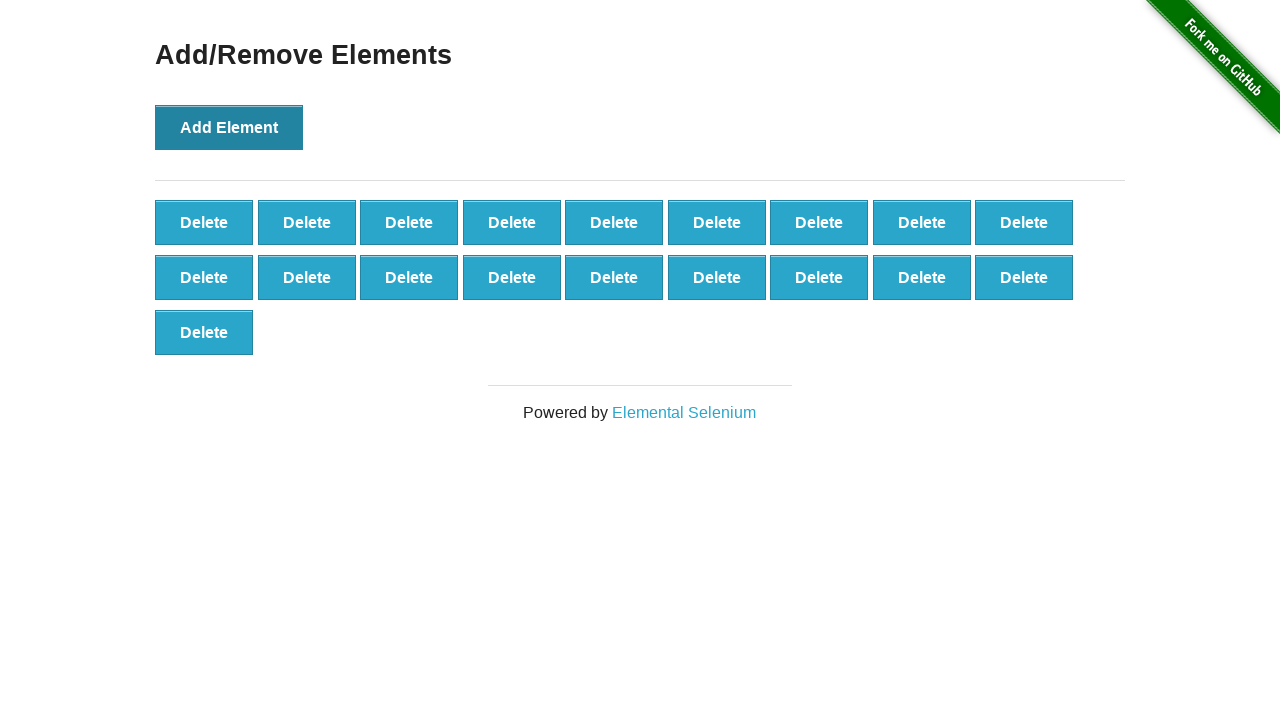

Clicked Add Element button (iteration 20/100) at (229, 127) on button[onclick='addElement()']
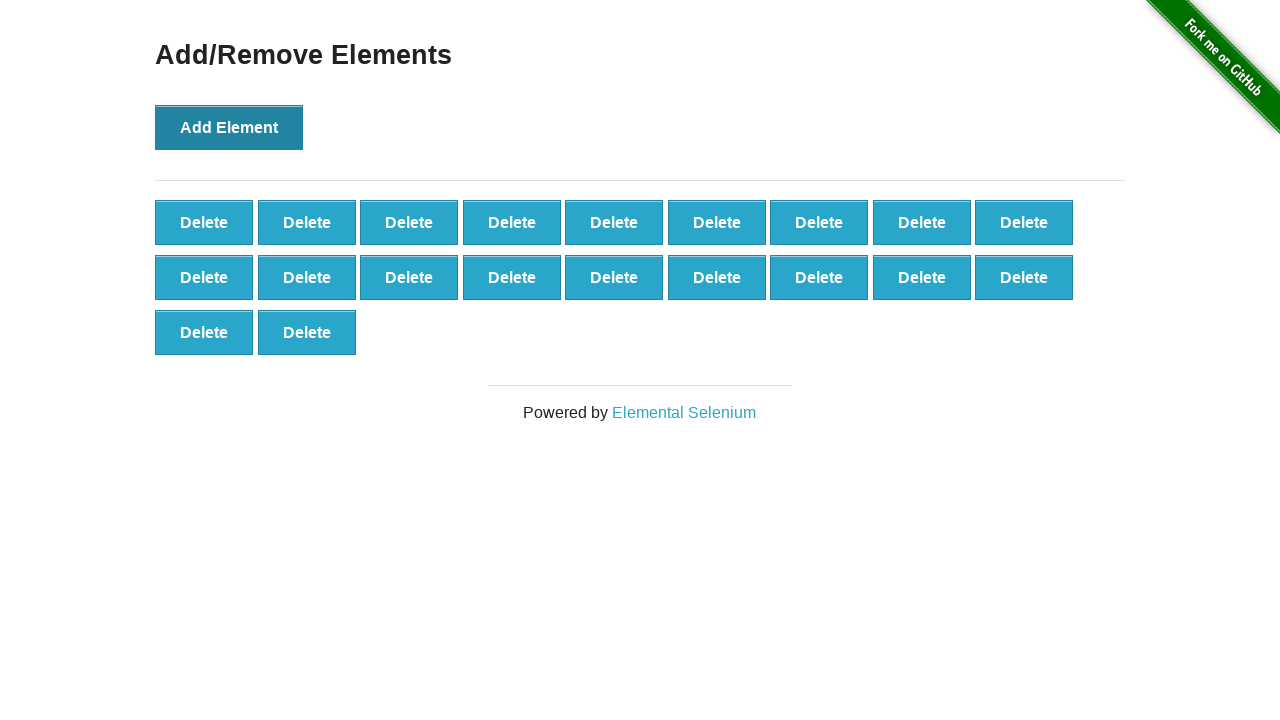

Clicked Add Element button (iteration 21/100) at (229, 127) on button[onclick='addElement()']
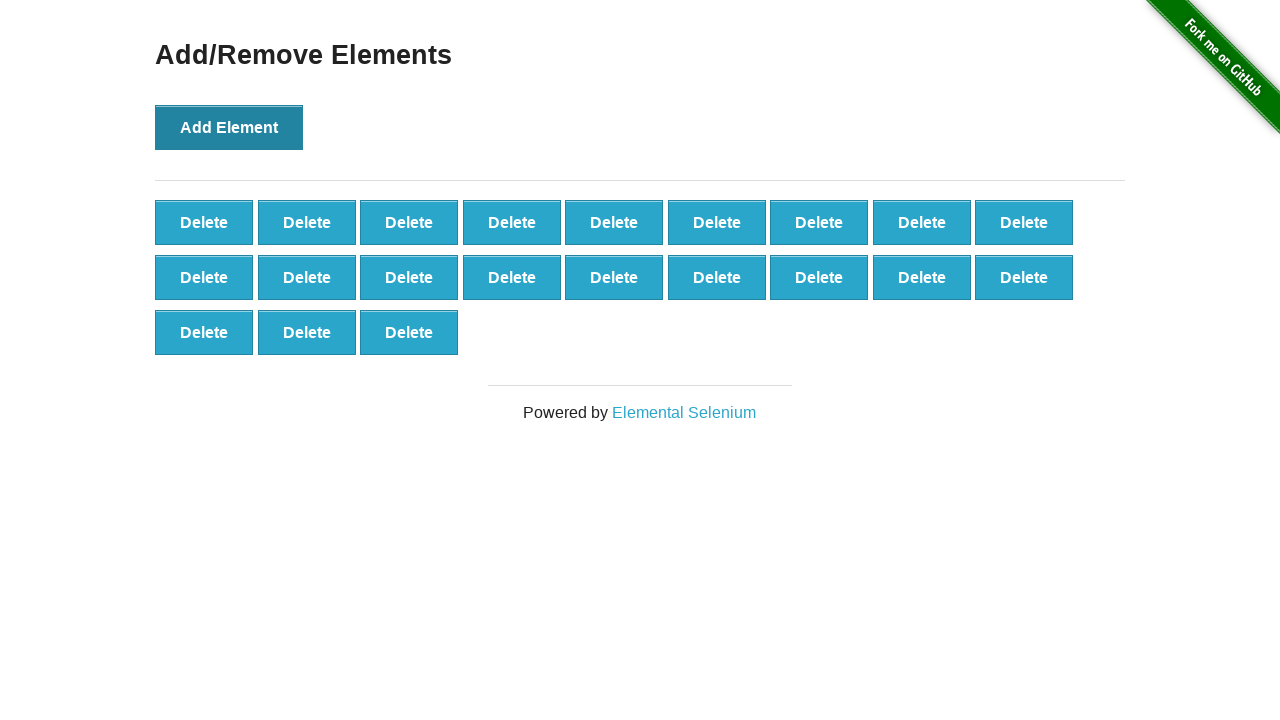

Clicked Add Element button (iteration 22/100) at (229, 127) on button[onclick='addElement()']
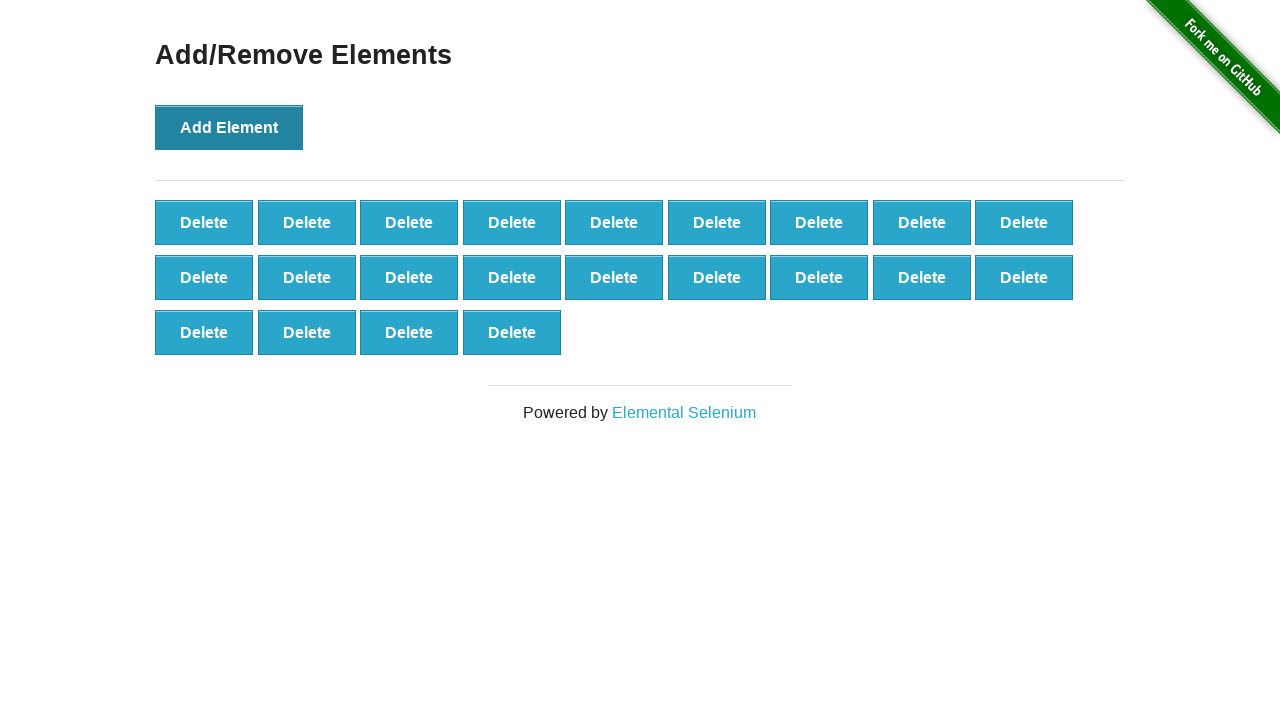

Clicked Add Element button (iteration 23/100) at (229, 127) on button[onclick='addElement()']
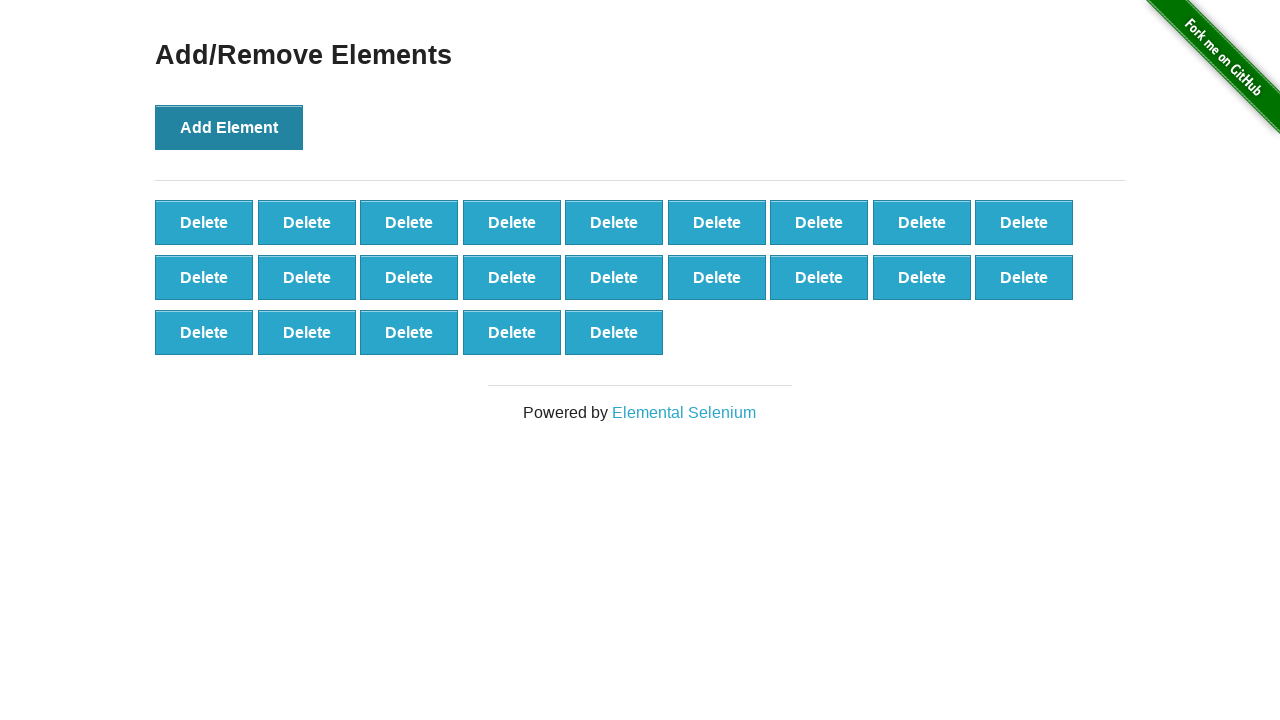

Clicked Add Element button (iteration 24/100) at (229, 127) on button[onclick='addElement()']
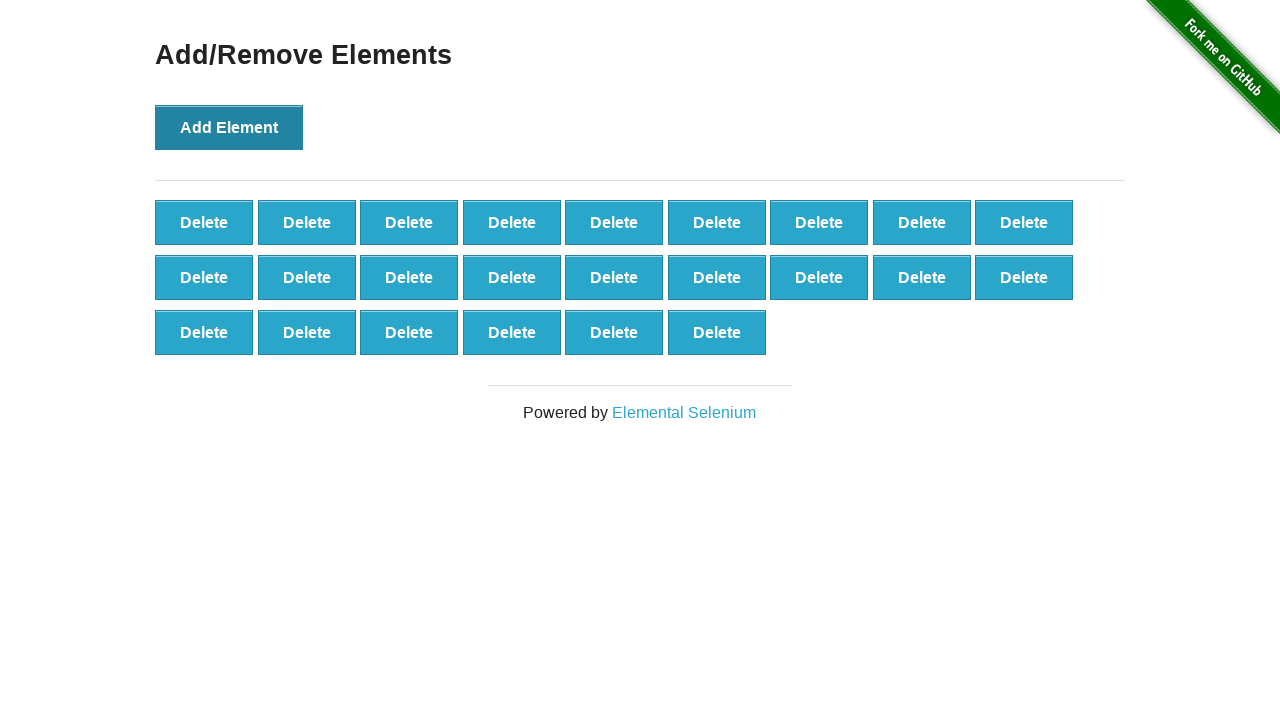

Clicked Add Element button (iteration 25/100) at (229, 127) on button[onclick='addElement()']
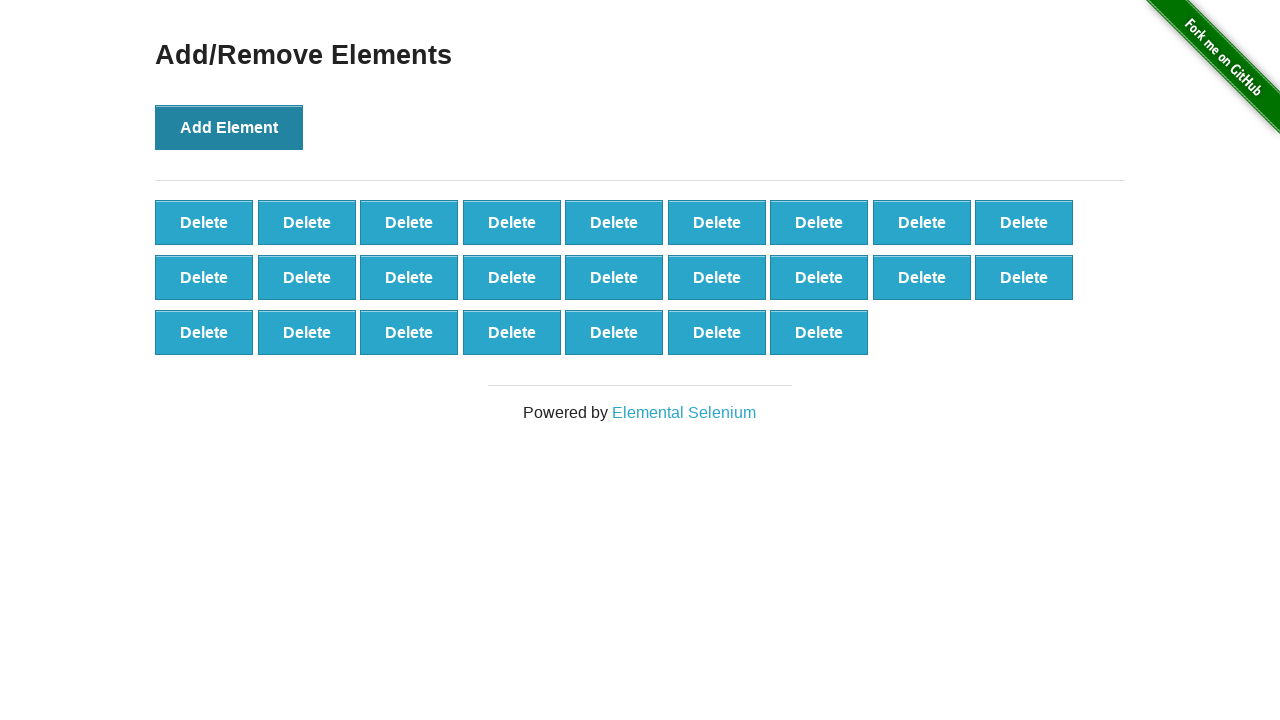

Clicked Add Element button (iteration 26/100) at (229, 127) on button[onclick='addElement()']
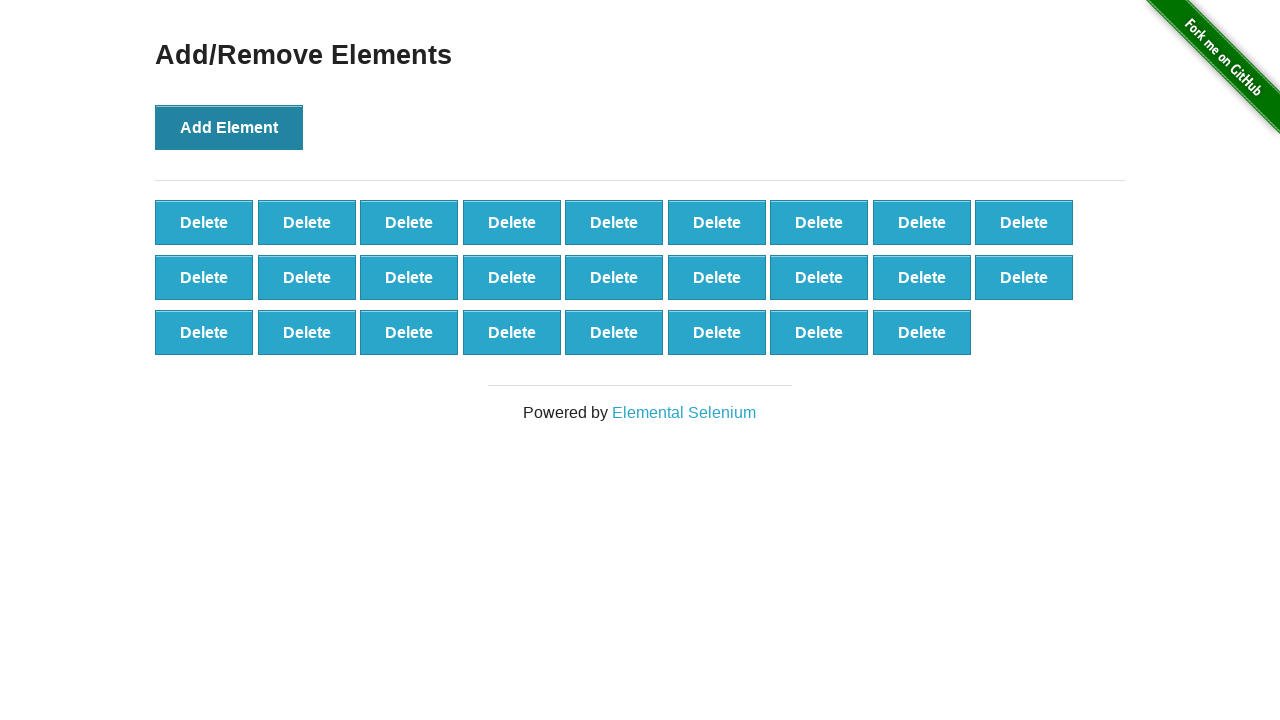

Clicked Add Element button (iteration 27/100) at (229, 127) on button[onclick='addElement()']
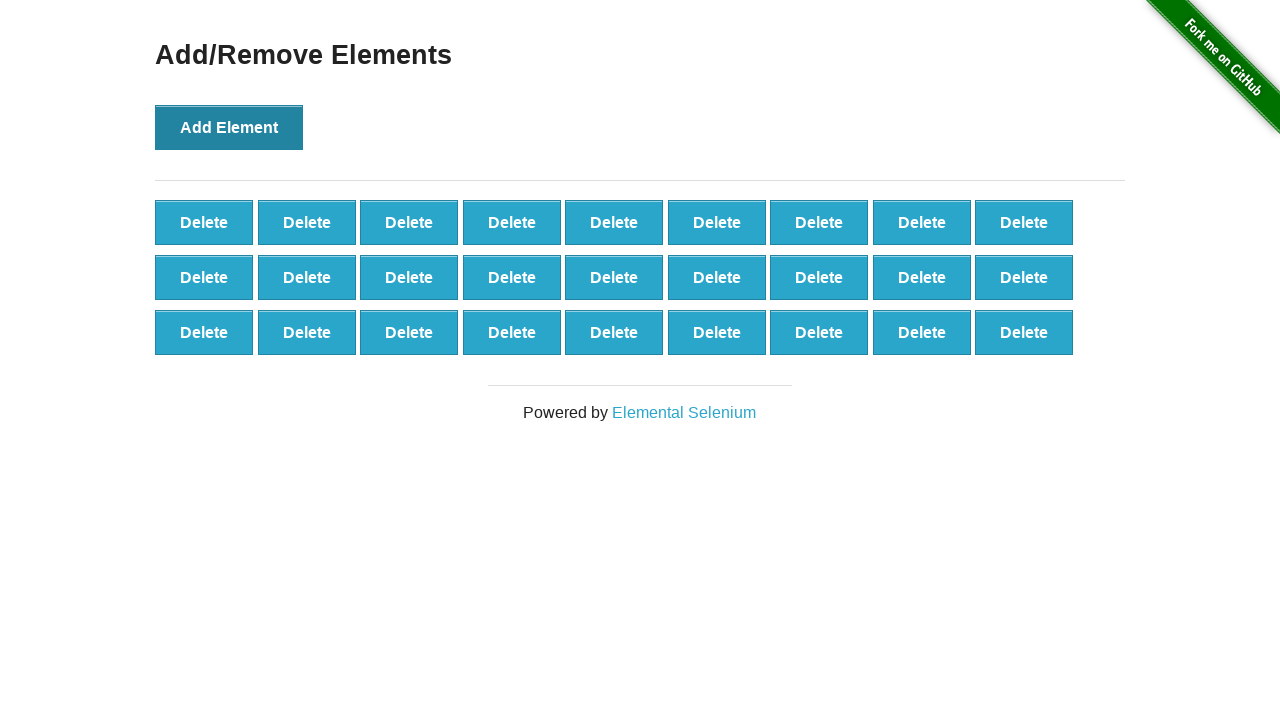

Clicked Add Element button (iteration 28/100) at (229, 127) on button[onclick='addElement()']
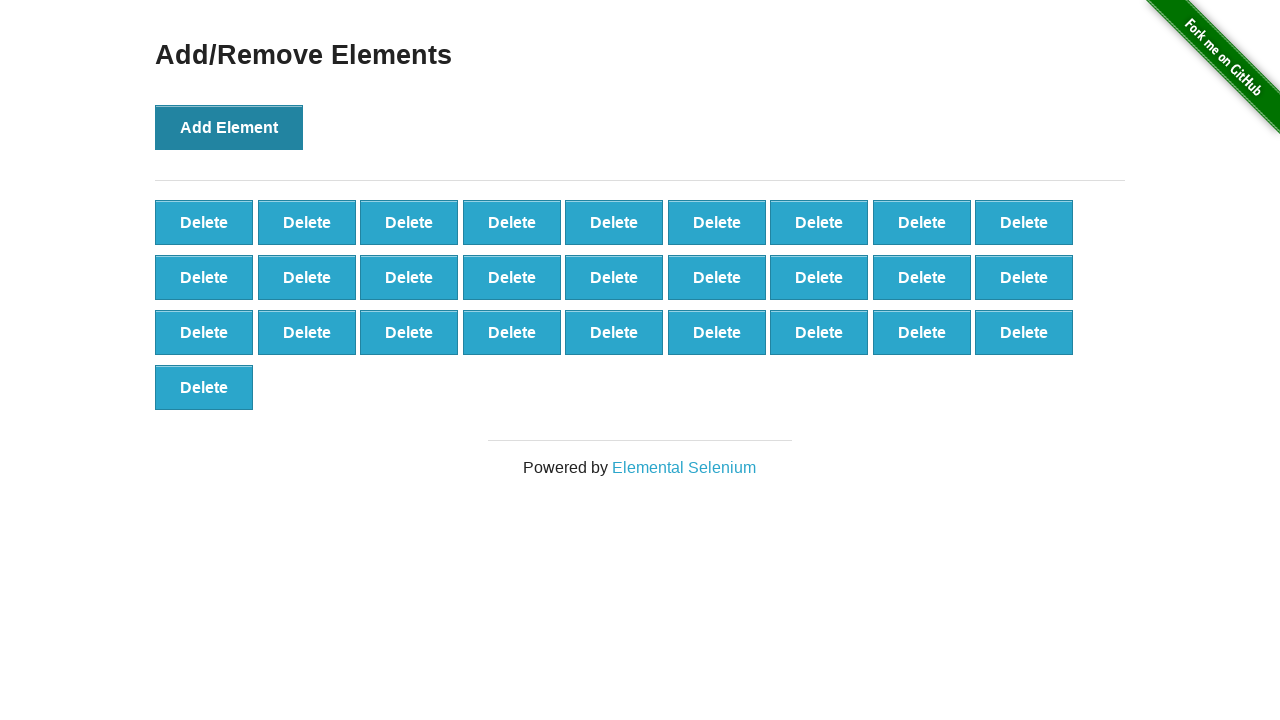

Clicked Add Element button (iteration 29/100) at (229, 127) on button[onclick='addElement()']
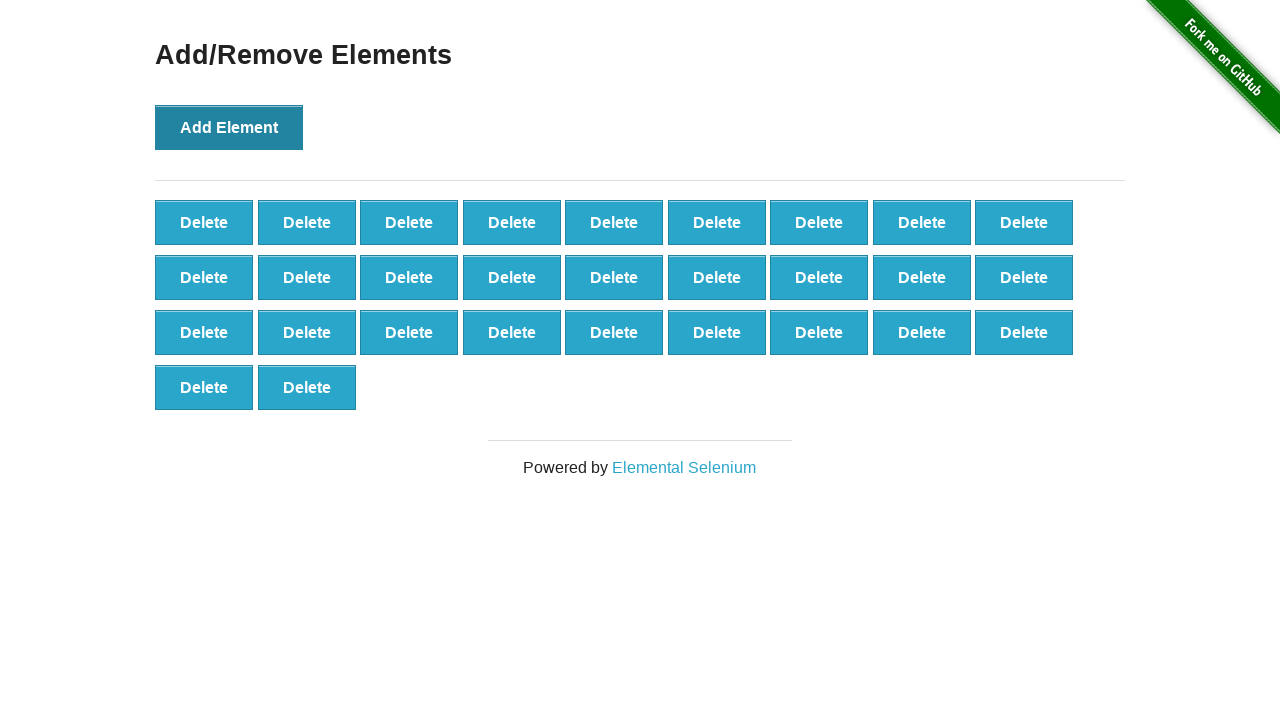

Clicked Add Element button (iteration 30/100) at (229, 127) on button[onclick='addElement()']
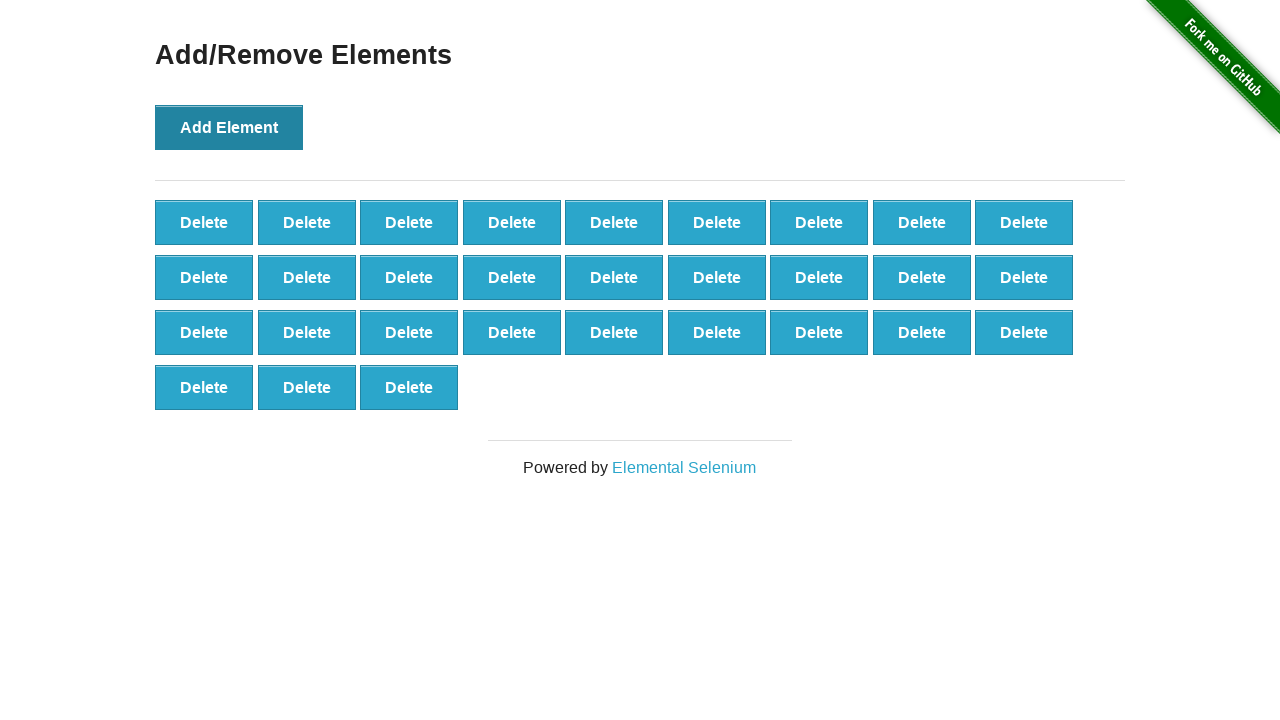

Clicked Add Element button (iteration 31/100) at (229, 127) on button[onclick='addElement()']
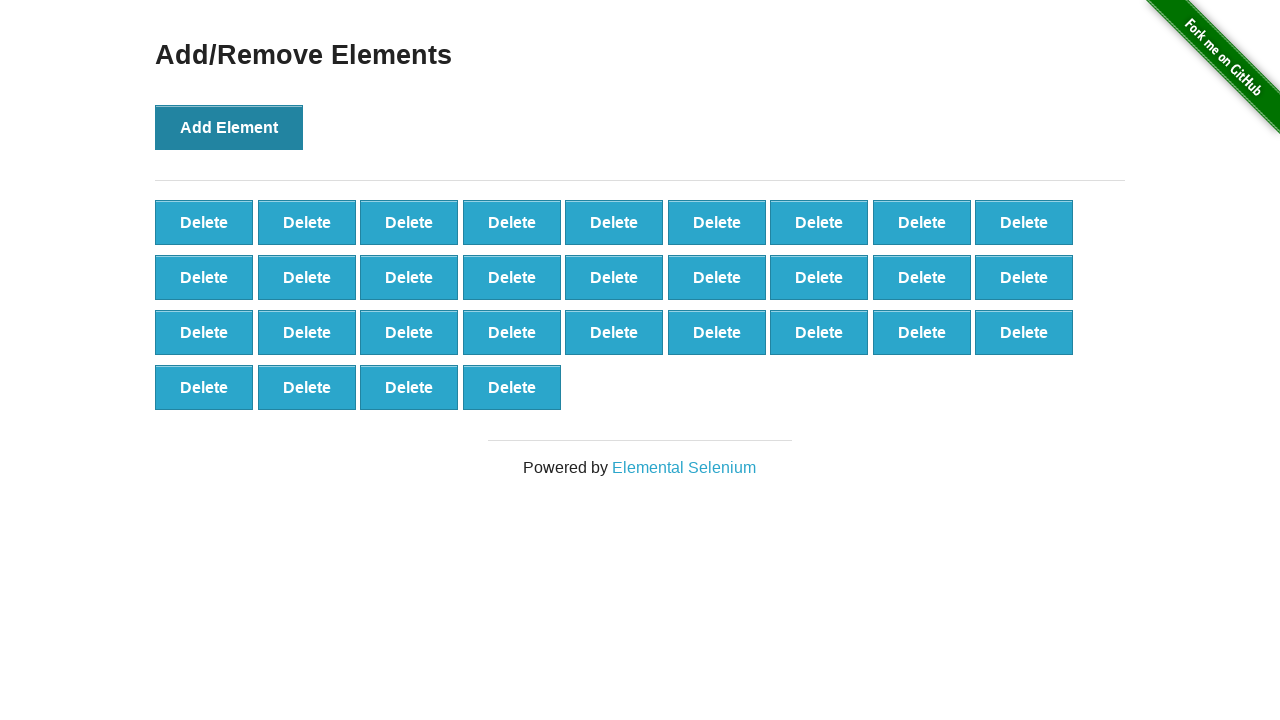

Clicked Add Element button (iteration 32/100) at (229, 127) on button[onclick='addElement()']
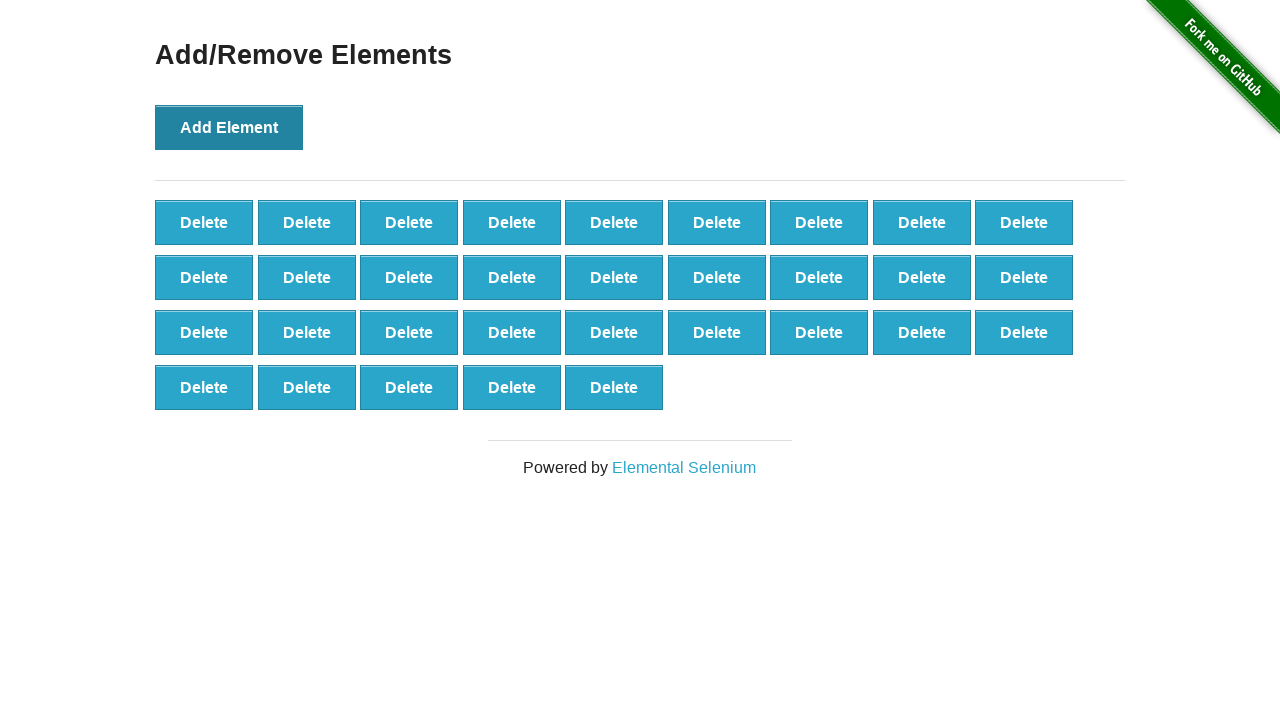

Clicked Add Element button (iteration 33/100) at (229, 127) on button[onclick='addElement()']
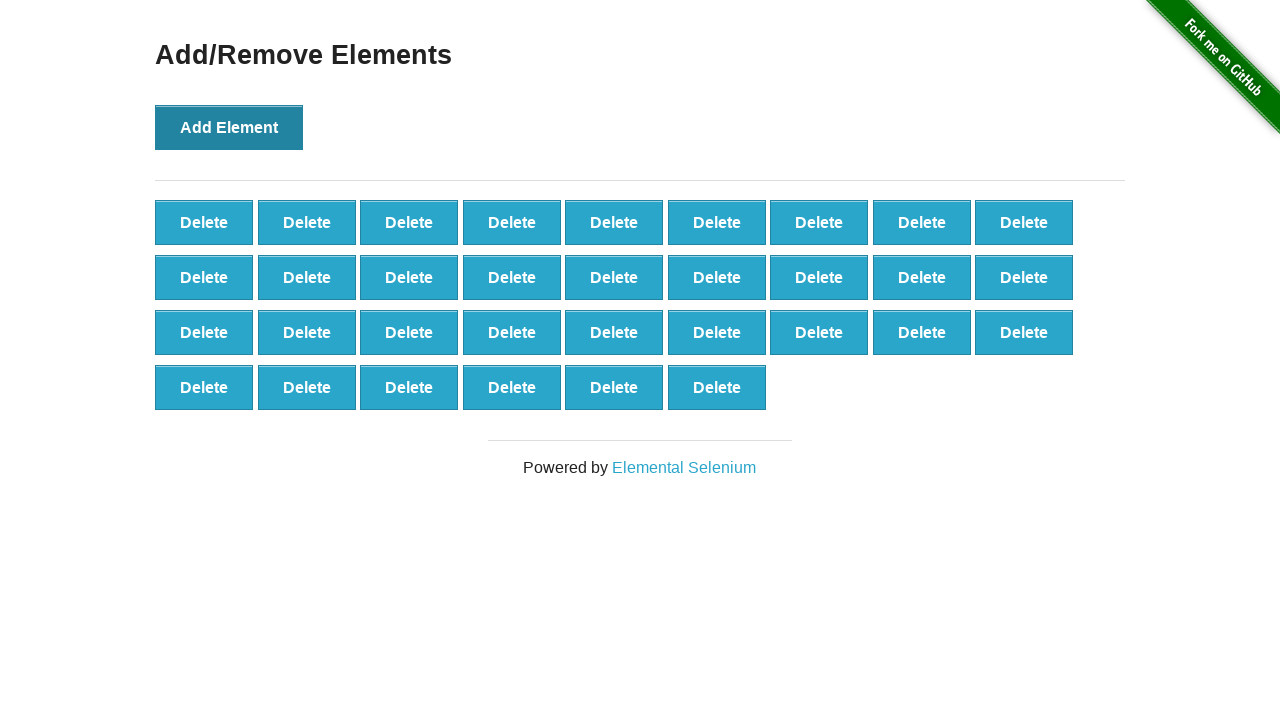

Clicked Add Element button (iteration 34/100) at (229, 127) on button[onclick='addElement()']
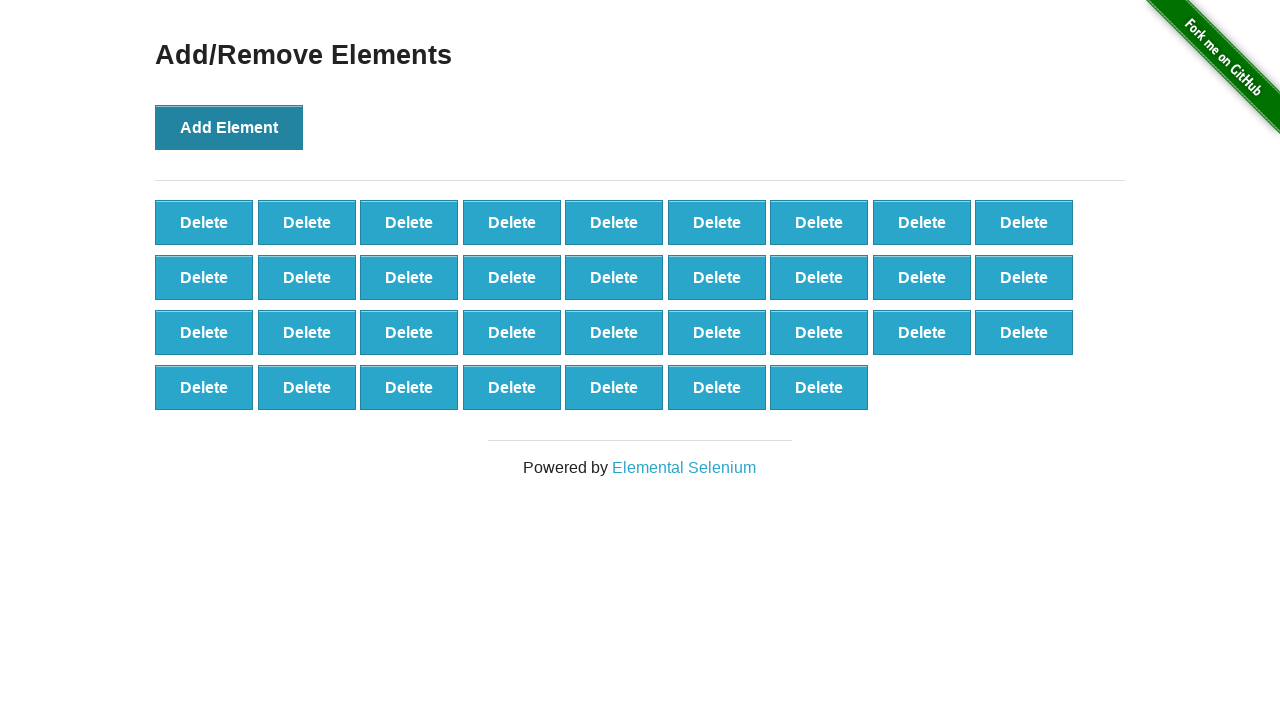

Clicked Add Element button (iteration 35/100) at (229, 127) on button[onclick='addElement()']
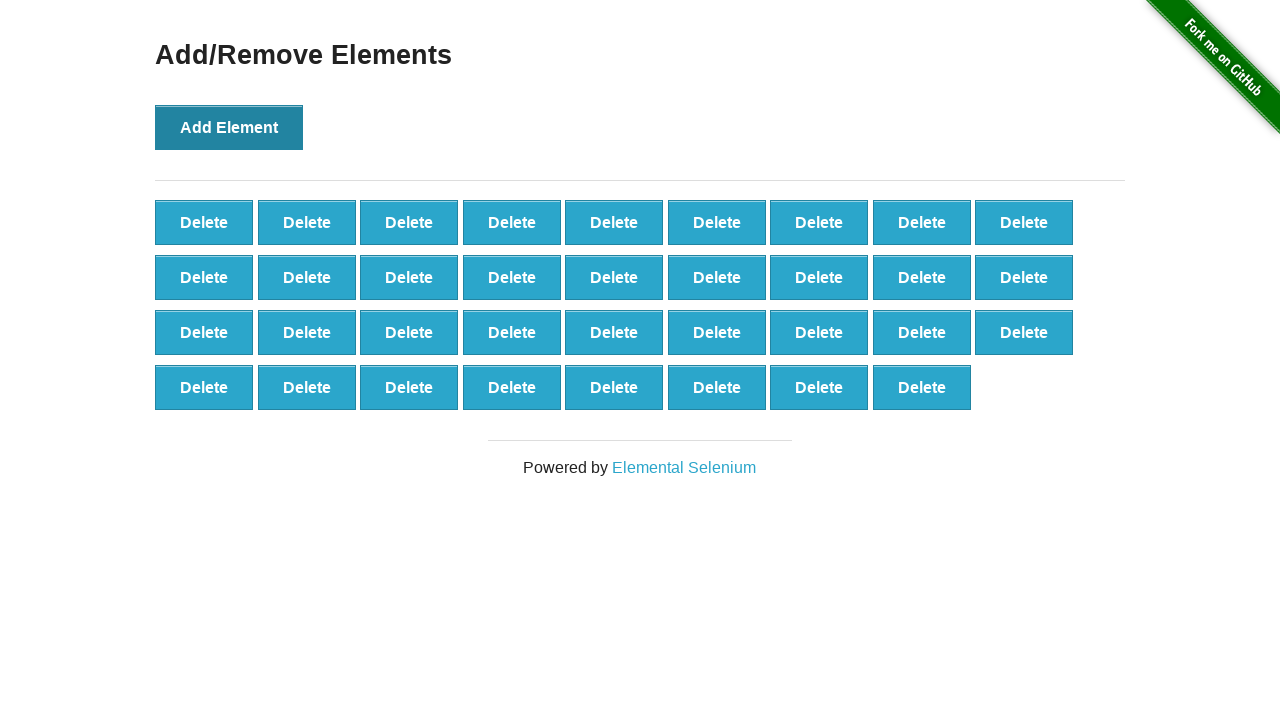

Clicked Add Element button (iteration 36/100) at (229, 127) on button[onclick='addElement()']
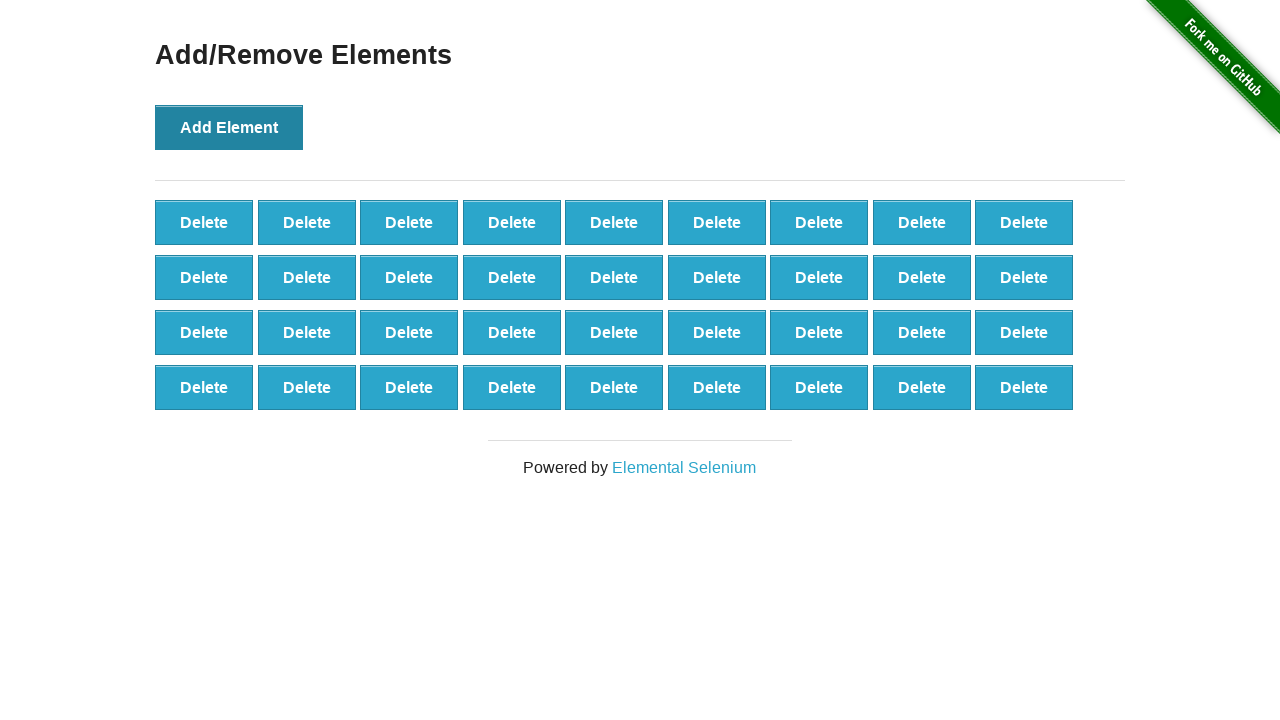

Clicked Add Element button (iteration 37/100) at (229, 127) on button[onclick='addElement()']
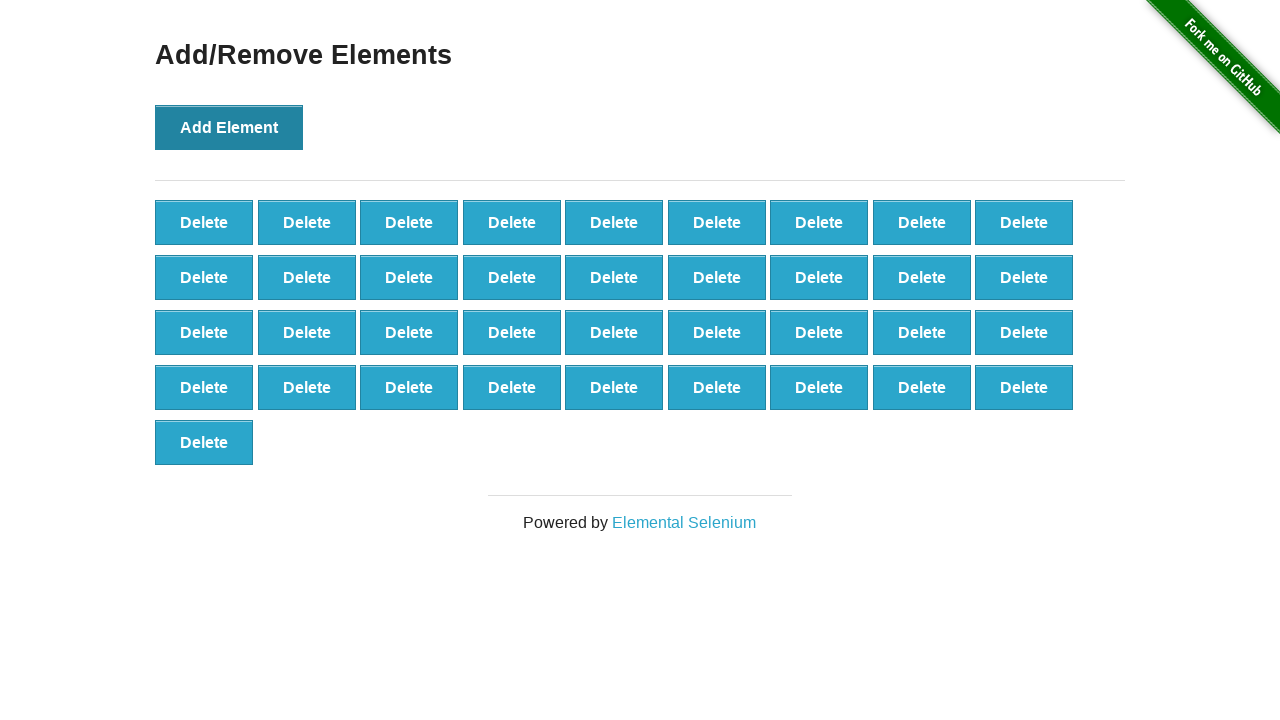

Clicked Add Element button (iteration 38/100) at (229, 127) on button[onclick='addElement()']
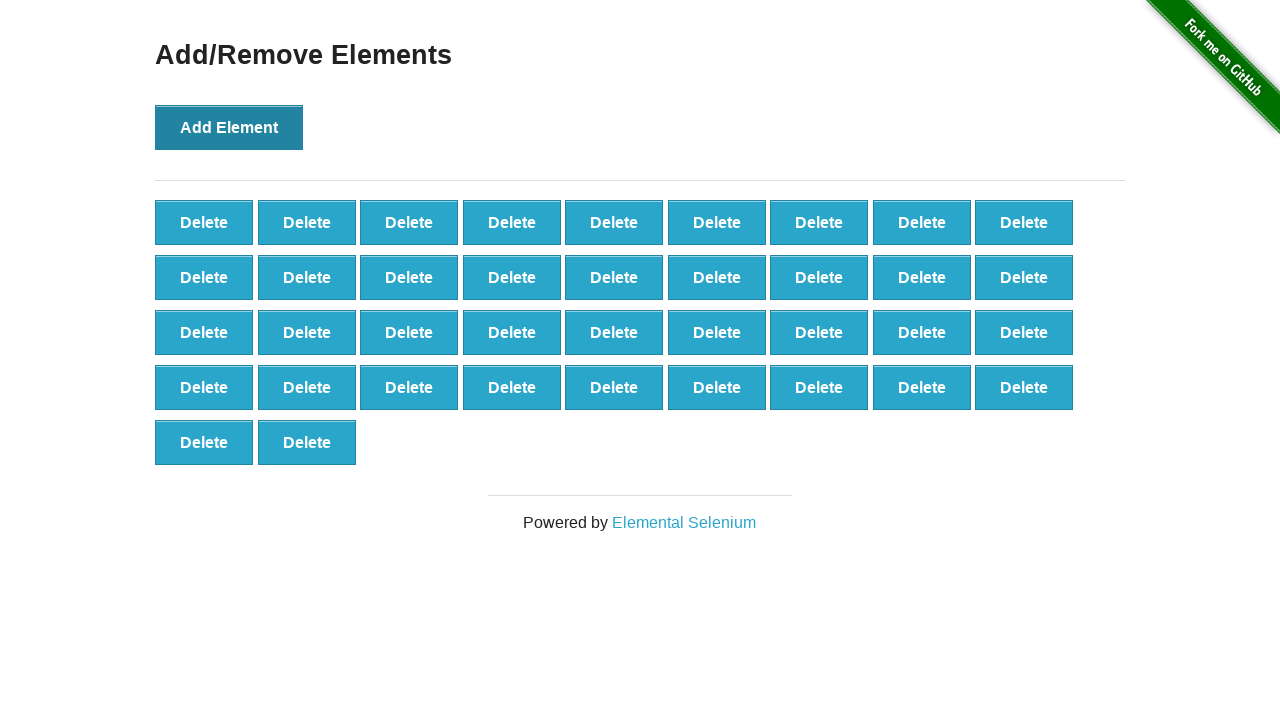

Clicked Add Element button (iteration 39/100) at (229, 127) on button[onclick='addElement()']
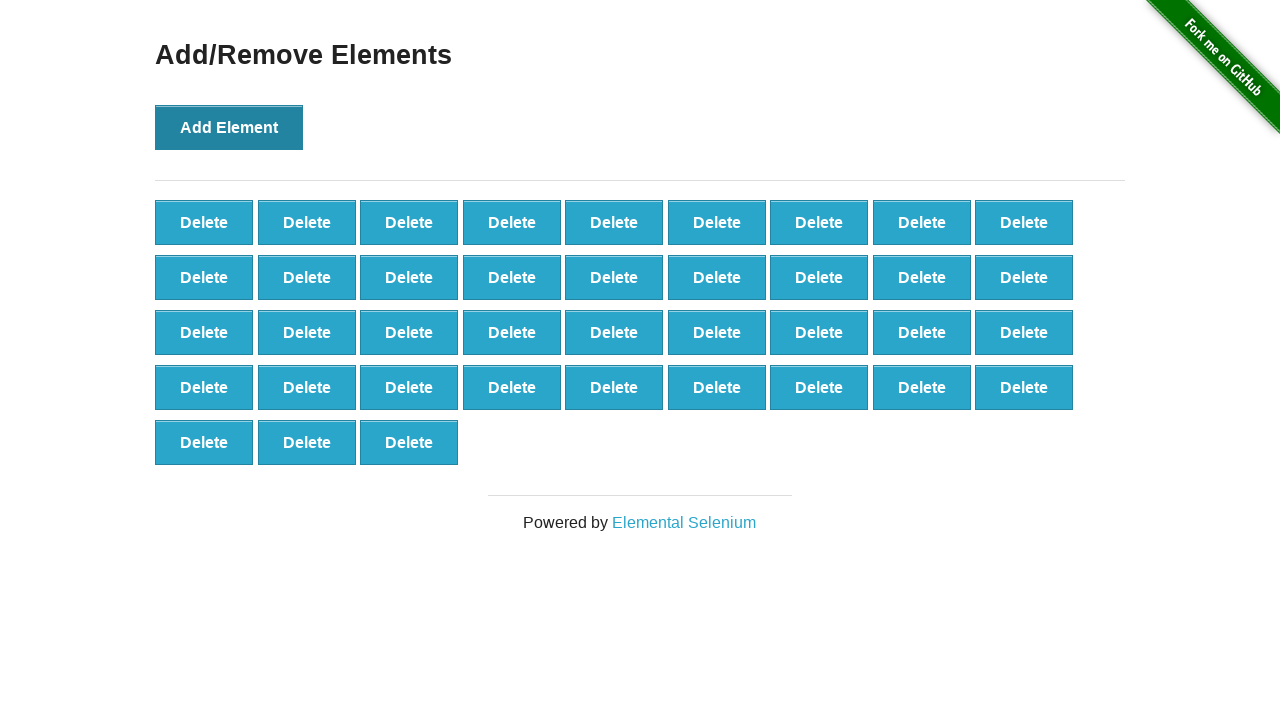

Clicked Add Element button (iteration 40/100) at (229, 127) on button[onclick='addElement()']
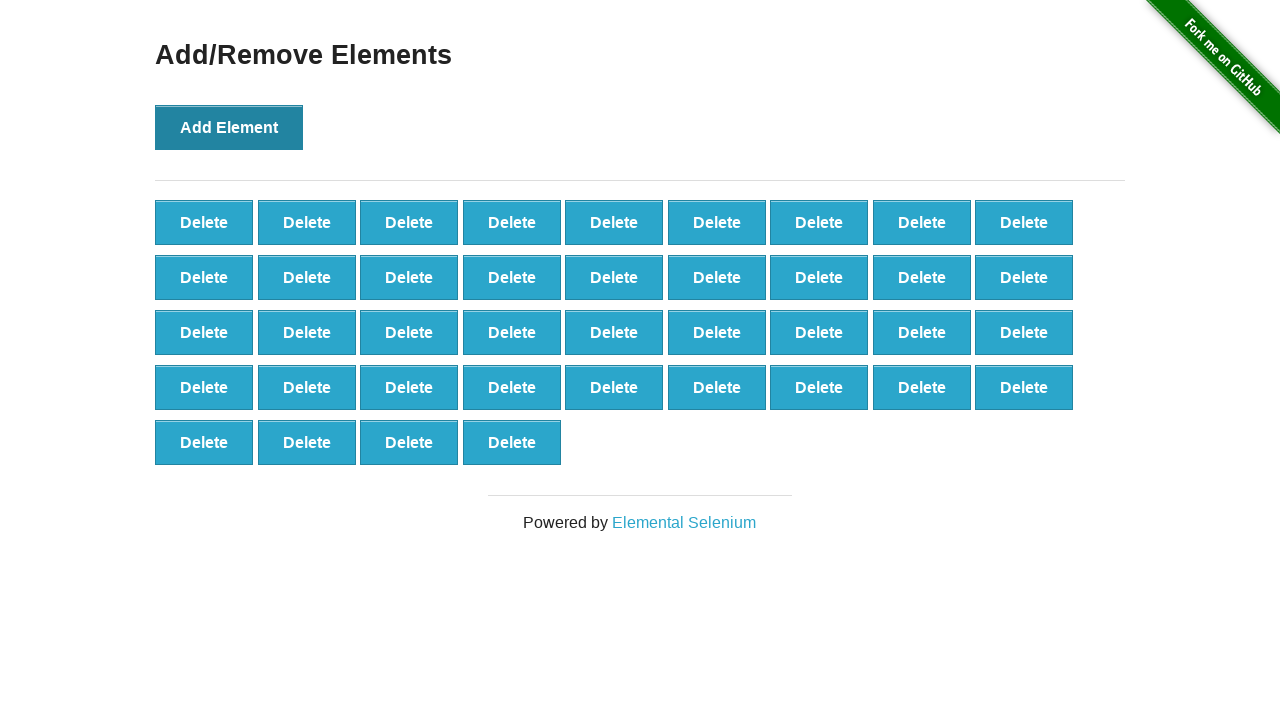

Clicked Add Element button (iteration 41/100) at (229, 127) on button[onclick='addElement()']
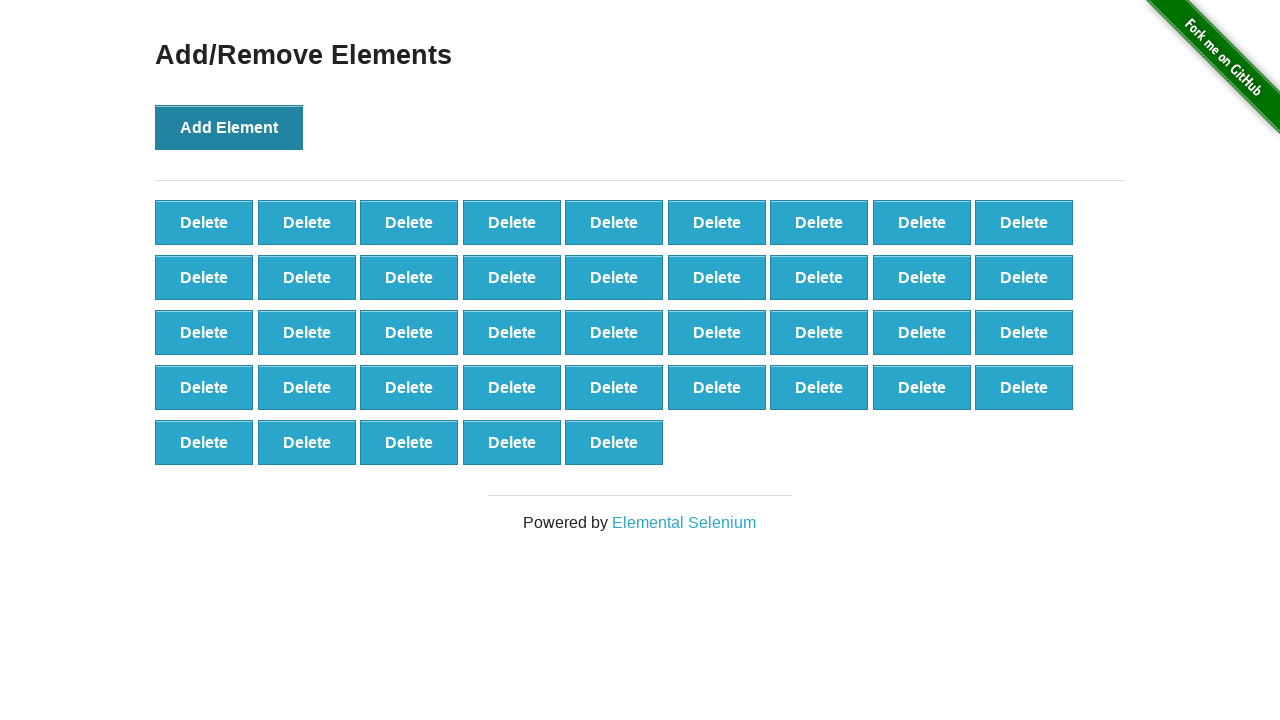

Clicked Add Element button (iteration 42/100) at (229, 127) on button[onclick='addElement()']
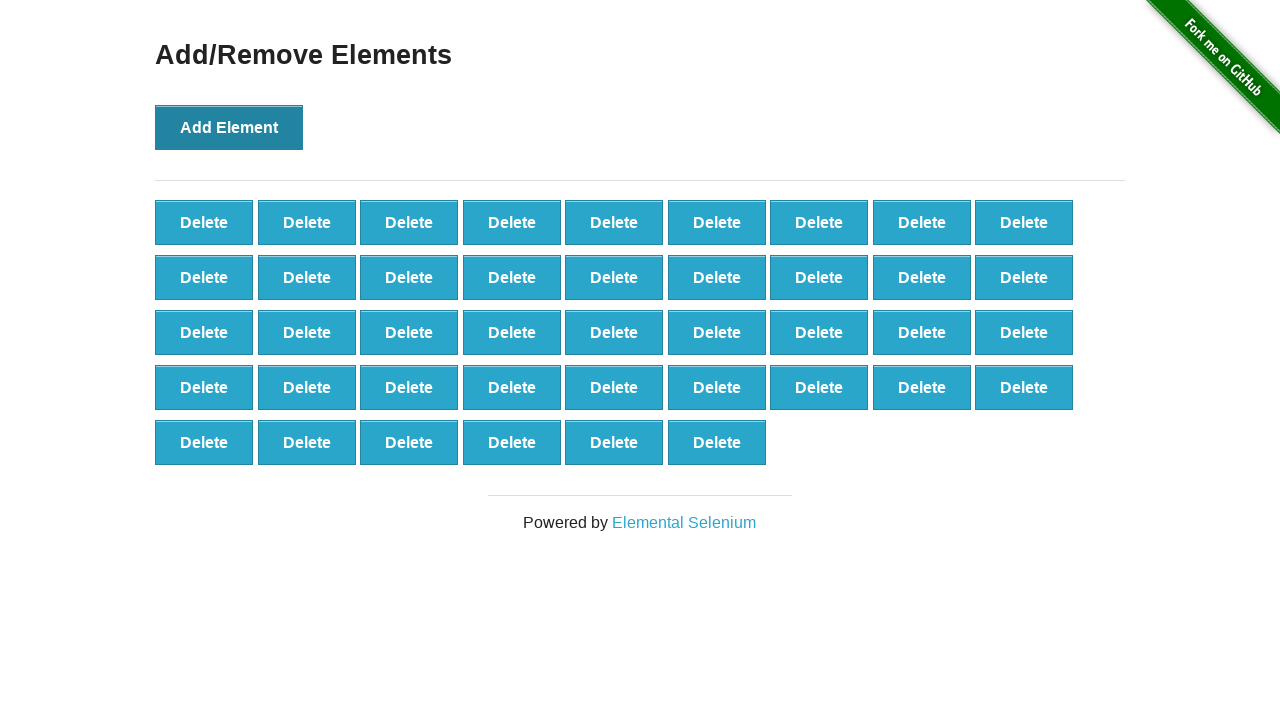

Clicked Add Element button (iteration 43/100) at (229, 127) on button[onclick='addElement()']
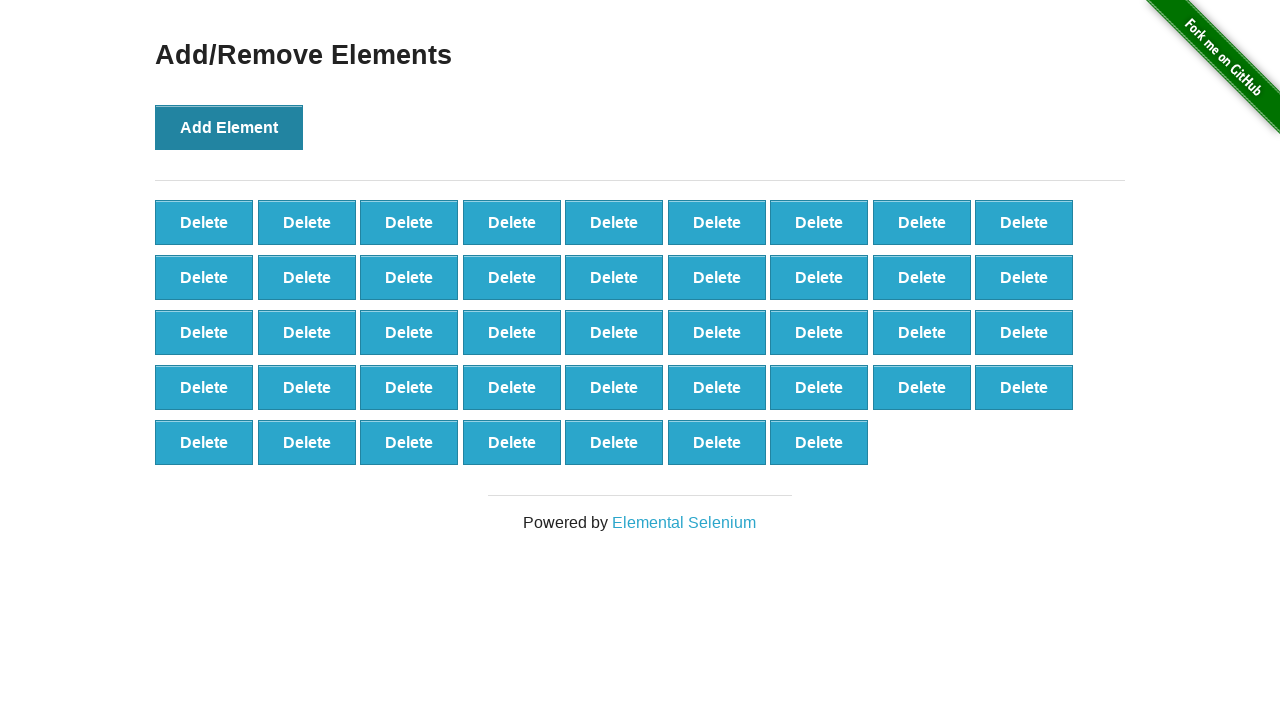

Clicked Add Element button (iteration 44/100) at (229, 127) on button[onclick='addElement()']
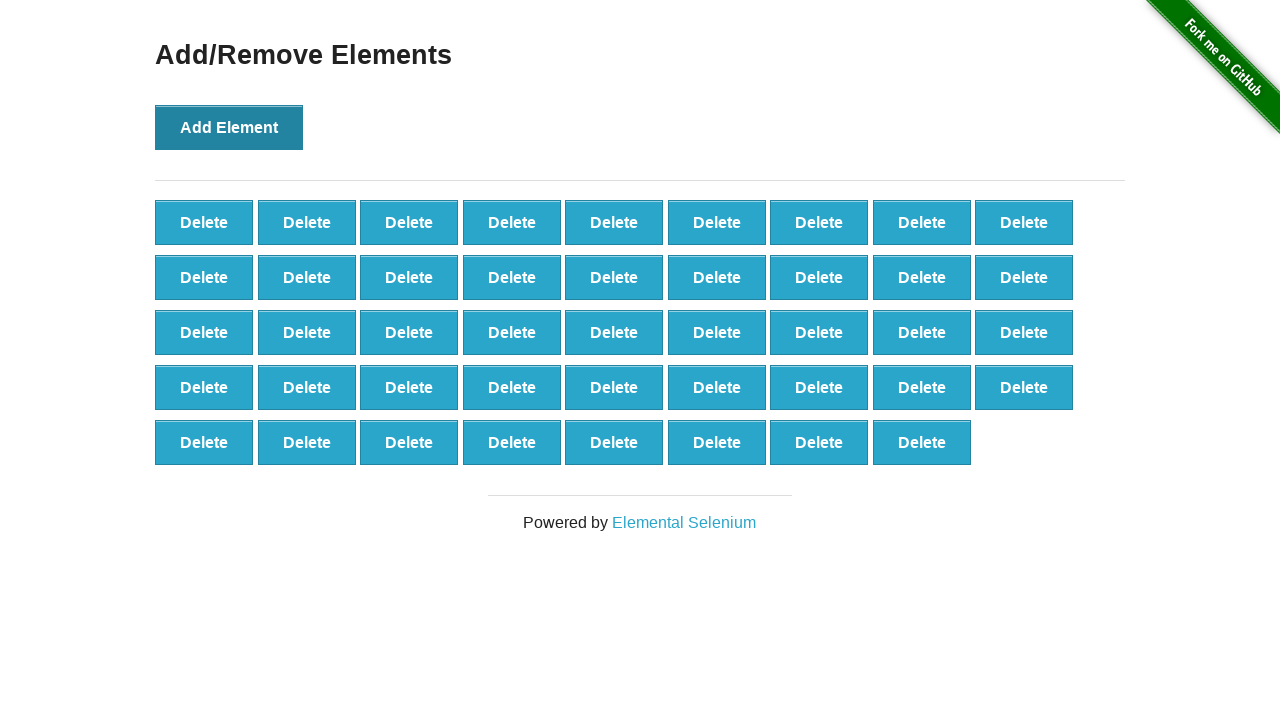

Clicked Add Element button (iteration 45/100) at (229, 127) on button[onclick='addElement()']
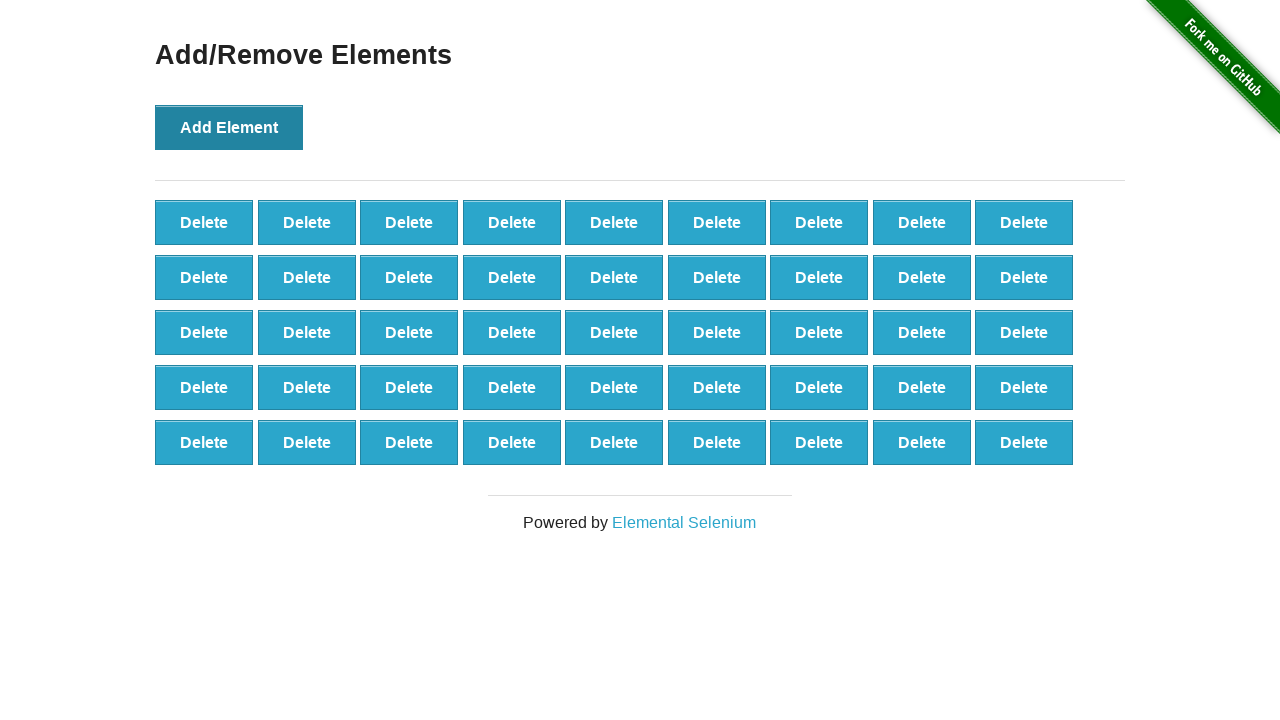

Clicked Add Element button (iteration 46/100) at (229, 127) on button[onclick='addElement()']
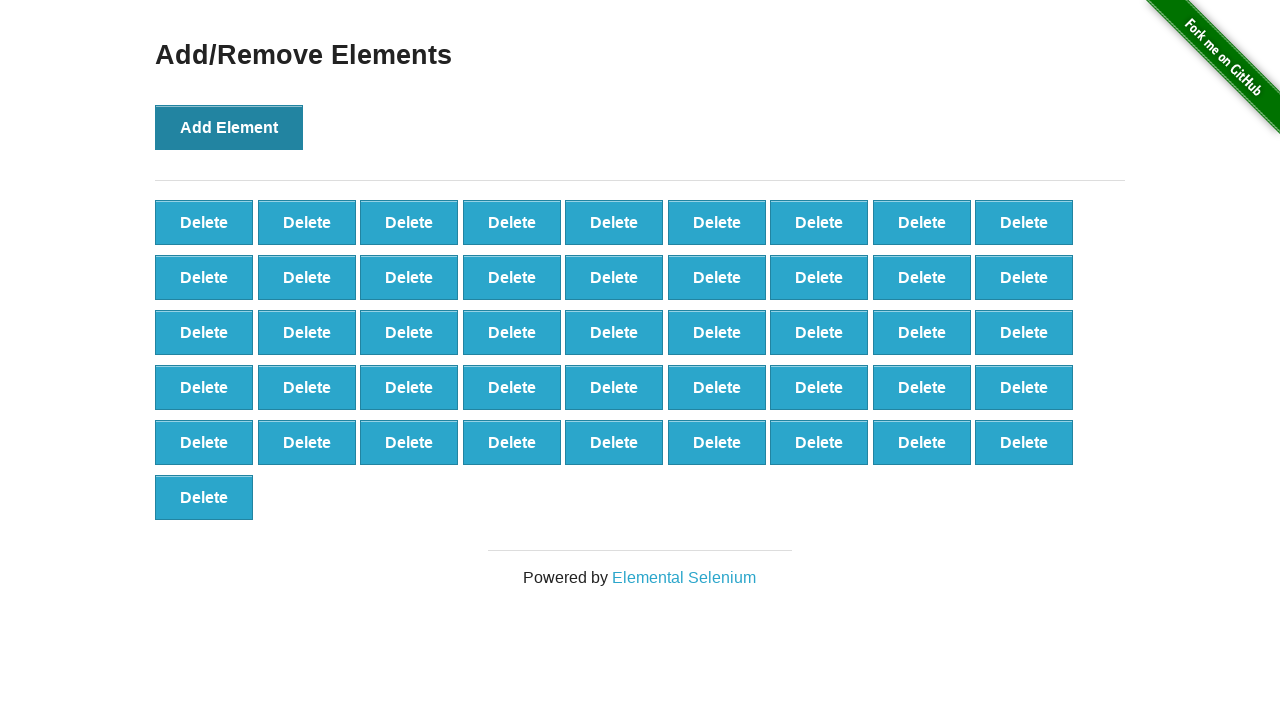

Clicked Add Element button (iteration 47/100) at (229, 127) on button[onclick='addElement()']
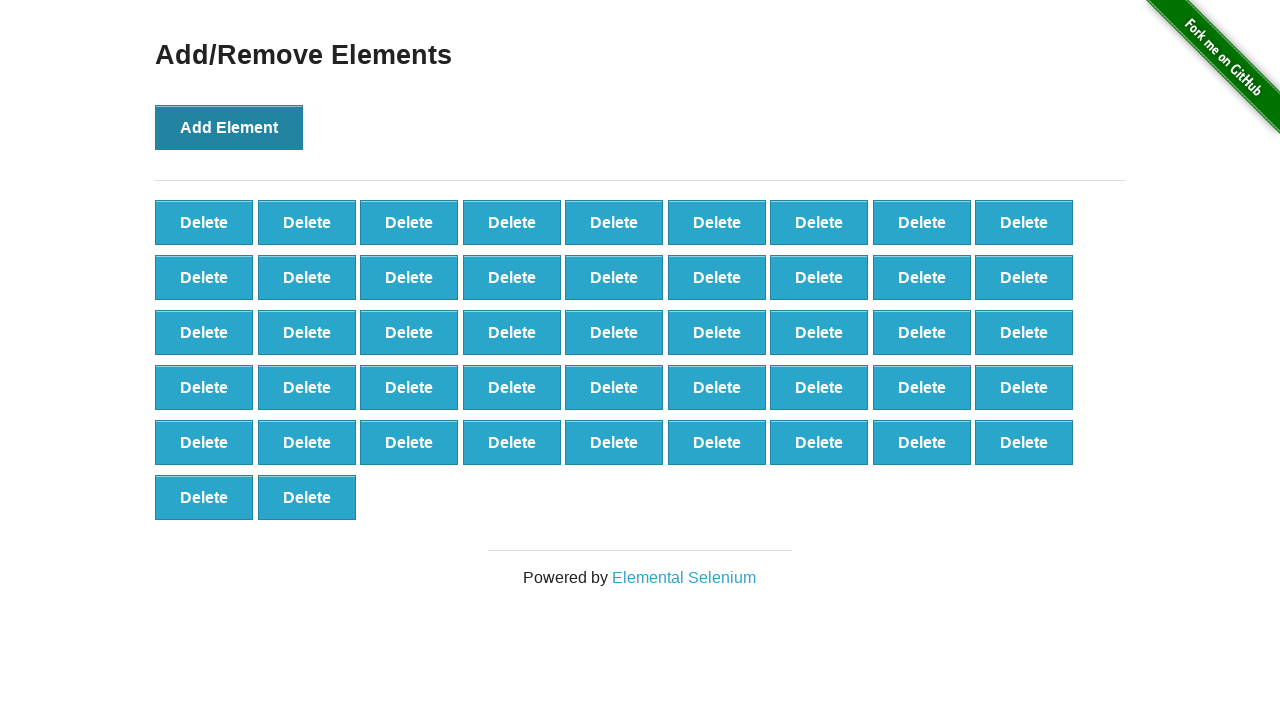

Clicked Add Element button (iteration 48/100) at (229, 127) on button[onclick='addElement()']
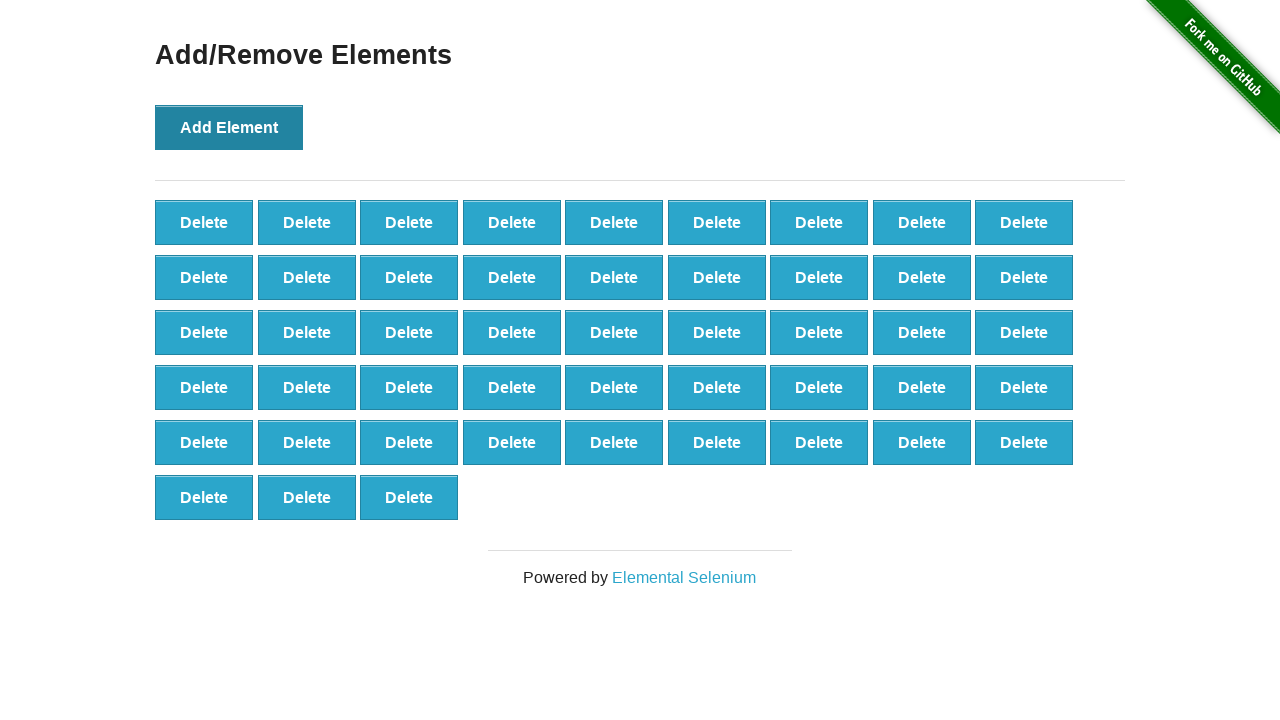

Clicked Add Element button (iteration 49/100) at (229, 127) on button[onclick='addElement()']
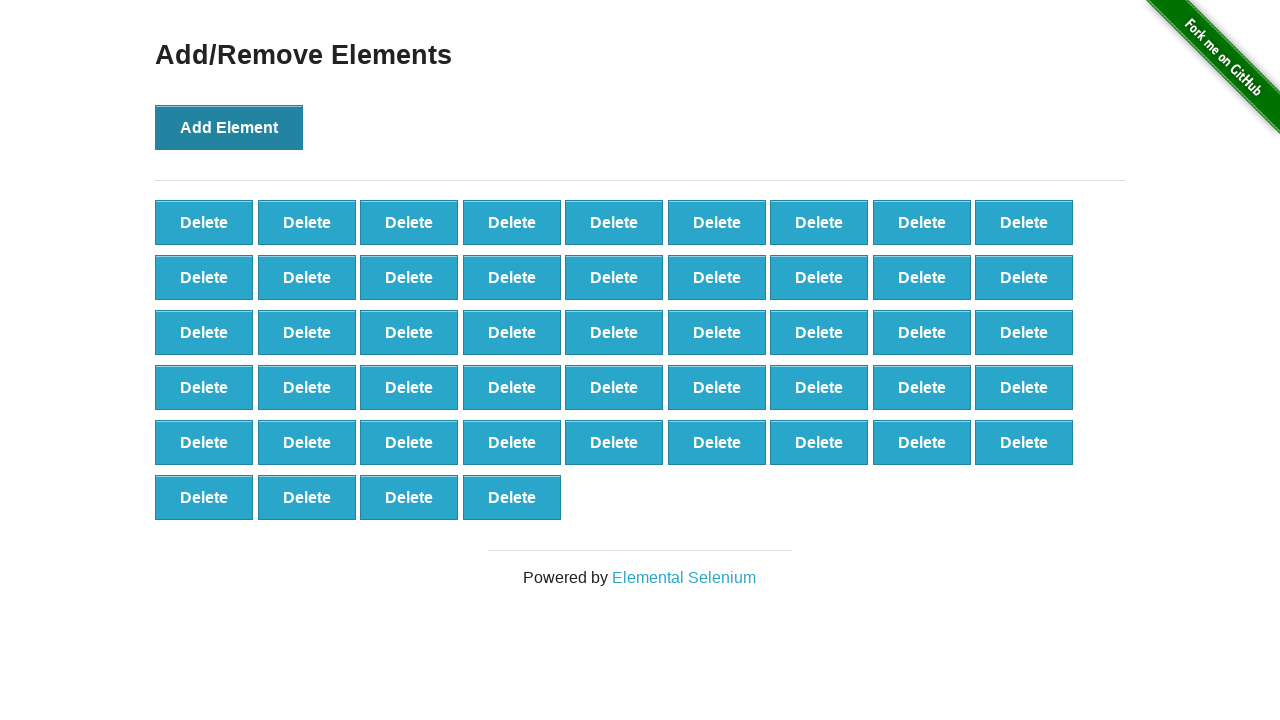

Clicked Add Element button (iteration 50/100) at (229, 127) on button[onclick='addElement()']
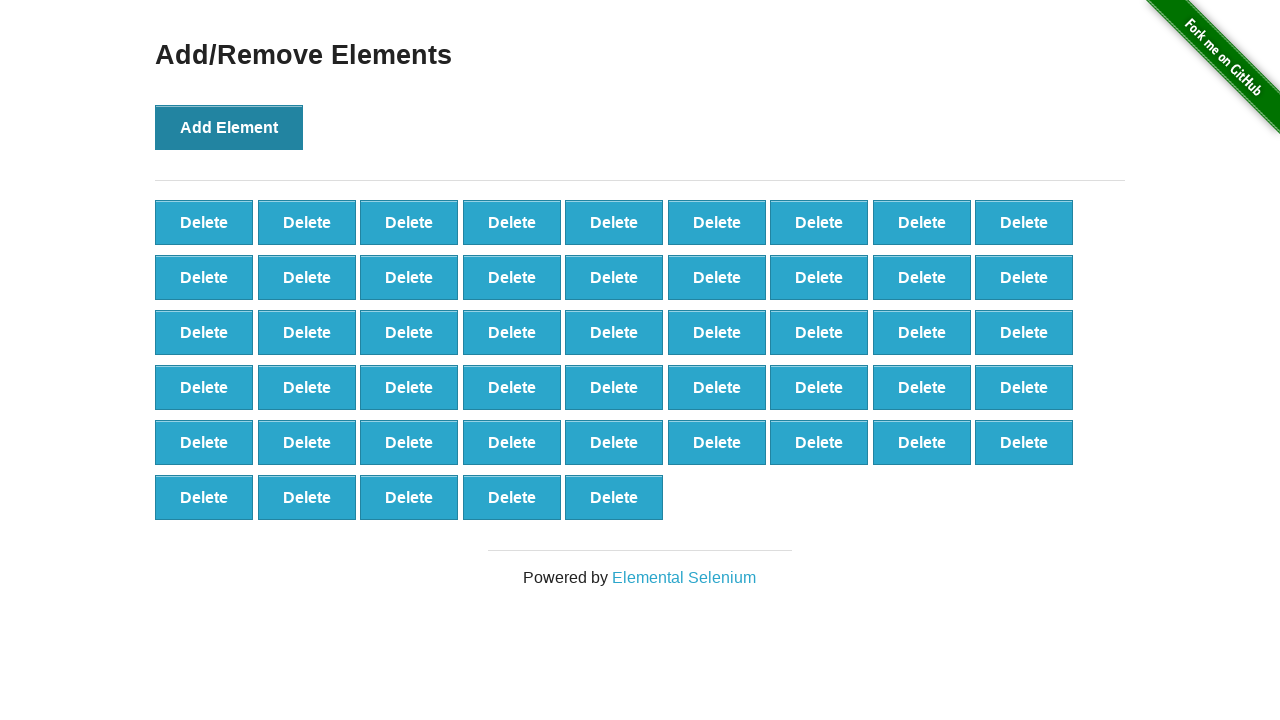

Clicked Add Element button (iteration 51/100) at (229, 127) on button[onclick='addElement()']
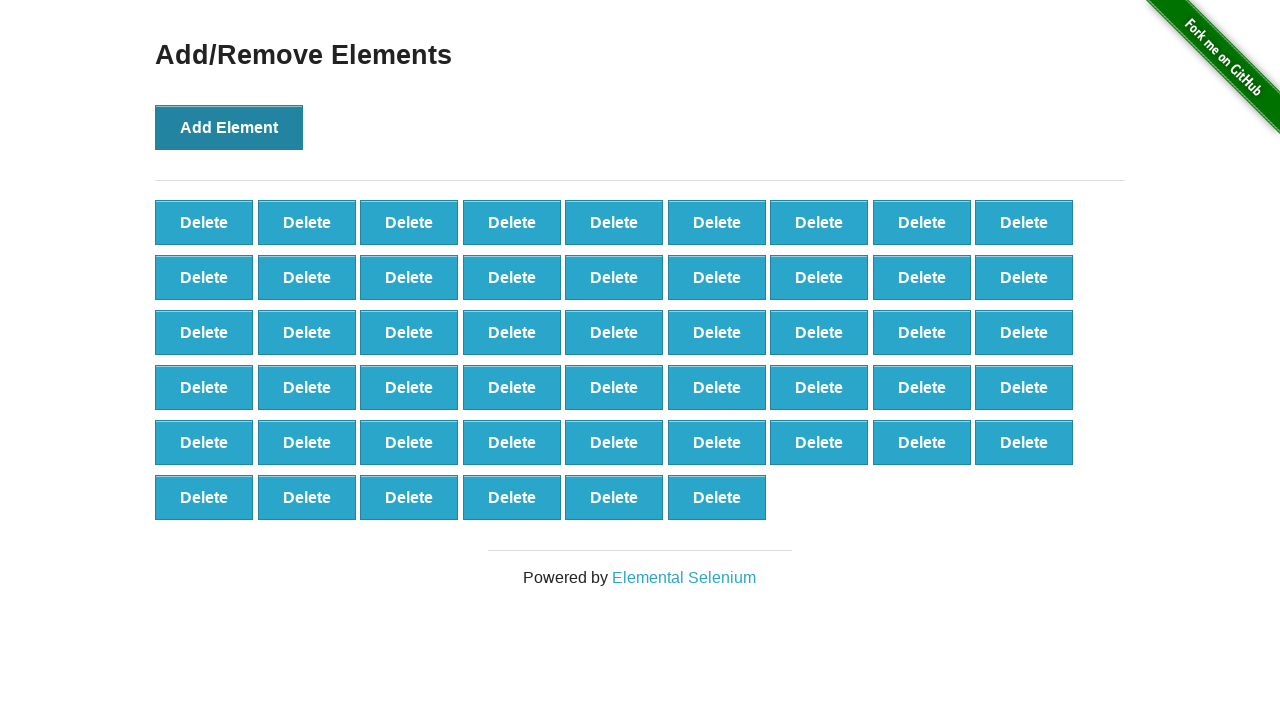

Clicked Add Element button (iteration 52/100) at (229, 127) on button[onclick='addElement()']
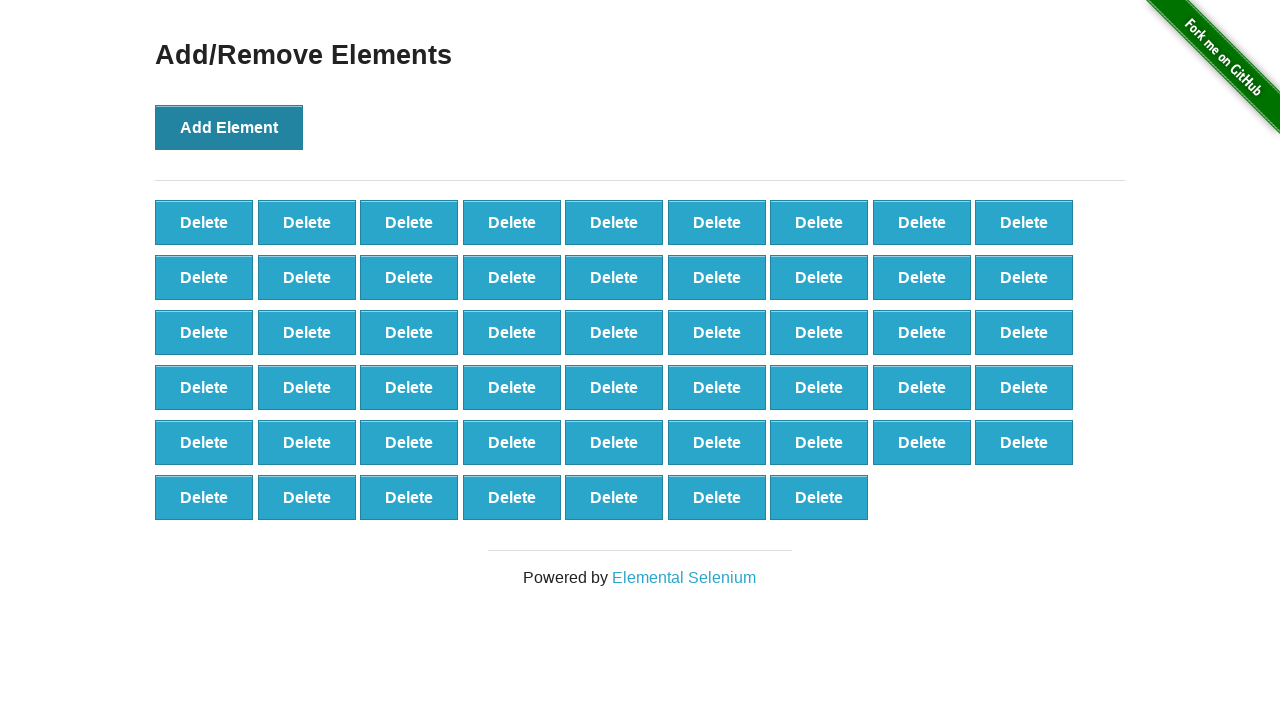

Clicked Add Element button (iteration 53/100) at (229, 127) on button[onclick='addElement()']
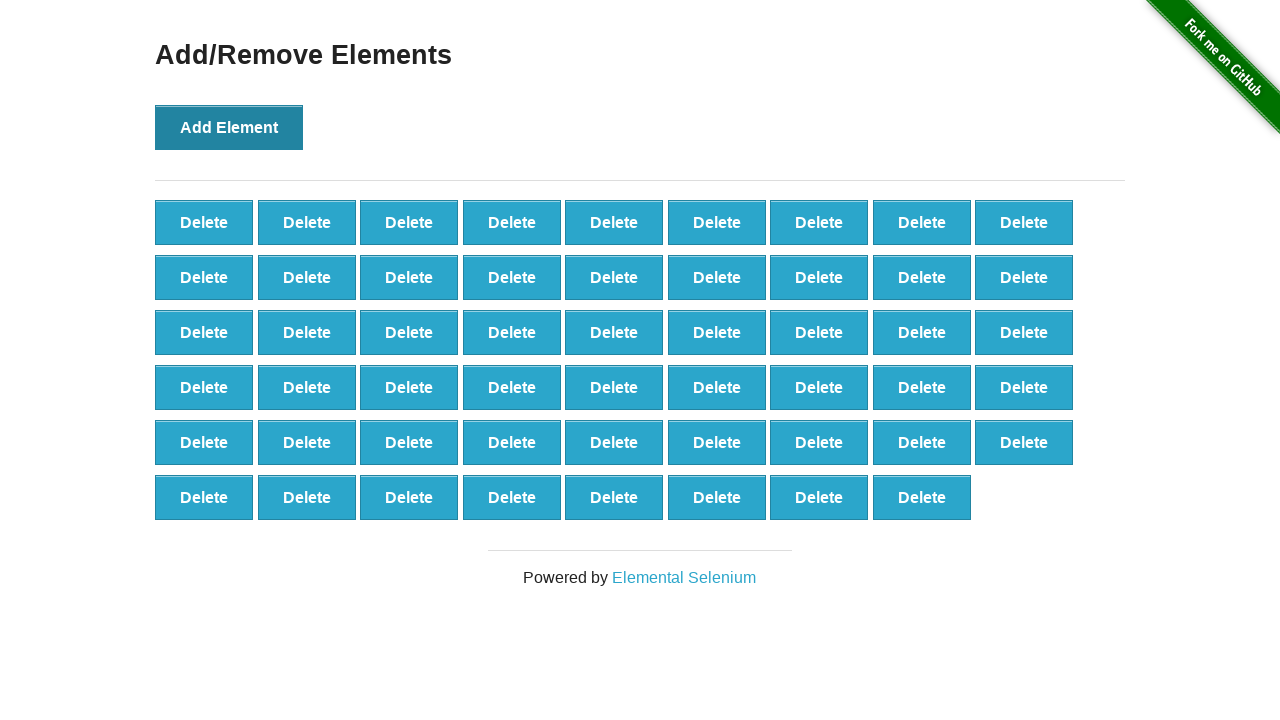

Clicked Add Element button (iteration 54/100) at (229, 127) on button[onclick='addElement()']
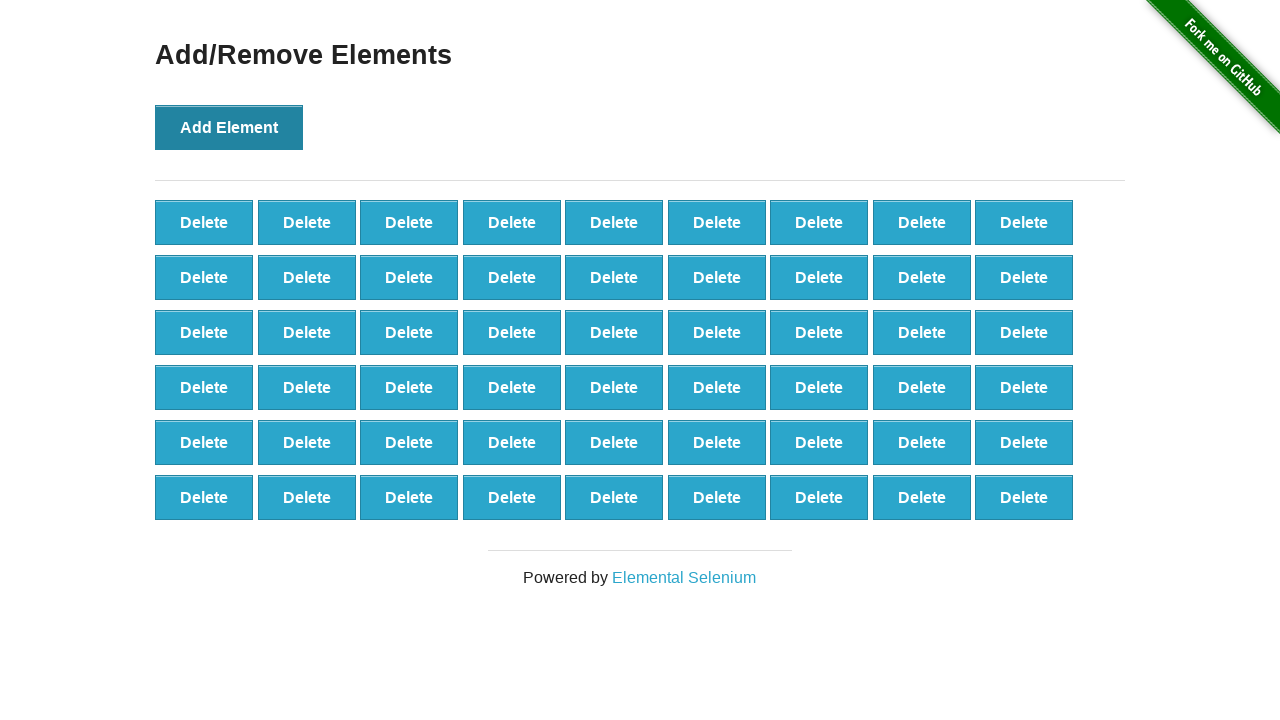

Clicked Add Element button (iteration 55/100) at (229, 127) on button[onclick='addElement()']
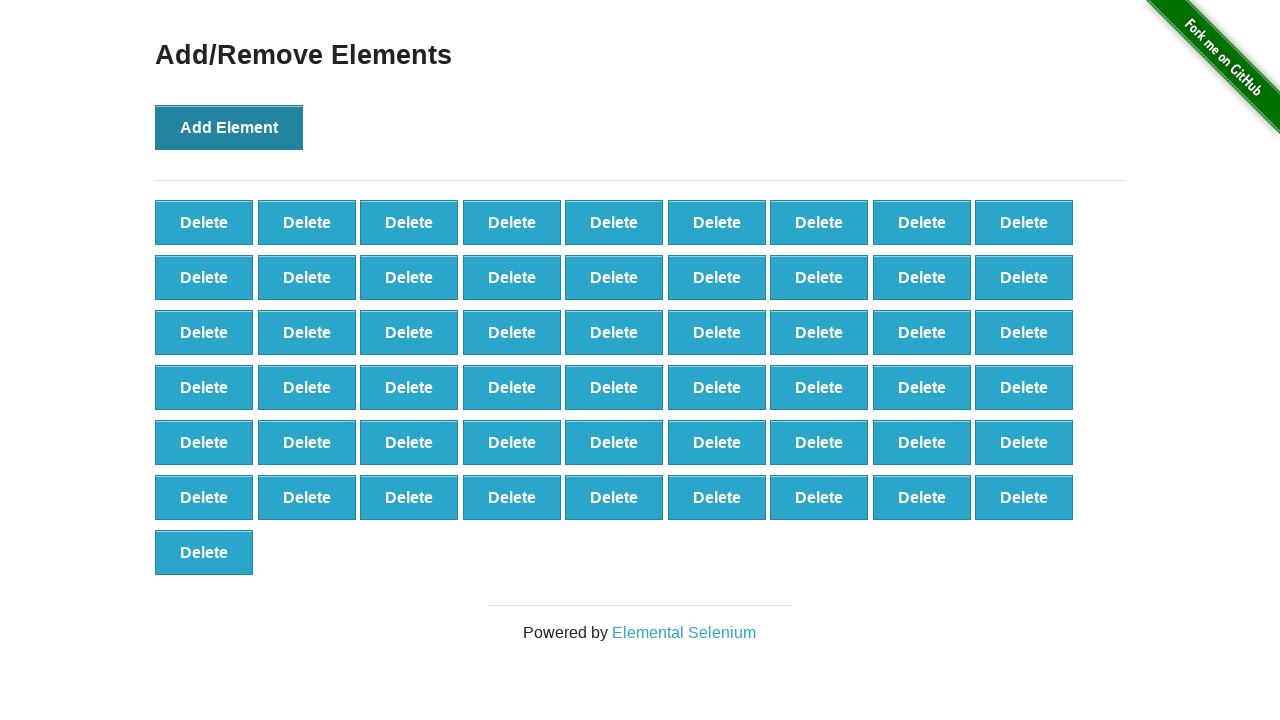

Clicked Add Element button (iteration 56/100) at (229, 127) on button[onclick='addElement()']
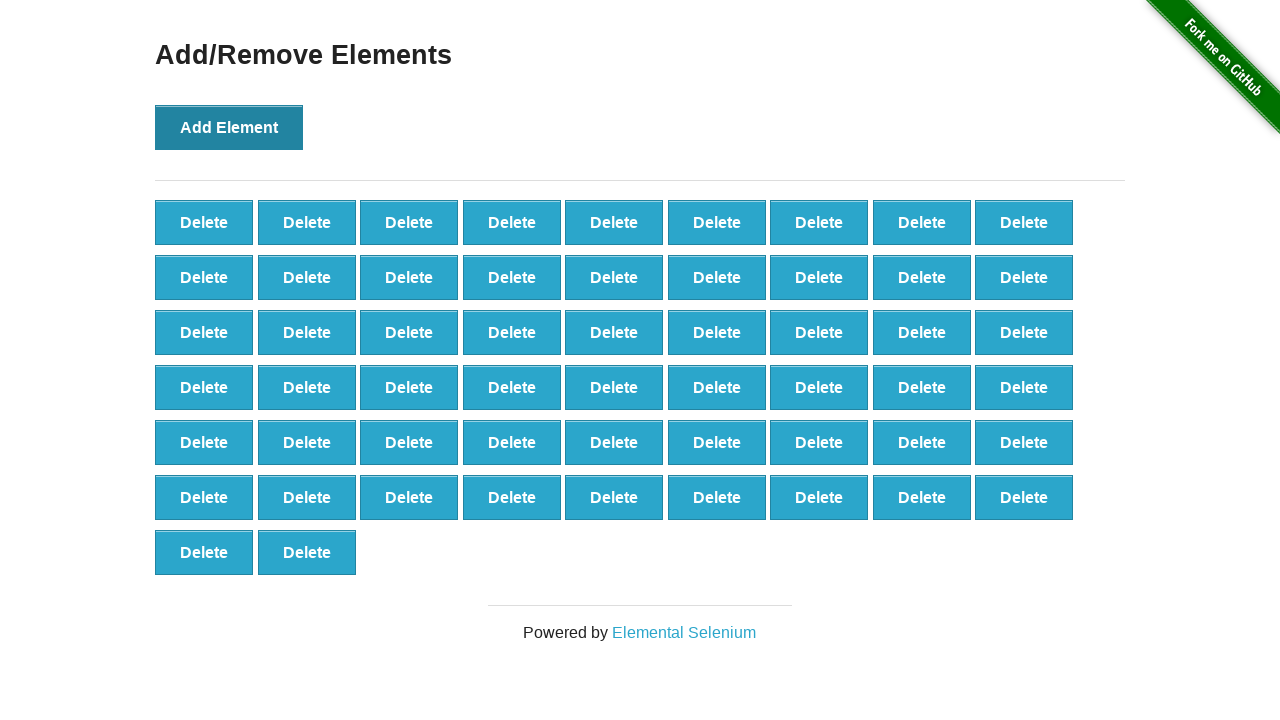

Clicked Add Element button (iteration 57/100) at (229, 127) on button[onclick='addElement()']
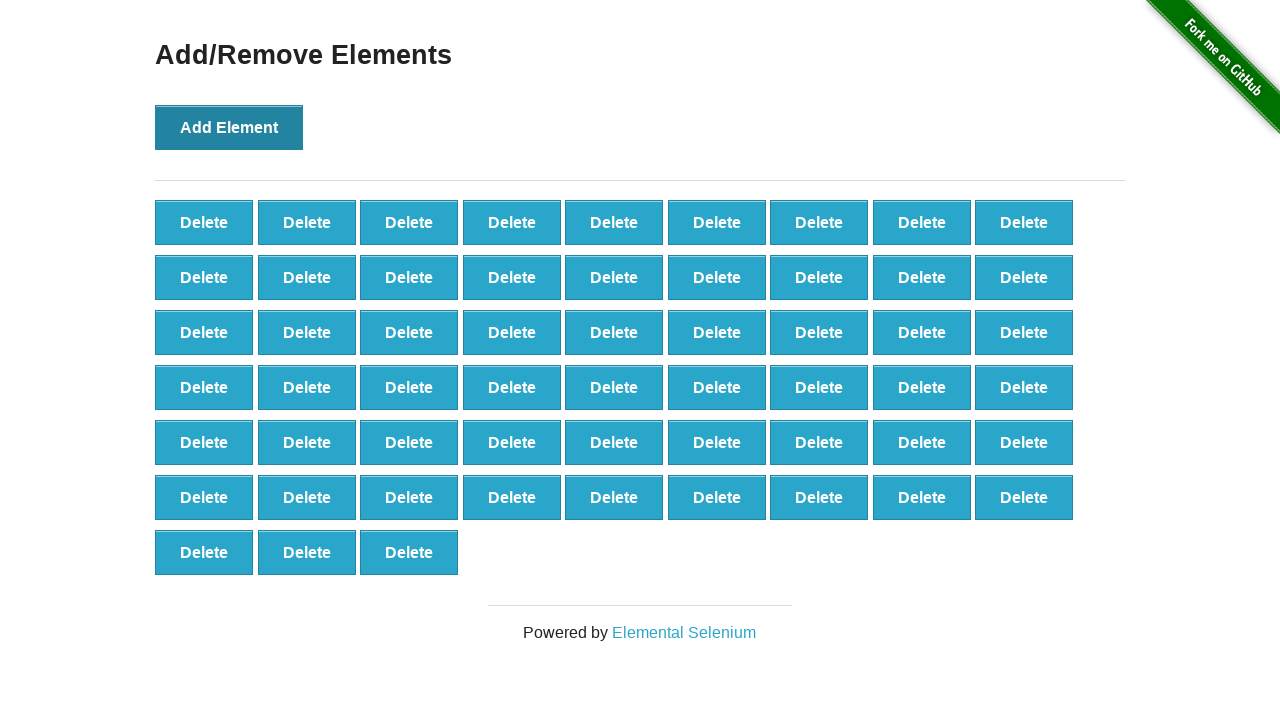

Clicked Add Element button (iteration 58/100) at (229, 127) on button[onclick='addElement()']
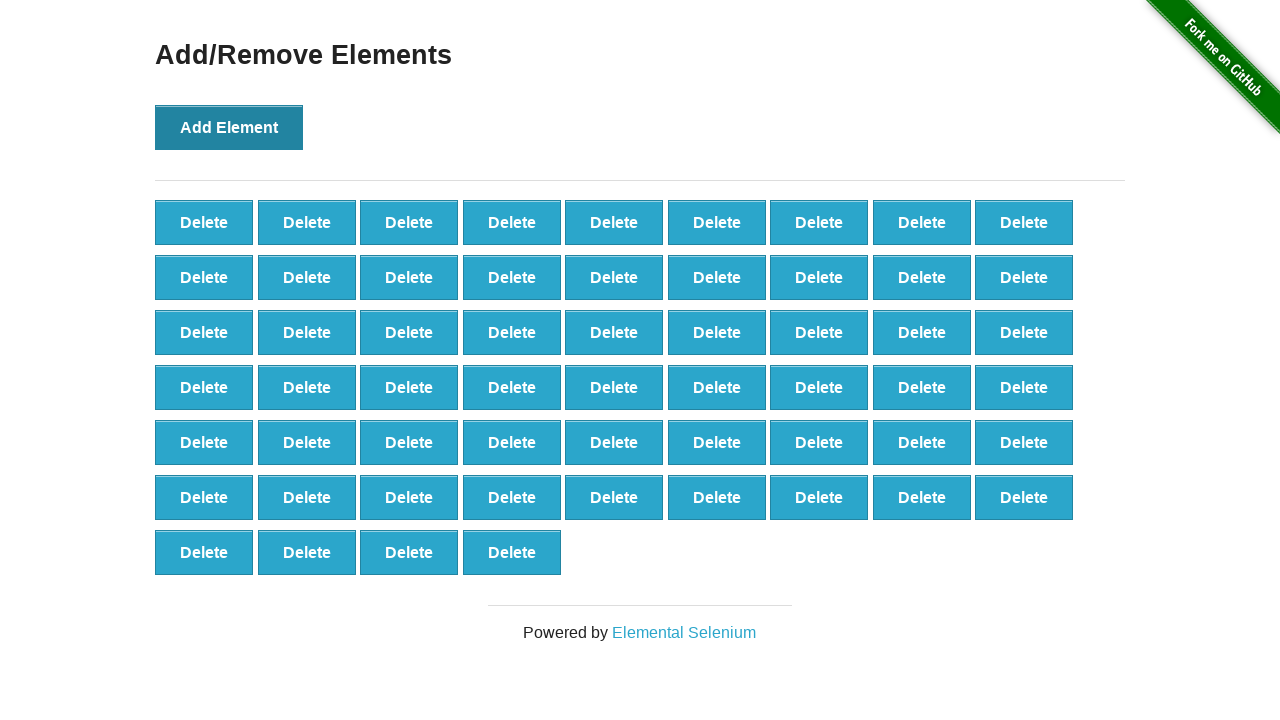

Clicked Add Element button (iteration 59/100) at (229, 127) on button[onclick='addElement()']
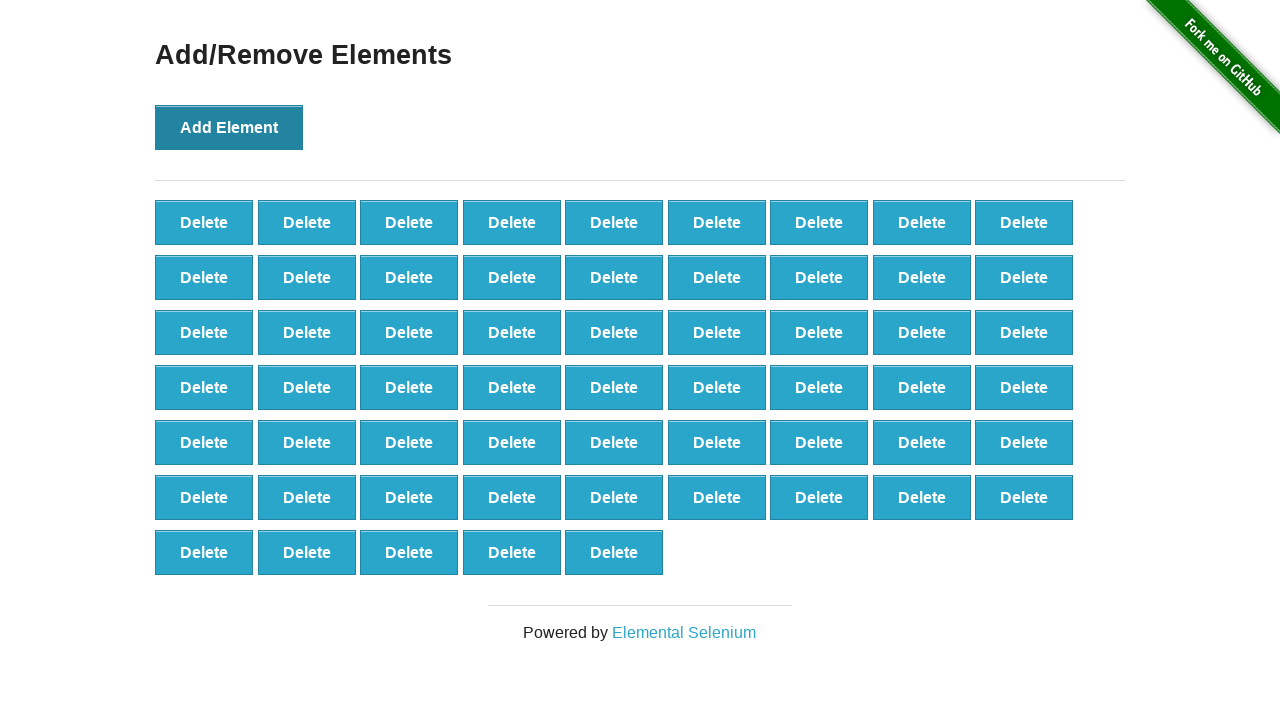

Clicked Add Element button (iteration 60/100) at (229, 127) on button[onclick='addElement()']
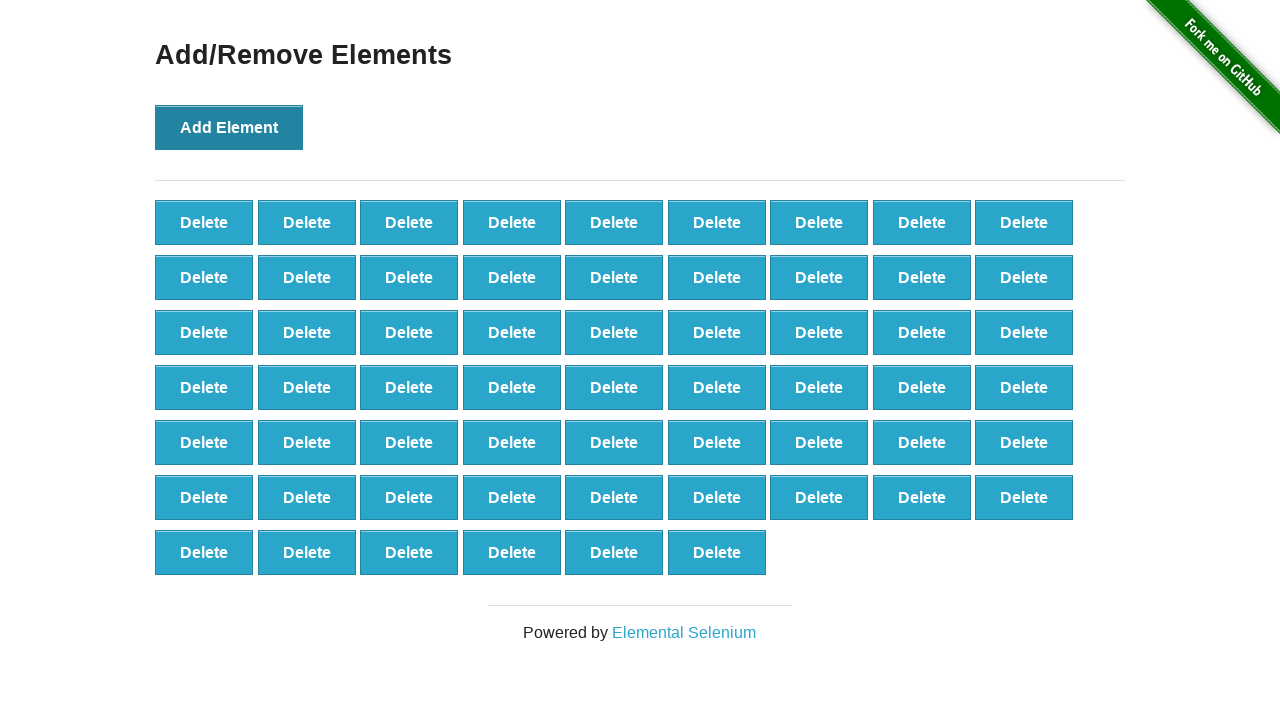

Clicked Add Element button (iteration 61/100) at (229, 127) on button[onclick='addElement()']
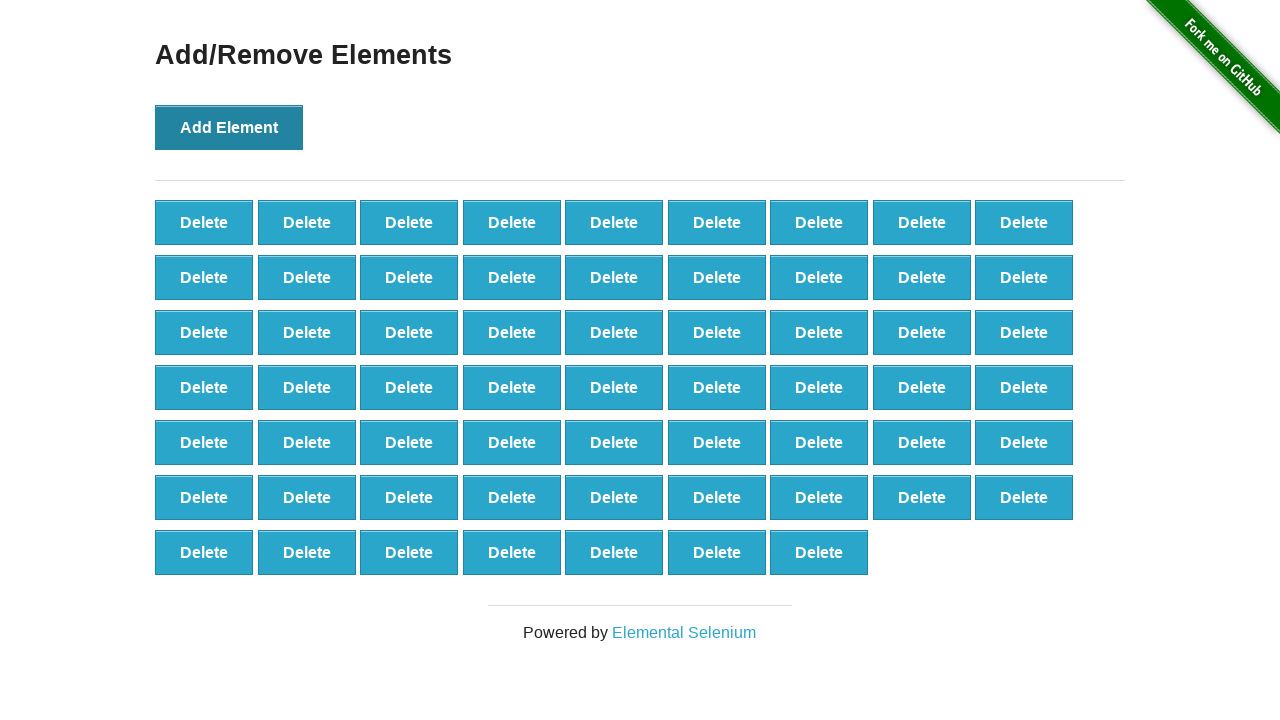

Clicked Add Element button (iteration 62/100) at (229, 127) on button[onclick='addElement()']
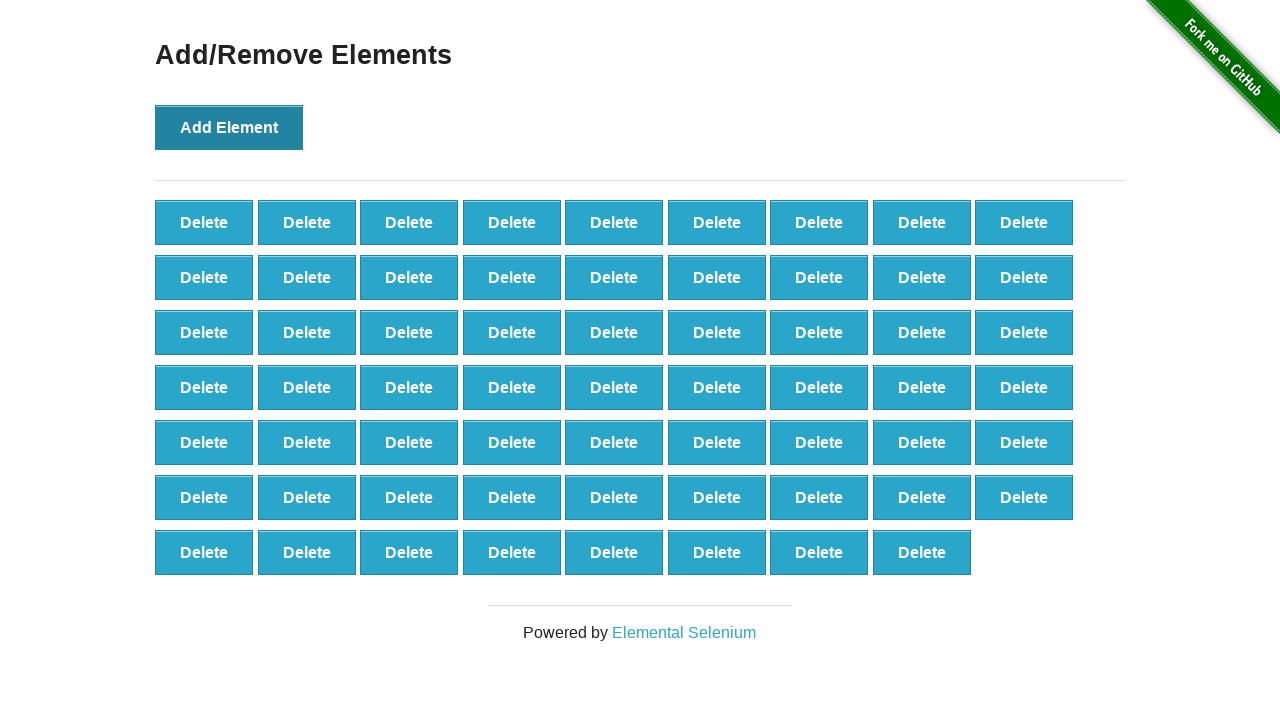

Clicked Add Element button (iteration 63/100) at (229, 127) on button[onclick='addElement()']
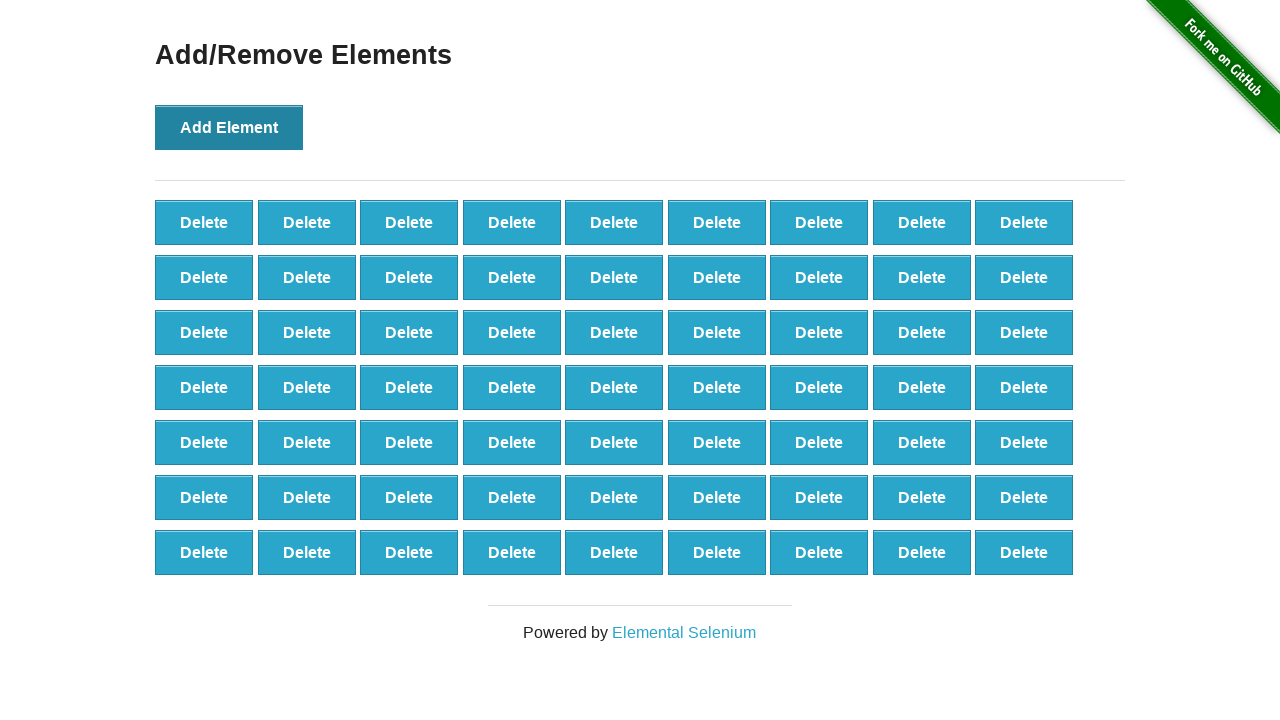

Clicked Add Element button (iteration 64/100) at (229, 127) on button[onclick='addElement()']
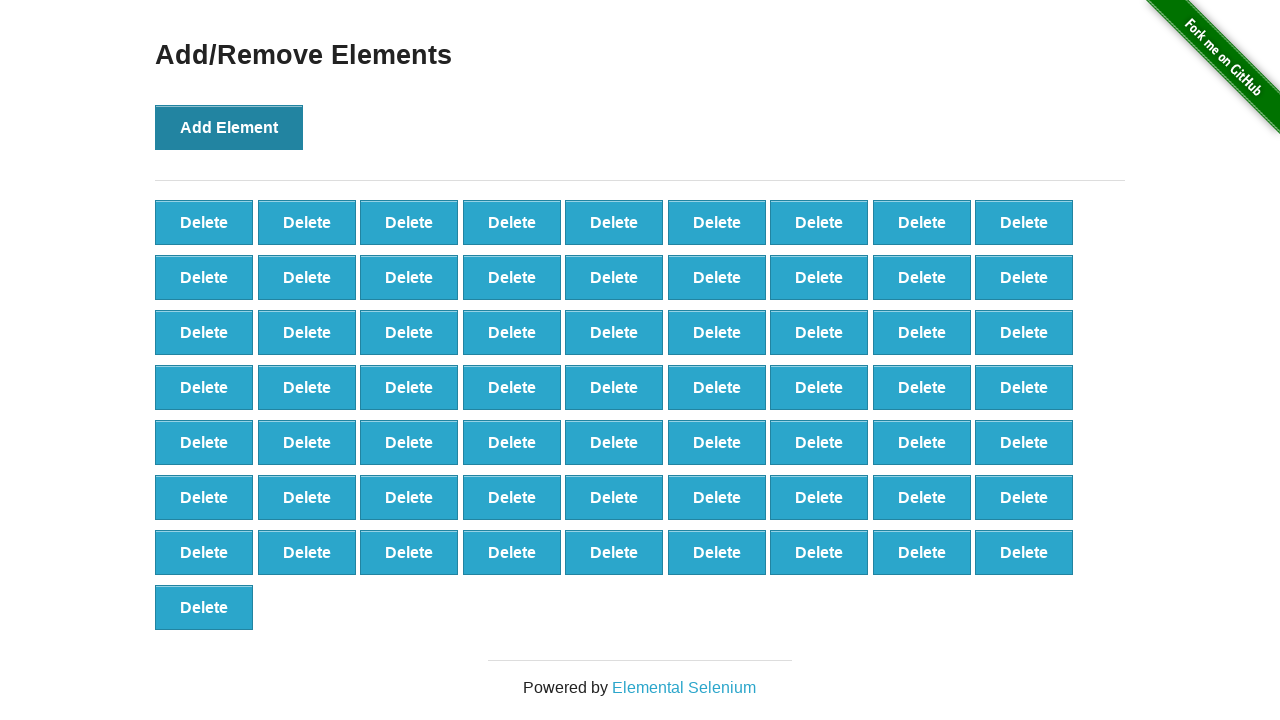

Clicked Add Element button (iteration 65/100) at (229, 127) on button[onclick='addElement()']
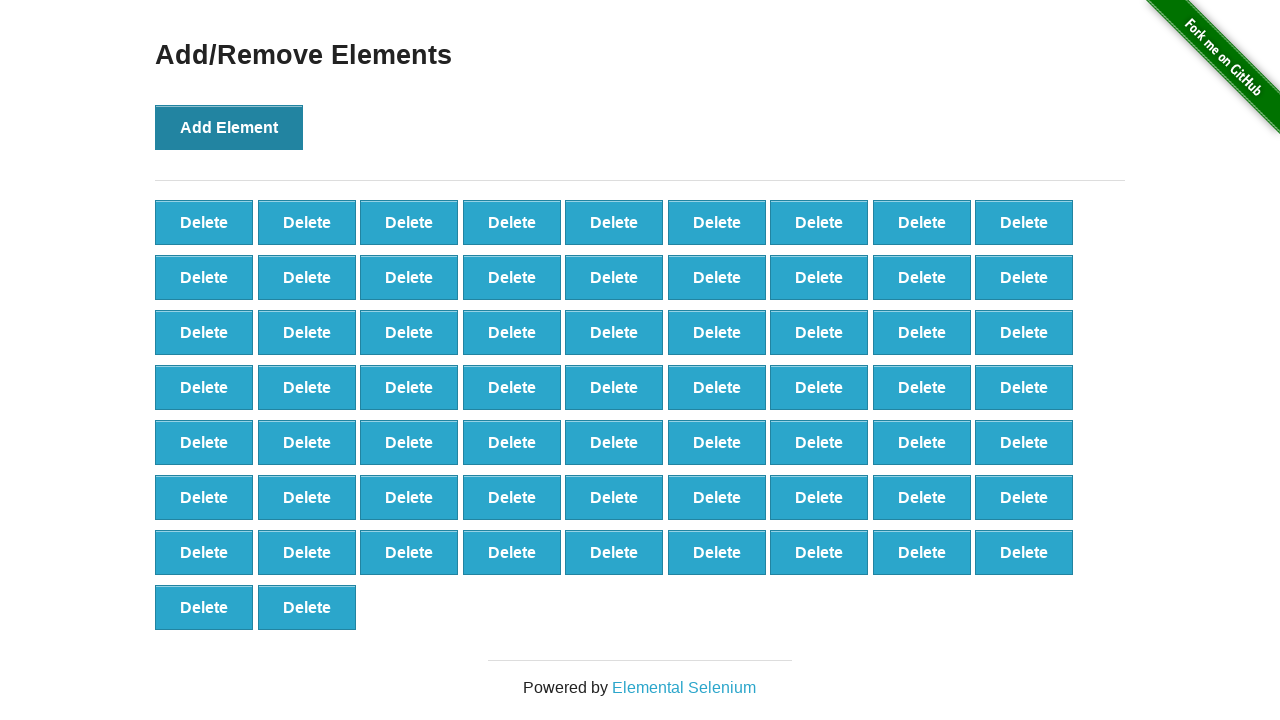

Clicked Add Element button (iteration 66/100) at (229, 127) on button[onclick='addElement()']
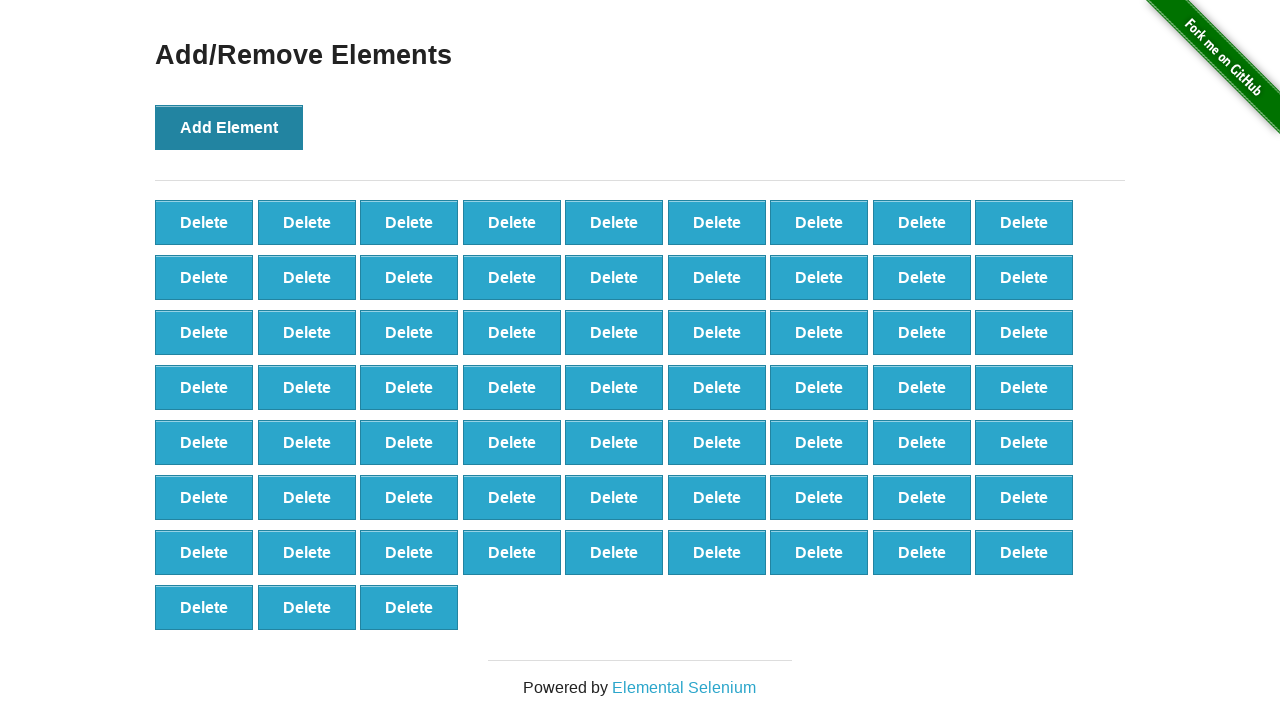

Clicked Add Element button (iteration 67/100) at (229, 127) on button[onclick='addElement()']
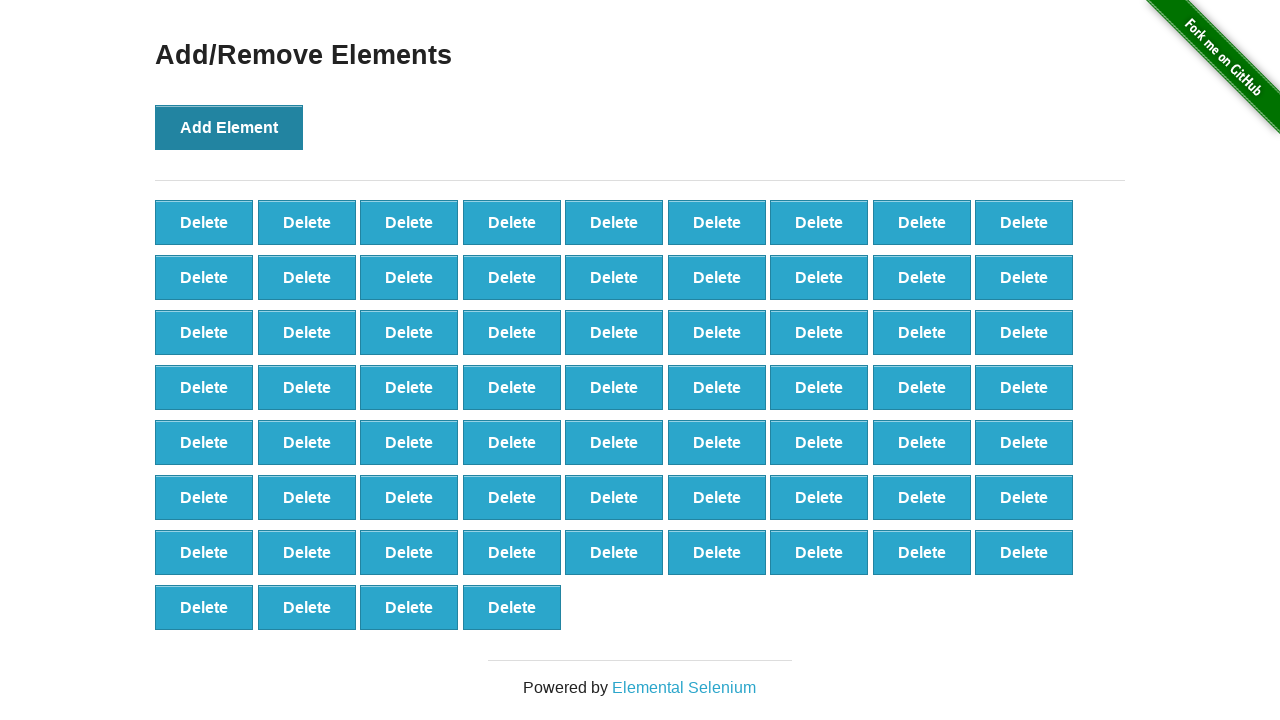

Clicked Add Element button (iteration 68/100) at (229, 127) on button[onclick='addElement()']
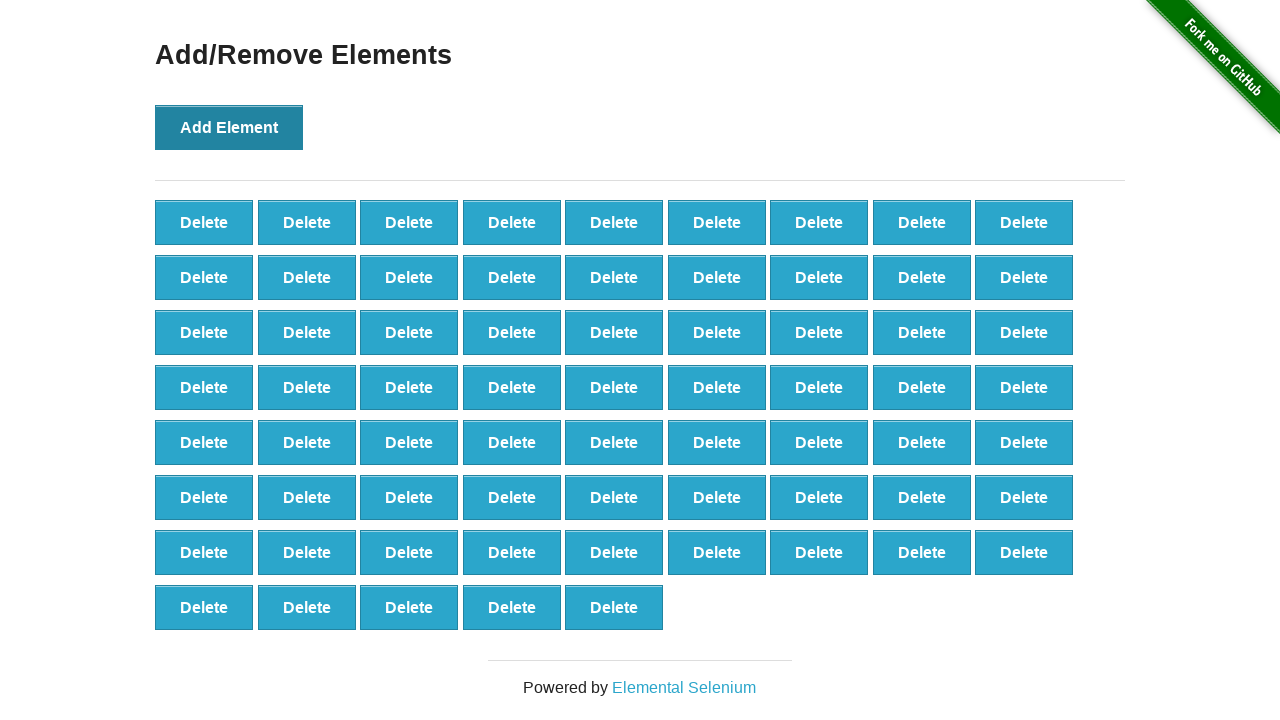

Clicked Add Element button (iteration 69/100) at (229, 127) on button[onclick='addElement()']
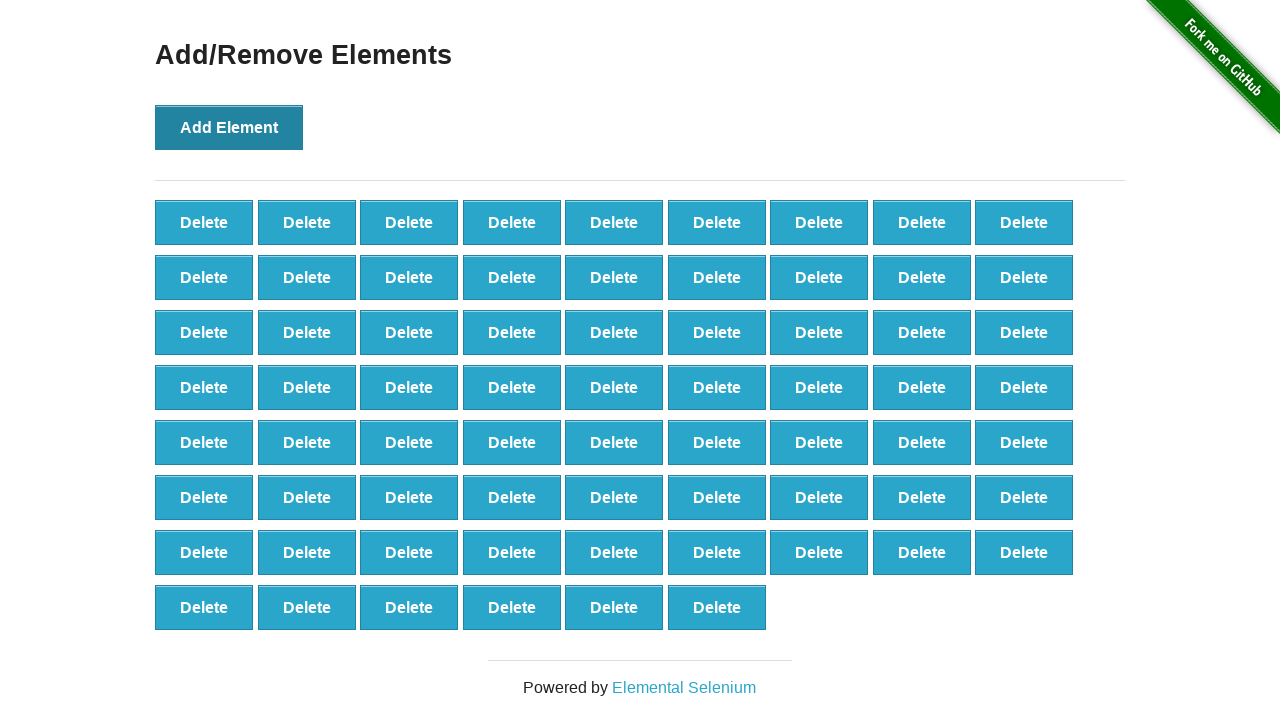

Clicked Add Element button (iteration 70/100) at (229, 127) on button[onclick='addElement()']
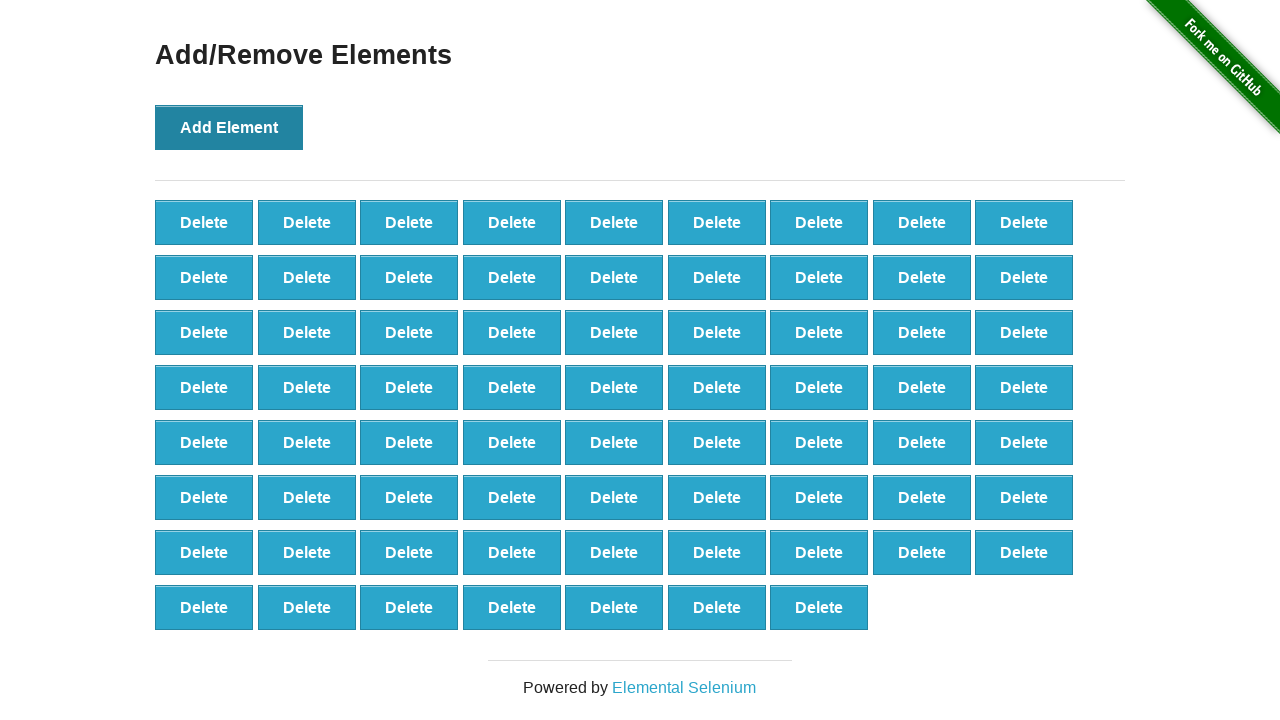

Clicked Add Element button (iteration 71/100) at (229, 127) on button[onclick='addElement()']
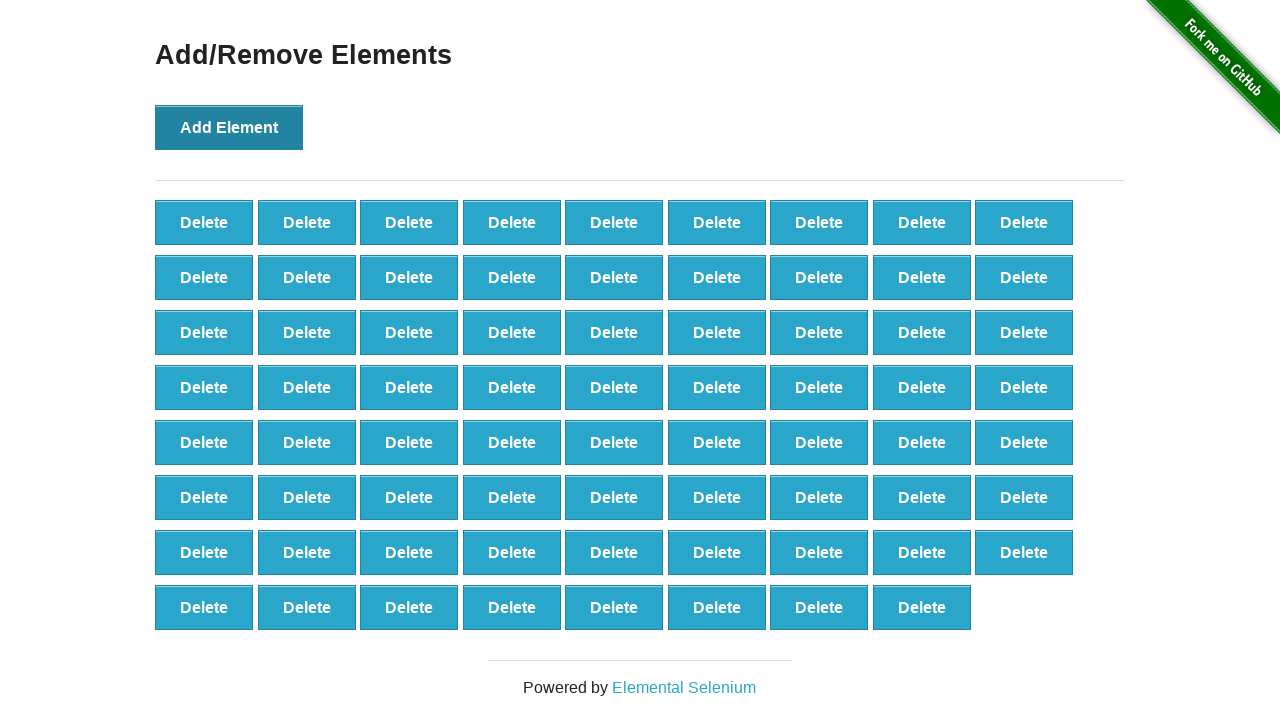

Clicked Add Element button (iteration 72/100) at (229, 127) on button[onclick='addElement()']
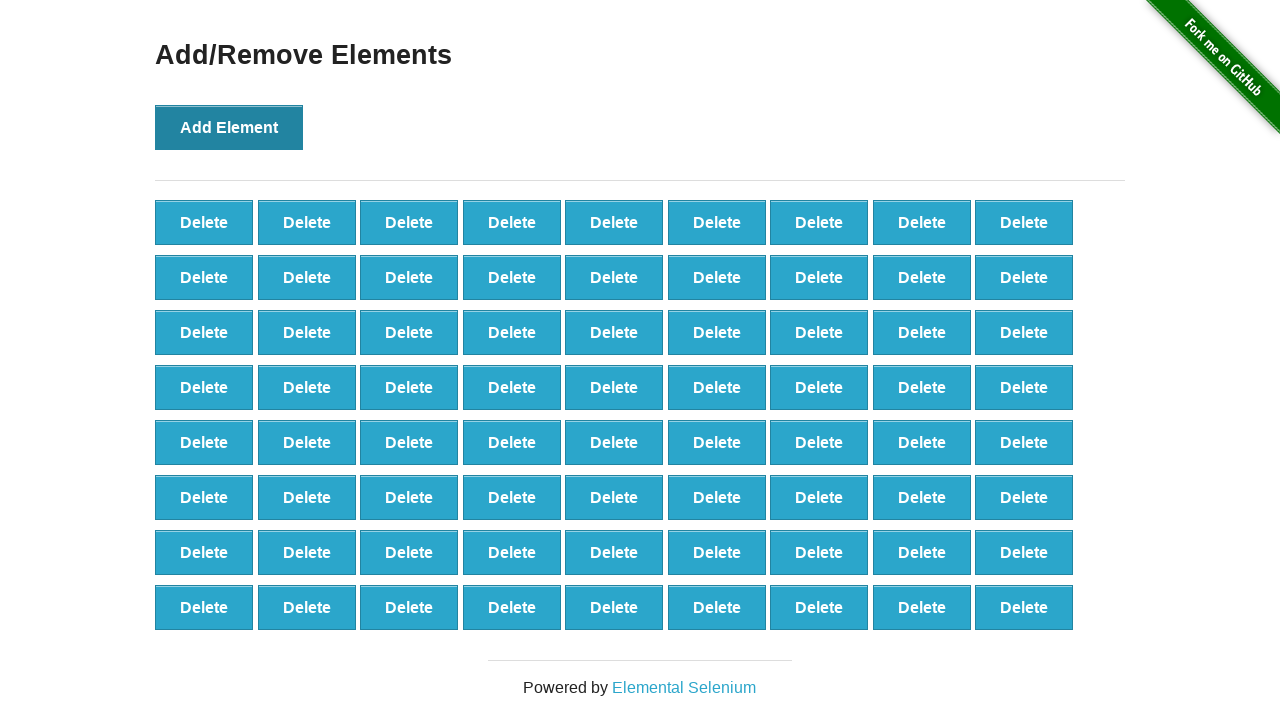

Clicked Add Element button (iteration 73/100) at (229, 127) on button[onclick='addElement()']
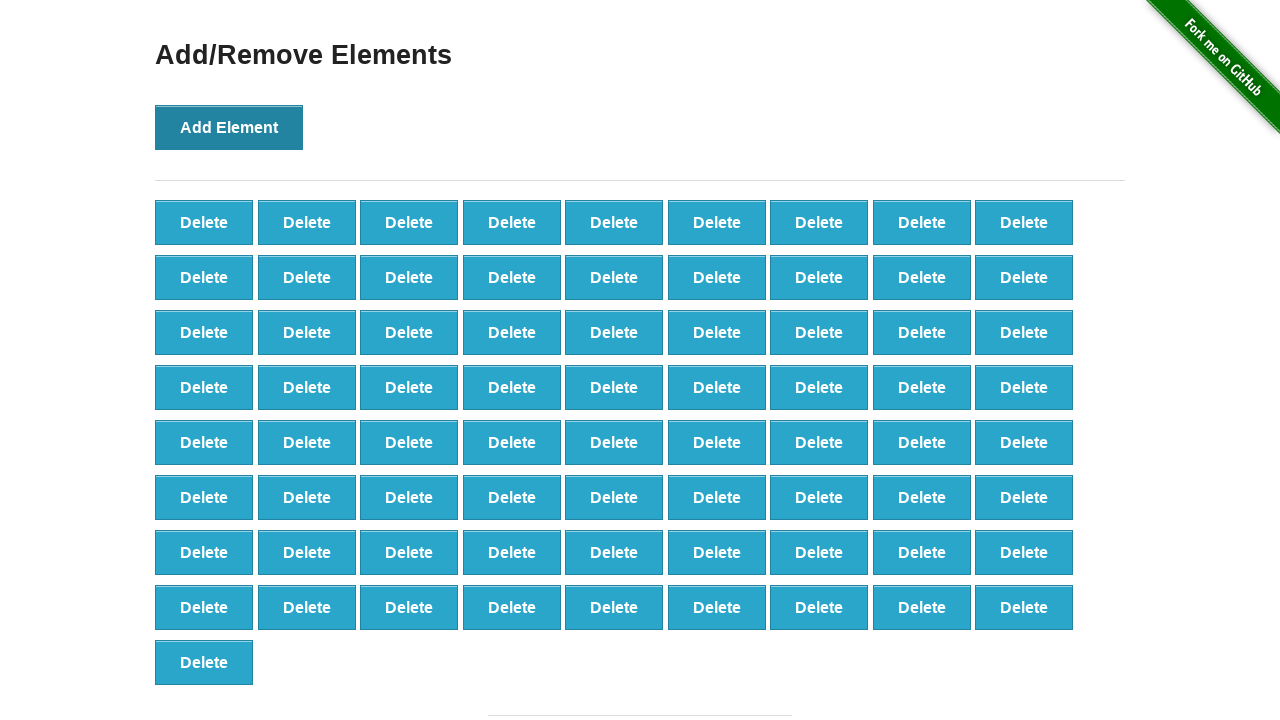

Clicked Add Element button (iteration 74/100) at (229, 127) on button[onclick='addElement()']
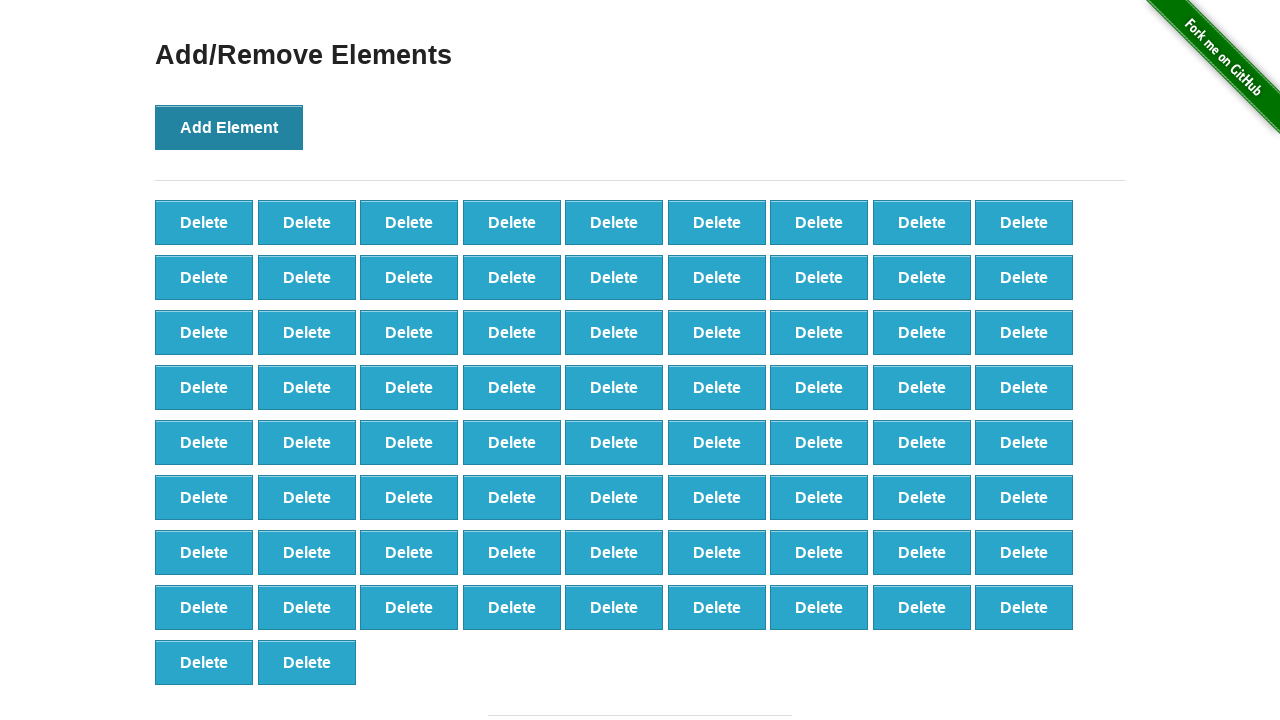

Clicked Add Element button (iteration 75/100) at (229, 127) on button[onclick='addElement()']
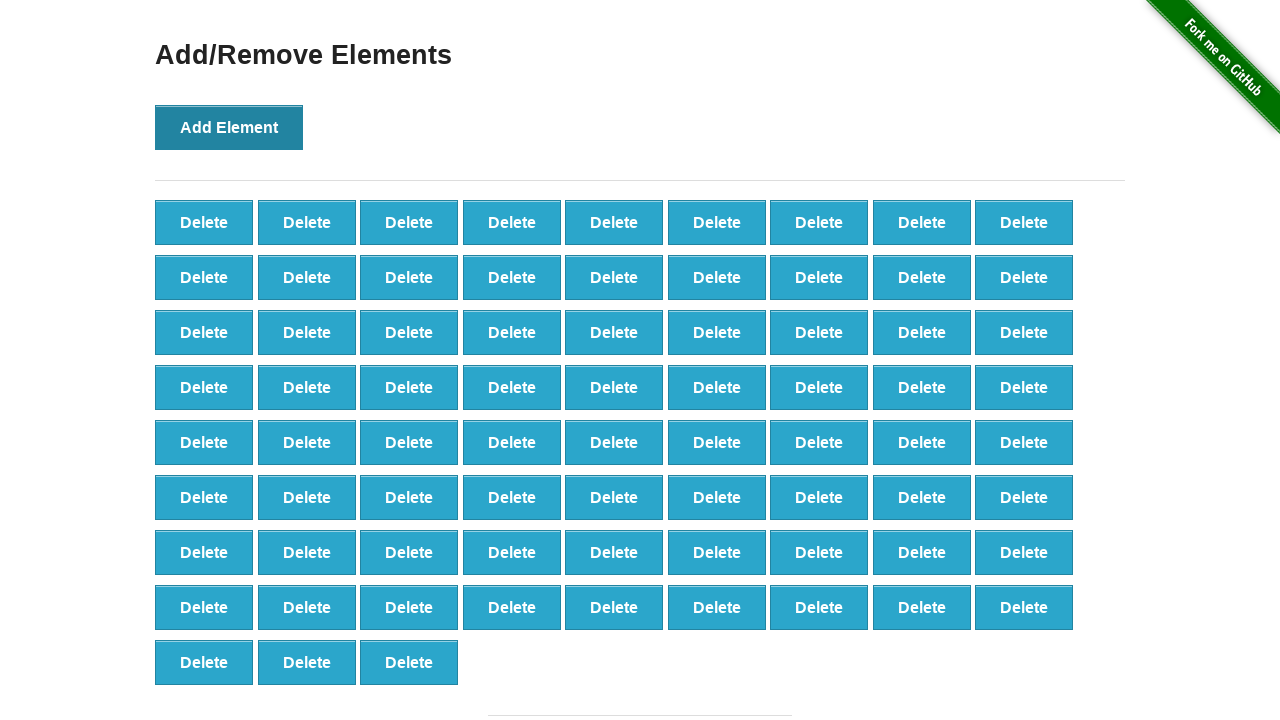

Clicked Add Element button (iteration 76/100) at (229, 127) on button[onclick='addElement()']
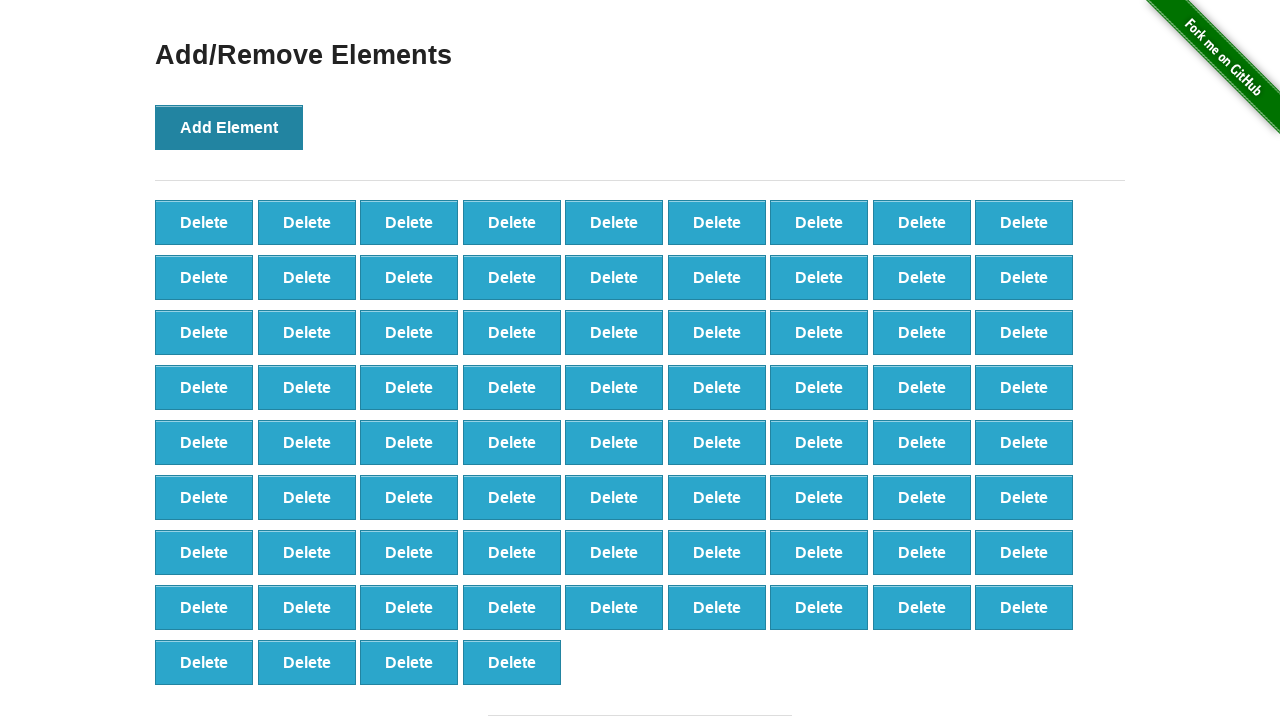

Clicked Add Element button (iteration 77/100) at (229, 127) on button[onclick='addElement()']
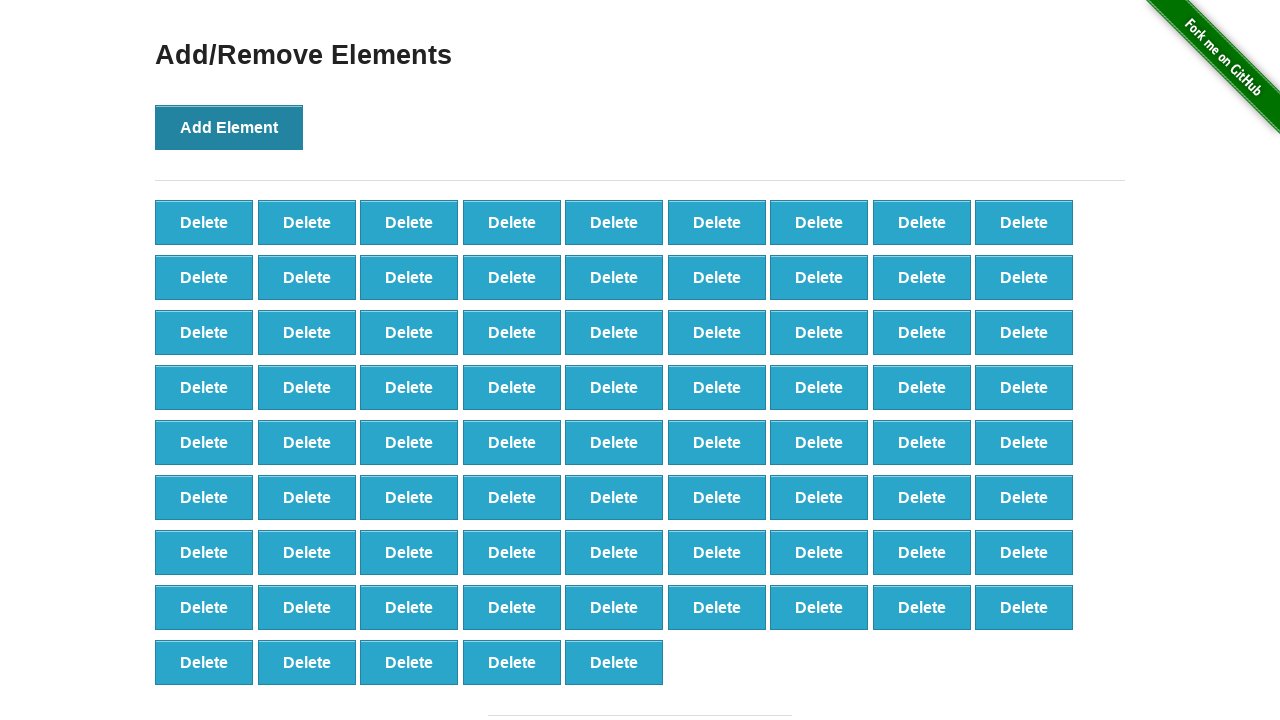

Clicked Add Element button (iteration 78/100) at (229, 127) on button[onclick='addElement()']
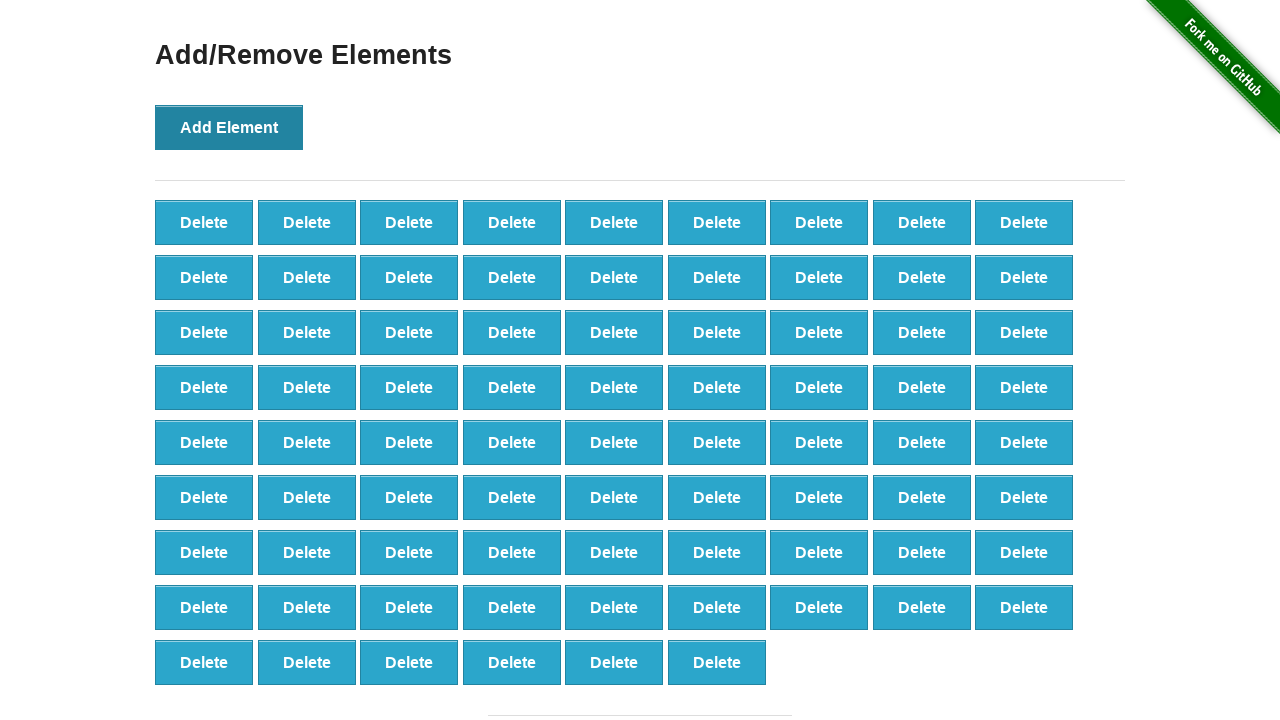

Clicked Add Element button (iteration 79/100) at (229, 127) on button[onclick='addElement()']
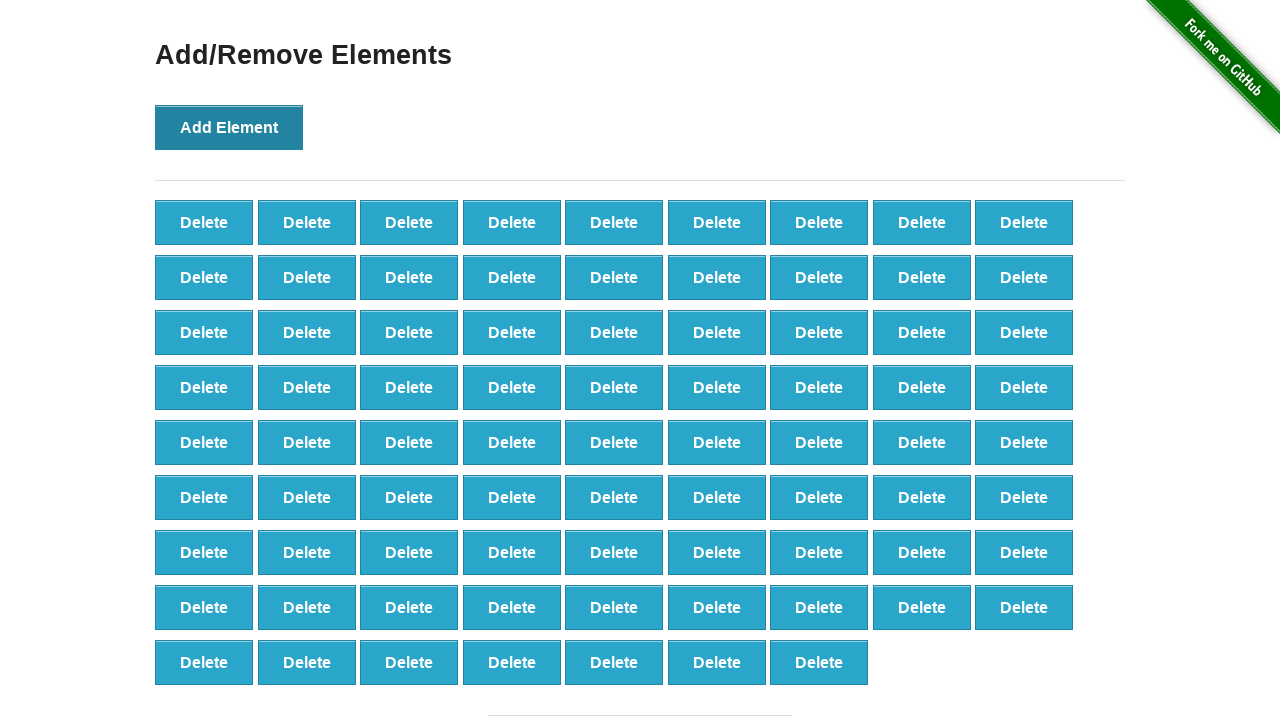

Clicked Add Element button (iteration 80/100) at (229, 127) on button[onclick='addElement()']
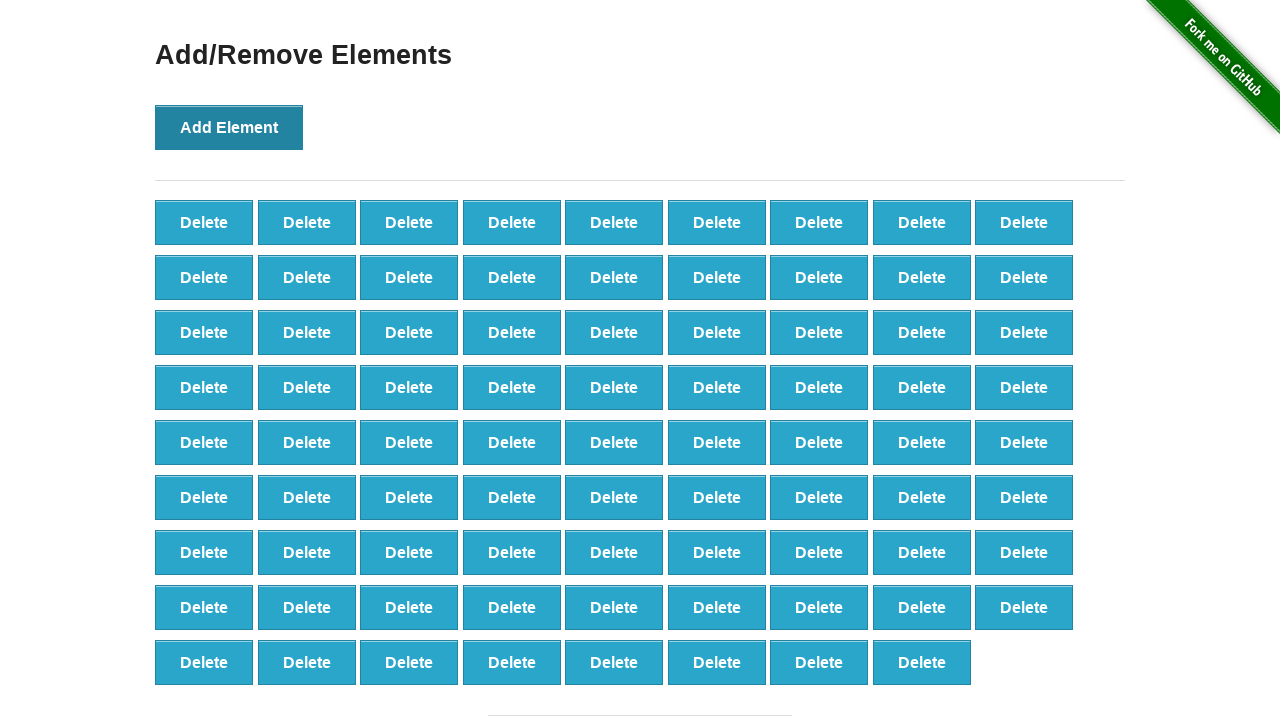

Clicked Add Element button (iteration 81/100) at (229, 127) on button[onclick='addElement()']
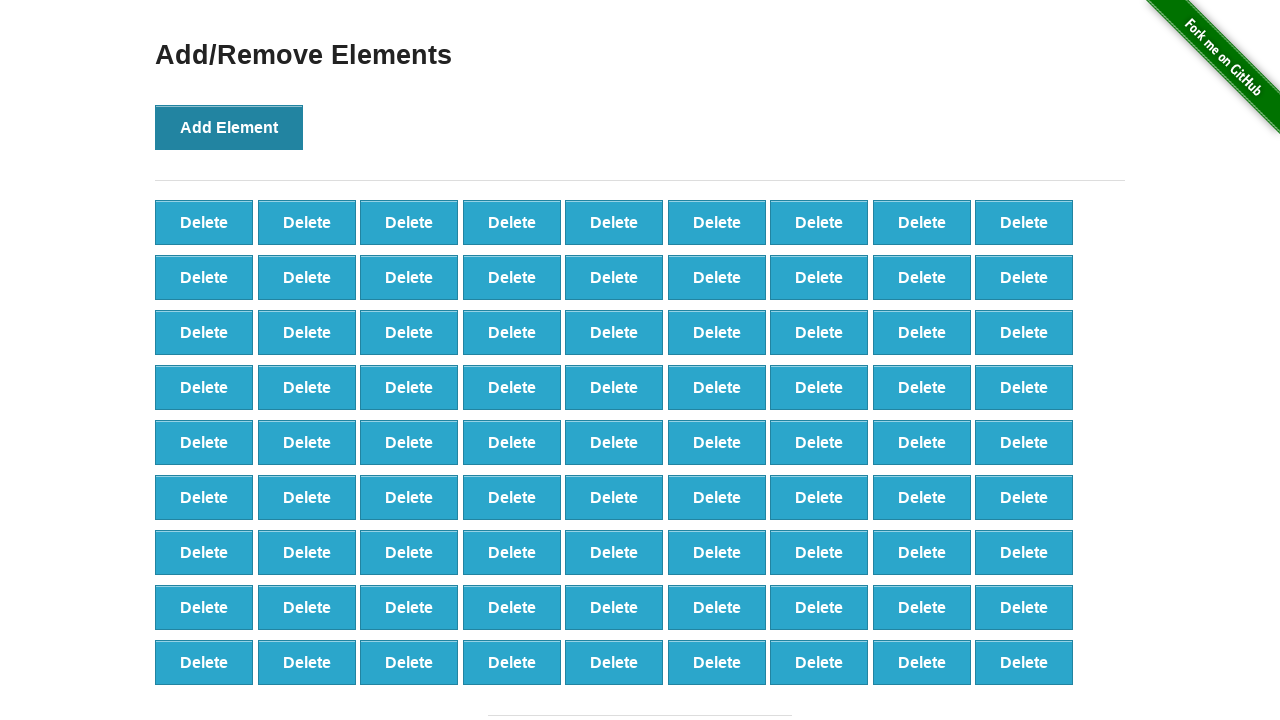

Clicked Add Element button (iteration 82/100) at (229, 127) on button[onclick='addElement()']
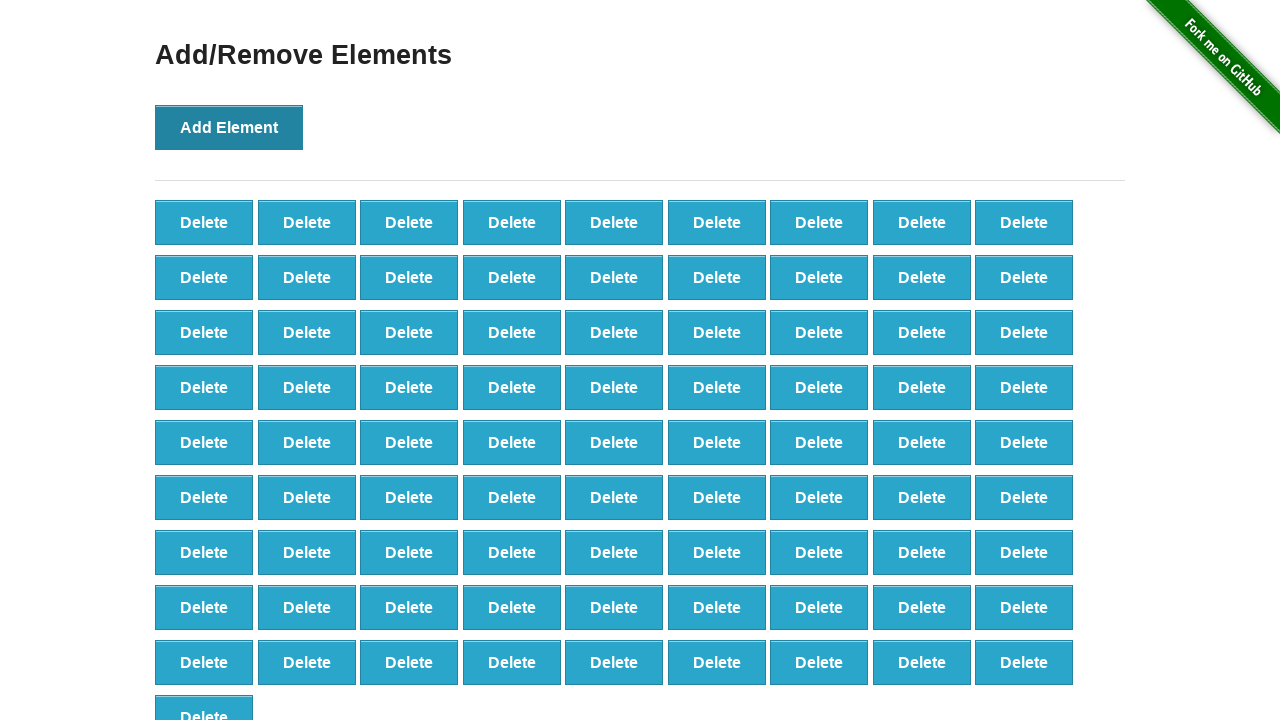

Clicked Add Element button (iteration 83/100) at (229, 127) on button[onclick='addElement()']
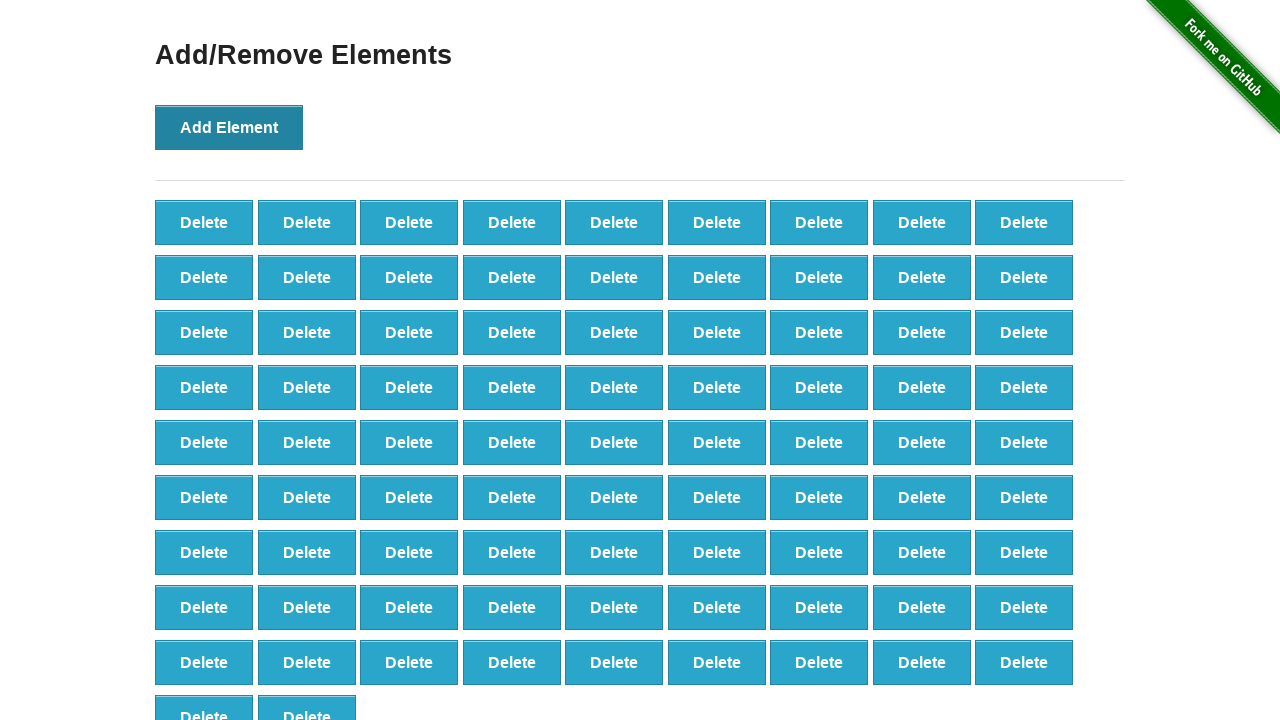

Clicked Add Element button (iteration 84/100) at (229, 127) on button[onclick='addElement()']
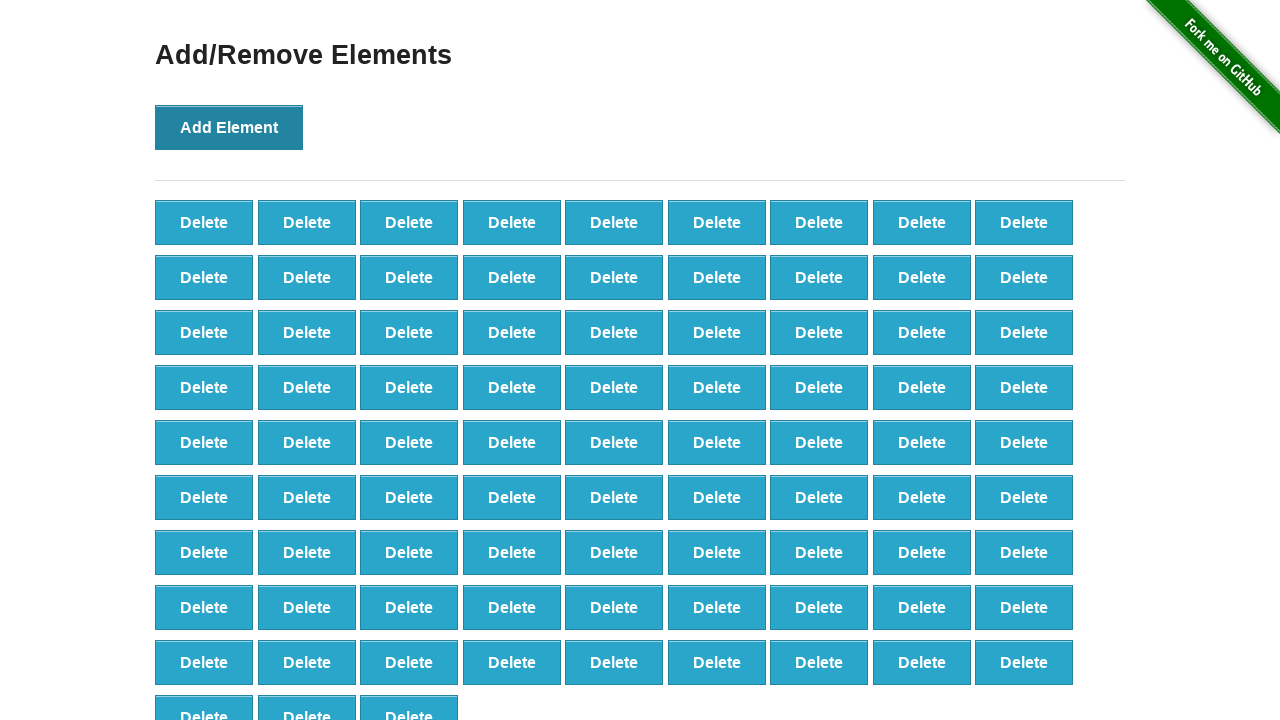

Clicked Add Element button (iteration 85/100) at (229, 127) on button[onclick='addElement()']
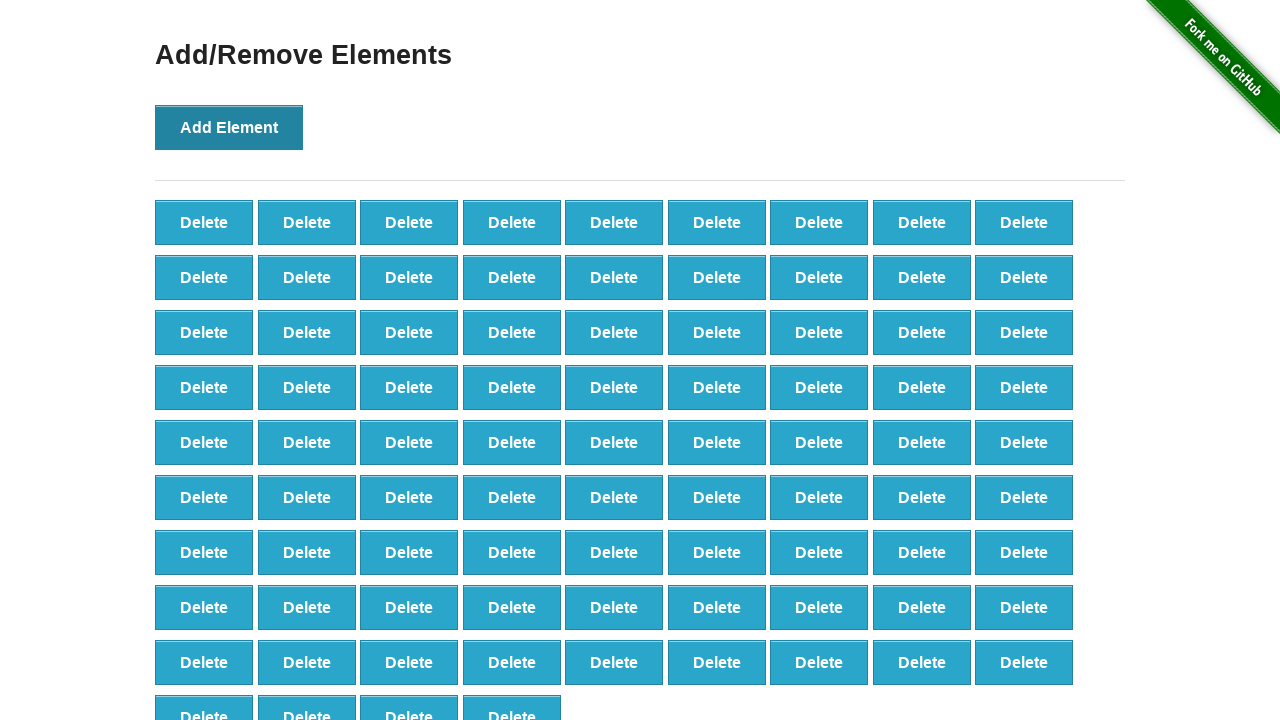

Clicked Add Element button (iteration 86/100) at (229, 127) on button[onclick='addElement()']
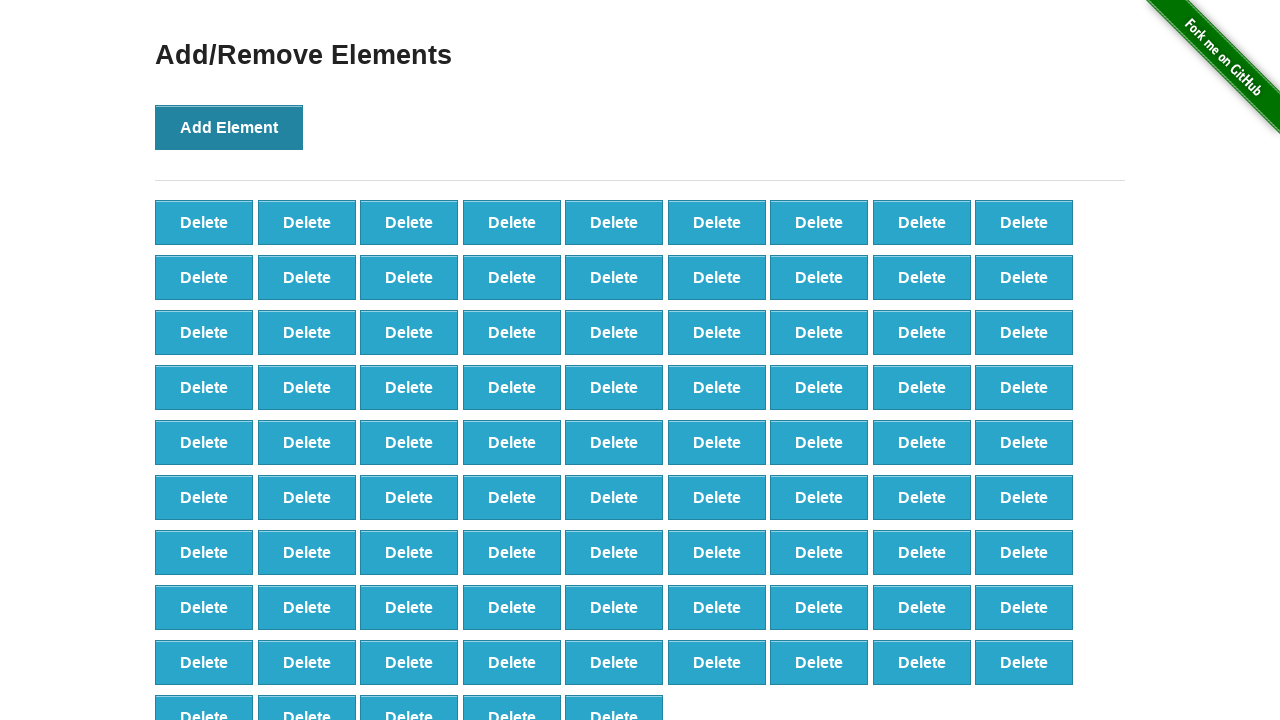

Clicked Add Element button (iteration 87/100) at (229, 127) on button[onclick='addElement()']
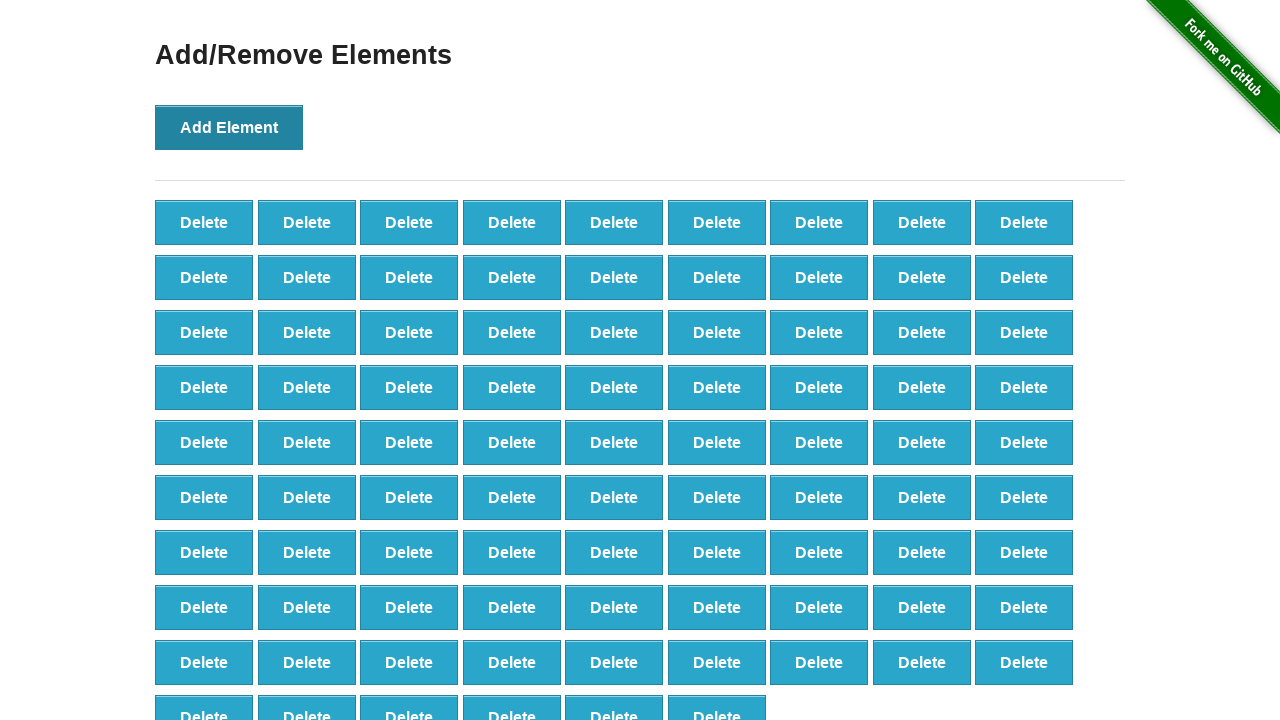

Clicked Add Element button (iteration 88/100) at (229, 127) on button[onclick='addElement()']
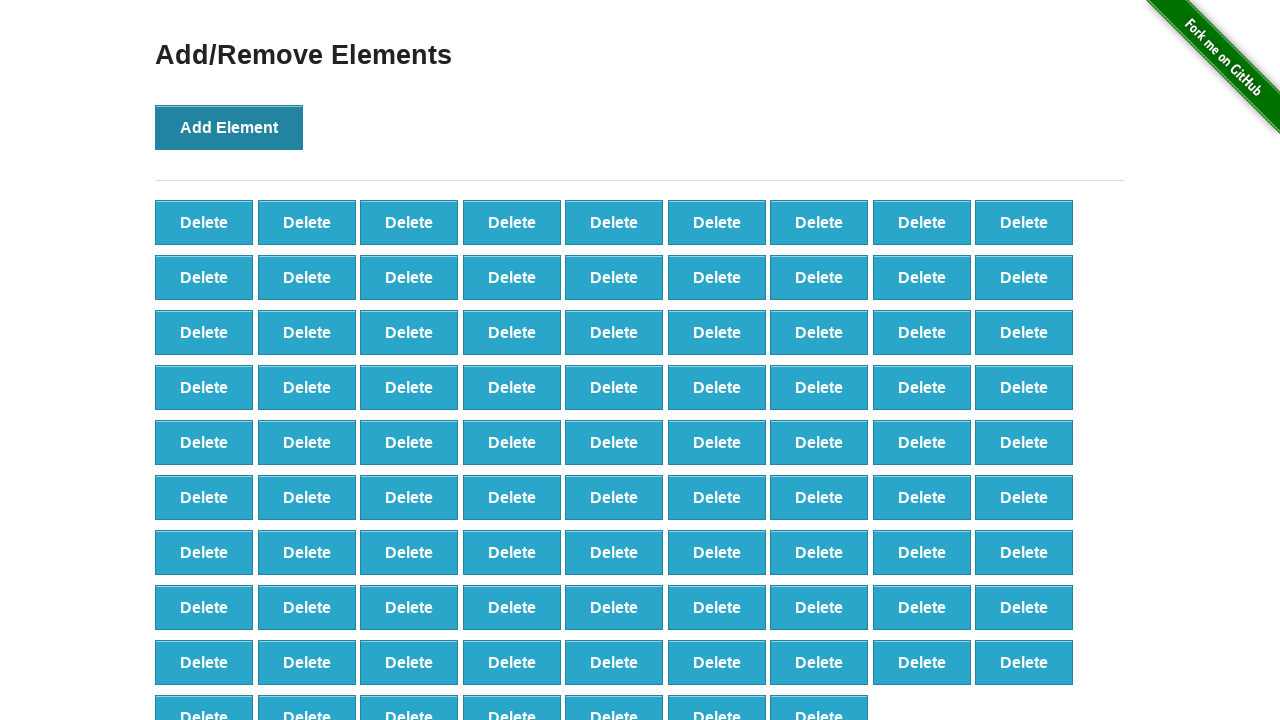

Clicked Add Element button (iteration 89/100) at (229, 127) on button[onclick='addElement()']
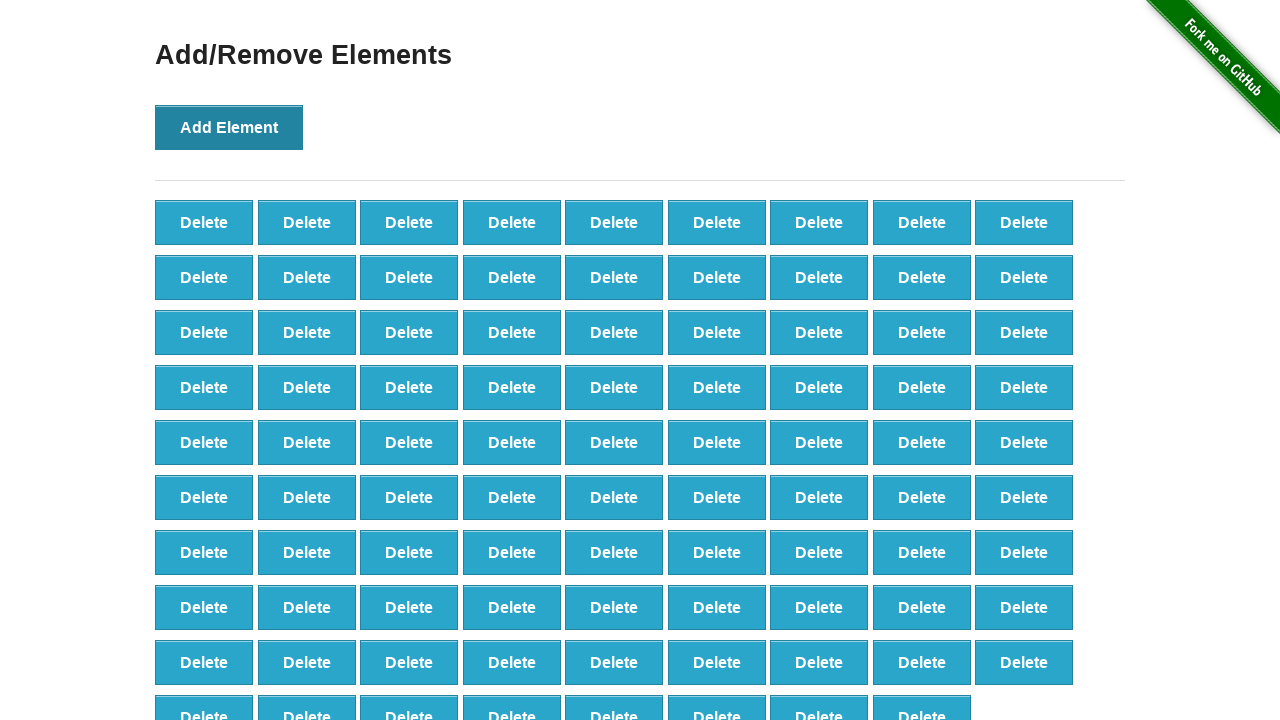

Clicked Add Element button (iteration 90/100) at (229, 127) on button[onclick='addElement()']
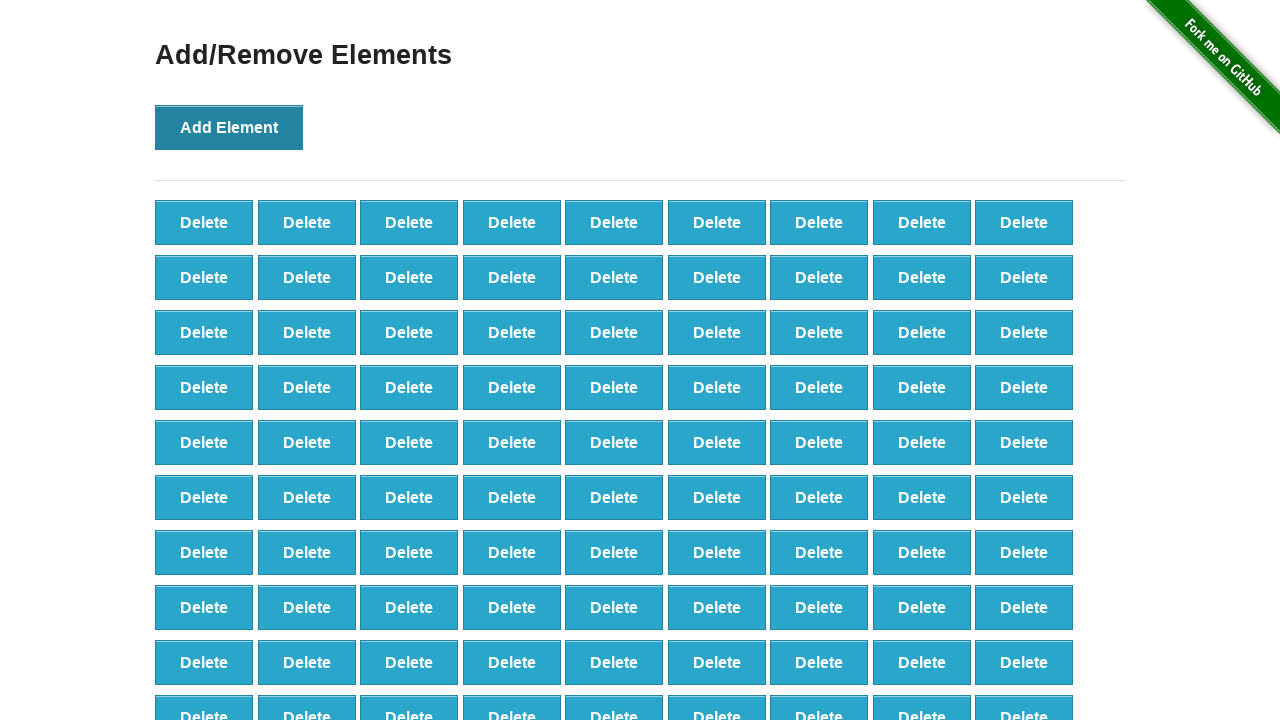

Clicked Add Element button (iteration 91/100) at (229, 127) on button[onclick='addElement()']
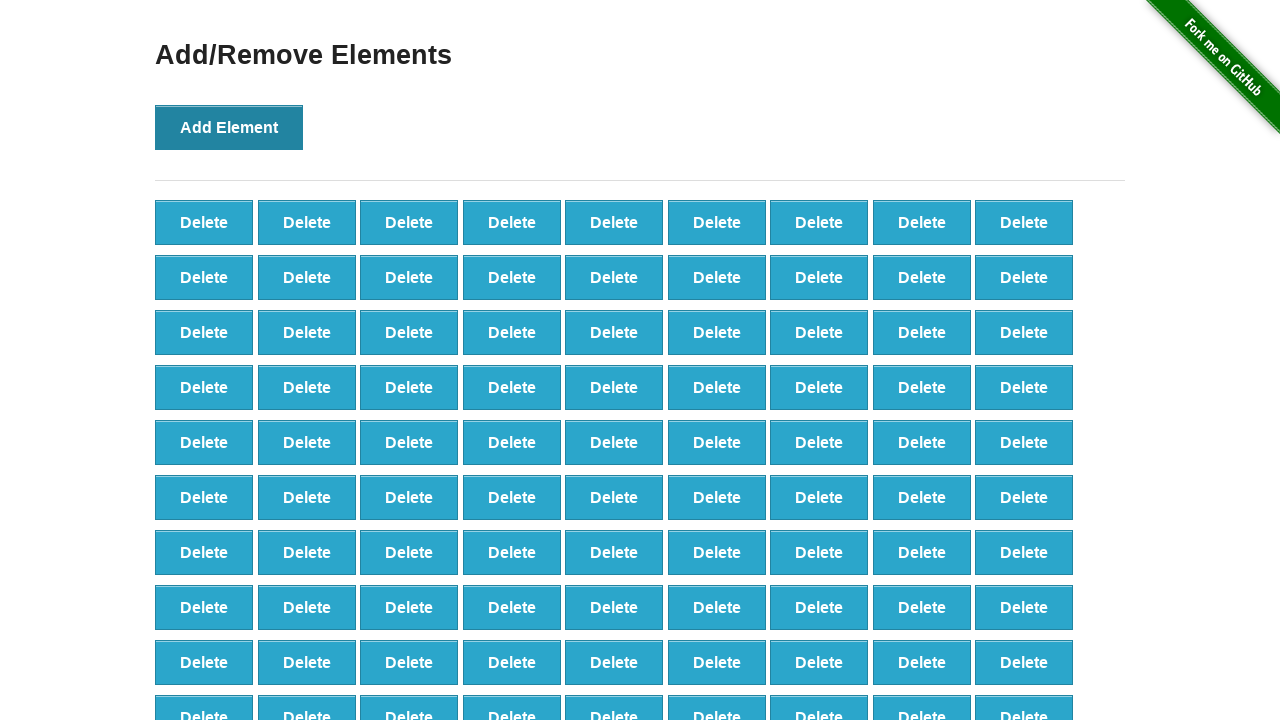

Clicked Add Element button (iteration 92/100) at (229, 127) on button[onclick='addElement()']
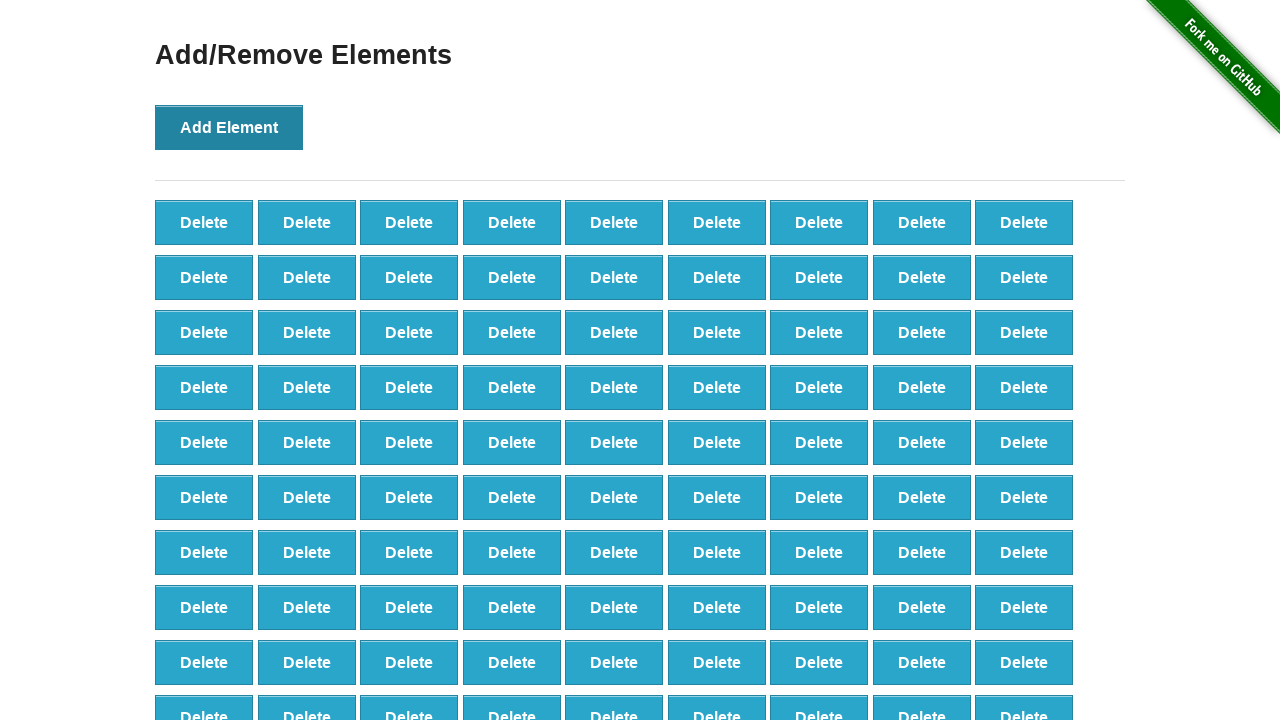

Clicked Add Element button (iteration 93/100) at (229, 127) on button[onclick='addElement()']
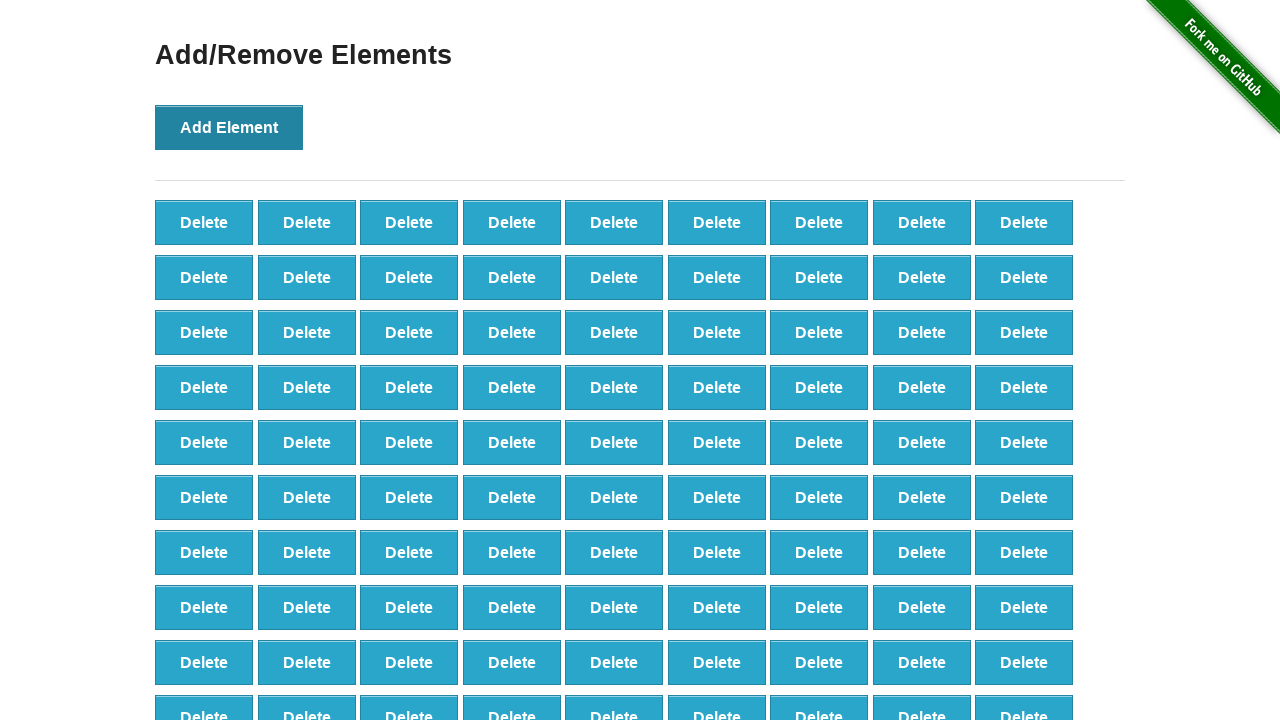

Clicked Add Element button (iteration 94/100) at (229, 127) on button[onclick='addElement()']
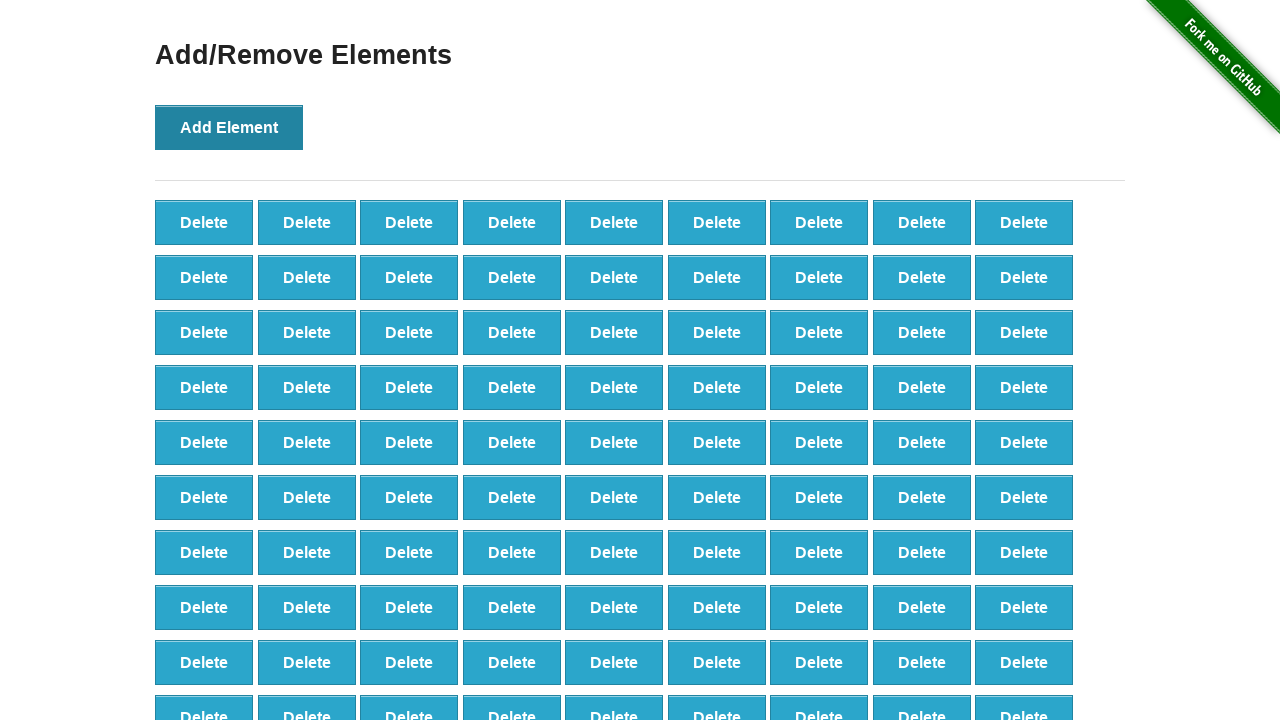

Clicked Add Element button (iteration 95/100) at (229, 127) on button[onclick='addElement()']
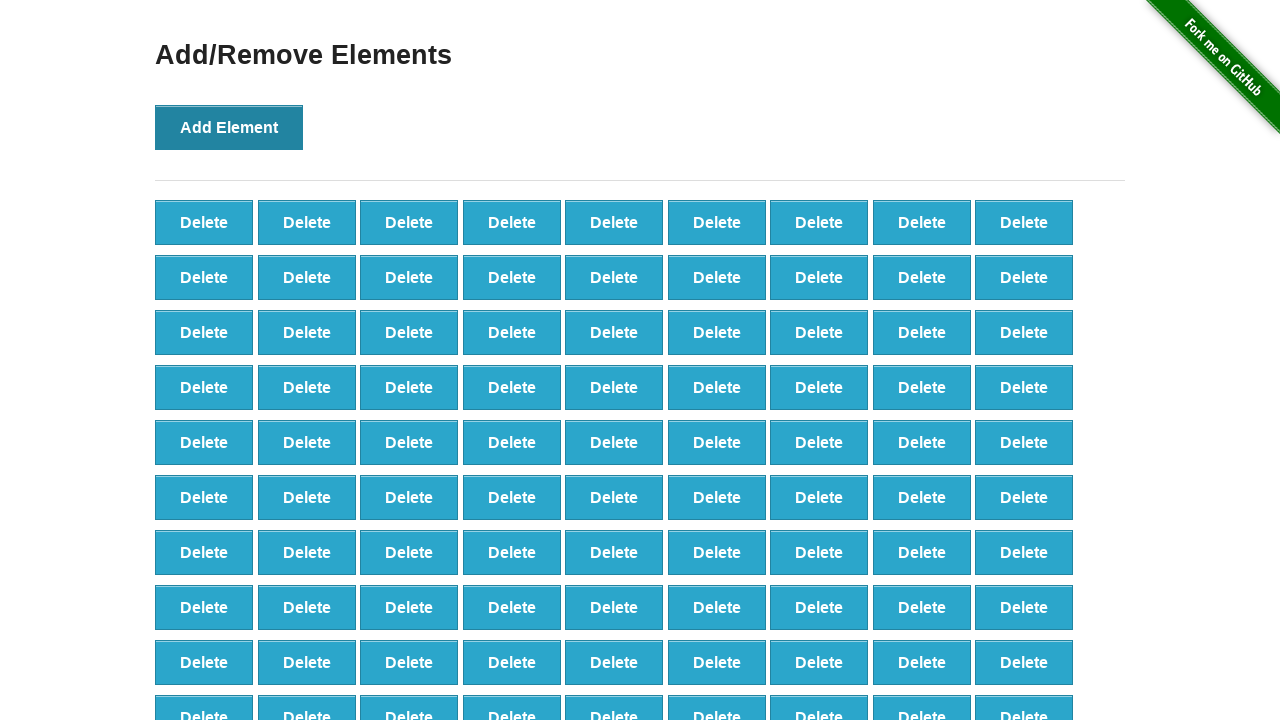

Clicked Add Element button (iteration 96/100) at (229, 127) on button[onclick='addElement()']
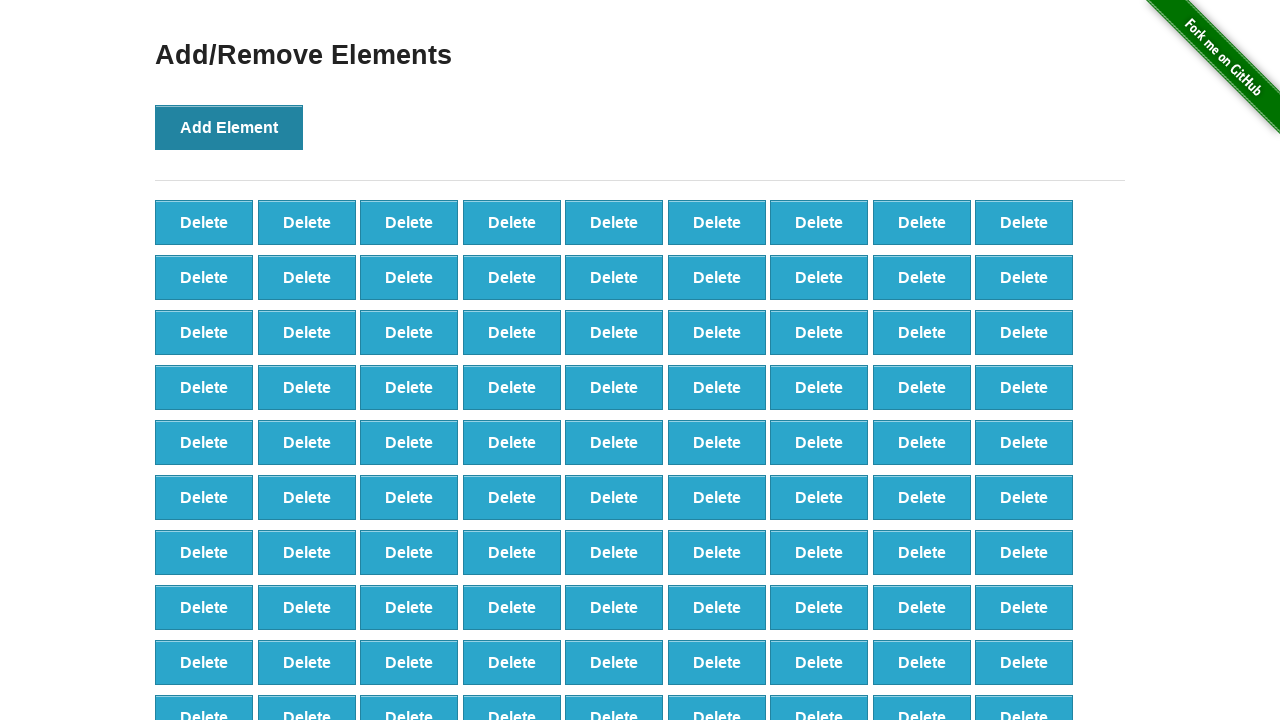

Clicked Add Element button (iteration 97/100) at (229, 127) on button[onclick='addElement()']
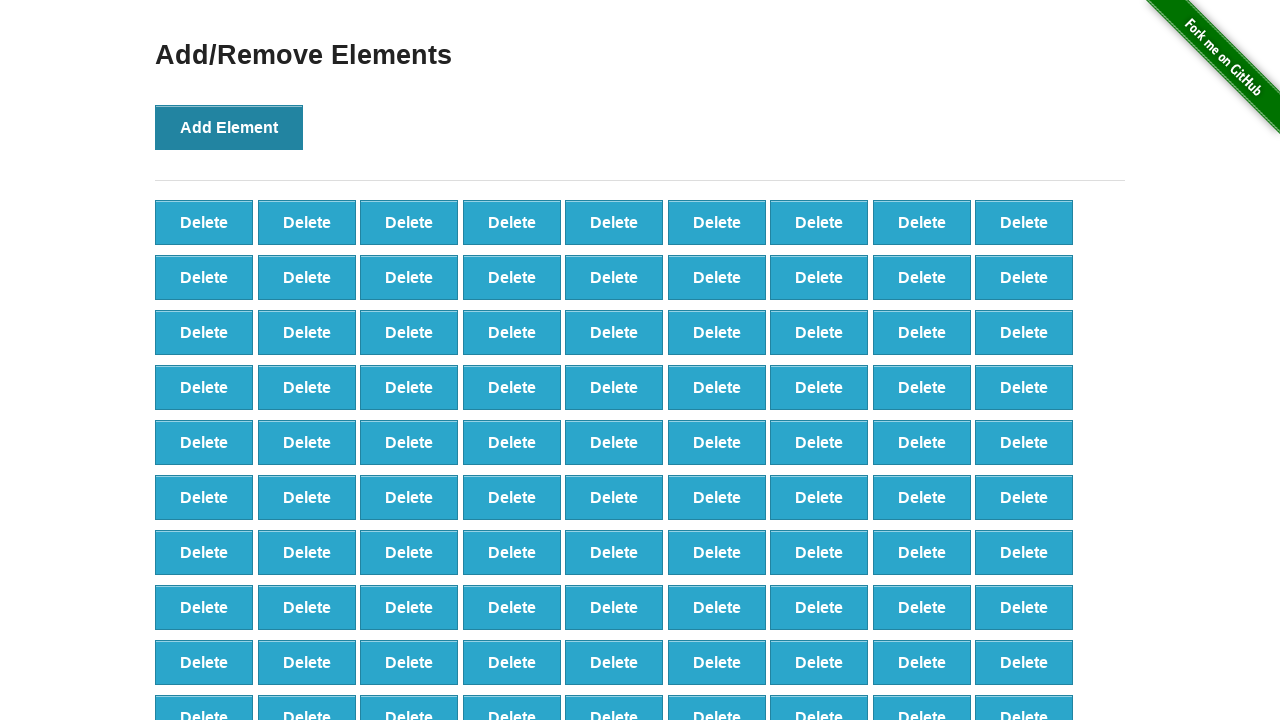

Clicked Add Element button (iteration 98/100) at (229, 127) on button[onclick='addElement()']
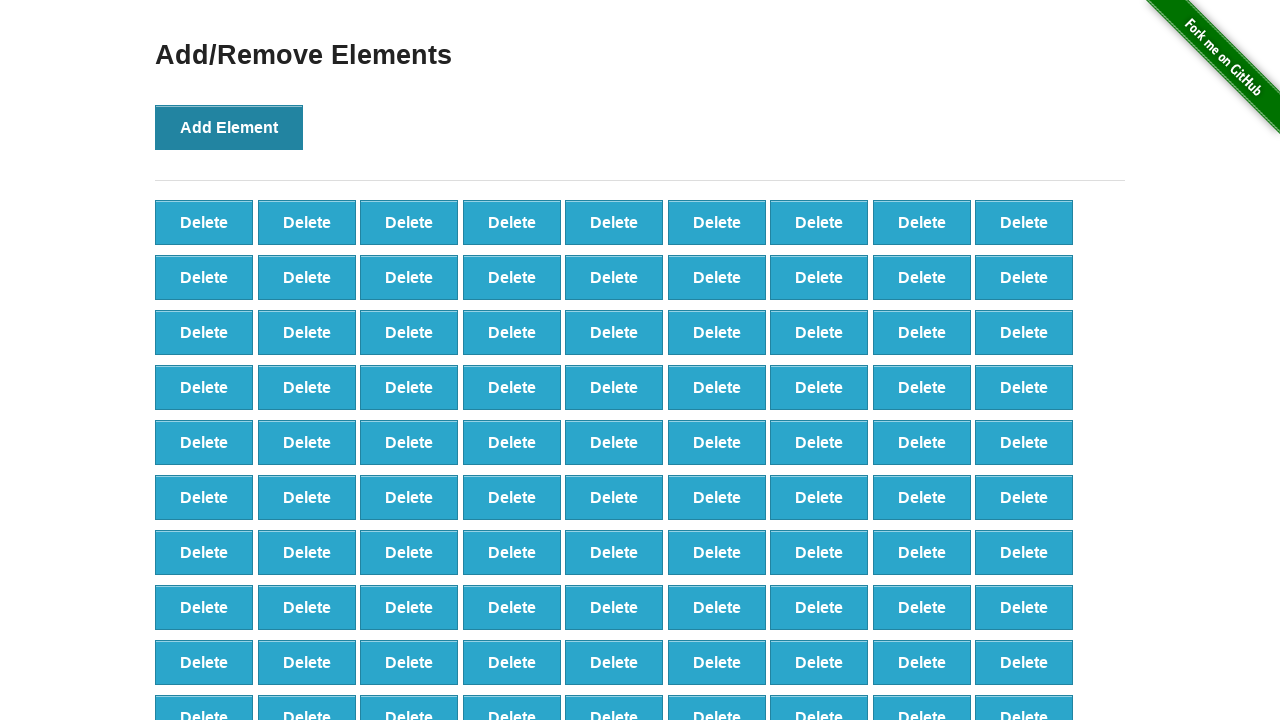

Clicked Add Element button (iteration 99/100) at (229, 127) on button[onclick='addElement()']
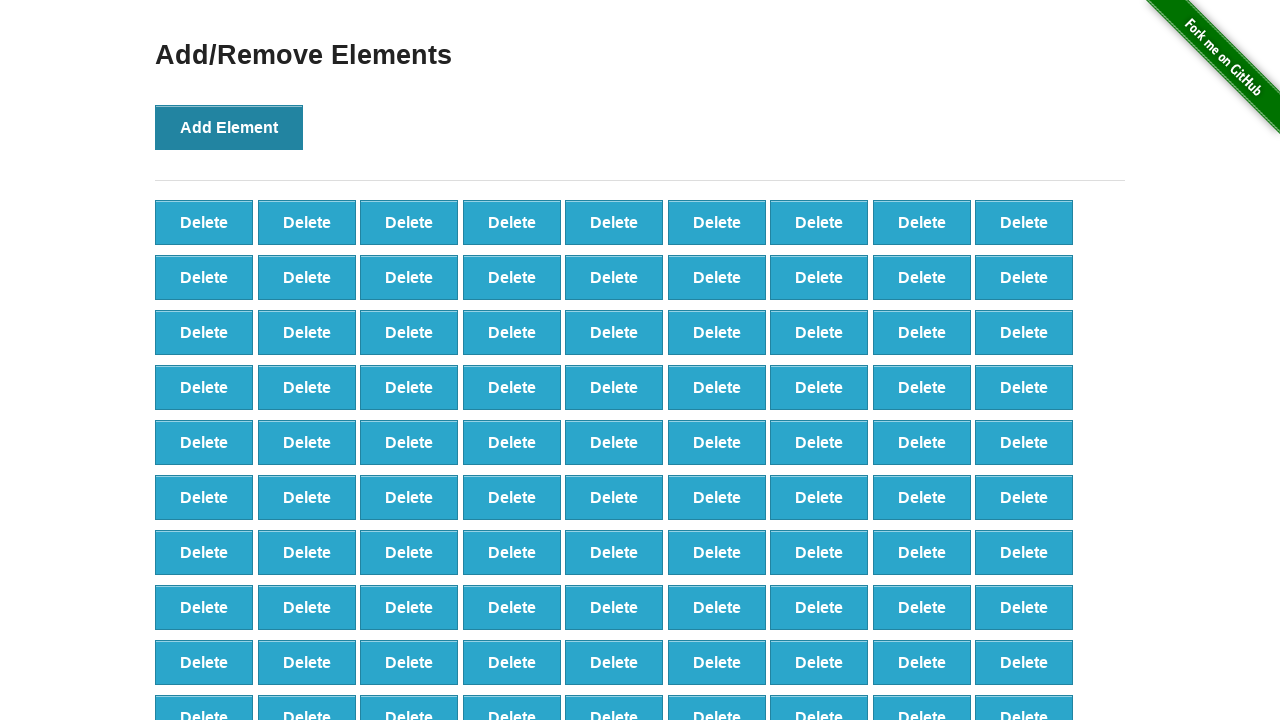

Clicked Add Element button (iteration 100/100) at (229, 127) on button[onclick='addElement()']
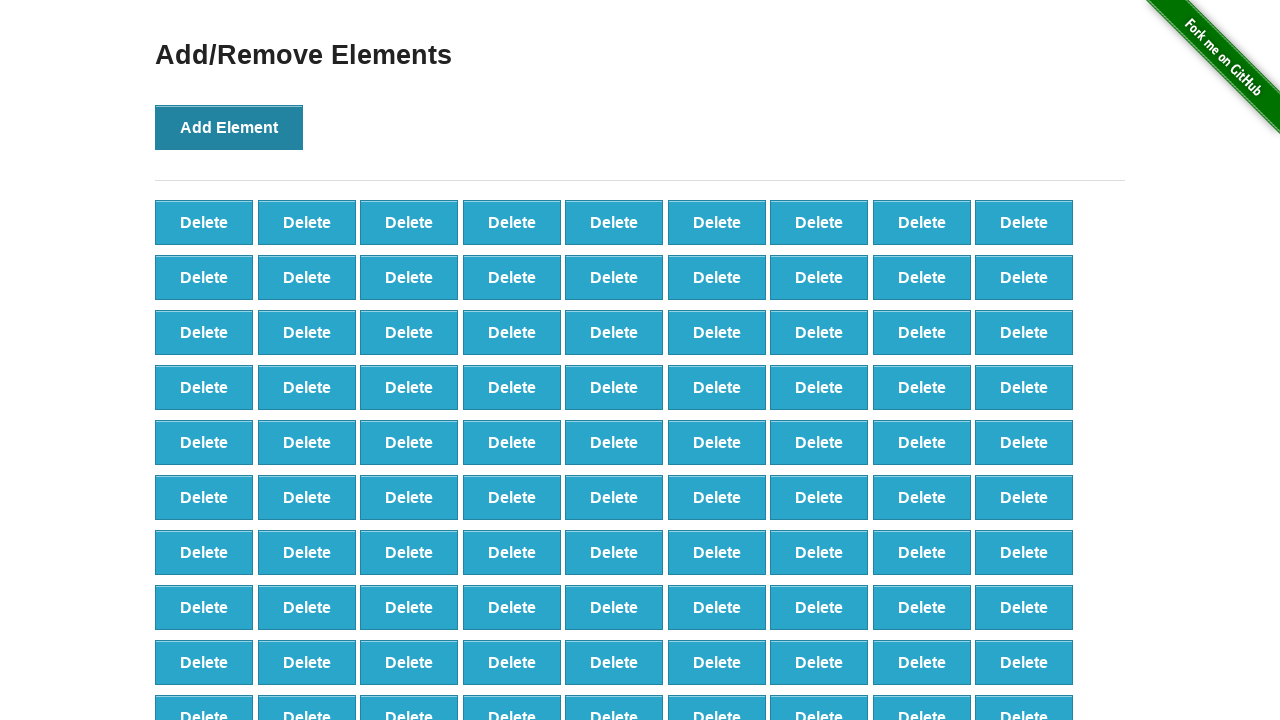

Retrieved initial delete buttons count: 100
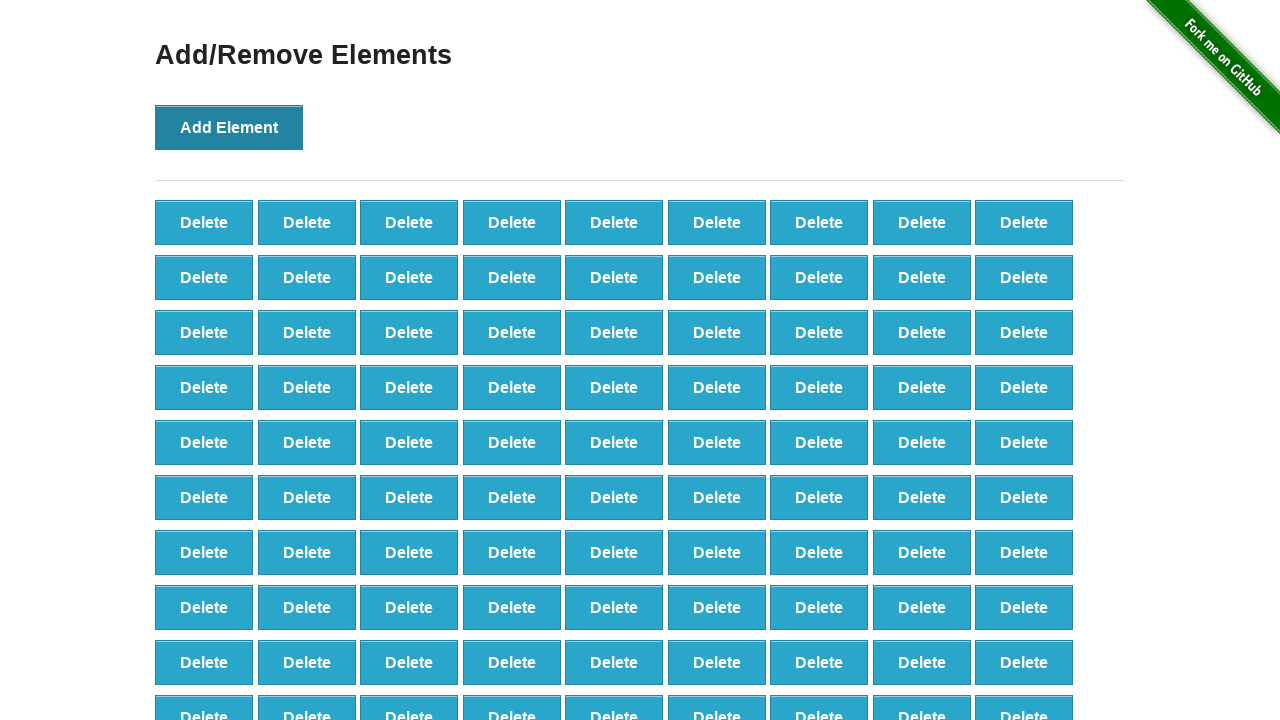

Deleted element (iteration 1/60) at (204, 222) on button[onclick='deleteElement()'] >> nth=0
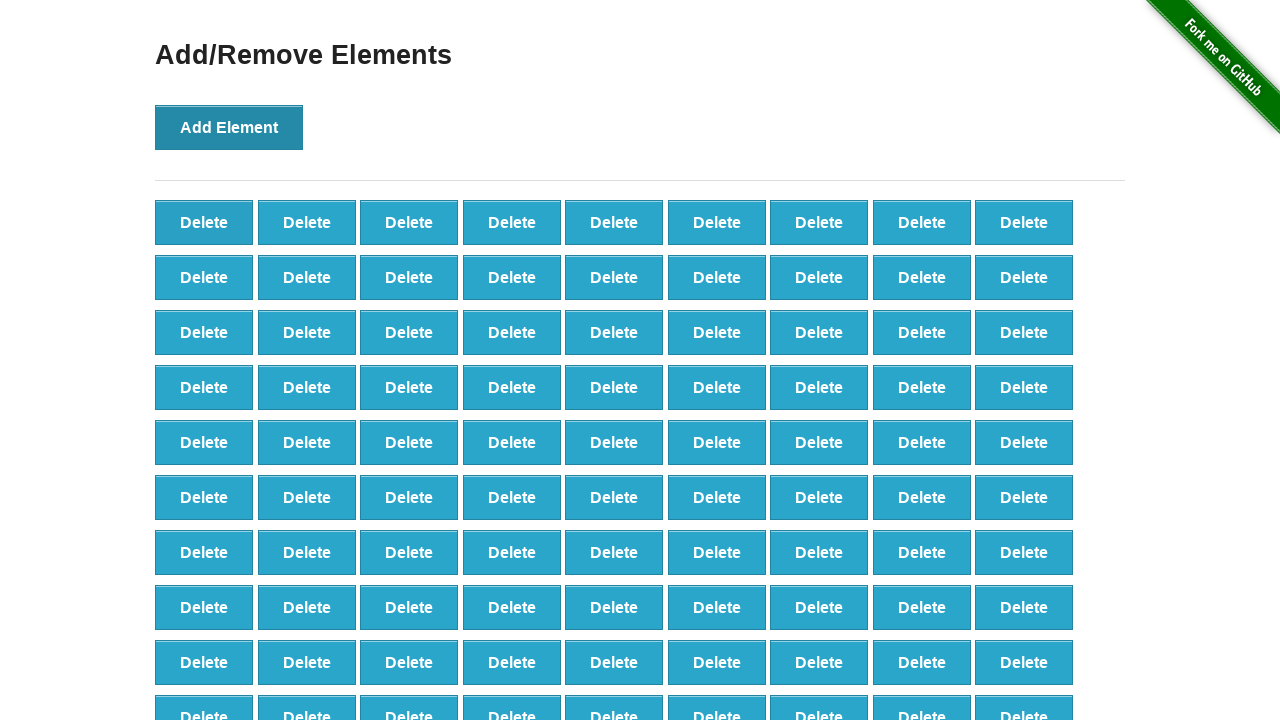

Deleted element (iteration 2/60) at (204, 222) on button[onclick='deleteElement()'] >> nth=0
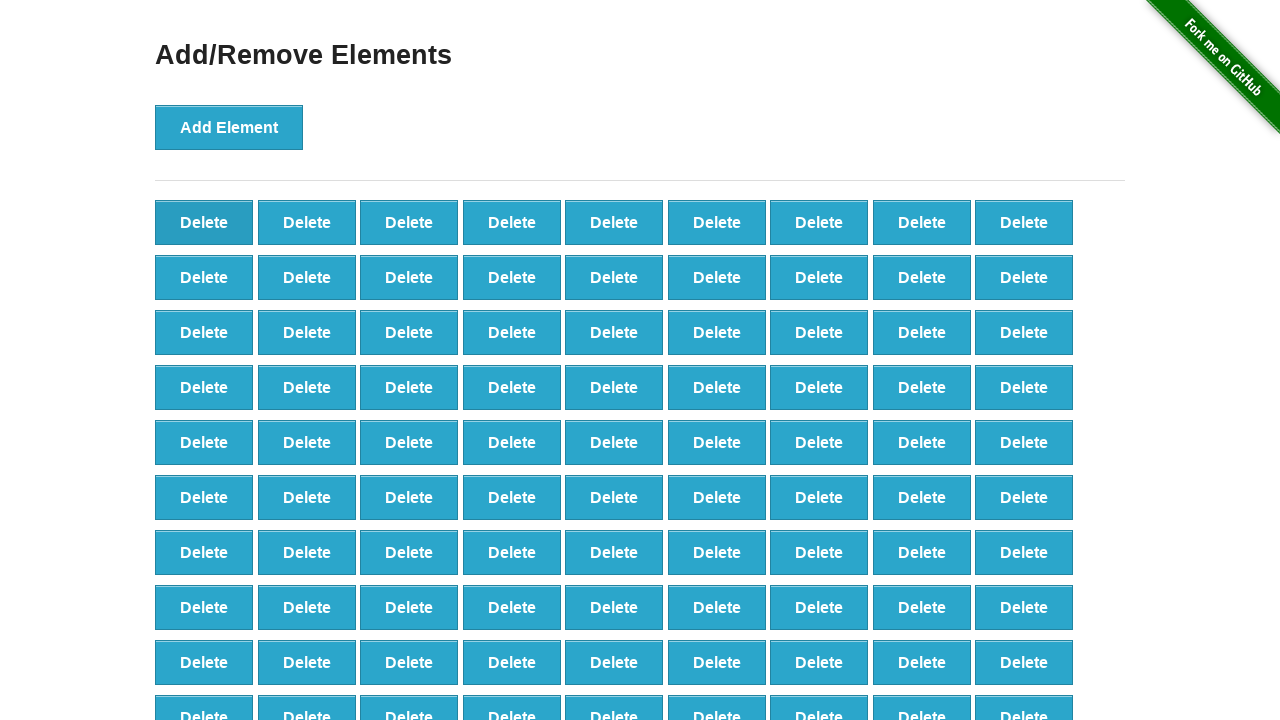

Deleted element (iteration 3/60) at (204, 222) on button[onclick='deleteElement()'] >> nth=0
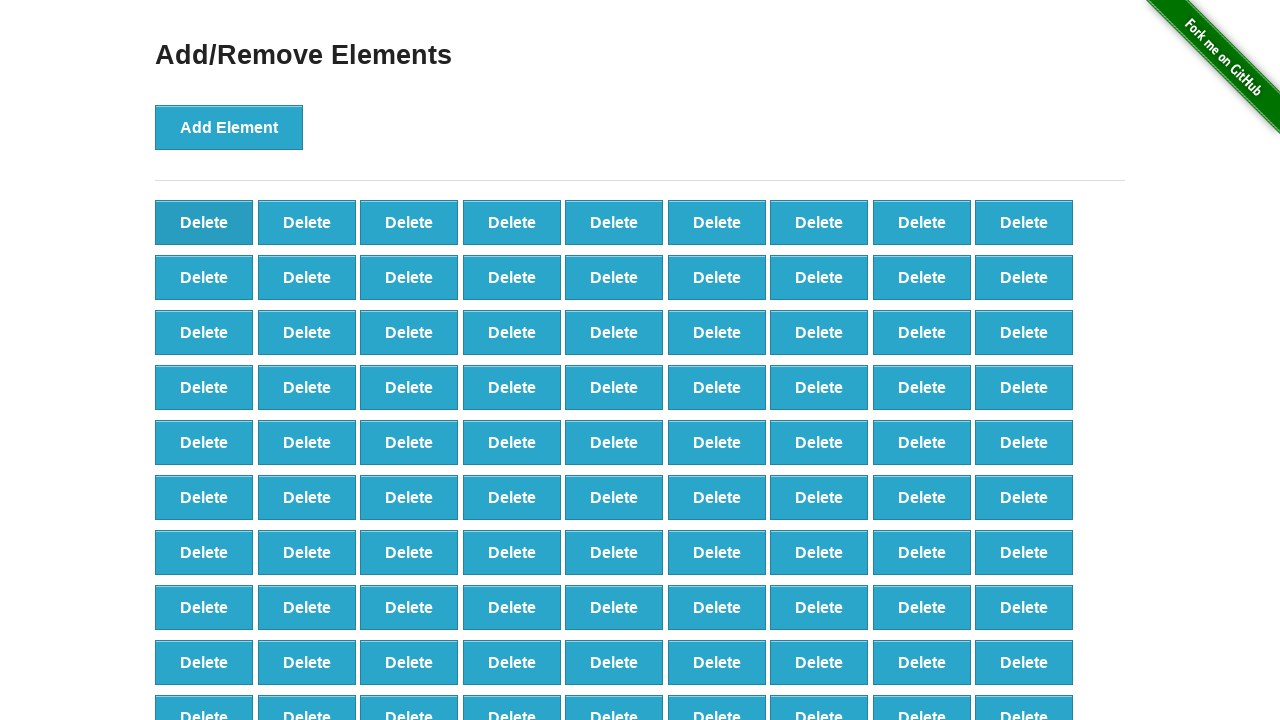

Deleted element (iteration 4/60) at (204, 222) on button[onclick='deleteElement()'] >> nth=0
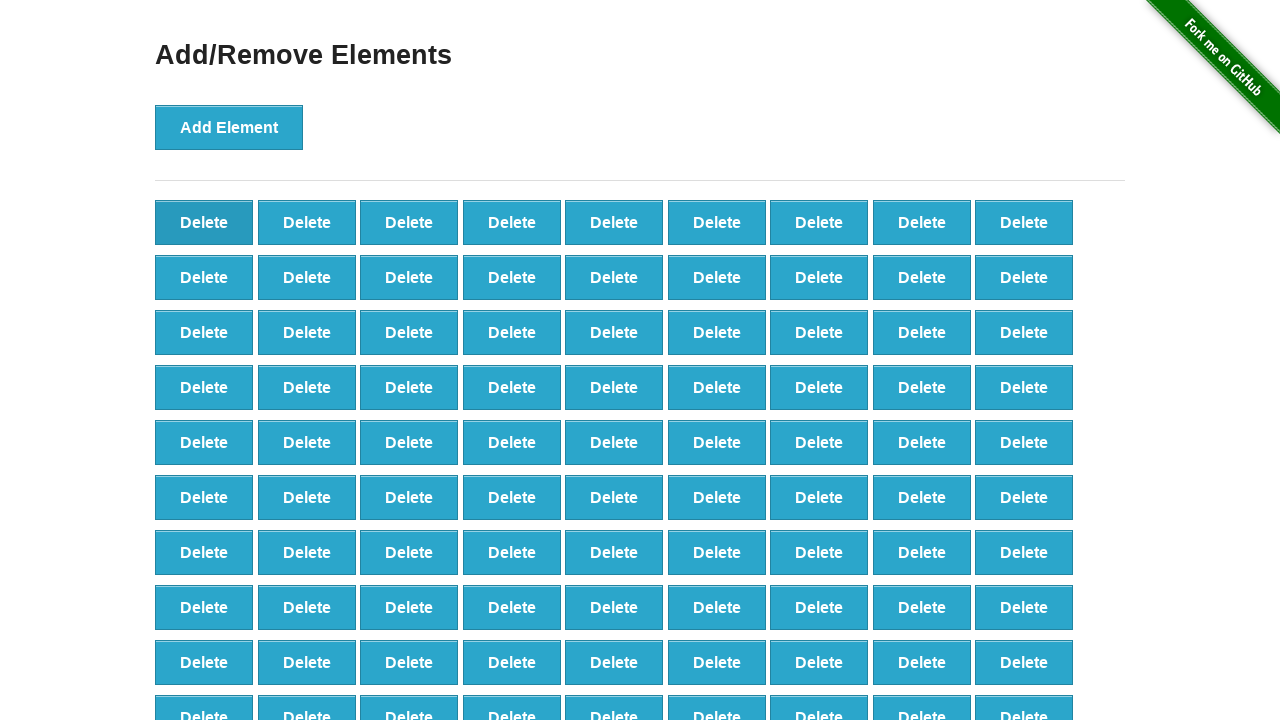

Deleted element (iteration 5/60) at (204, 222) on button[onclick='deleteElement()'] >> nth=0
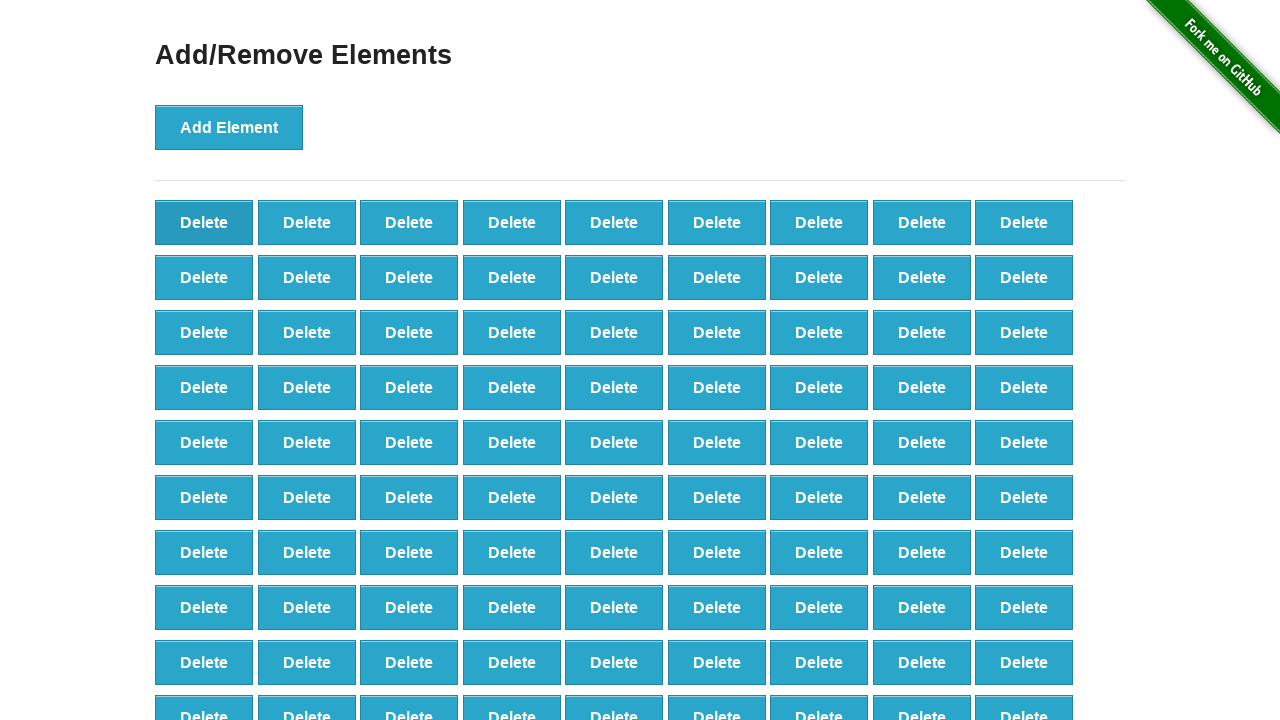

Deleted element (iteration 6/60) at (204, 222) on button[onclick='deleteElement()'] >> nth=0
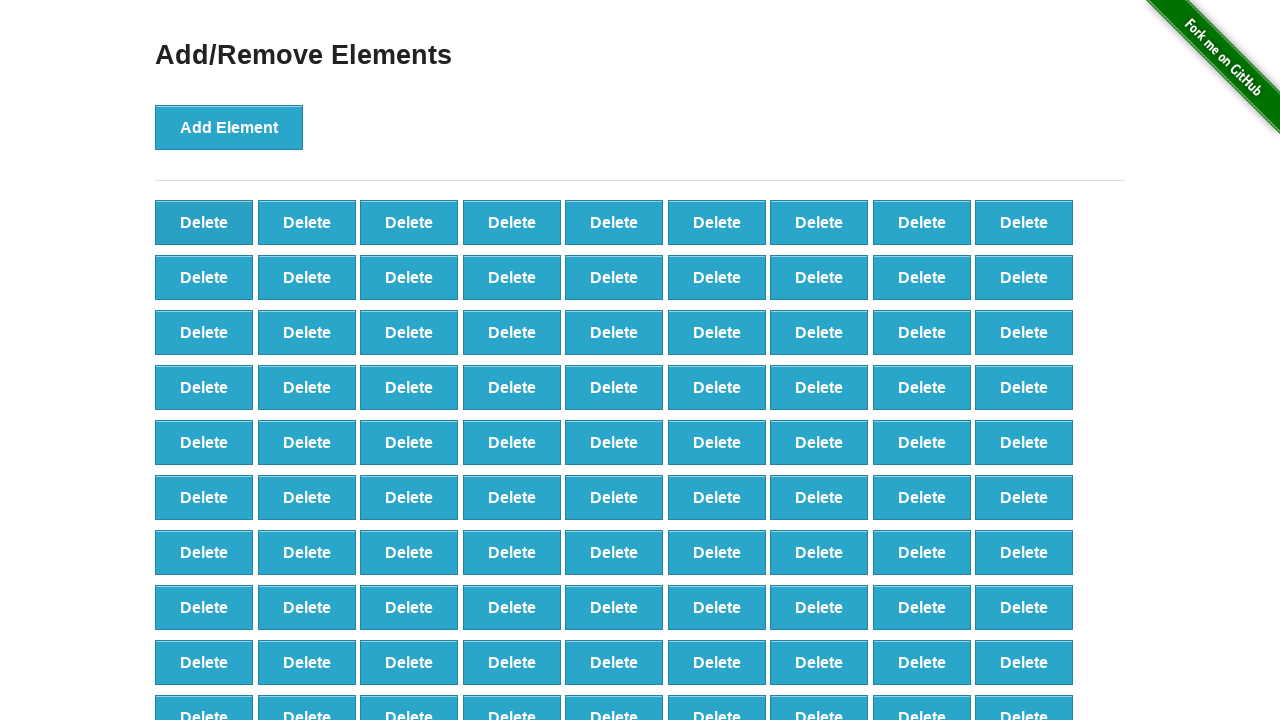

Deleted element (iteration 7/60) at (204, 222) on button[onclick='deleteElement()'] >> nth=0
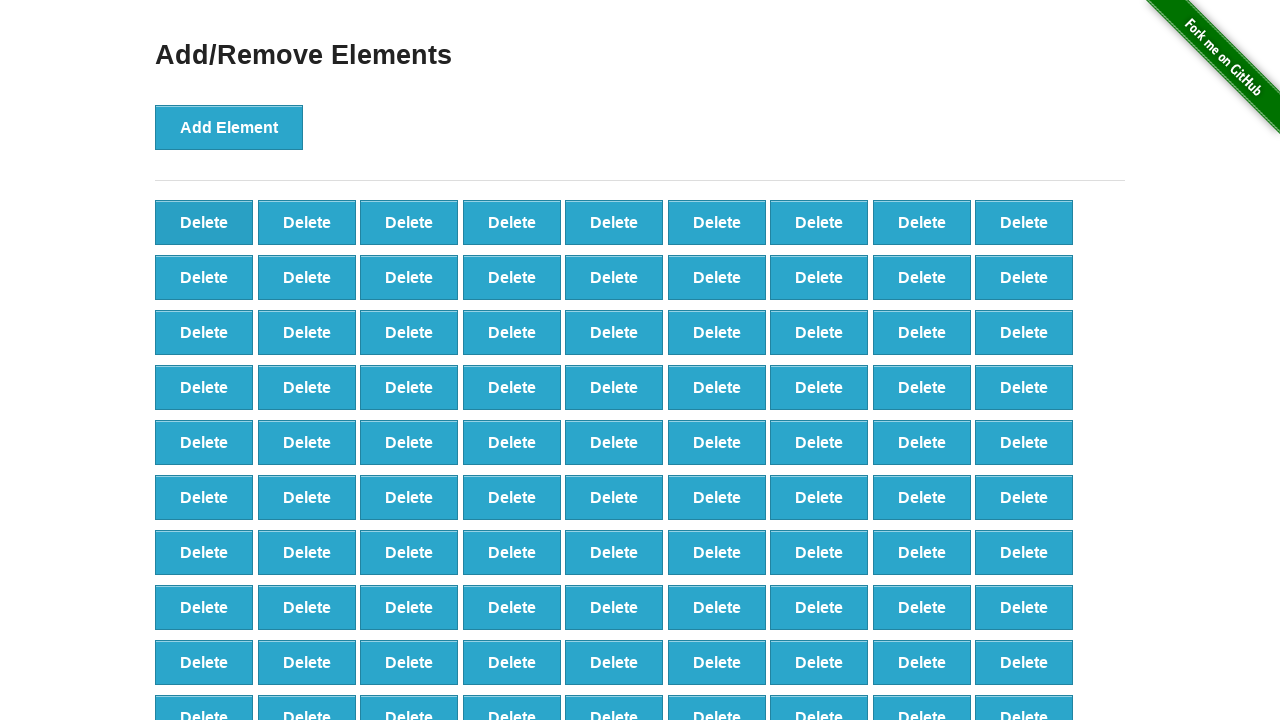

Deleted element (iteration 8/60) at (204, 222) on button[onclick='deleteElement()'] >> nth=0
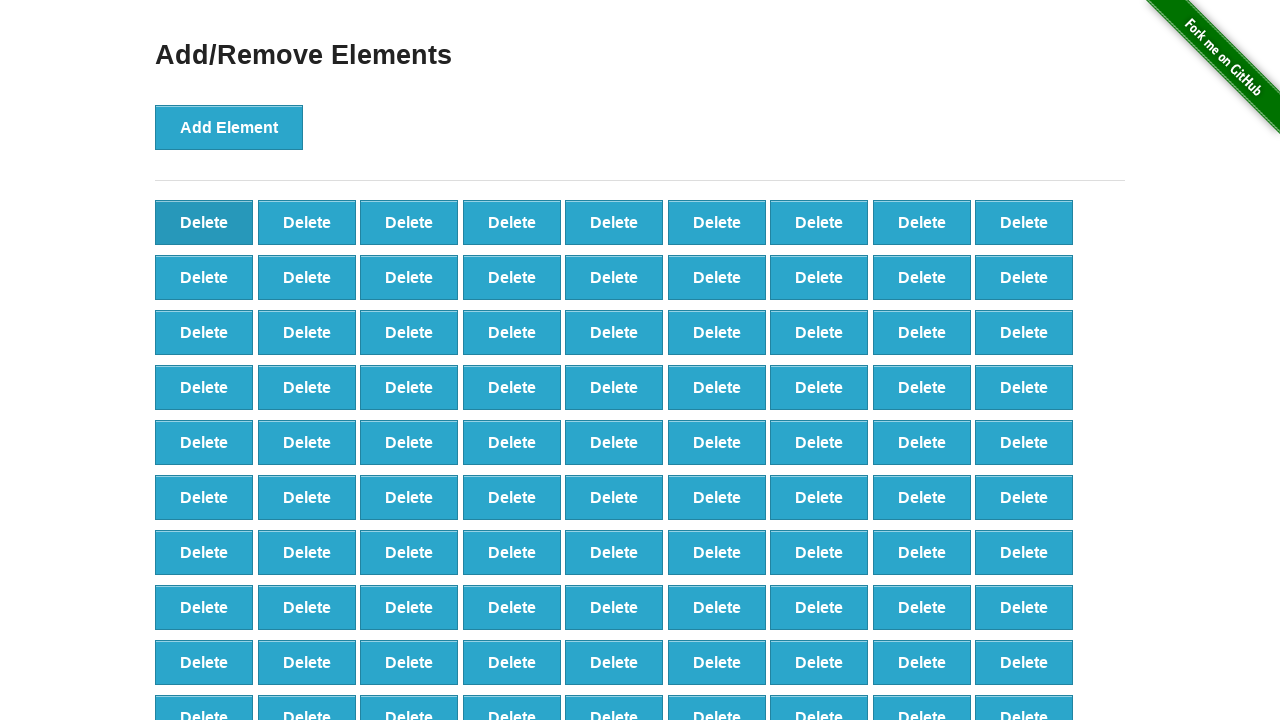

Deleted element (iteration 9/60) at (204, 222) on button[onclick='deleteElement()'] >> nth=0
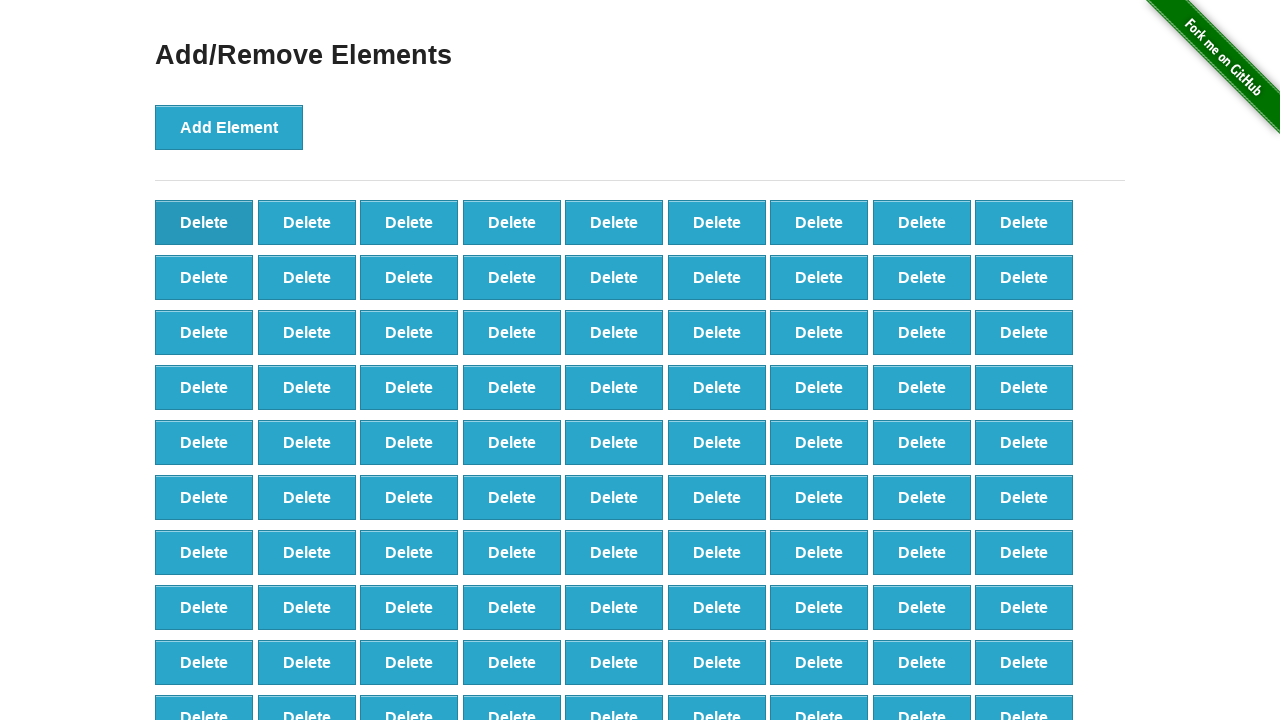

Deleted element (iteration 10/60) at (204, 222) on button[onclick='deleteElement()'] >> nth=0
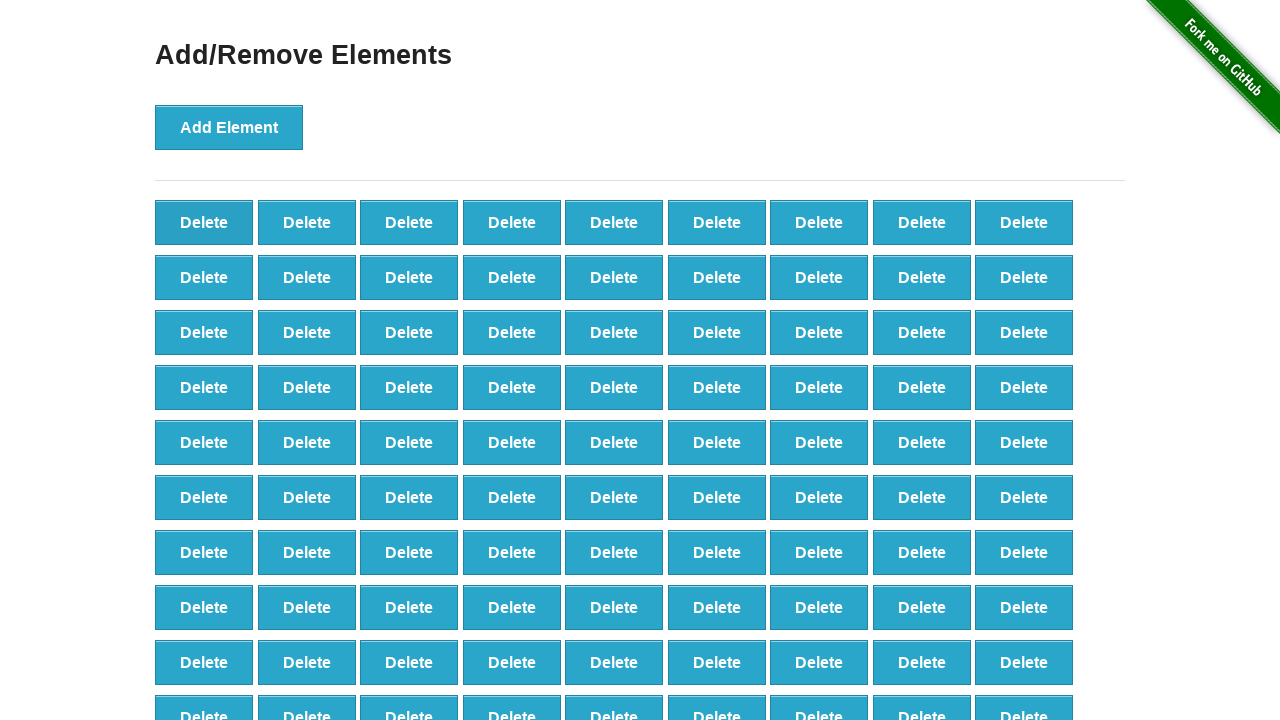

Deleted element (iteration 11/60) at (204, 222) on button[onclick='deleteElement()'] >> nth=0
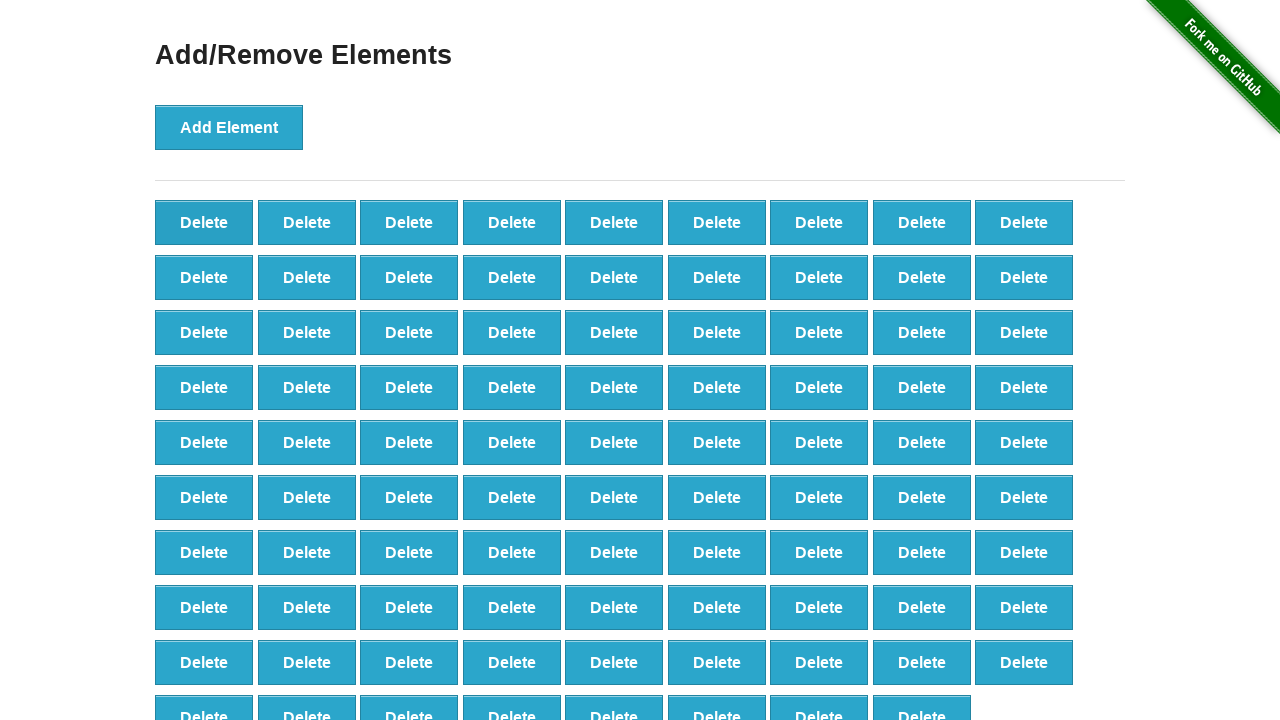

Deleted element (iteration 12/60) at (204, 222) on button[onclick='deleteElement()'] >> nth=0
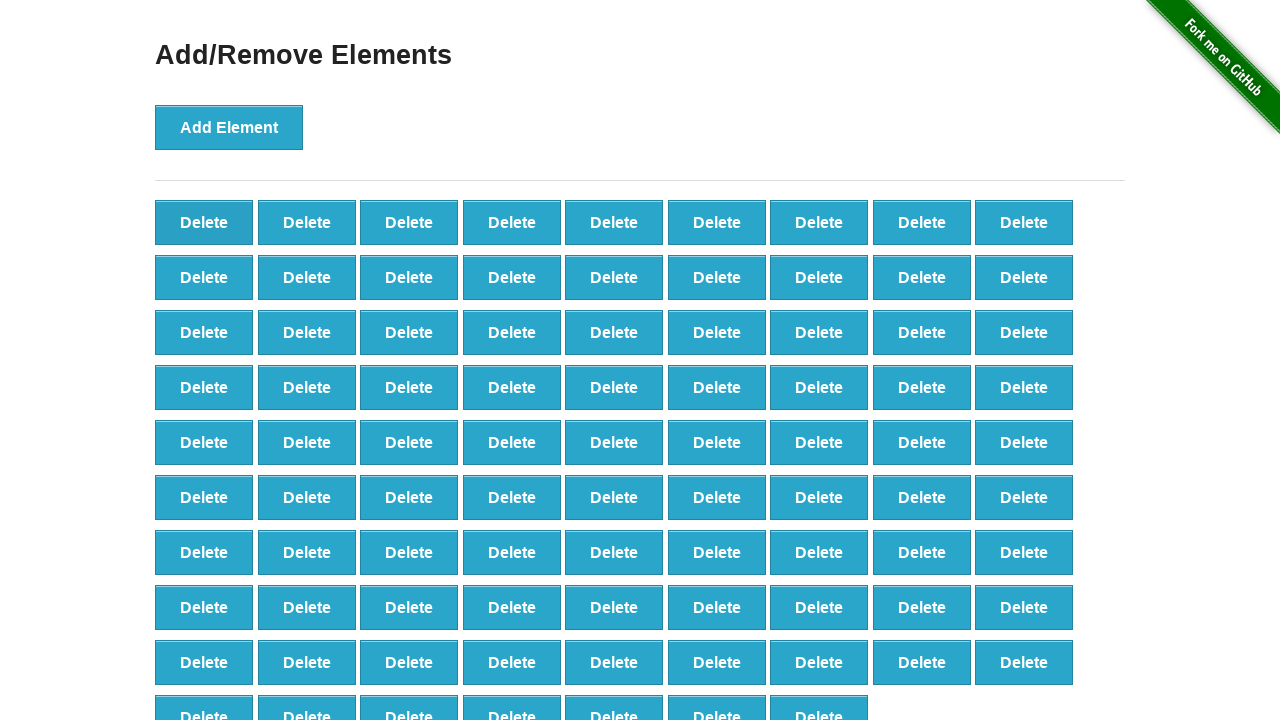

Deleted element (iteration 13/60) at (204, 222) on button[onclick='deleteElement()'] >> nth=0
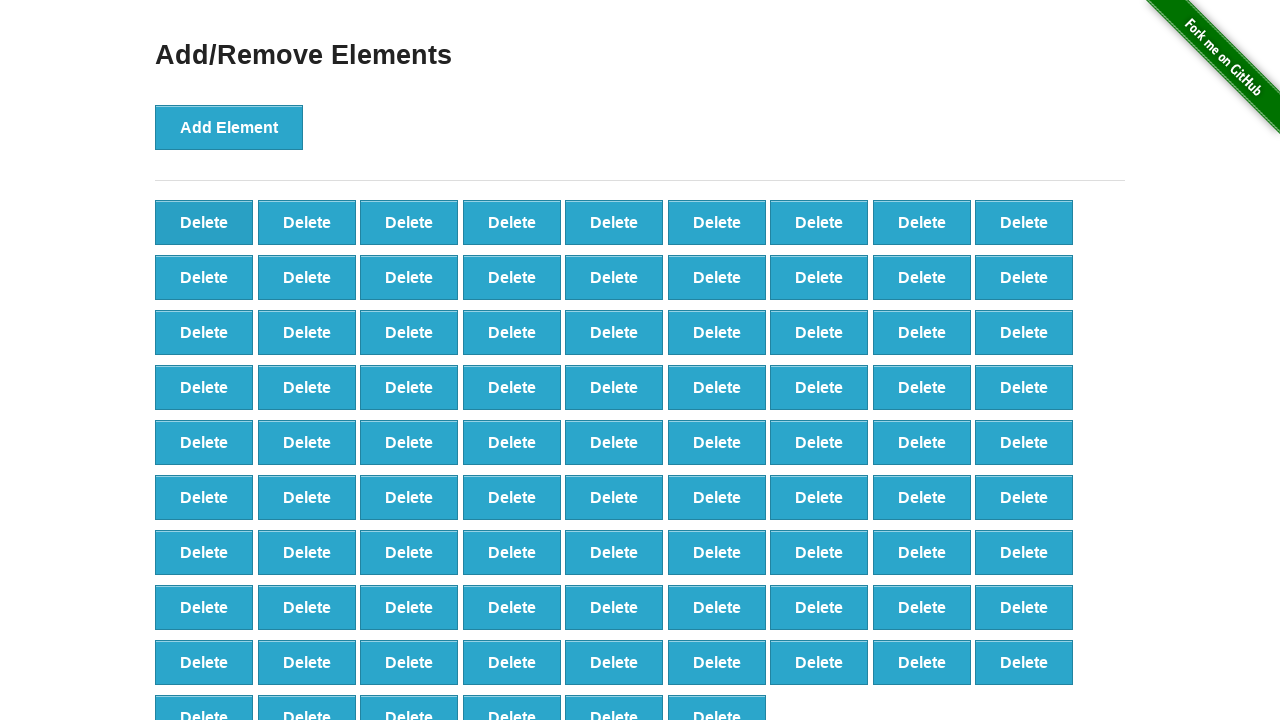

Deleted element (iteration 14/60) at (204, 222) on button[onclick='deleteElement()'] >> nth=0
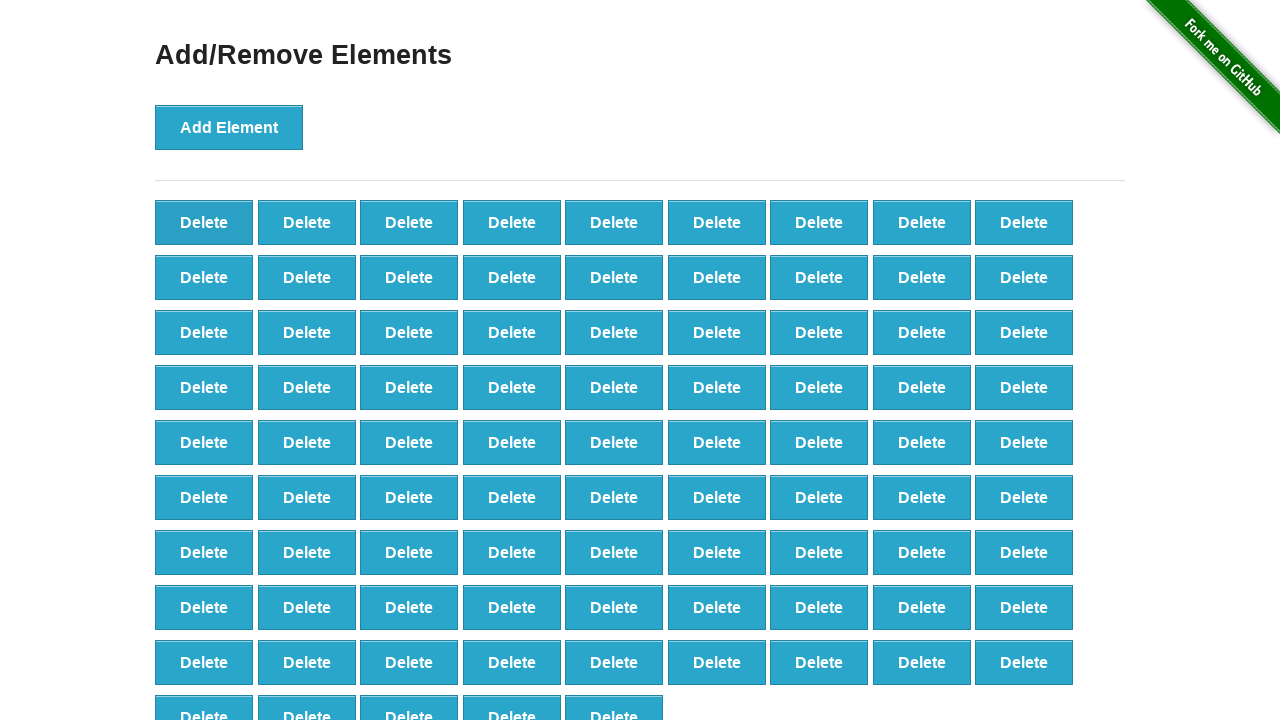

Deleted element (iteration 15/60) at (204, 222) on button[onclick='deleteElement()'] >> nth=0
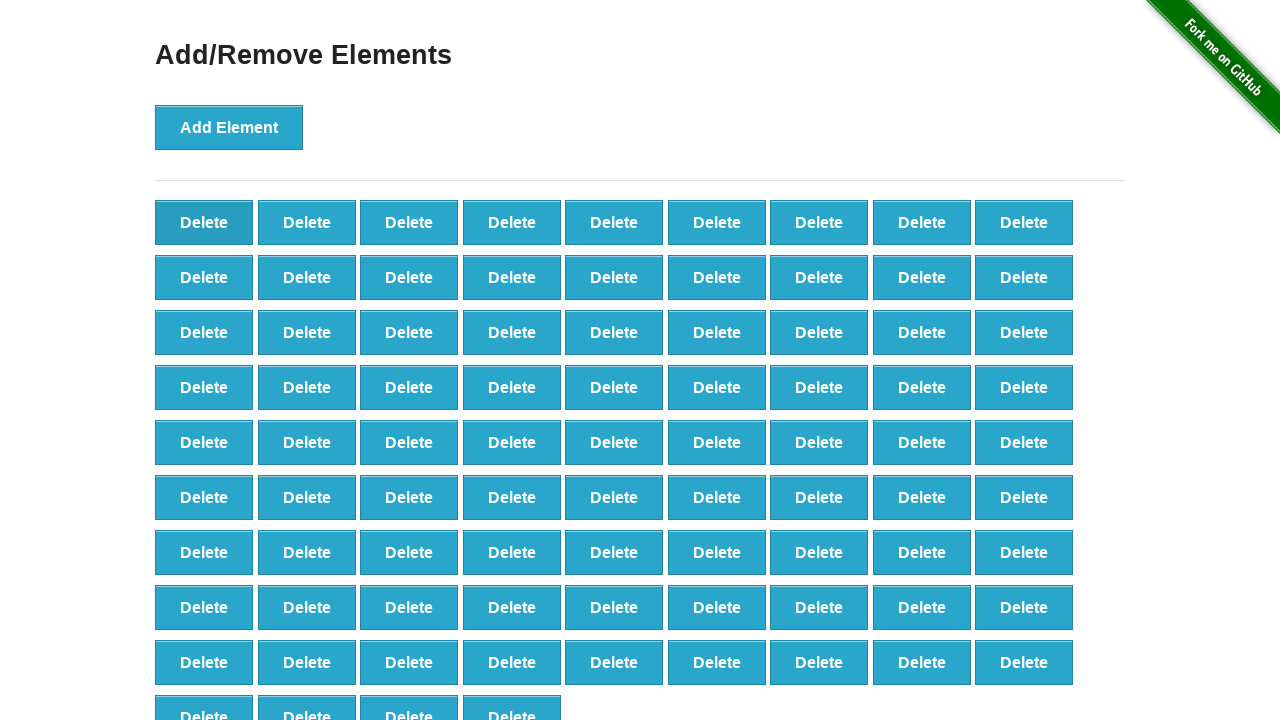

Deleted element (iteration 16/60) at (204, 222) on button[onclick='deleteElement()'] >> nth=0
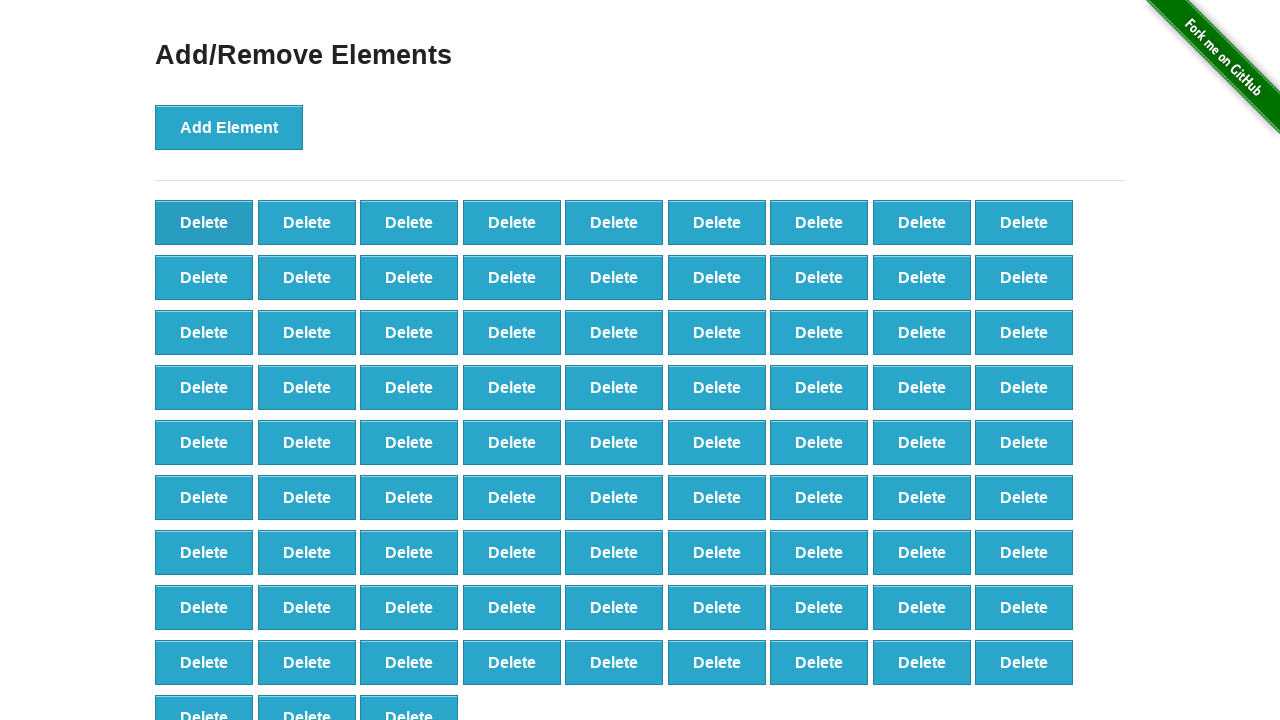

Deleted element (iteration 17/60) at (204, 222) on button[onclick='deleteElement()'] >> nth=0
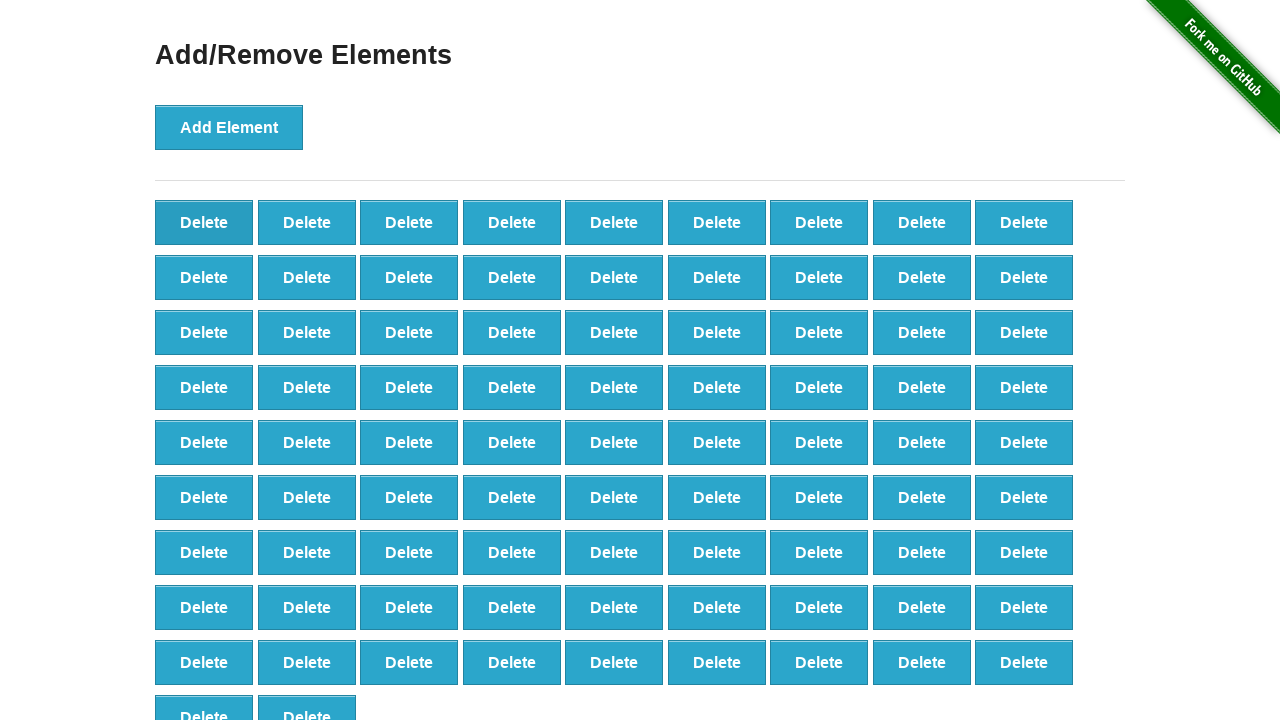

Deleted element (iteration 18/60) at (204, 222) on button[onclick='deleteElement()'] >> nth=0
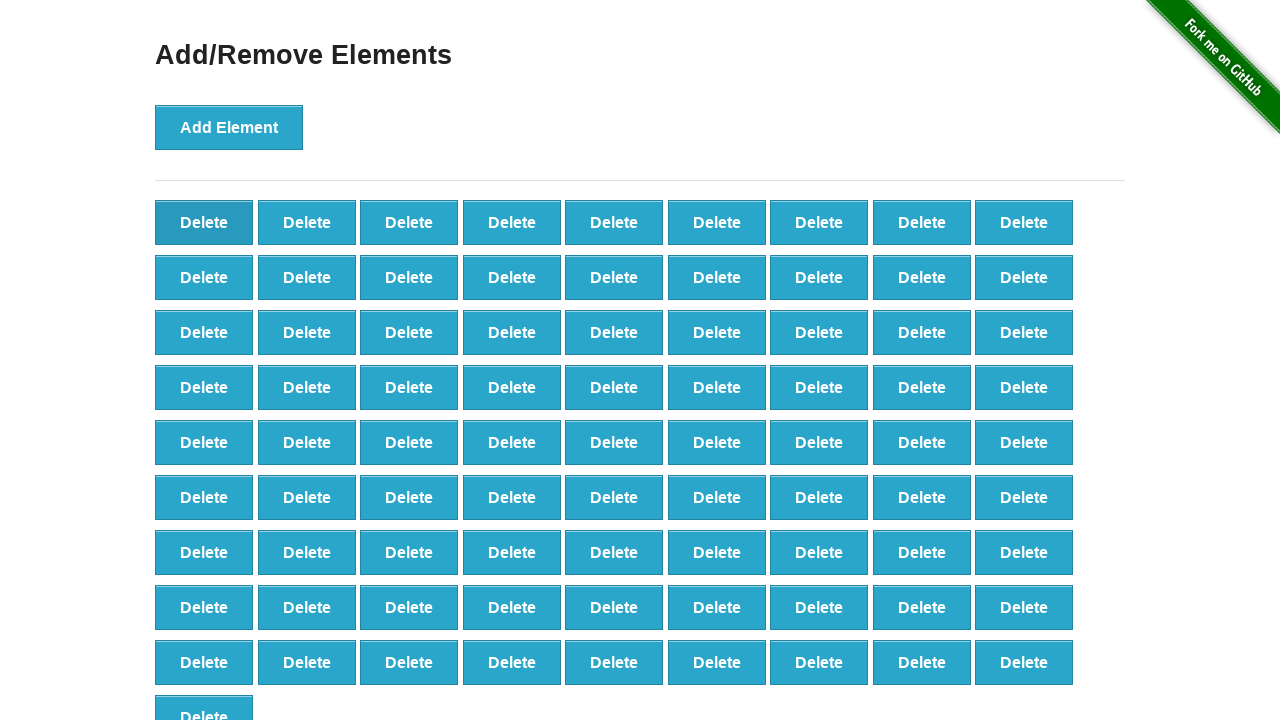

Deleted element (iteration 19/60) at (204, 222) on button[onclick='deleteElement()'] >> nth=0
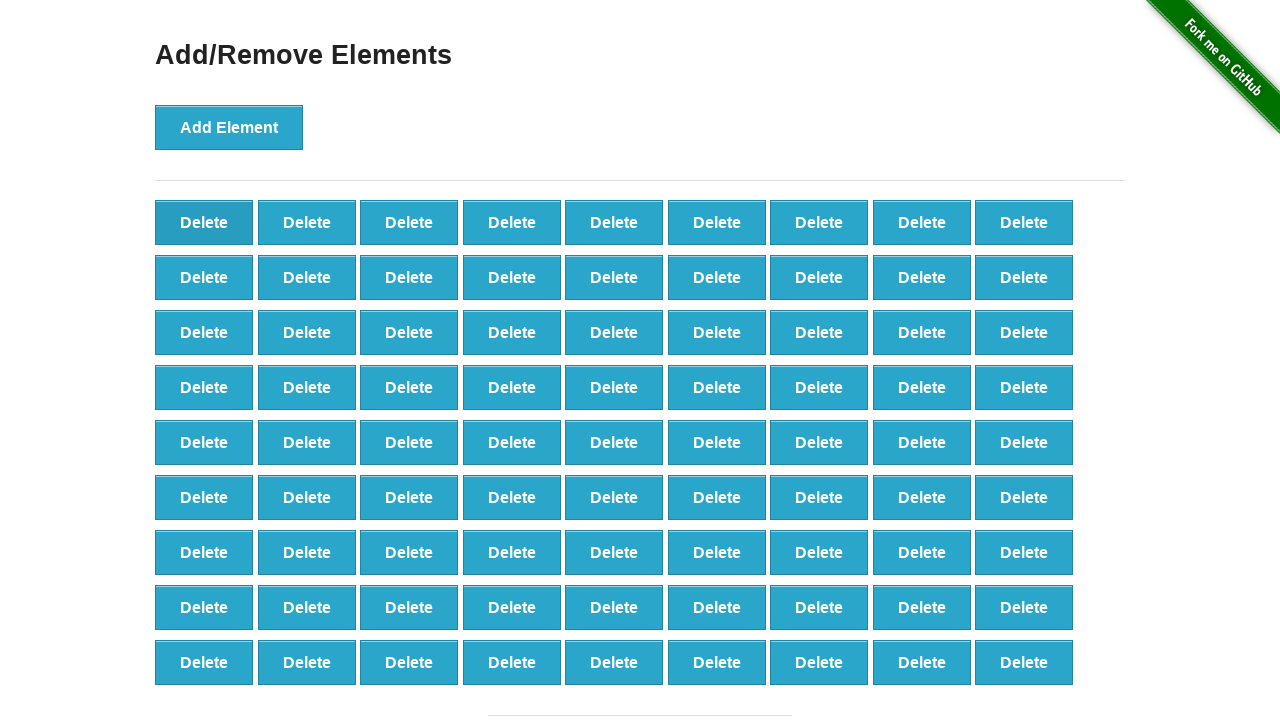

Deleted element (iteration 20/60) at (204, 222) on button[onclick='deleteElement()'] >> nth=0
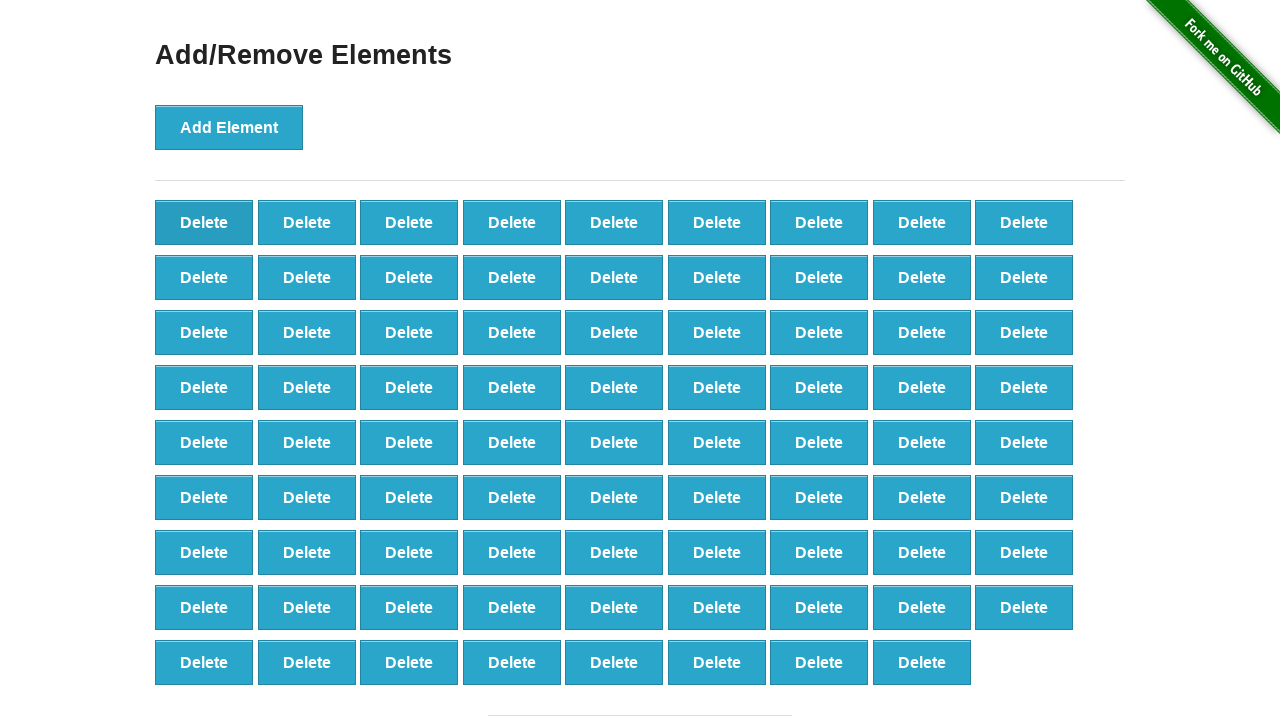

Deleted element (iteration 21/60) at (204, 222) on button[onclick='deleteElement()'] >> nth=0
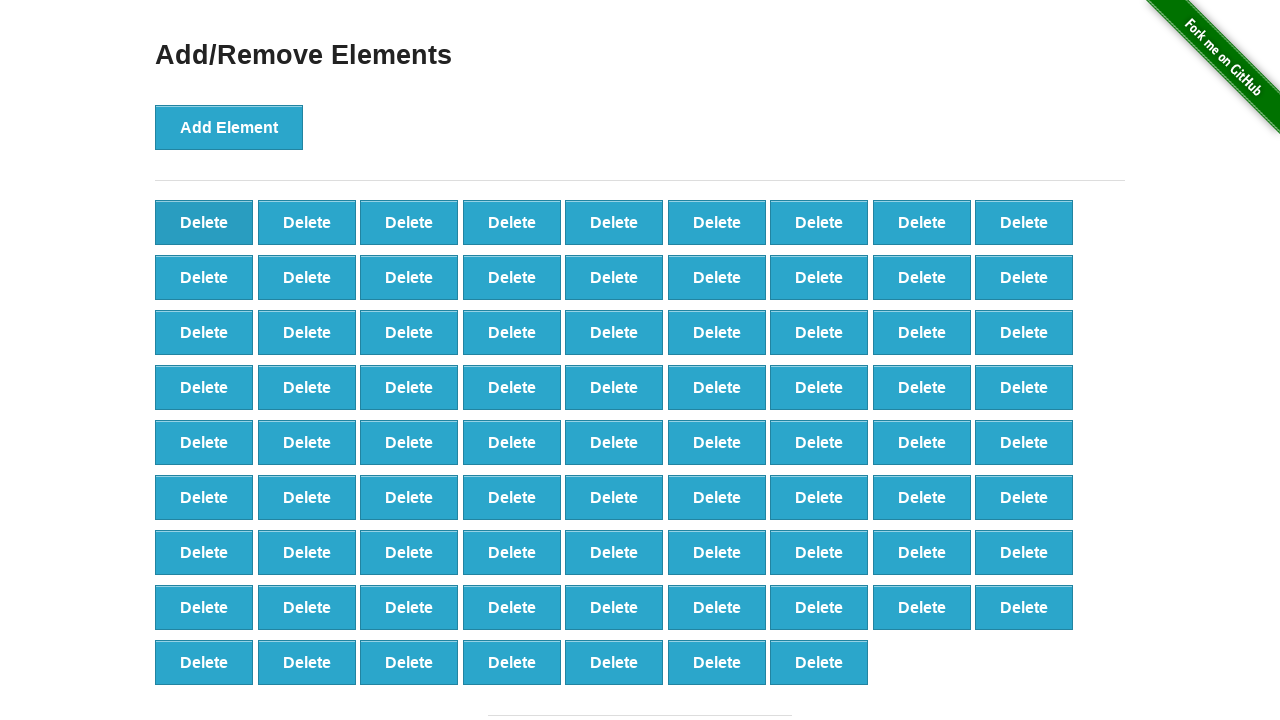

Deleted element (iteration 22/60) at (204, 222) on button[onclick='deleteElement()'] >> nth=0
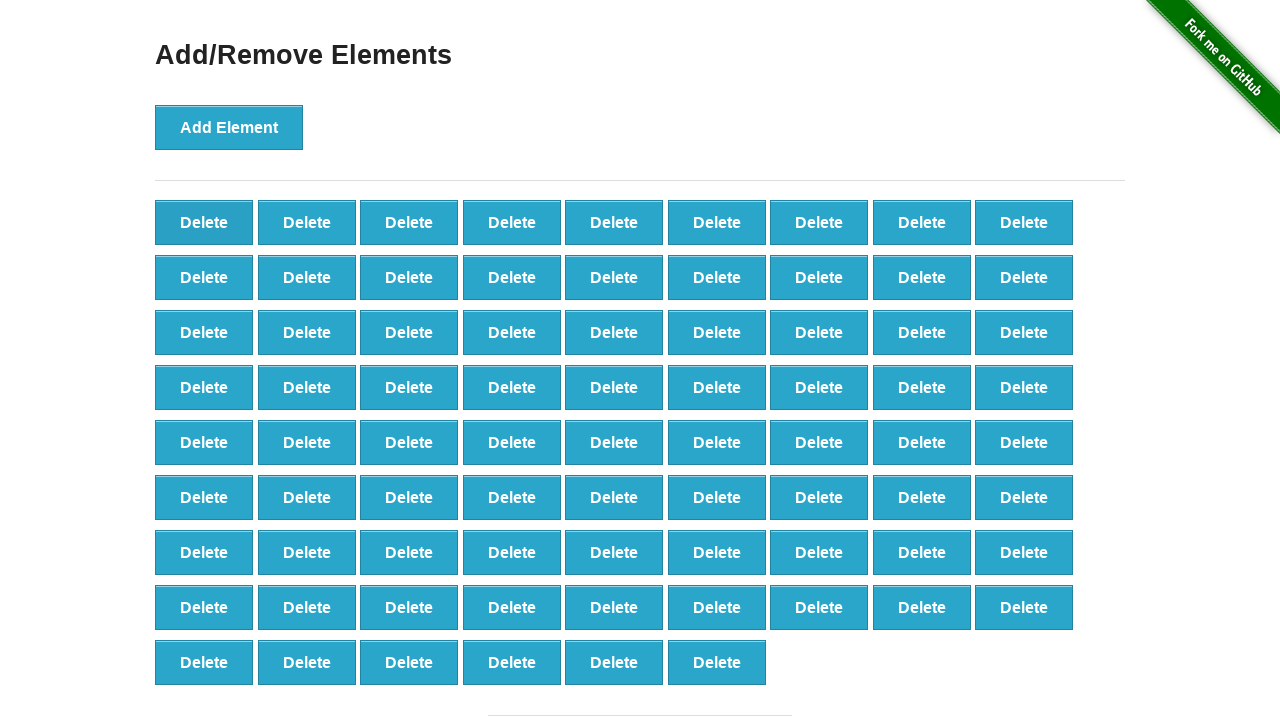

Deleted element (iteration 23/60) at (204, 222) on button[onclick='deleteElement()'] >> nth=0
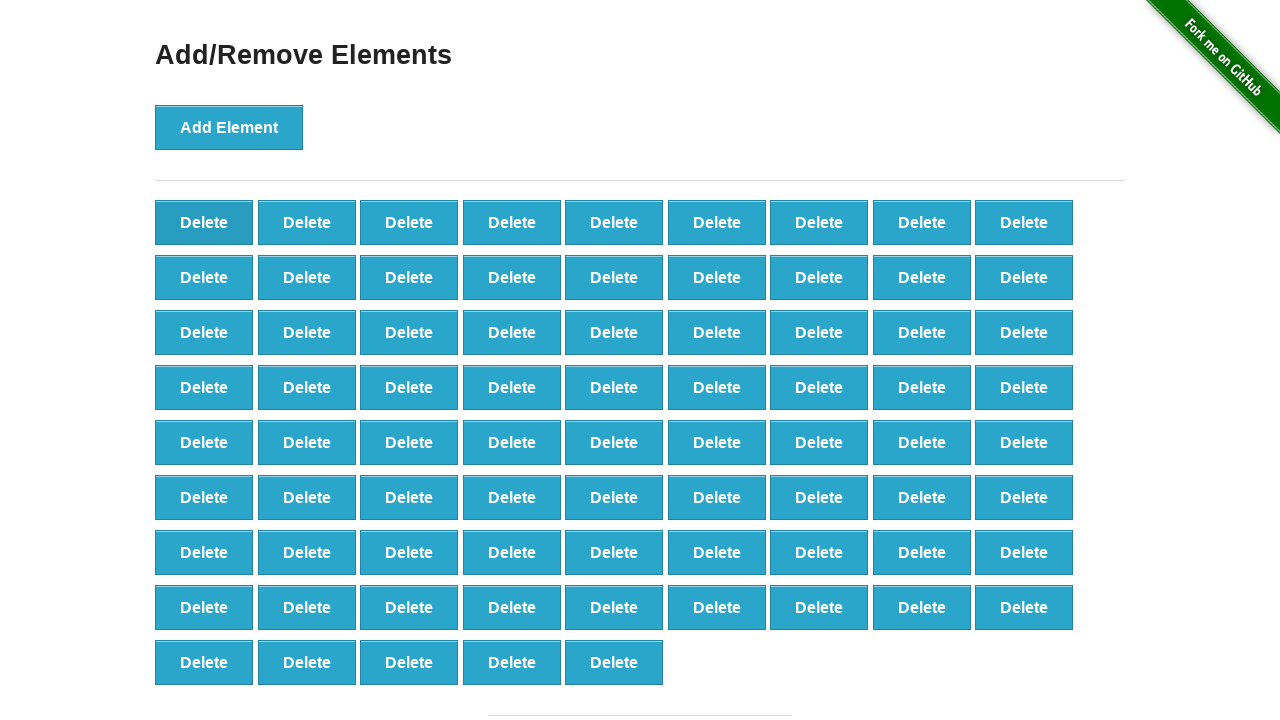

Deleted element (iteration 24/60) at (204, 222) on button[onclick='deleteElement()'] >> nth=0
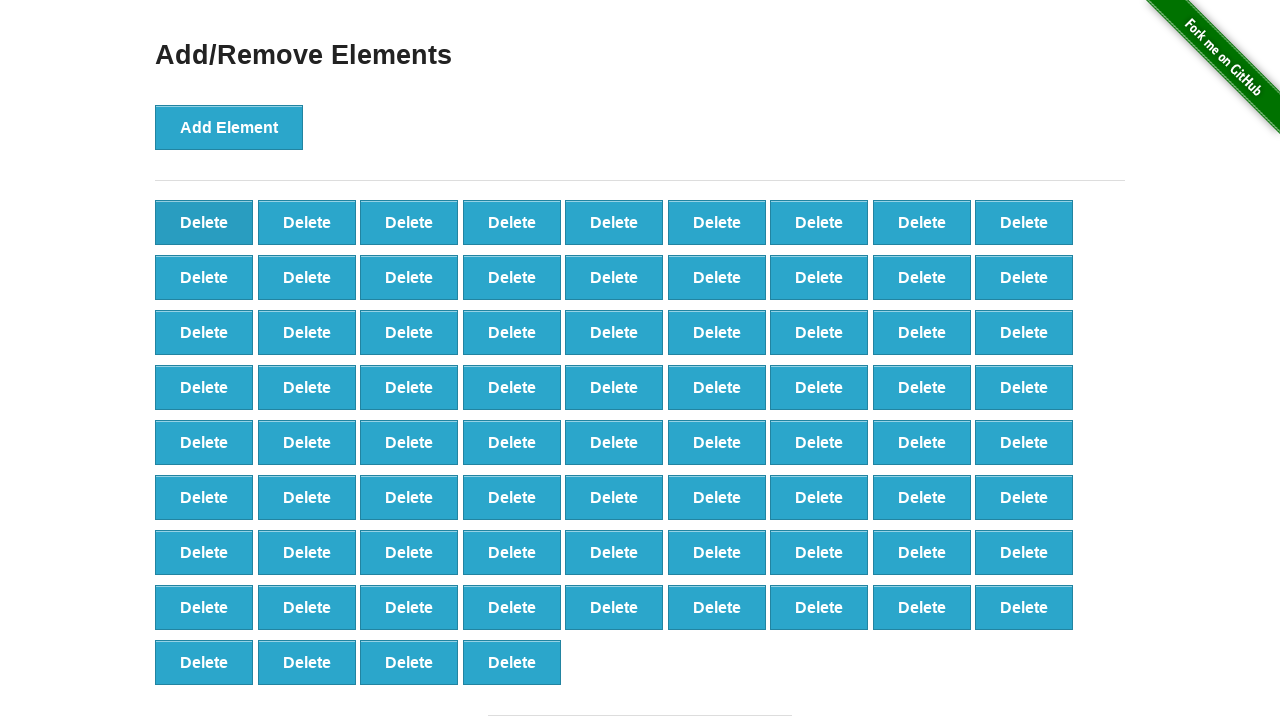

Deleted element (iteration 25/60) at (204, 222) on button[onclick='deleteElement()'] >> nth=0
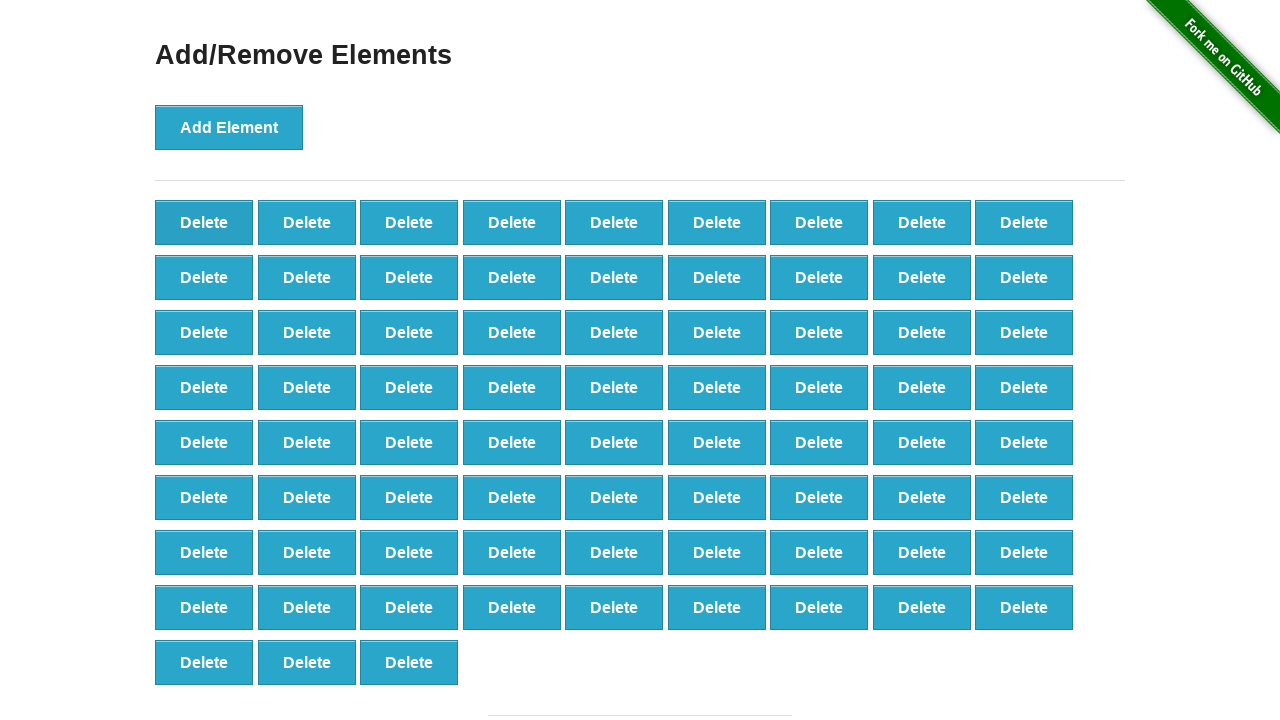

Deleted element (iteration 26/60) at (204, 222) on button[onclick='deleteElement()'] >> nth=0
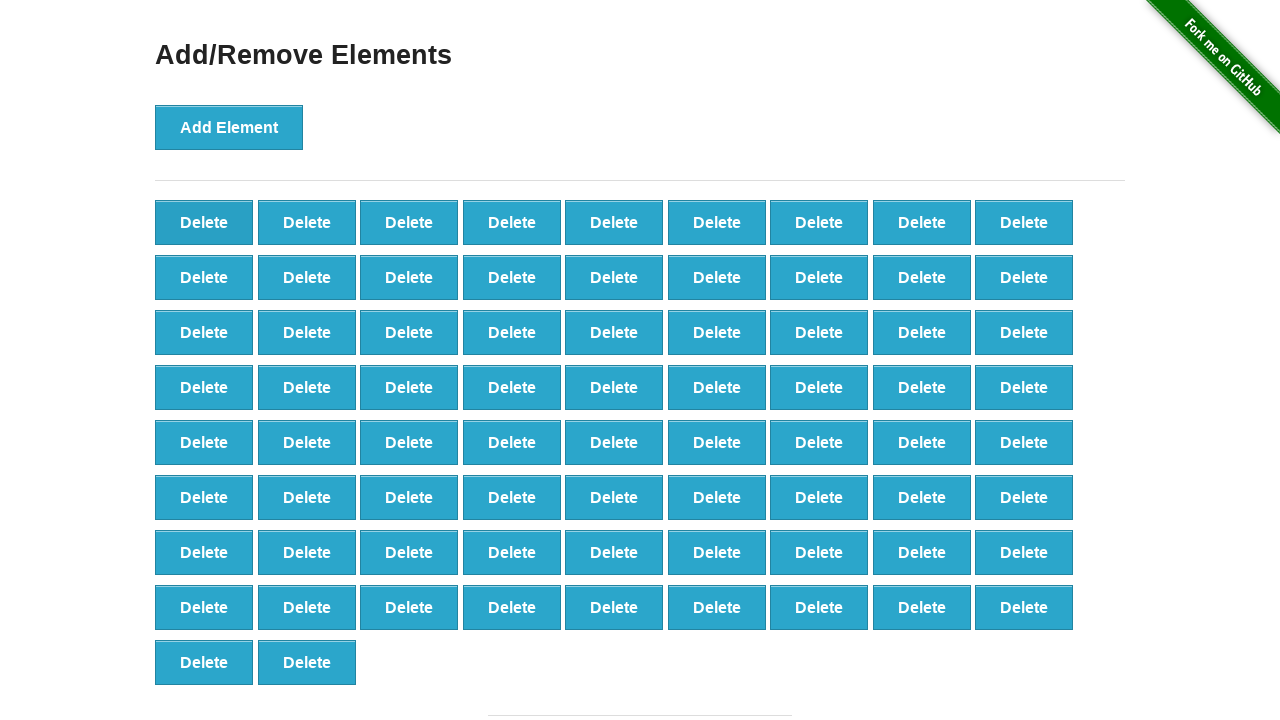

Deleted element (iteration 27/60) at (204, 222) on button[onclick='deleteElement()'] >> nth=0
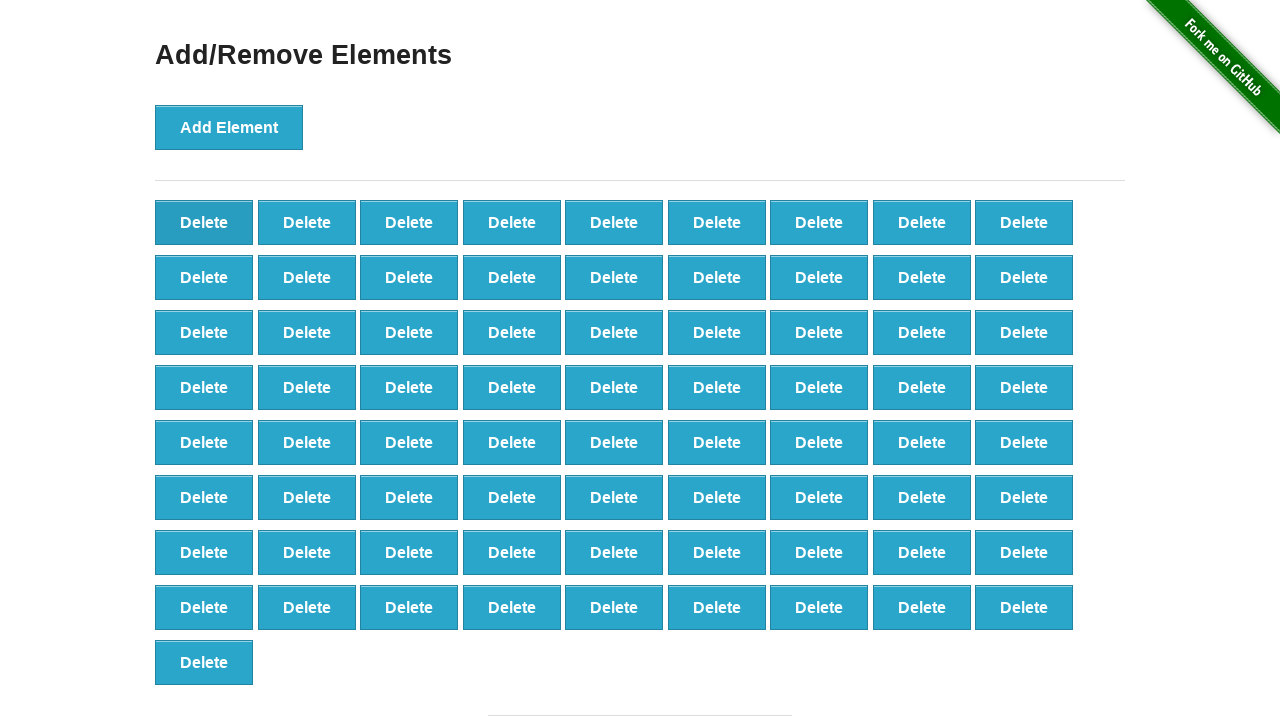

Deleted element (iteration 28/60) at (204, 222) on button[onclick='deleteElement()'] >> nth=0
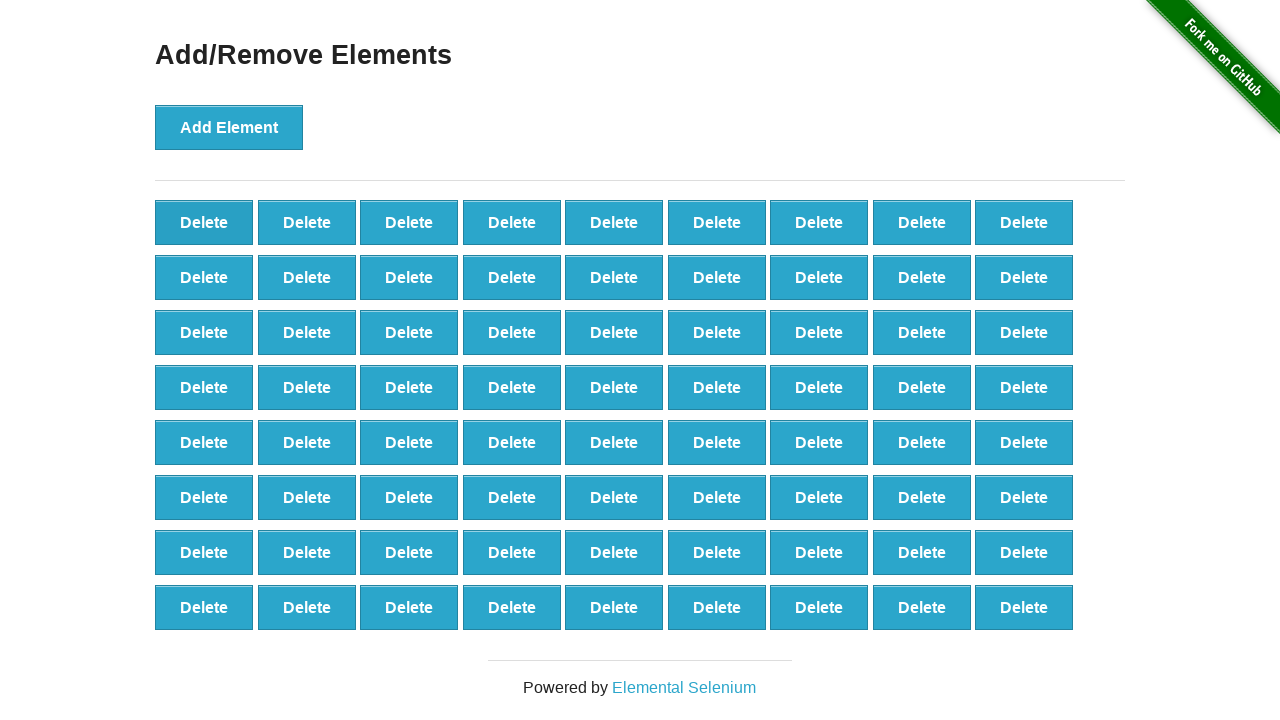

Deleted element (iteration 29/60) at (204, 222) on button[onclick='deleteElement()'] >> nth=0
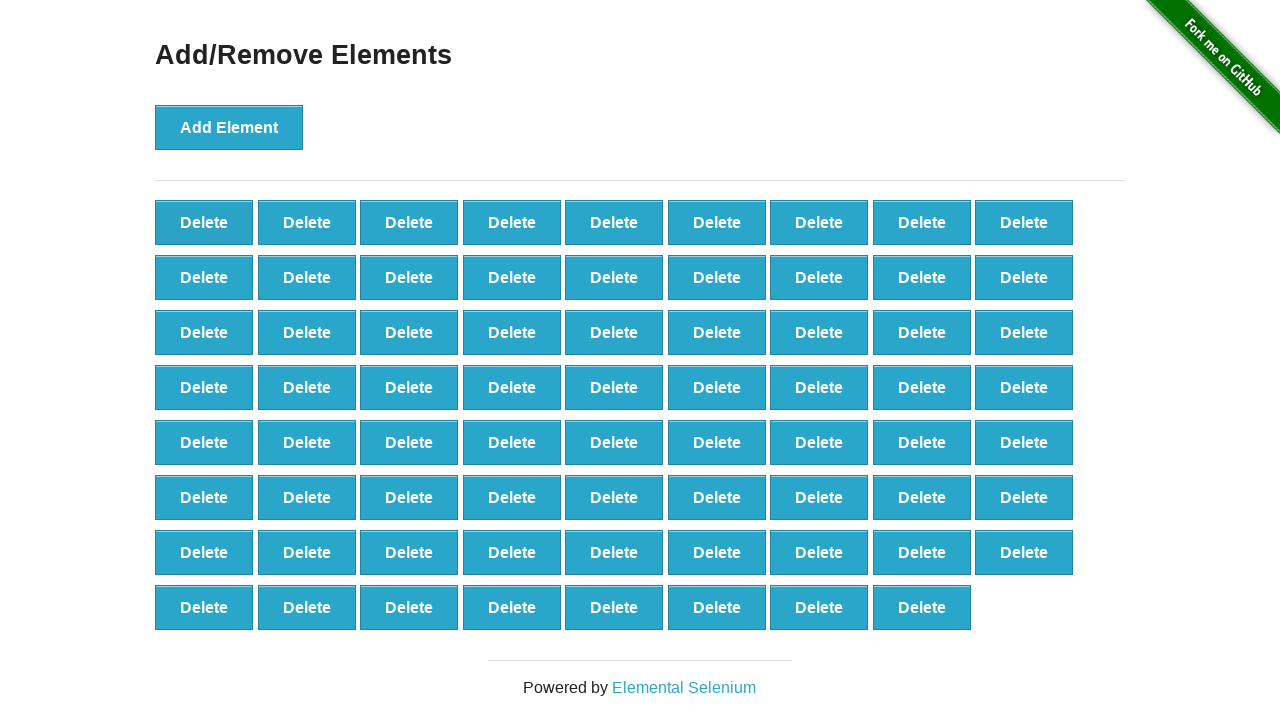

Deleted element (iteration 30/60) at (204, 222) on button[onclick='deleteElement()'] >> nth=0
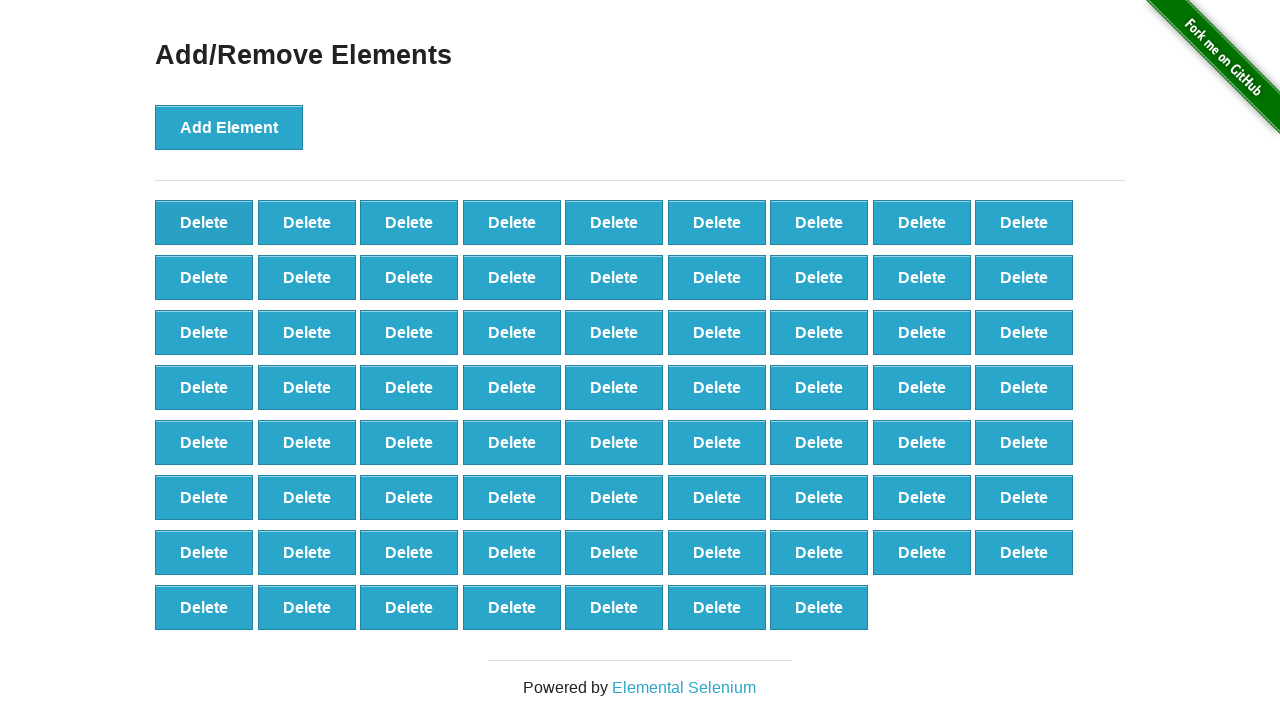

Deleted element (iteration 31/60) at (204, 222) on button[onclick='deleteElement()'] >> nth=0
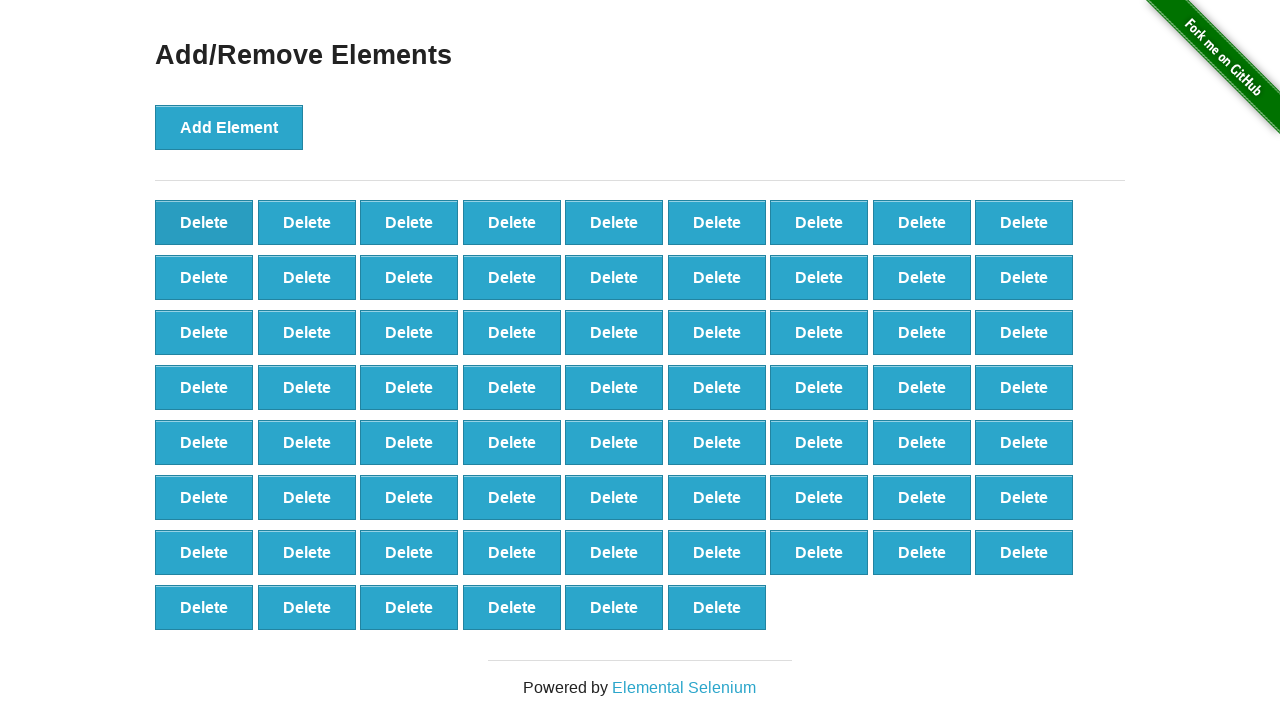

Deleted element (iteration 32/60) at (204, 222) on button[onclick='deleteElement()'] >> nth=0
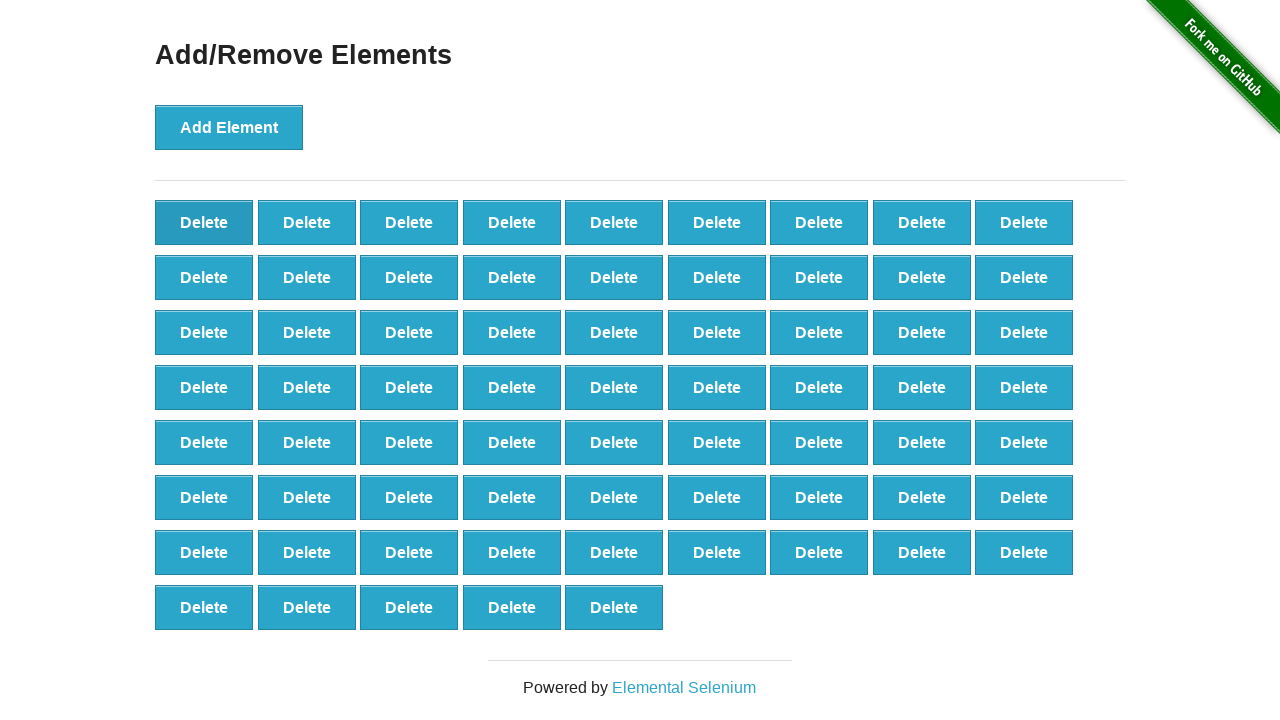

Deleted element (iteration 33/60) at (204, 222) on button[onclick='deleteElement()'] >> nth=0
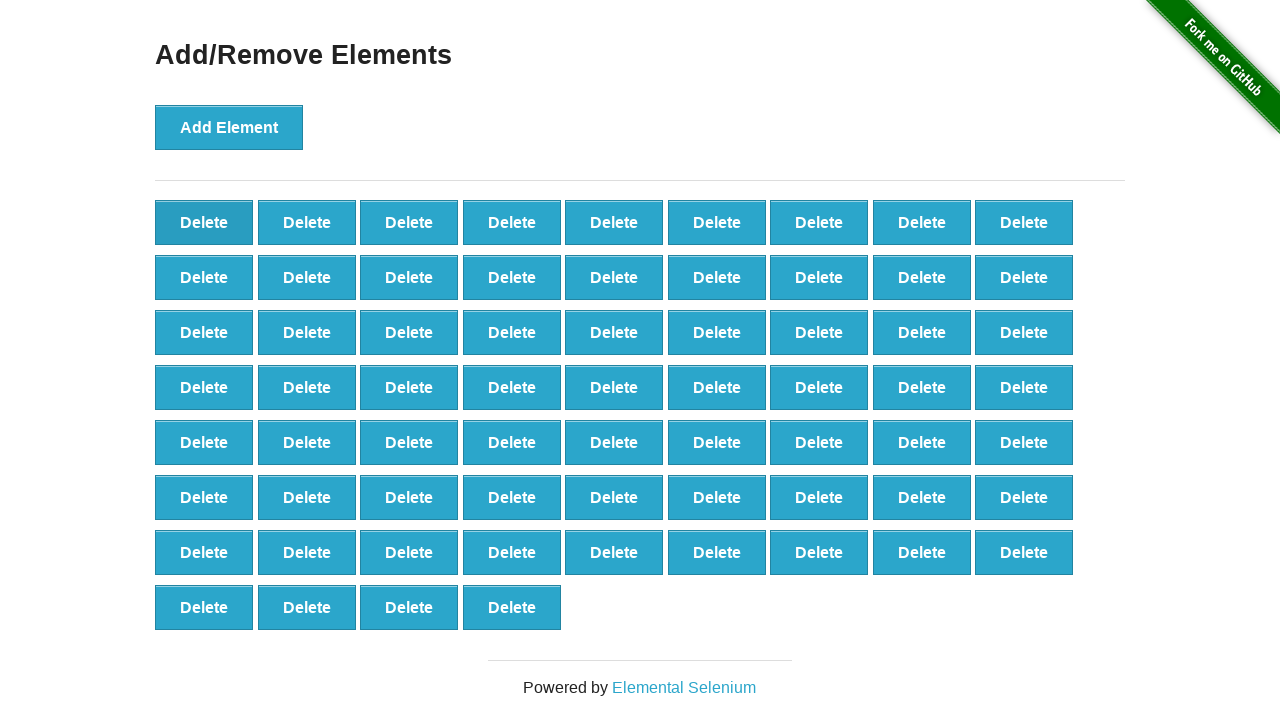

Deleted element (iteration 34/60) at (204, 222) on button[onclick='deleteElement()'] >> nth=0
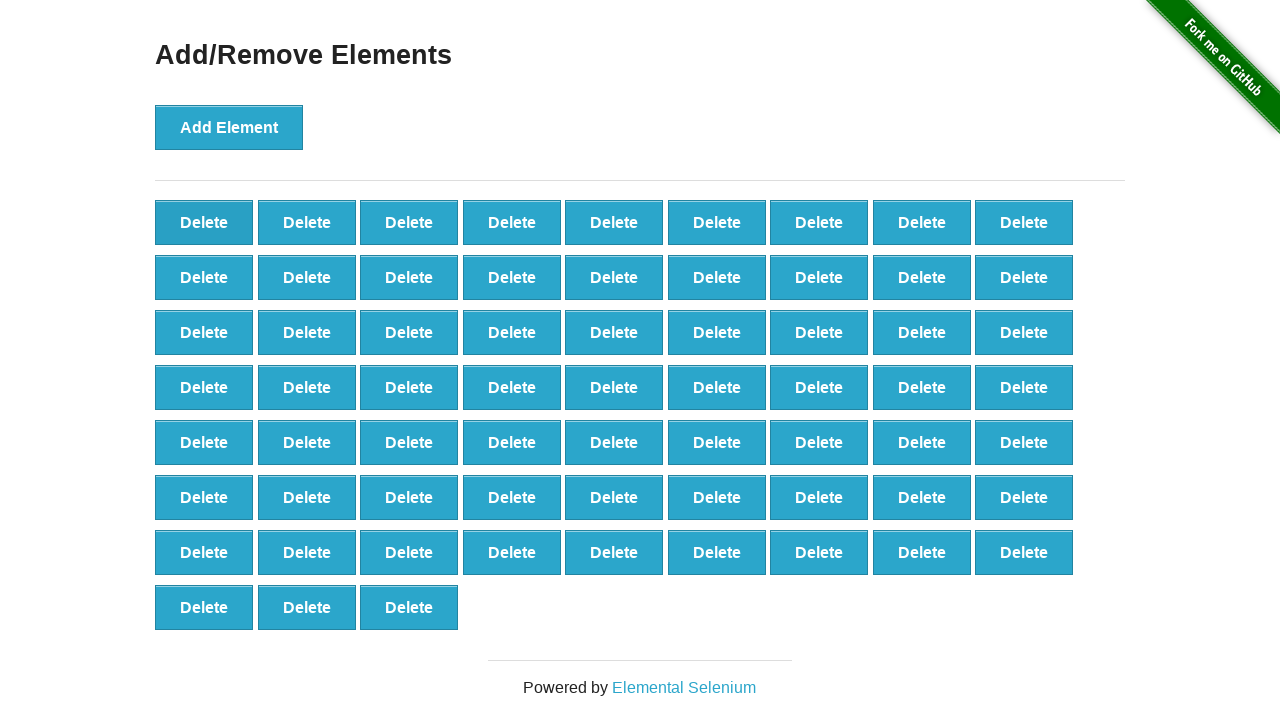

Deleted element (iteration 35/60) at (204, 222) on button[onclick='deleteElement()'] >> nth=0
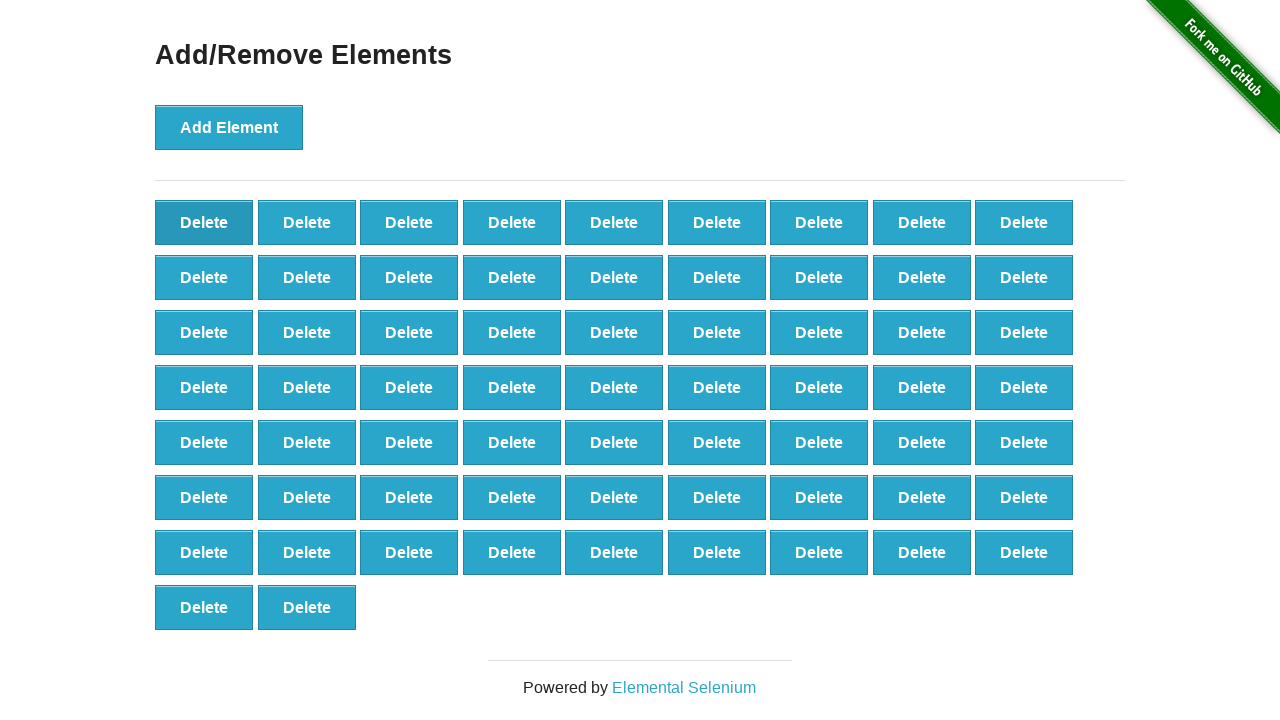

Deleted element (iteration 36/60) at (204, 222) on button[onclick='deleteElement()'] >> nth=0
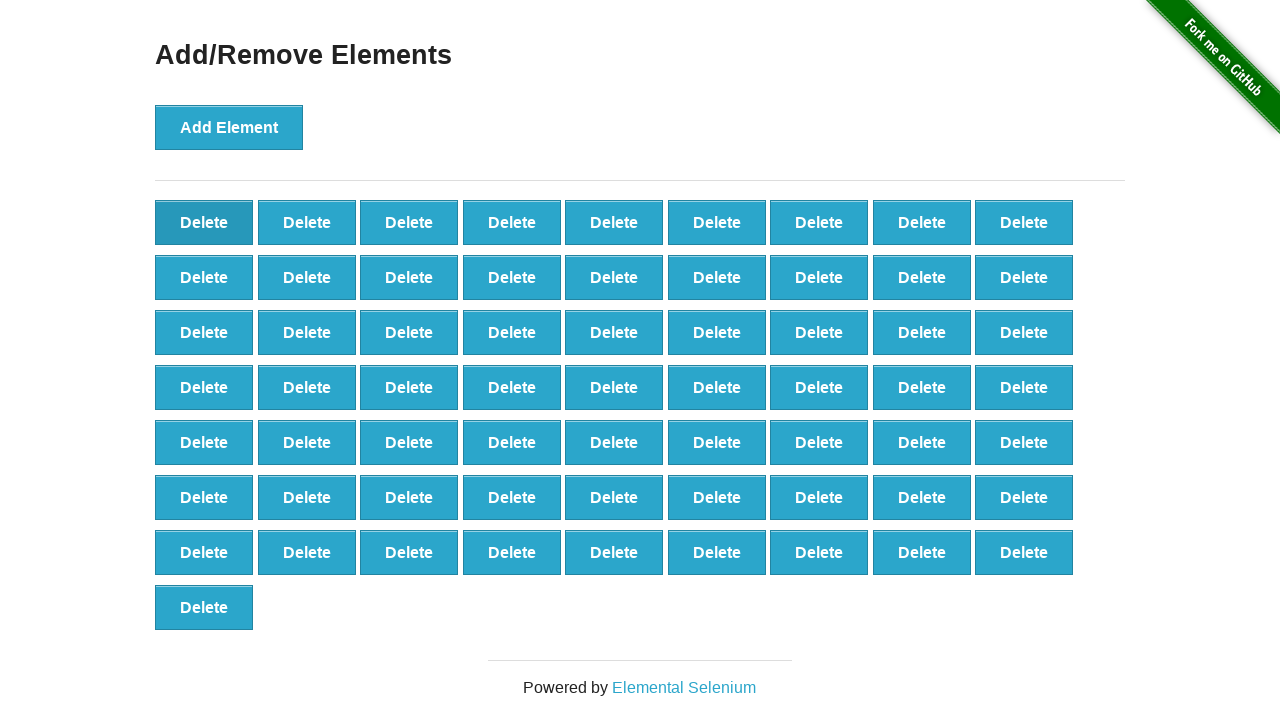

Deleted element (iteration 37/60) at (204, 222) on button[onclick='deleteElement()'] >> nth=0
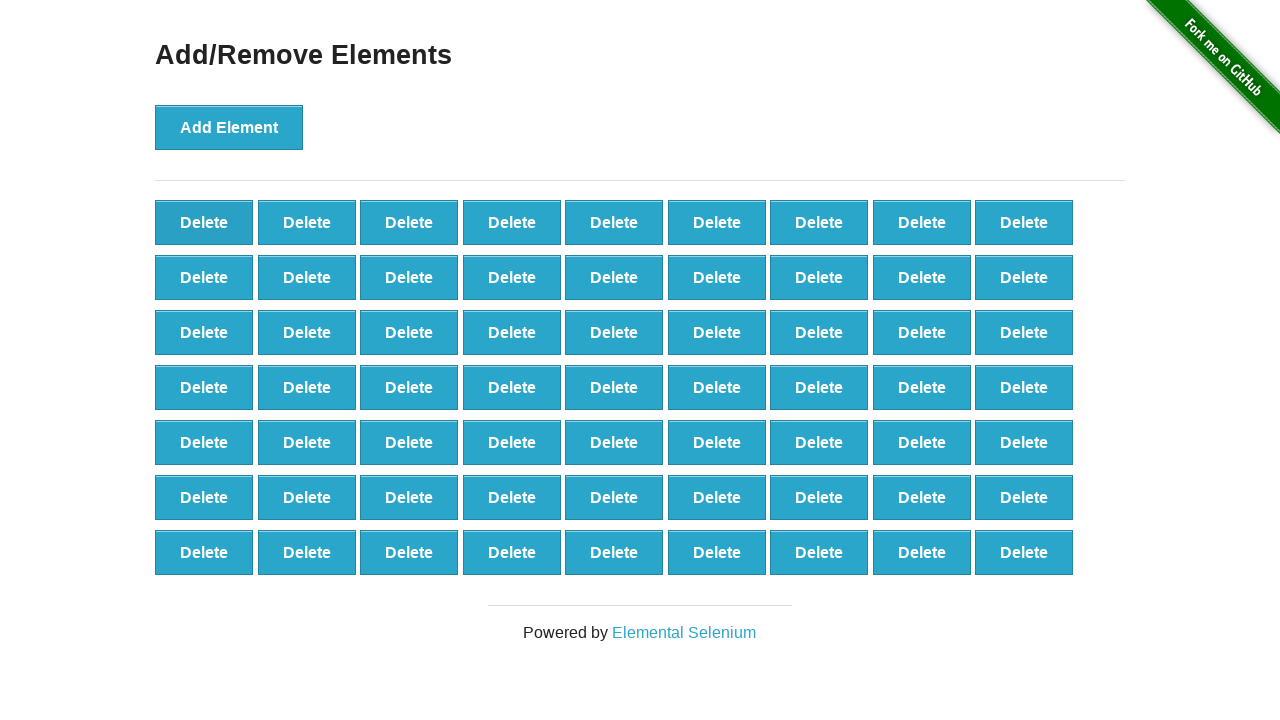

Deleted element (iteration 38/60) at (204, 222) on button[onclick='deleteElement()'] >> nth=0
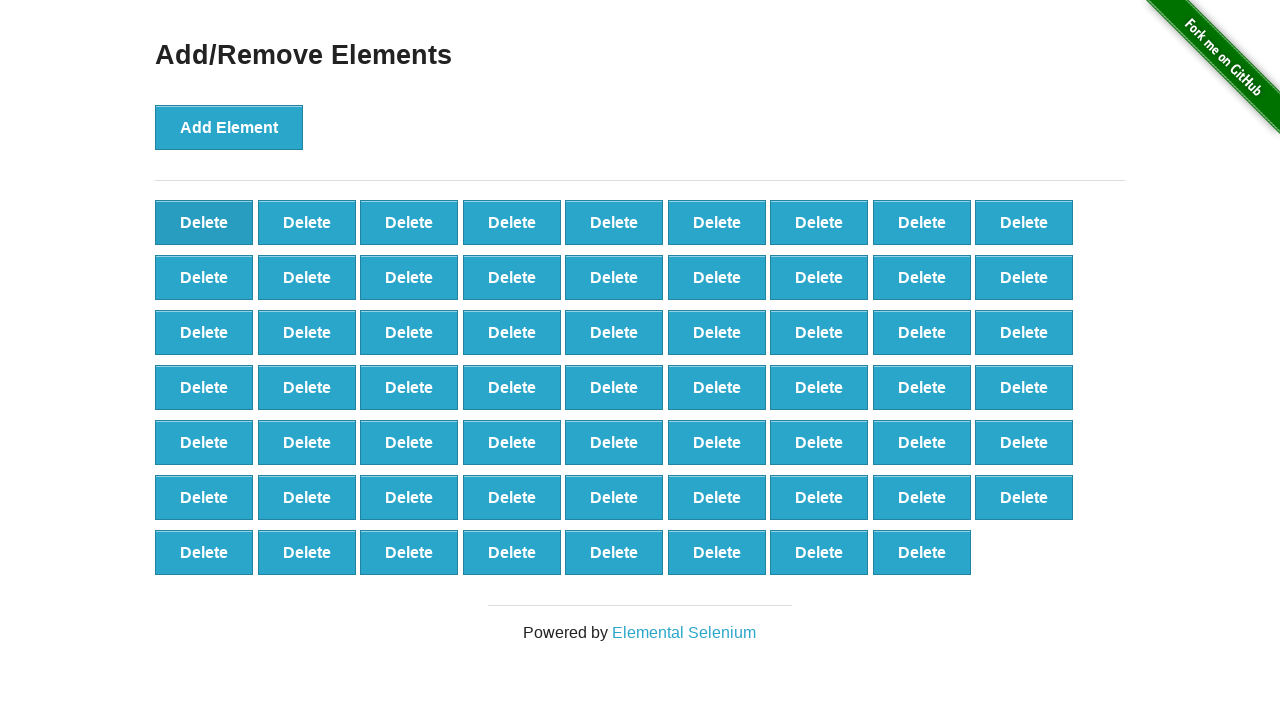

Deleted element (iteration 39/60) at (204, 222) on button[onclick='deleteElement()'] >> nth=0
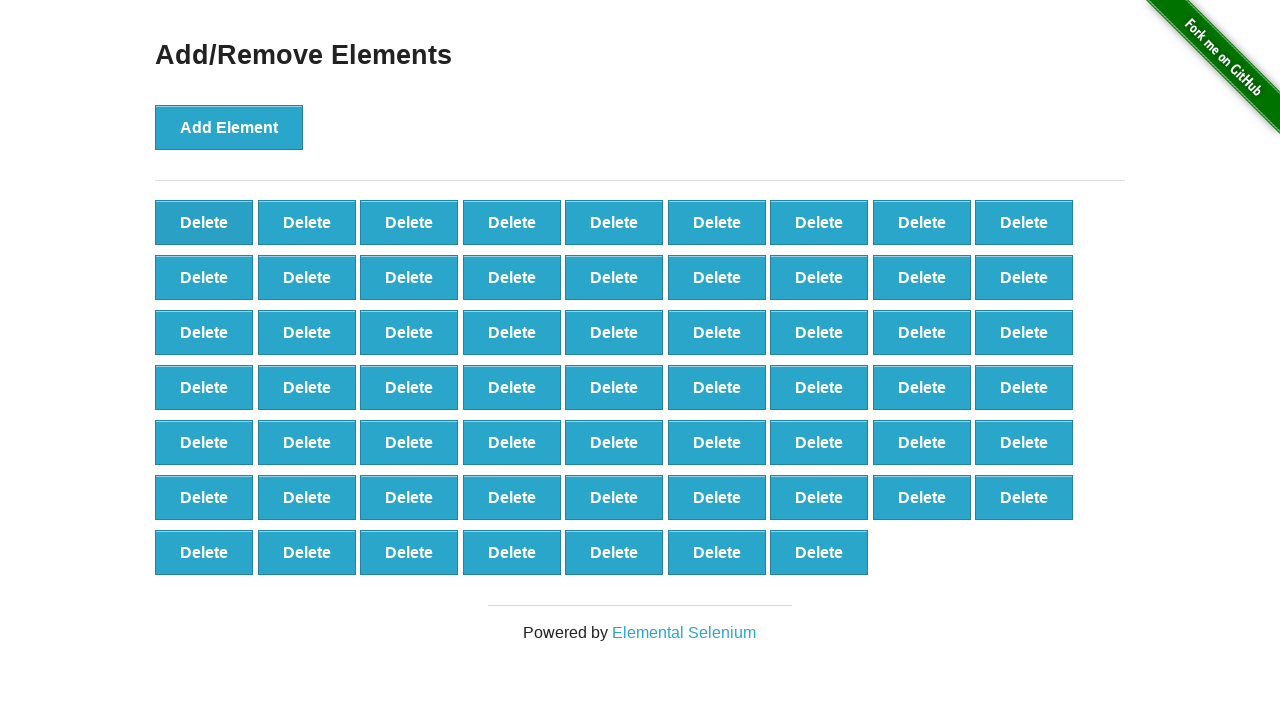

Deleted element (iteration 40/60) at (204, 222) on button[onclick='deleteElement()'] >> nth=0
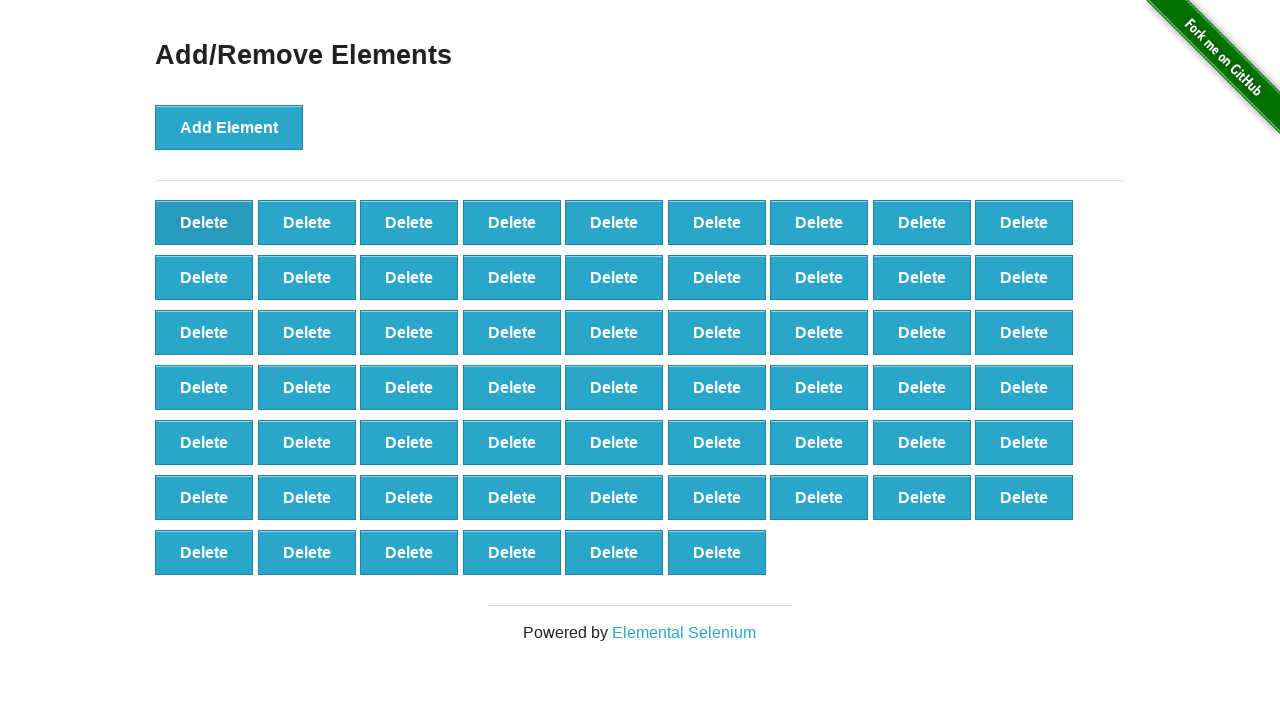

Deleted element (iteration 41/60) at (204, 222) on button[onclick='deleteElement()'] >> nth=0
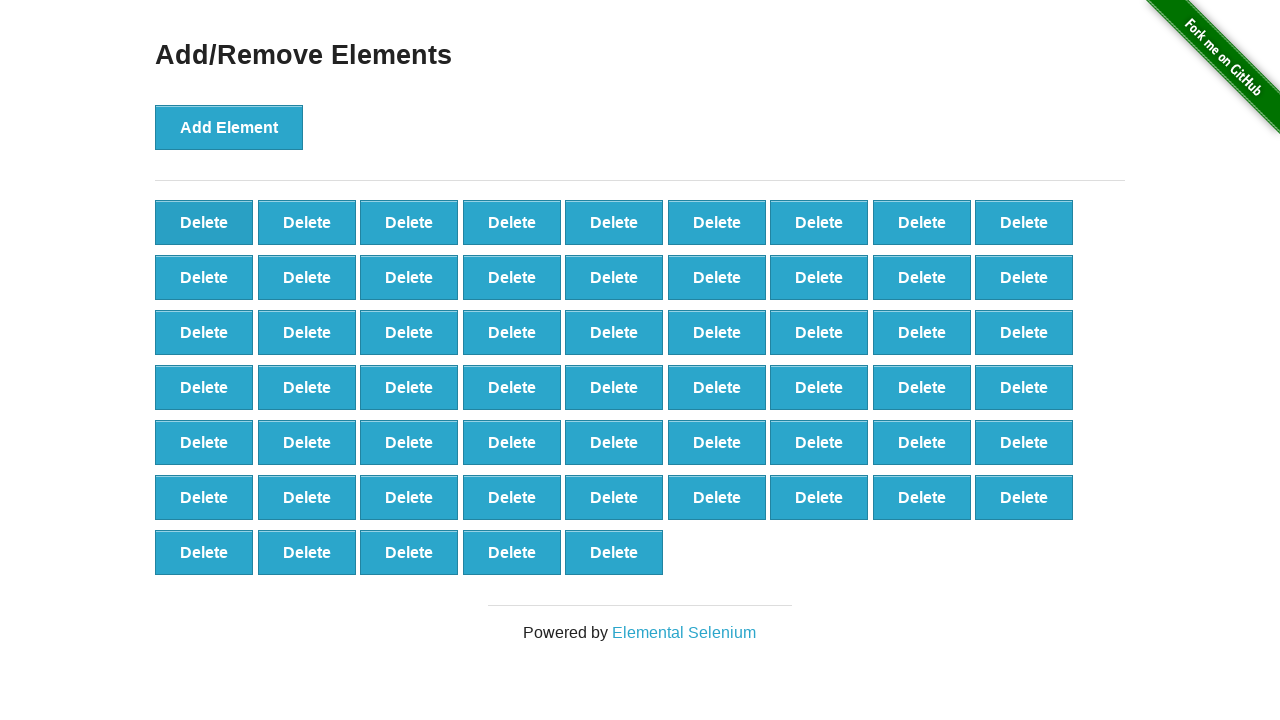

Deleted element (iteration 42/60) at (204, 222) on button[onclick='deleteElement()'] >> nth=0
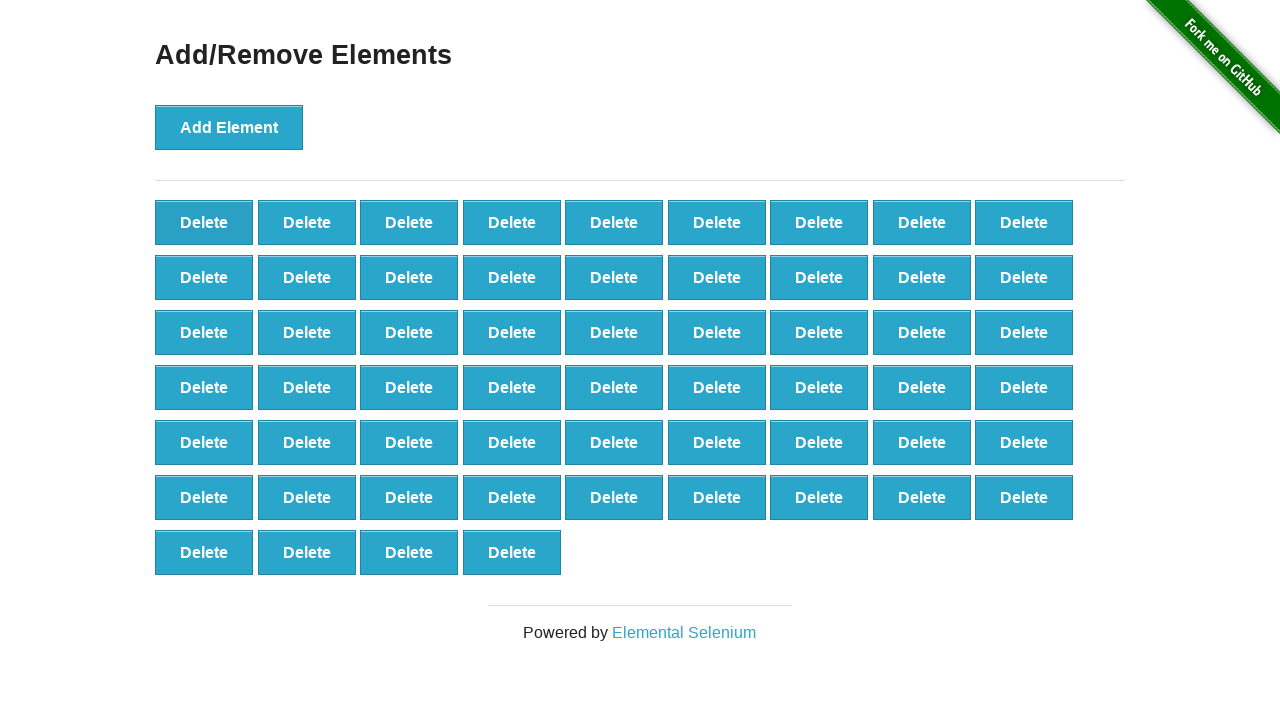

Deleted element (iteration 43/60) at (204, 222) on button[onclick='deleteElement()'] >> nth=0
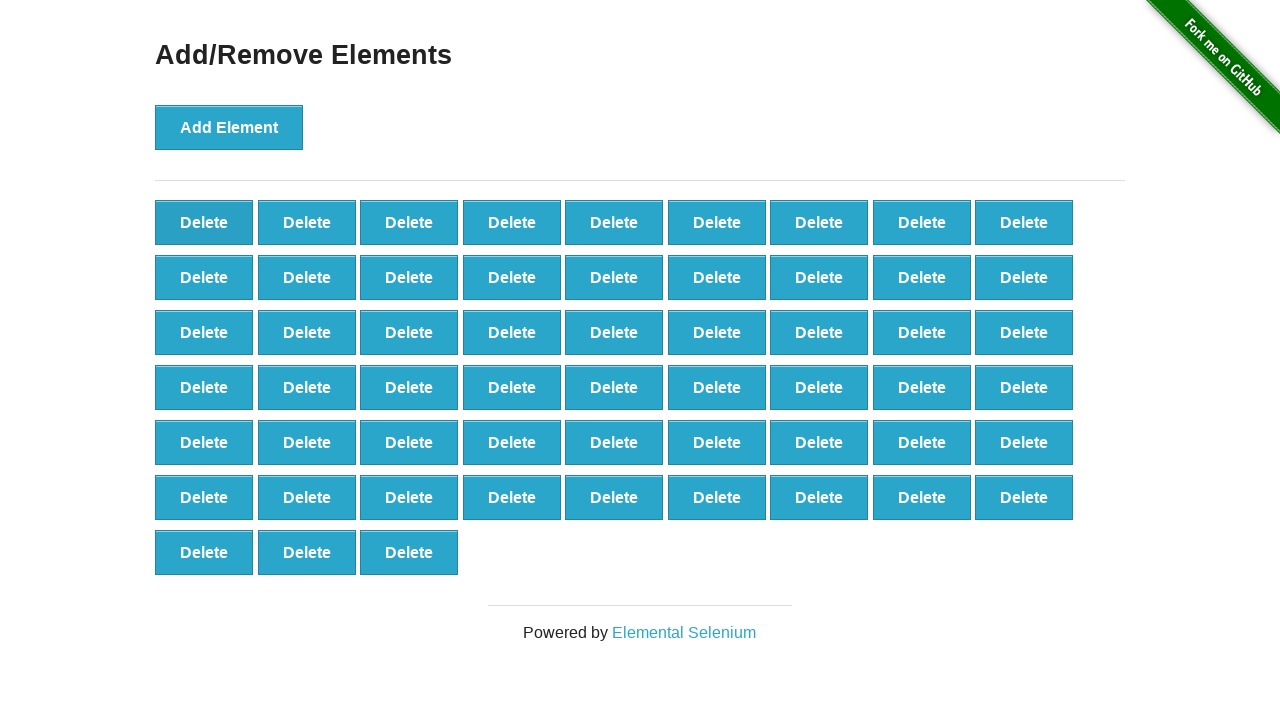

Deleted element (iteration 44/60) at (204, 222) on button[onclick='deleteElement()'] >> nth=0
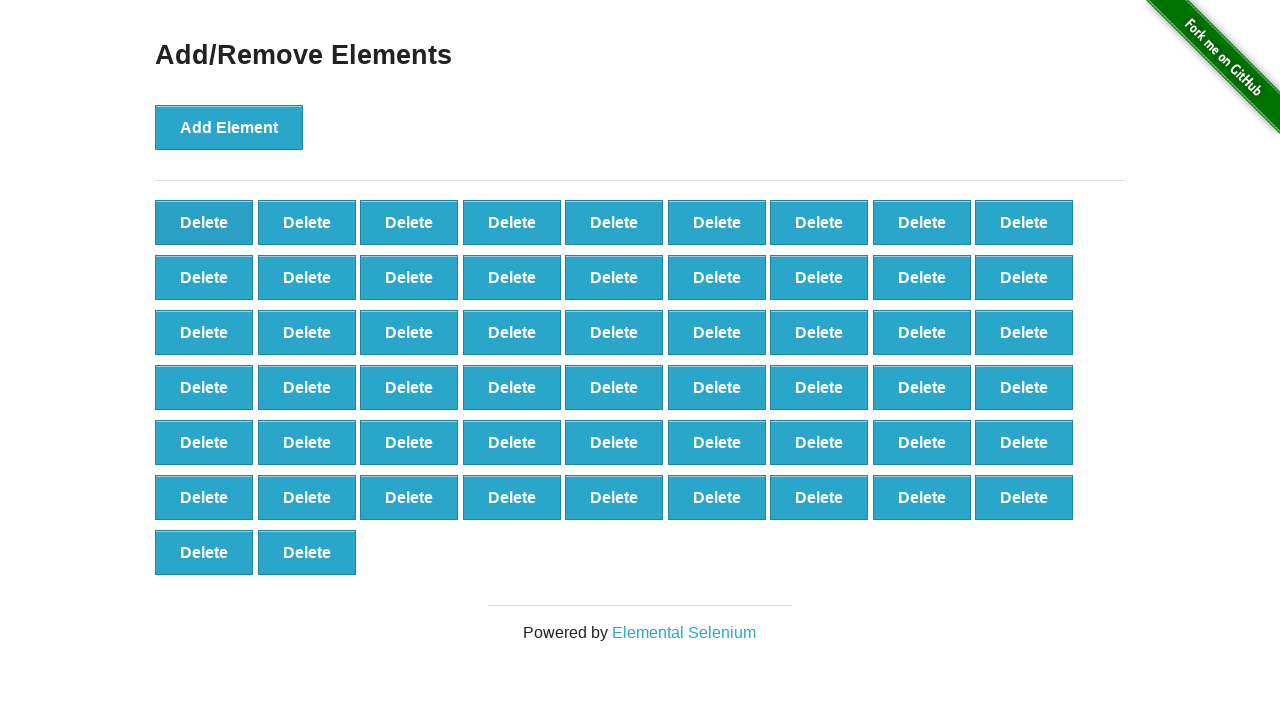

Deleted element (iteration 45/60) at (204, 222) on button[onclick='deleteElement()'] >> nth=0
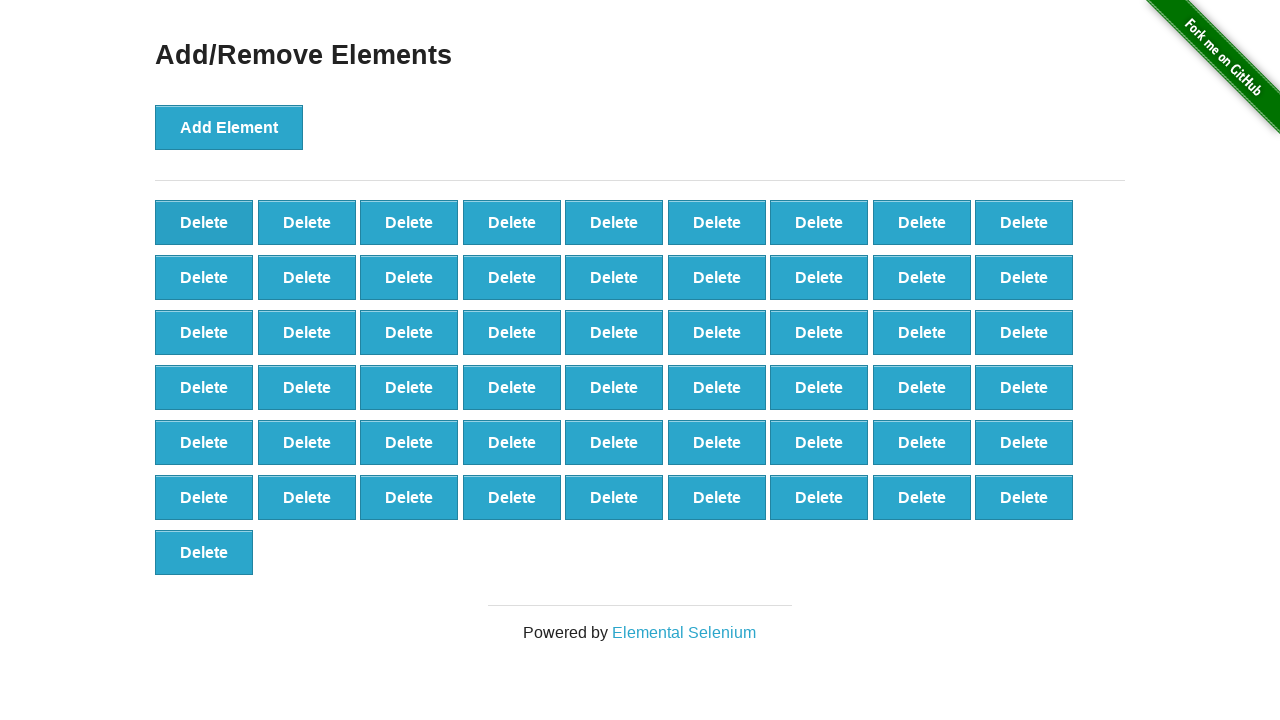

Deleted element (iteration 46/60) at (204, 222) on button[onclick='deleteElement()'] >> nth=0
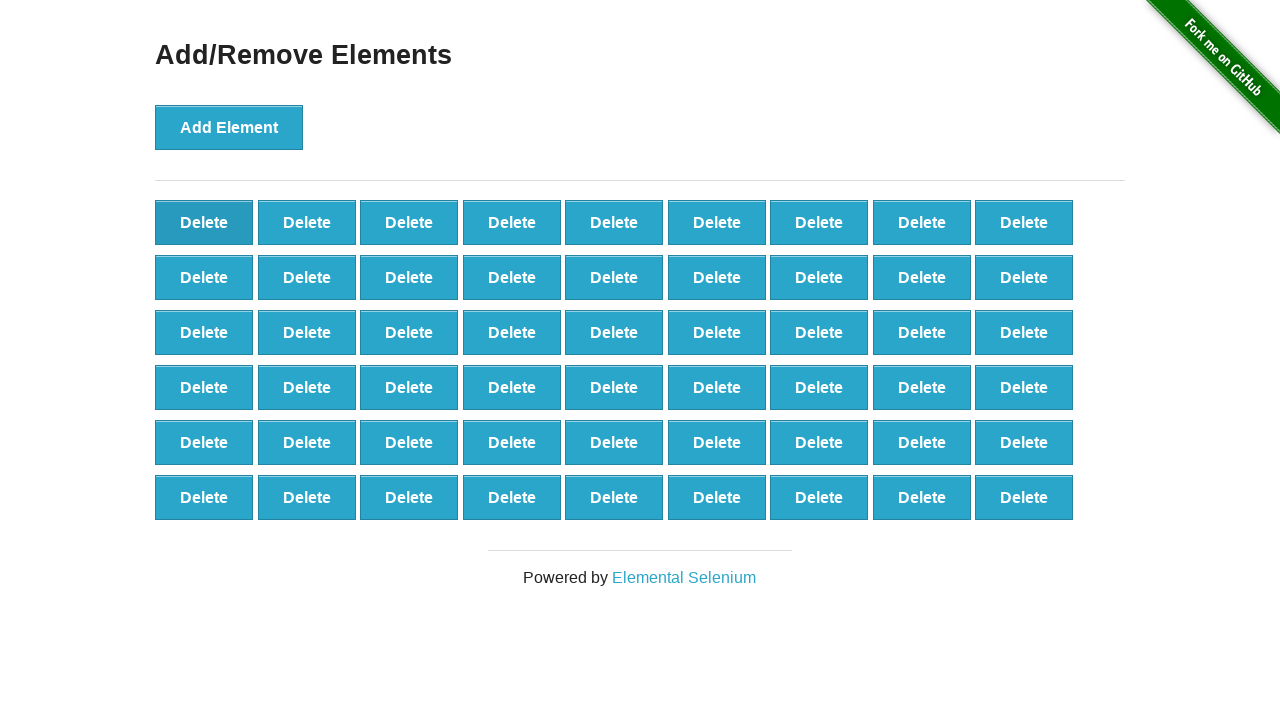

Deleted element (iteration 47/60) at (204, 222) on button[onclick='deleteElement()'] >> nth=0
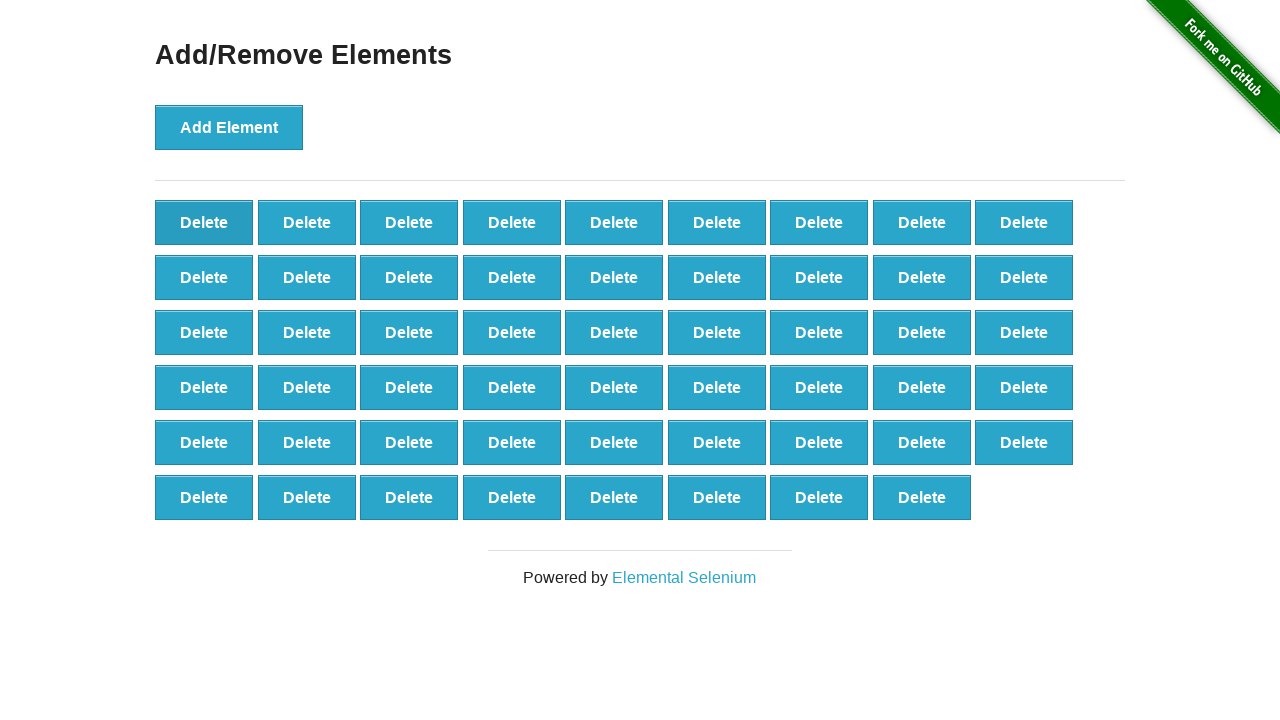

Deleted element (iteration 48/60) at (204, 222) on button[onclick='deleteElement()'] >> nth=0
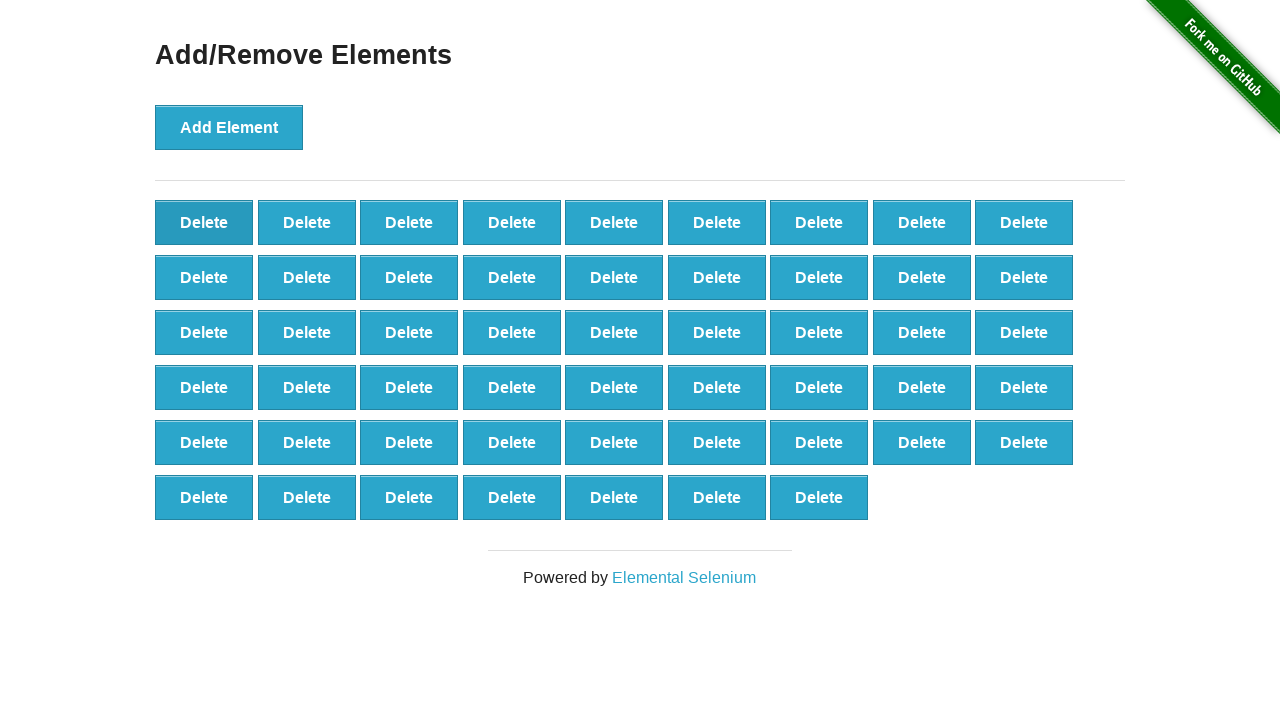

Deleted element (iteration 49/60) at (204, 222) on button[onclick='deleteElement()'] >> nth=0
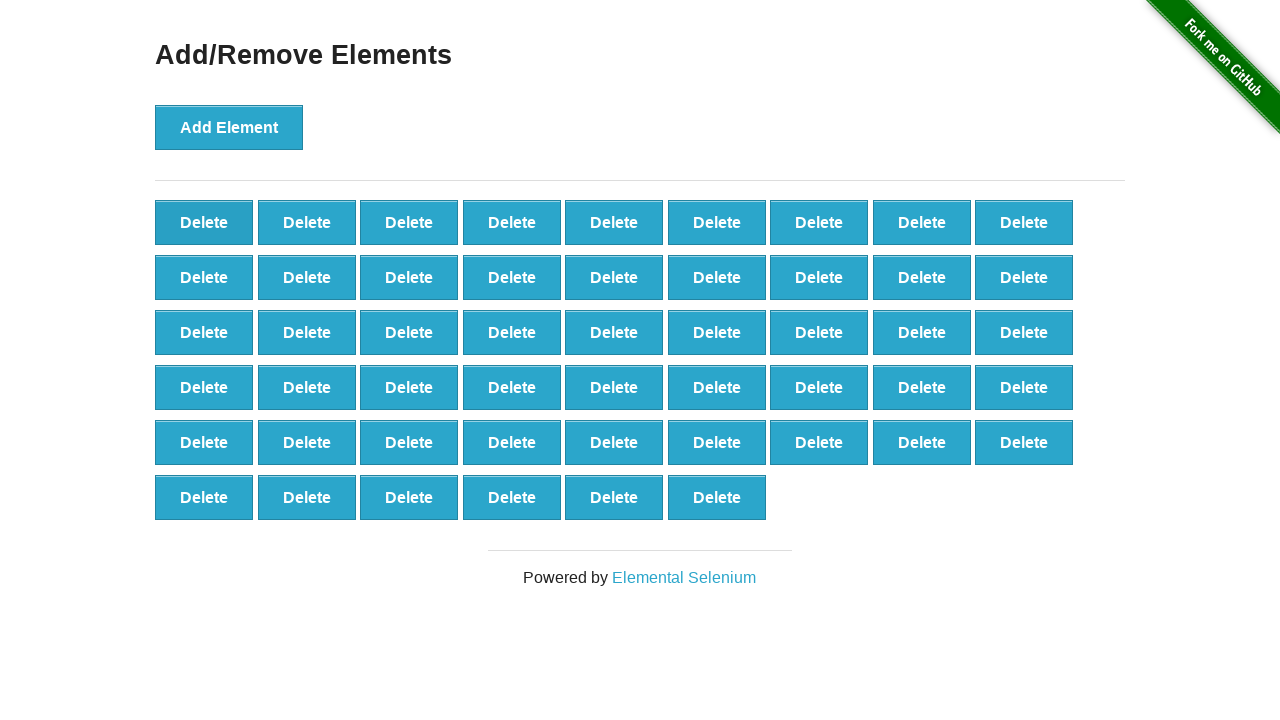

Deleted element (iteration 50/60) at (204, 222) on button[onclick='deleteElement()'] >> nth=0
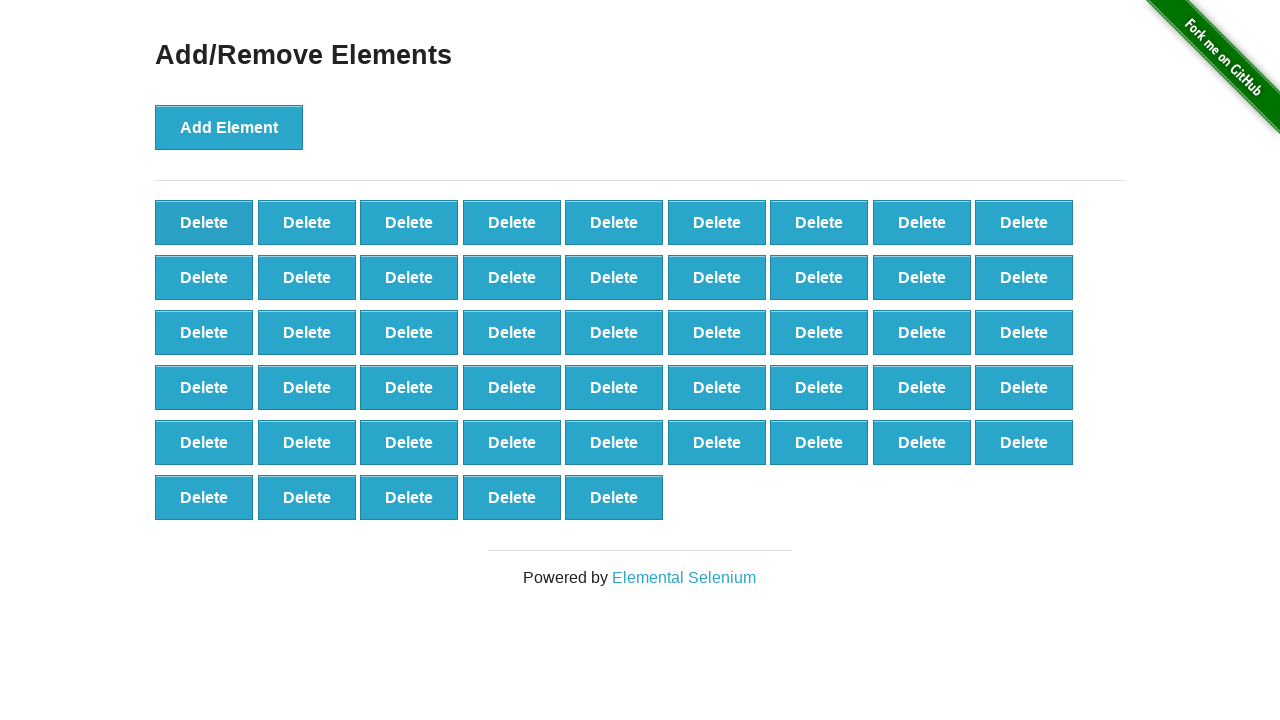

Deleted element (iteration 51/60) at (204, 222) on button[onclick='deleteElement()'] >> nth=0
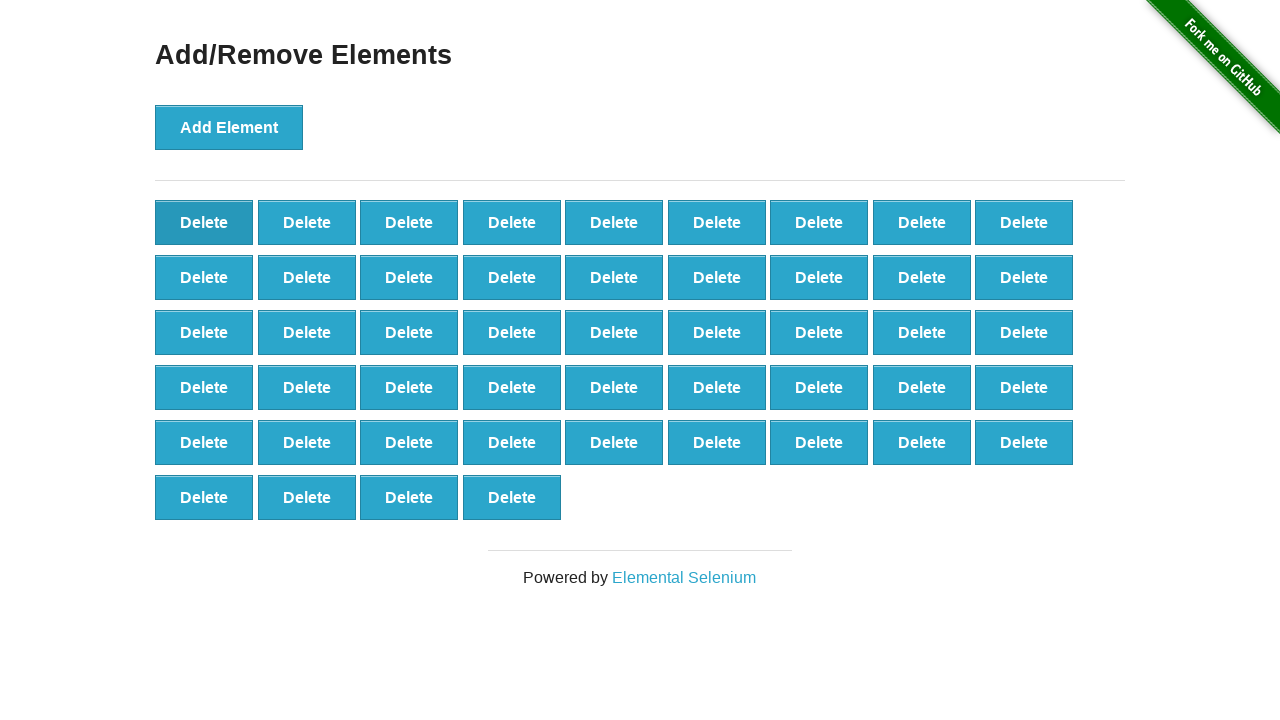

Deleted element (iteration 52/60) at (204, 222) on button[onclick='deleteElement()'] >> nth=0
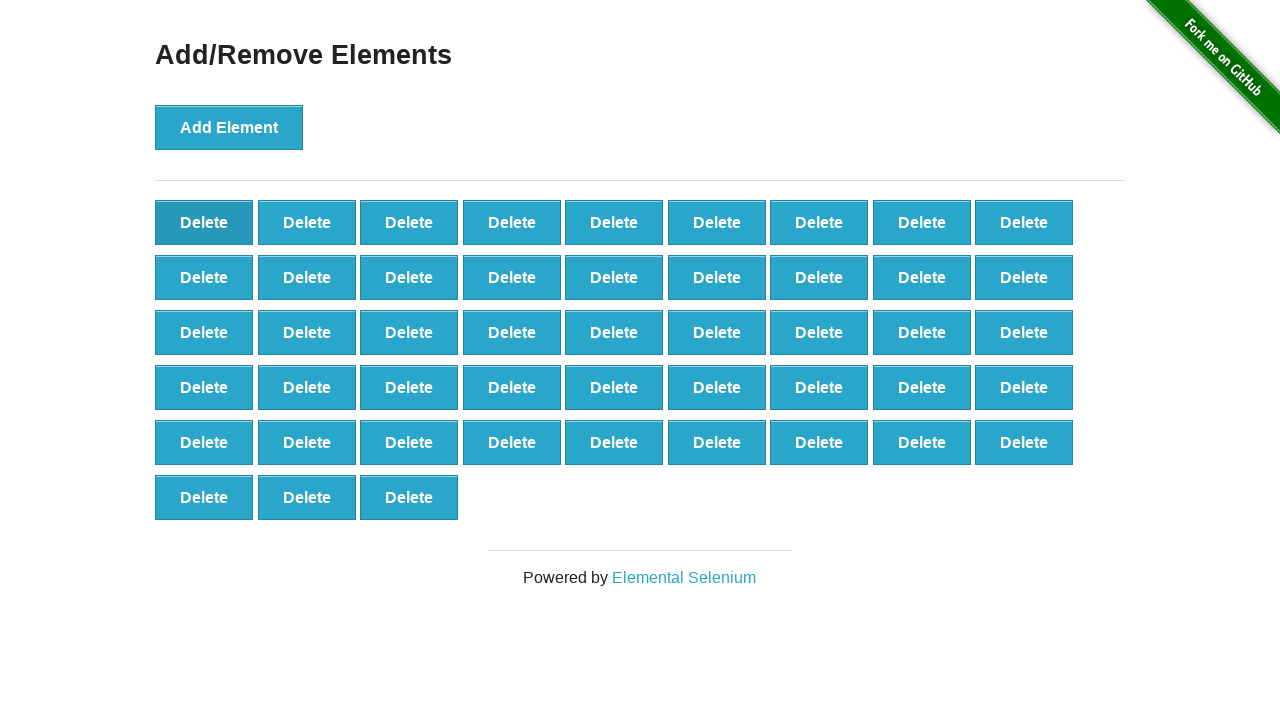

Deleted element (iteration 53/60) at (204, 222) on button[onclick='deleteElement()'] >> nth=0
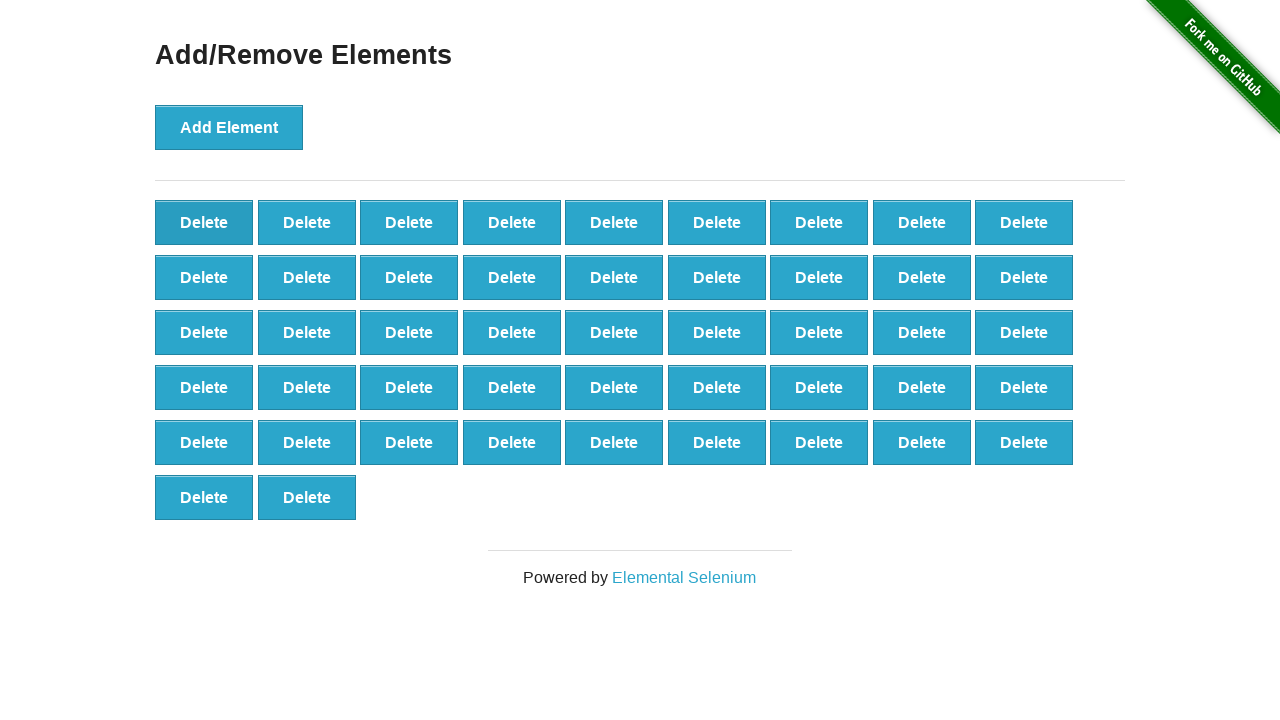

Deleted element (iteration 54/60) at (204, 222) on button[onclick='deleteElement()'] >> nth=0
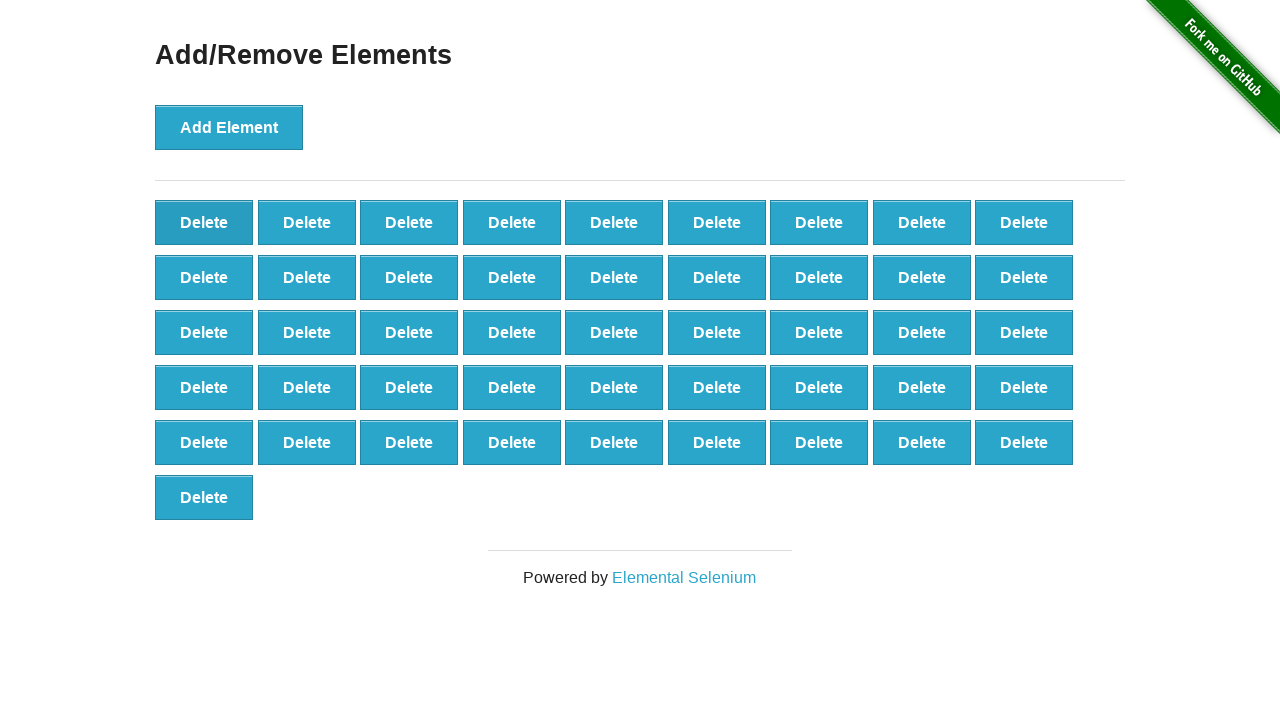

Deleted element (iteration 55/60) at (204, 222) on button[onclick='deleteElement()'] >> nth=0
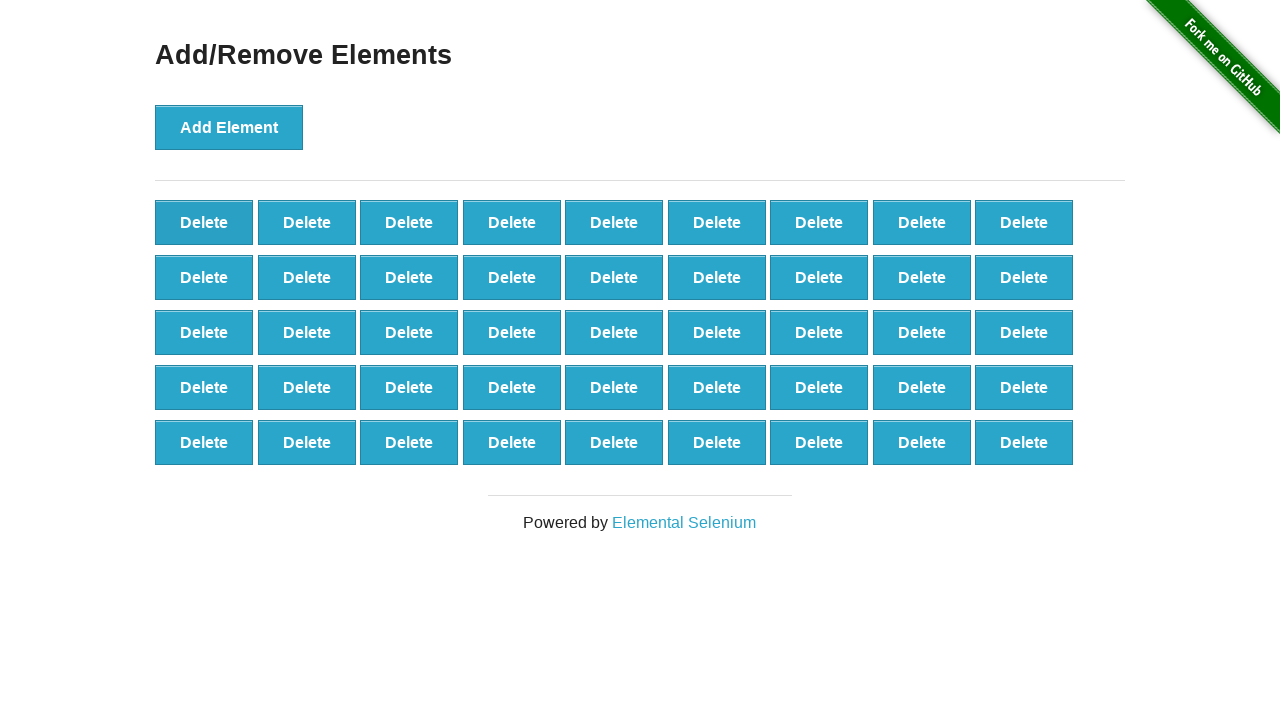

Deleted element (iteration 56/60) at (204, 222) on button[onclick='deleteElement()'] >> nth=0
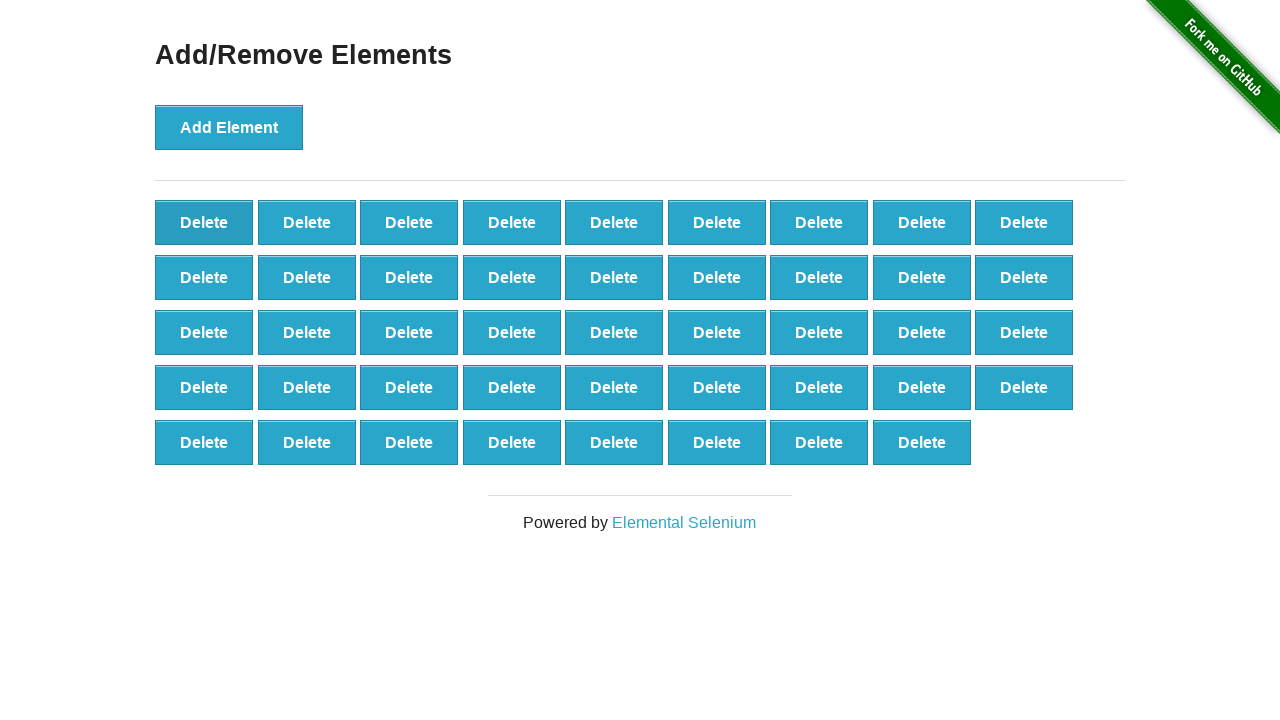

Deleted element (iteration 57/60) at (204, 222) on button[onclick='deleteElement()'] >> nth=0
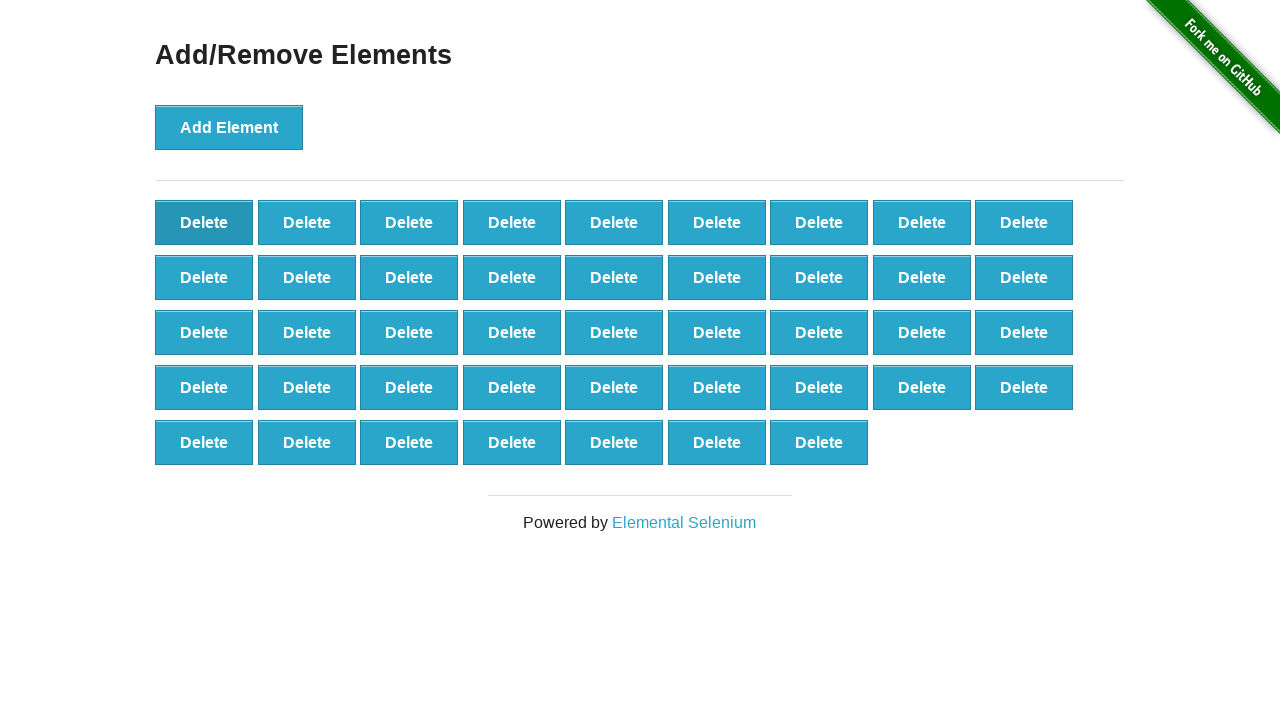

Deleted element (iteration 58/60) at (204, 222) on button[onclick='deleteElement()'] >> nth=0
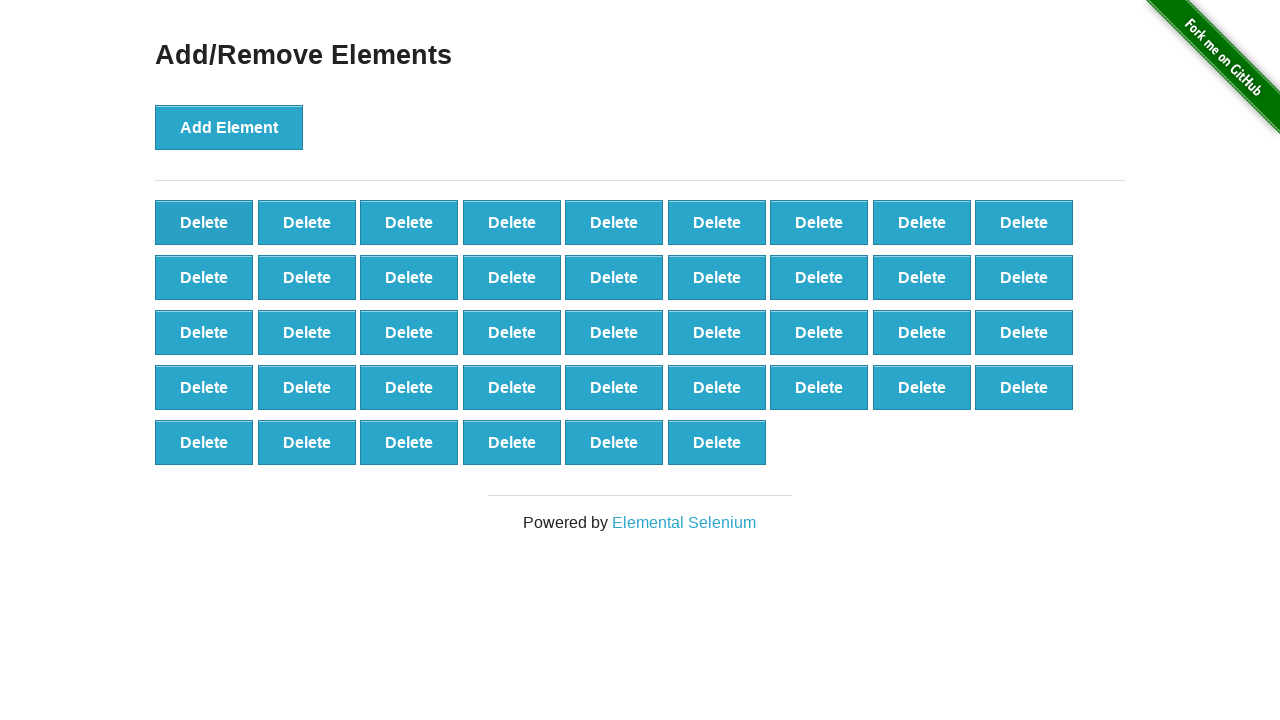

Deleted element (iteration 59/60) at (204, 222) on button[onclick='deleteElement()'] >> nth=0
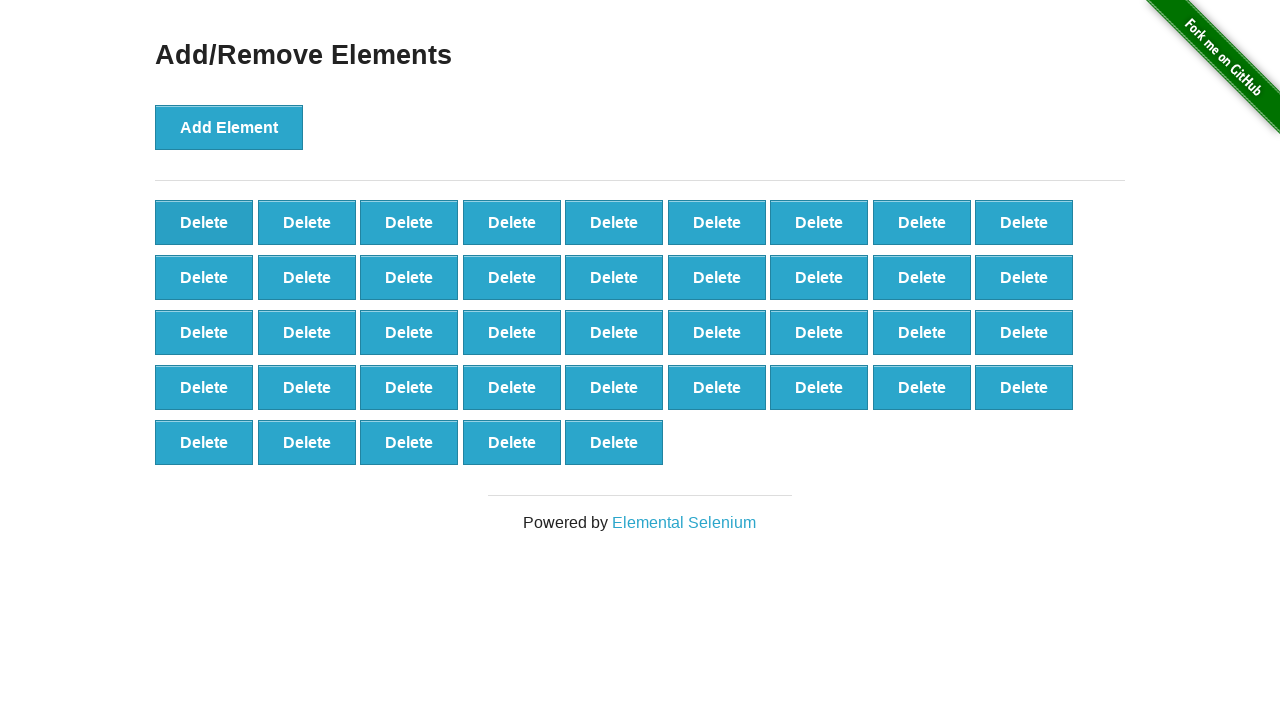

Deleted element (iteration 60/60) at (204, 222) on button[onclick='deleteElement()'] >> nth=0
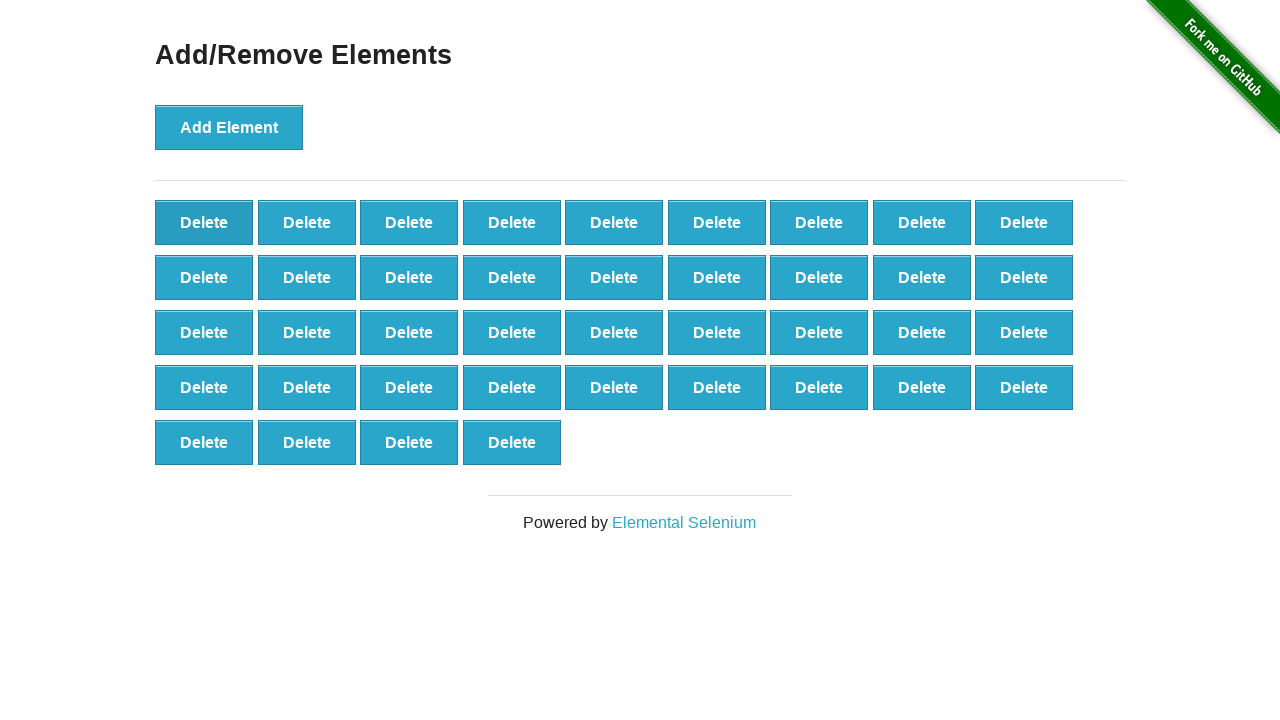

Retrieved final delete buttons count: 40
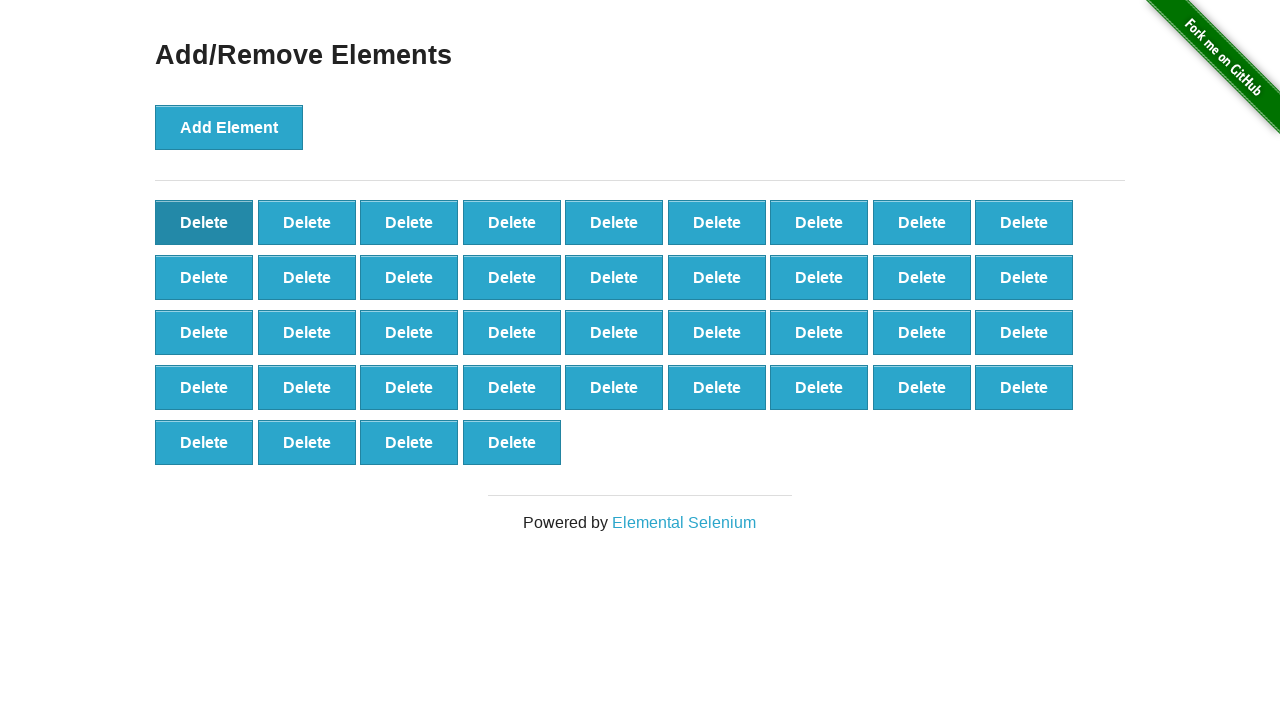

SUCCESS! Correct number of elements deleted (60 removed as expected)
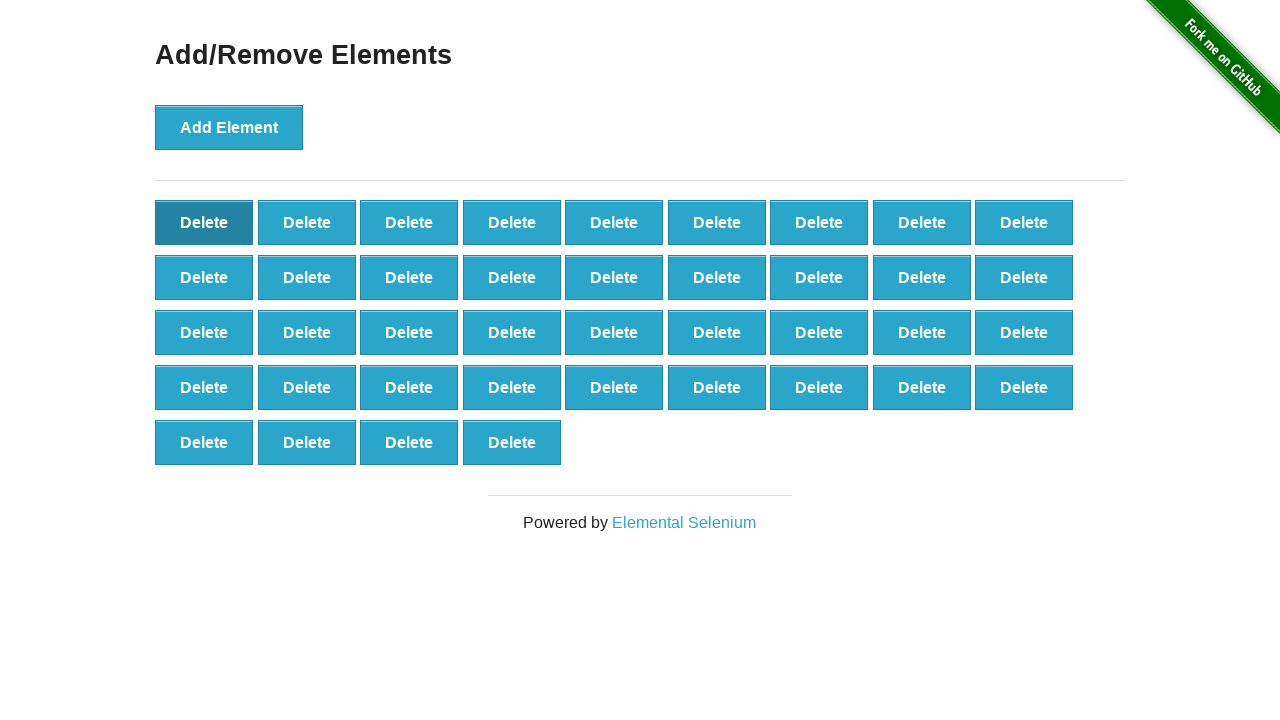

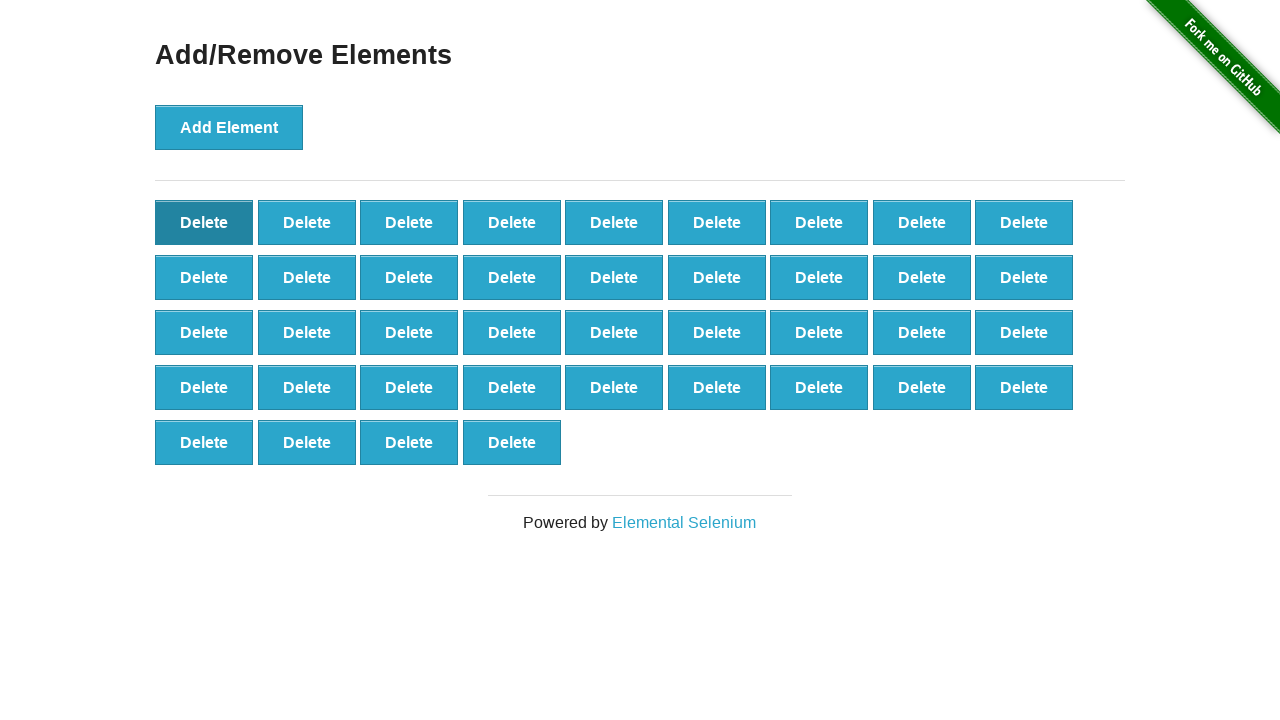